Tests dynamic element addition and removal by clicking "Add Element" 100 times, then randomly deleting some elements

Starting URL: http://the-internet.herokuapp.com/add_remove_elements/

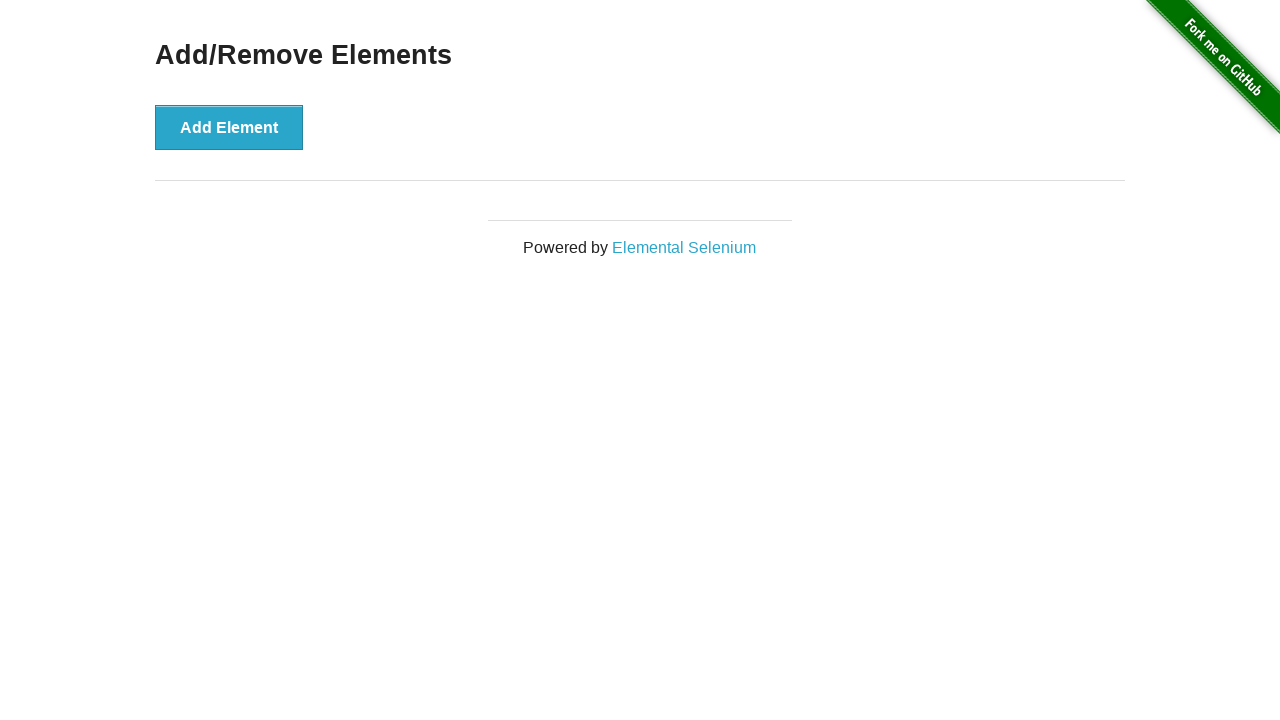

Clicked 'Add Element' button (iteration 1/100) at (229, 127) on button[onclick='addElement()']
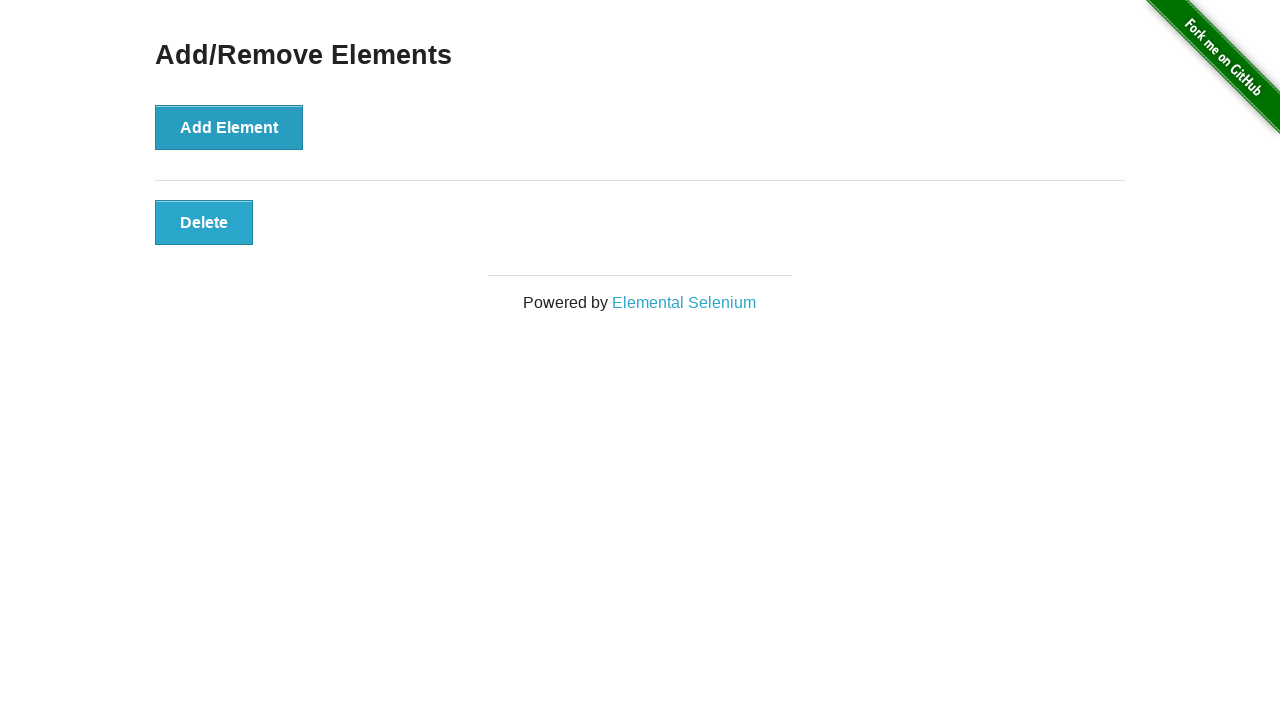

Clicked 'Add Element' button (iteration 2/100) at (229, 127) on button[onclick='addElement()']
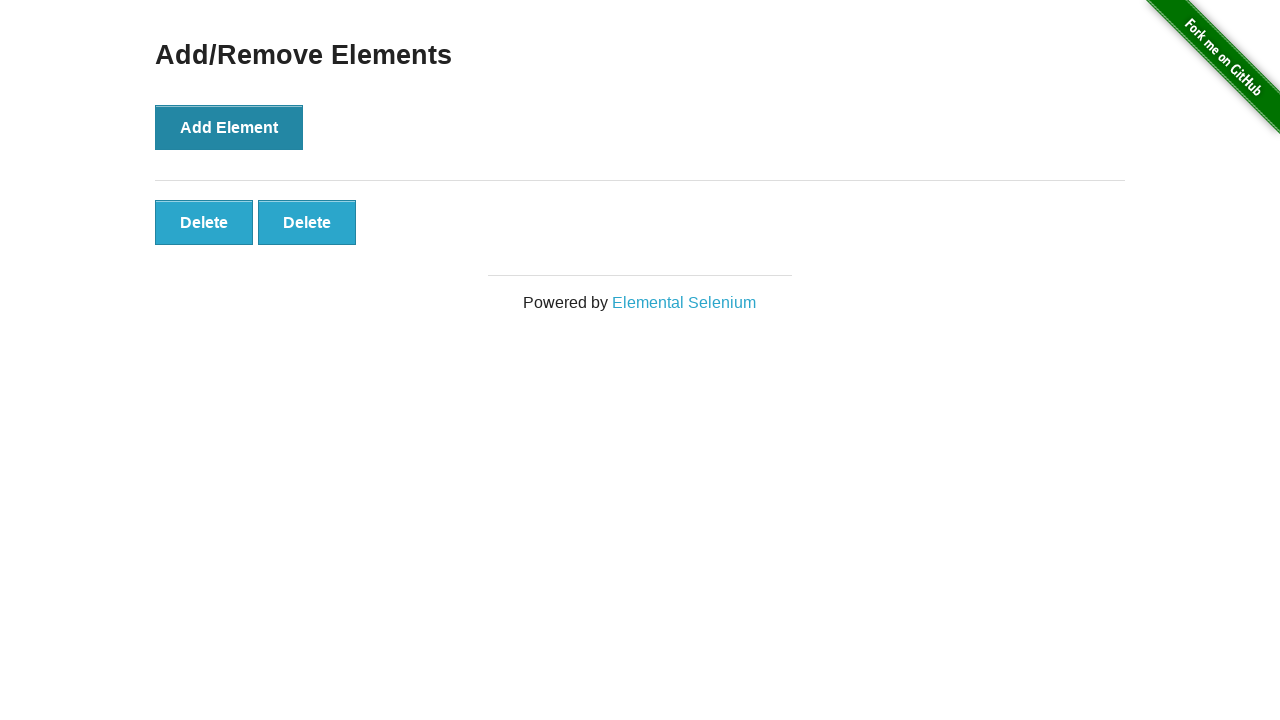

Clicked 'Add Element' button (iteration 3/100) at (229, 127) on button[onclick='addElement()']
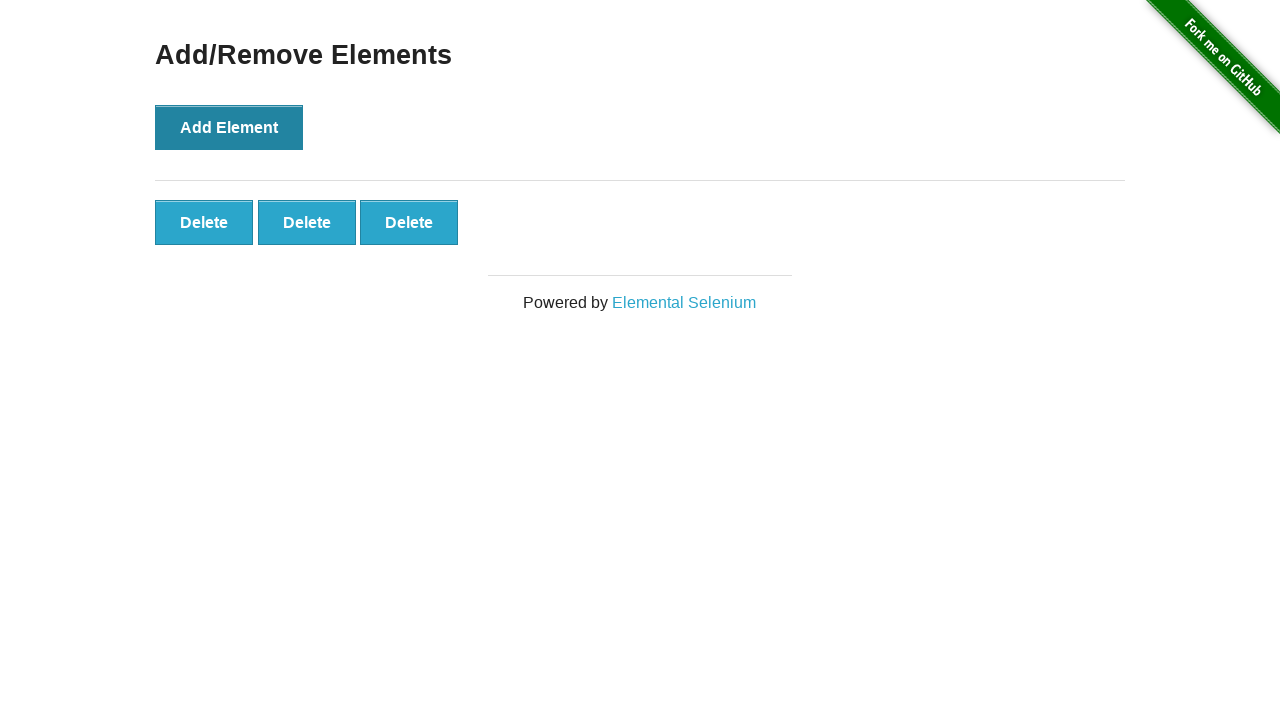

Clicked 'Add Element' button (iteration 4/100) at (229, 127) on button[onclick='addElement()']
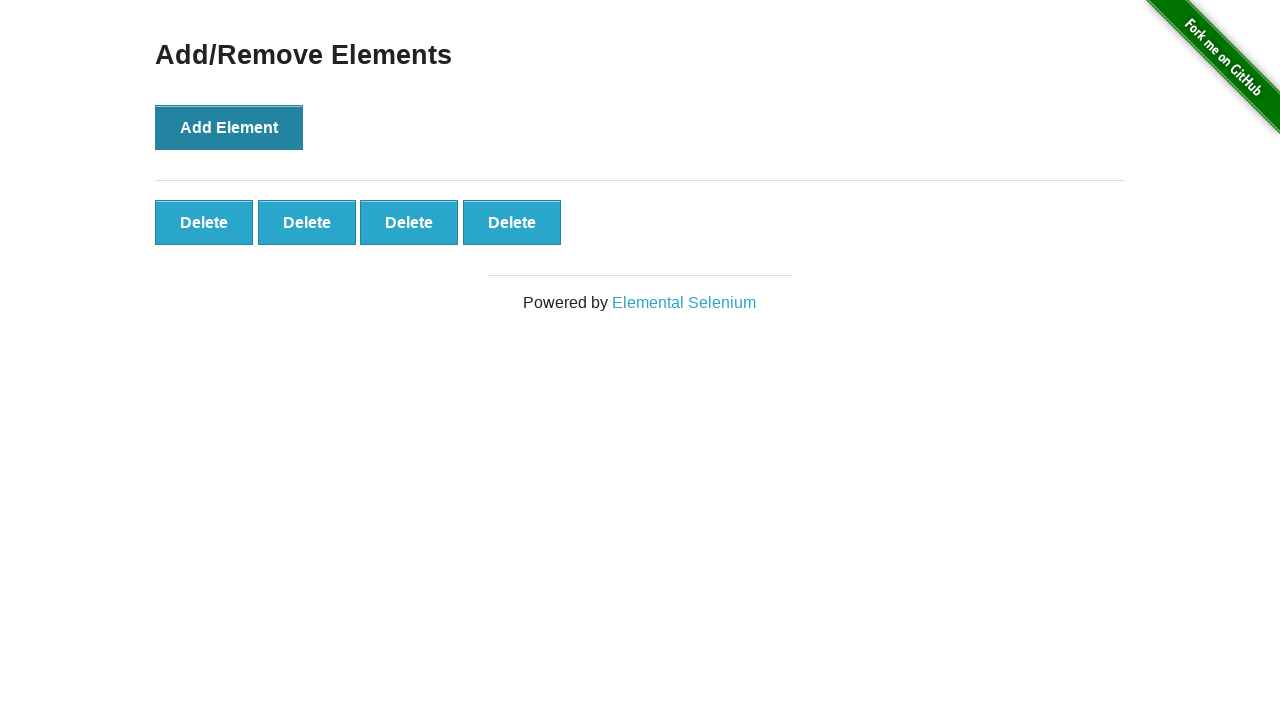

Clicked 'Add Element' button (iteration 5/100) at (229, 127) on button[onclick='addElement()']
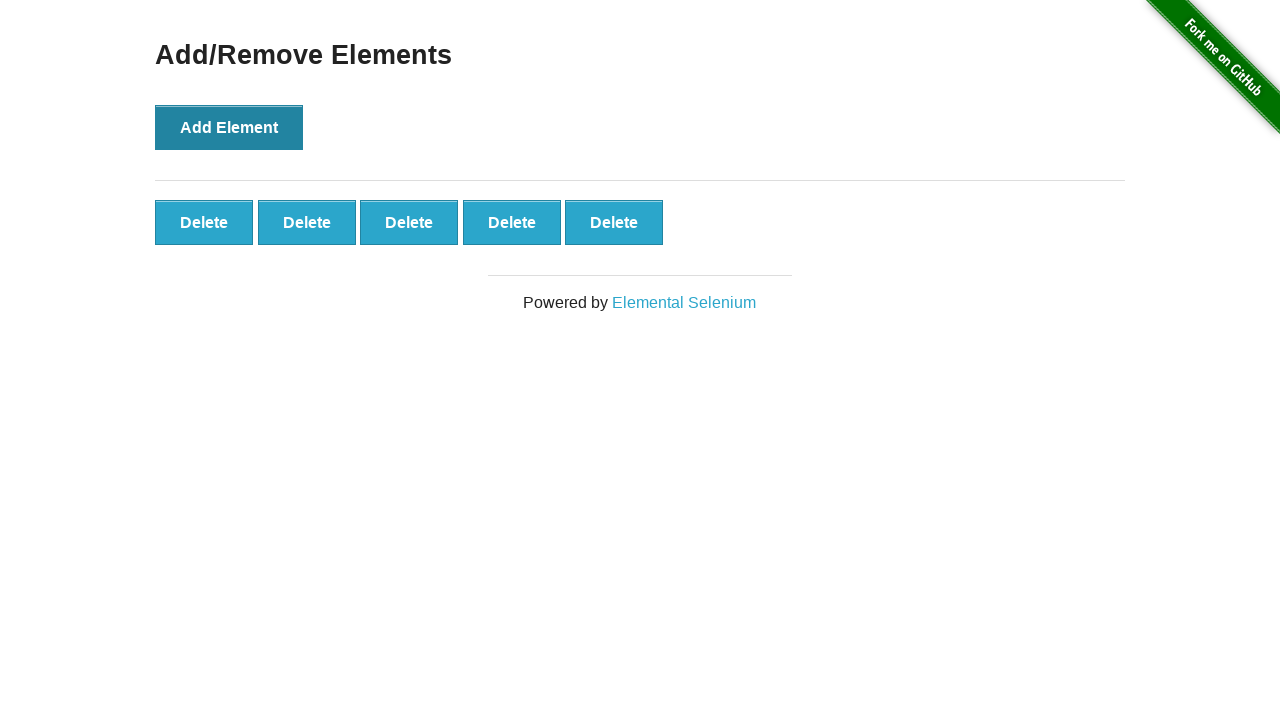

Clicked 'Add Element' button (iteration 6/100) at (229, 127) on button[onclick='addElement()']
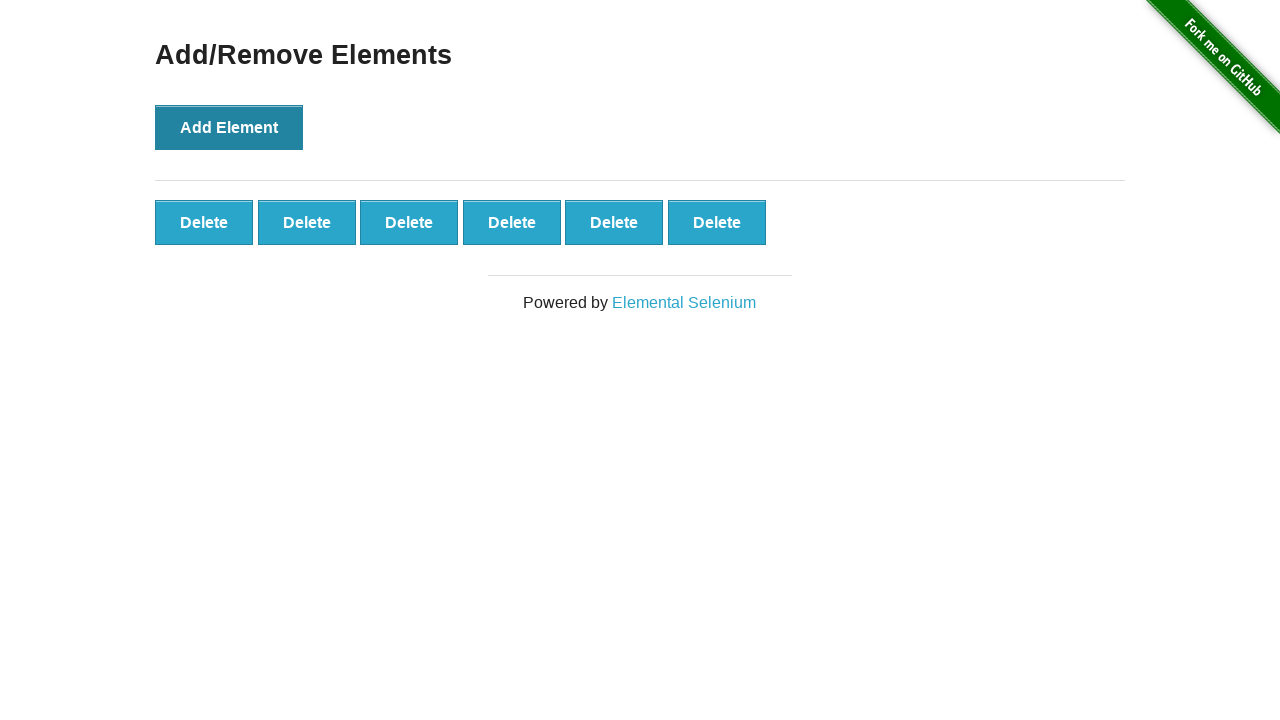

Clicked 'Add Element' button (iteration 7/100) at (229, 127) on button[onclick='addElement()']
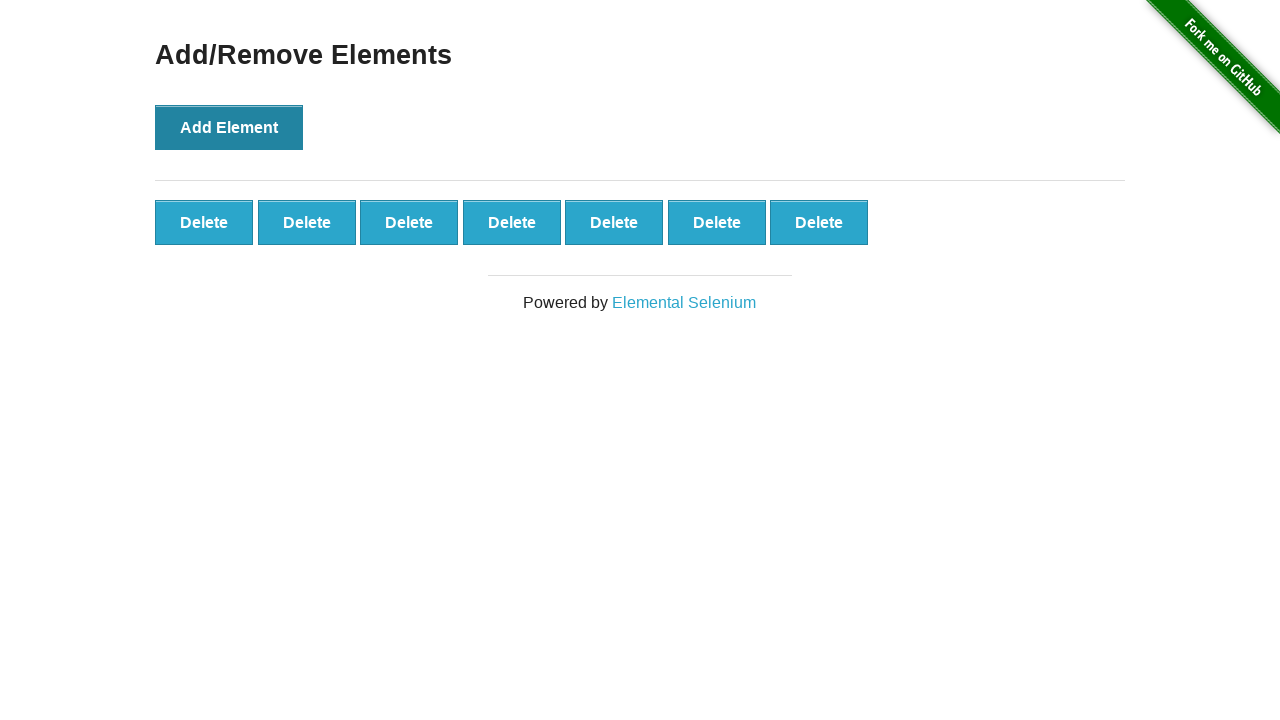

Clicked 'Add Element' button (iteration 8/100) at (229, 127) on button[onclick='addElement()']
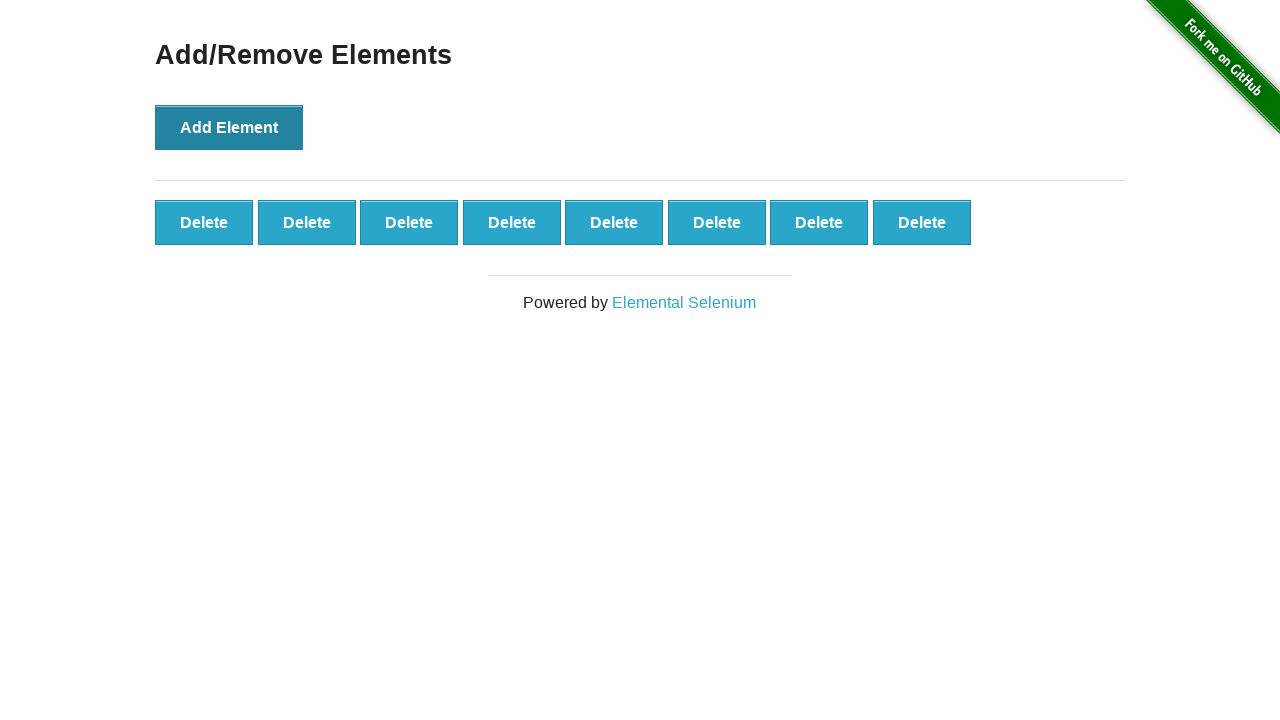

Clicked 'Add Element' button (iteration 9/100) at (229, 127) on button[onclick='addElement()']
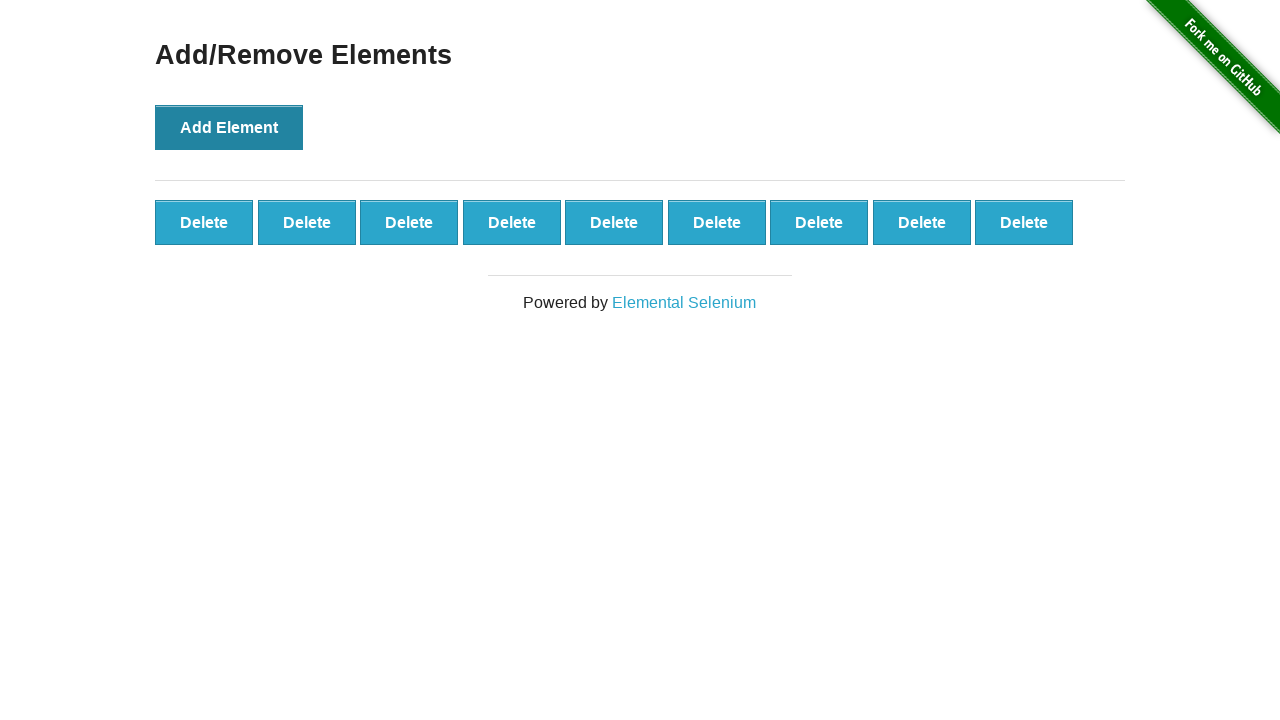

Clicked 'Add Element' button (iteration 10/100) at (229, 127) on button[onclick='addElement()']
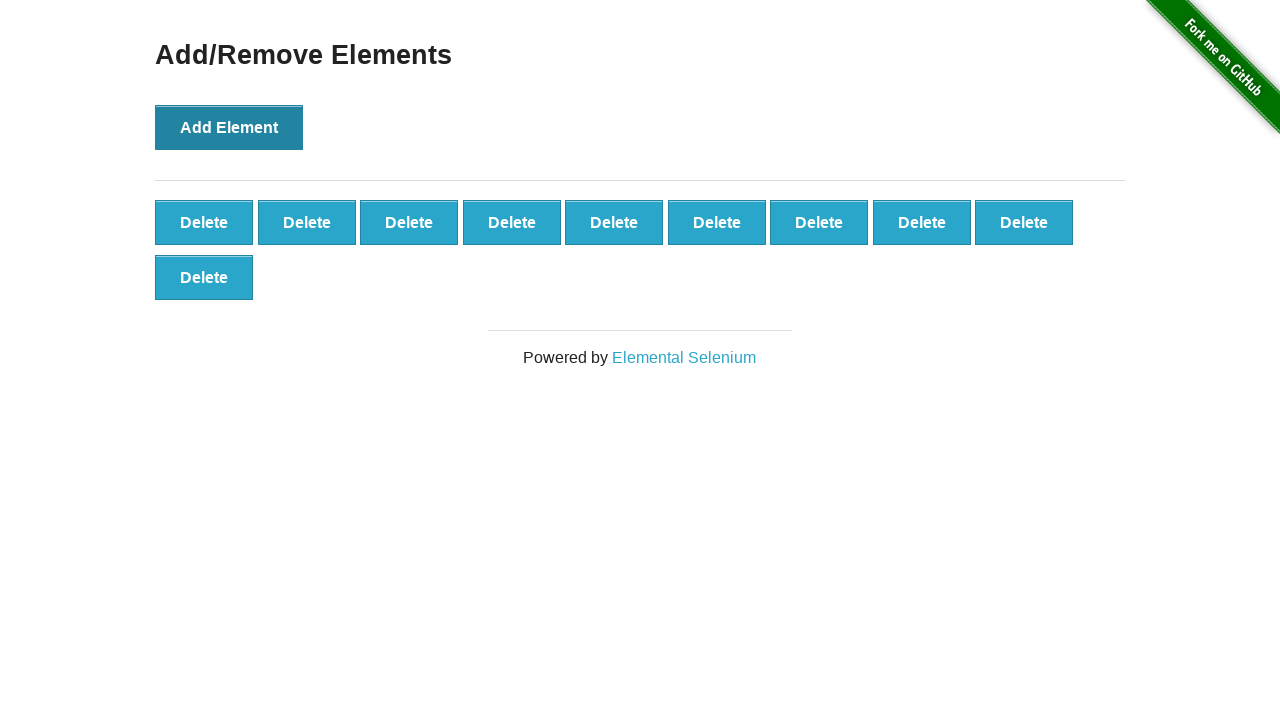

Clicked 'Add Element' button (iteration 11/100) at (229, 127) on button[onclick='addElement()']
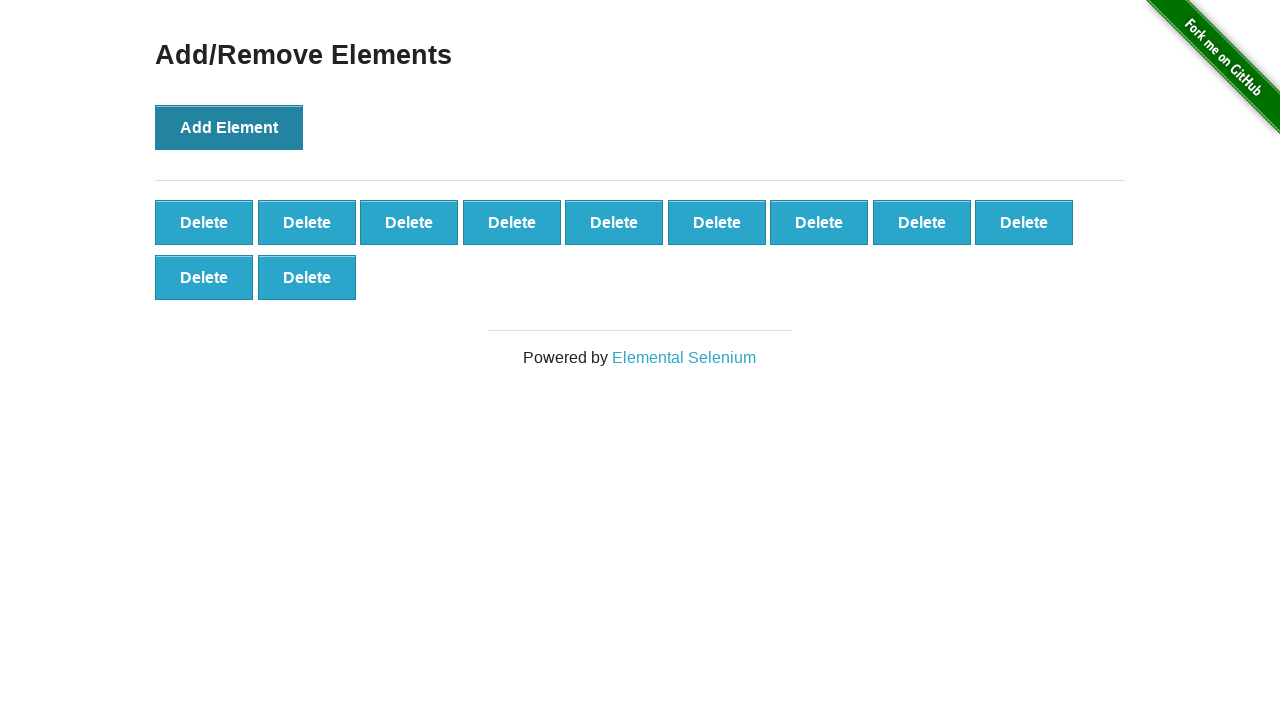

Clicked 'Add Element' button (iteration 12/100) at (229, 127) on button[onclick='addElement()']
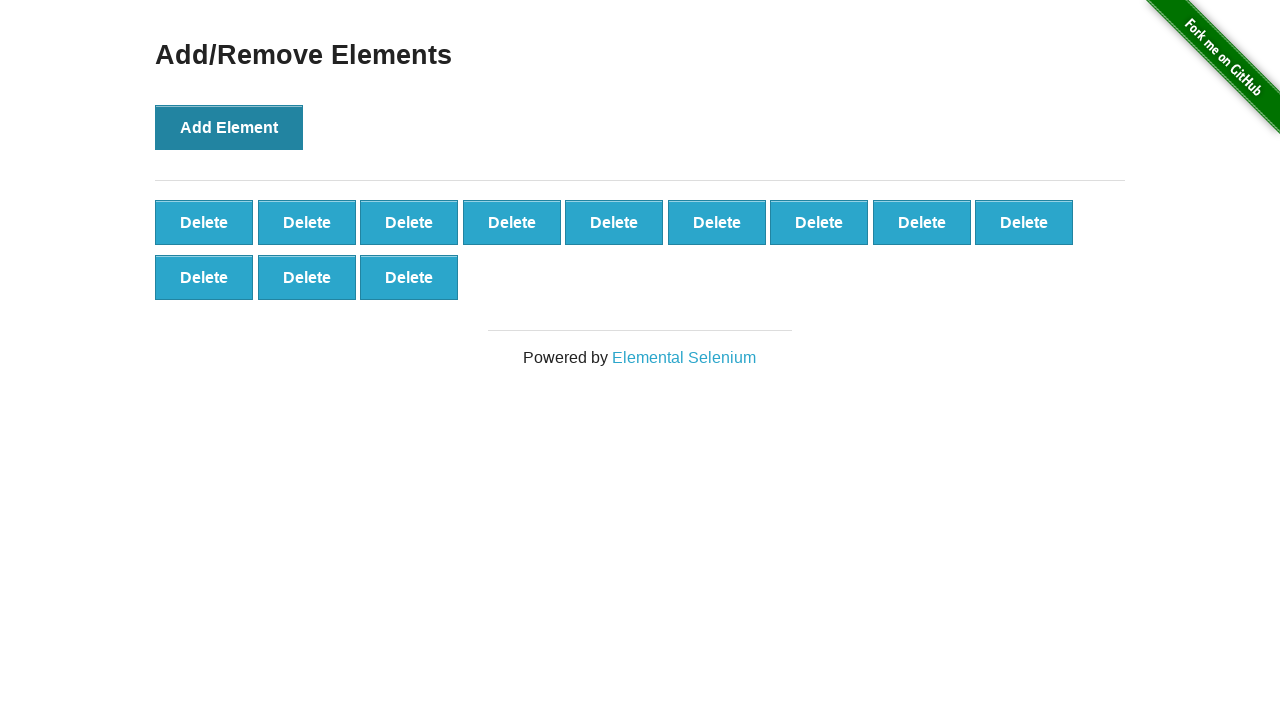

Clicked 'Add Element' button (iteration 13/100) at (229, 127) on button[onclick='addElement()']
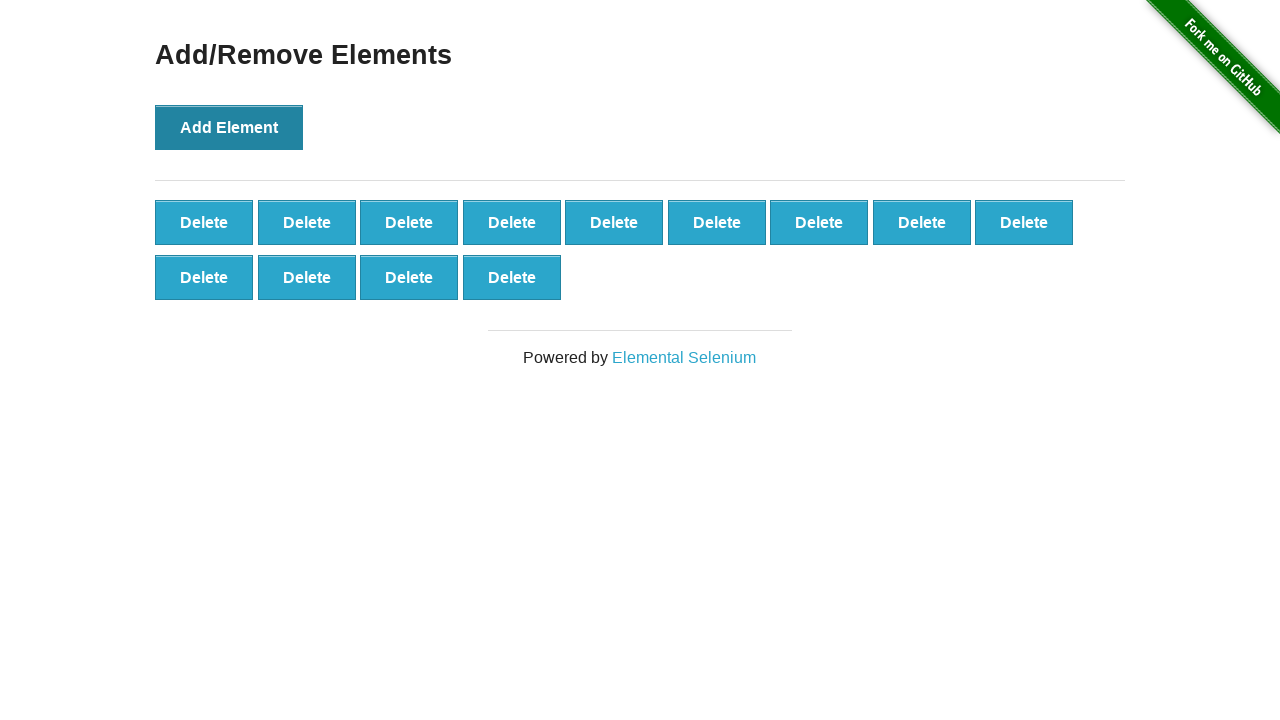

Clicked 'Add Element' button (iteration 14/100) at (229, 127) on button[onclick='addElement()']
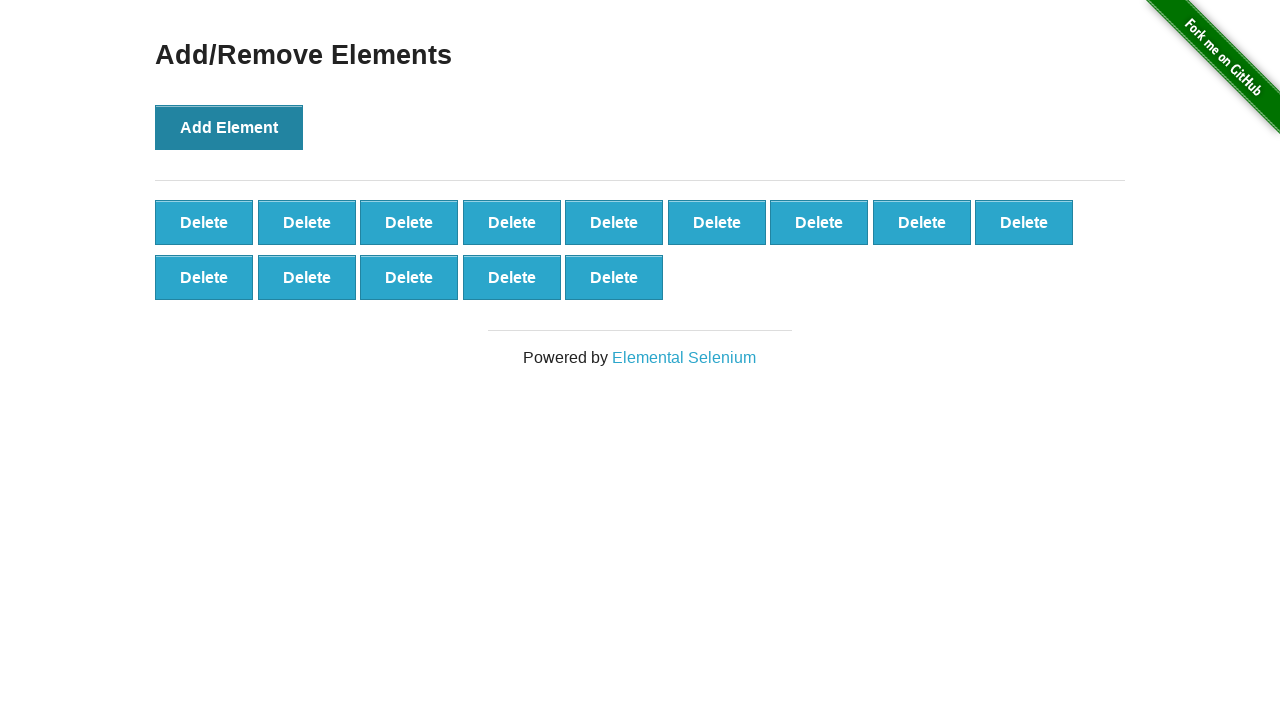

Clicked 'Add Element' button (iteration 15/100) at (229, 127) on button[onclick='addElement()']
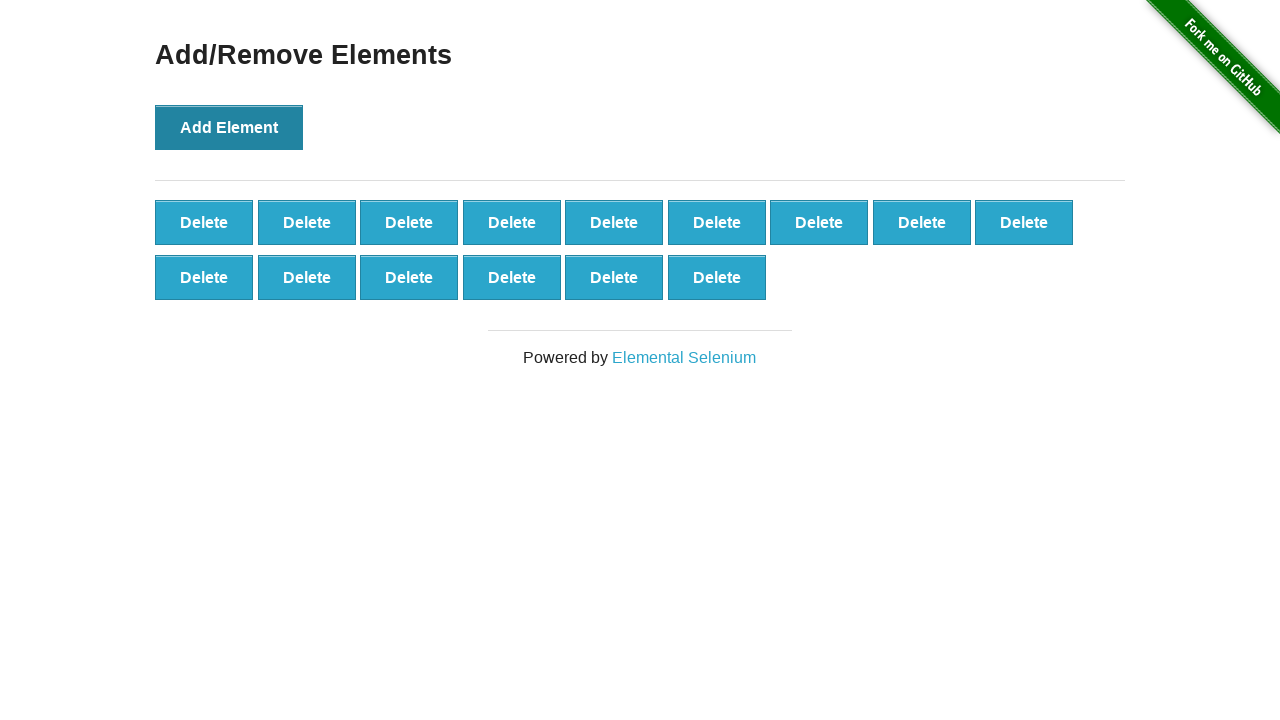

Clicked 'Add Element' button (iteration 16/100) at (229, 127) on button[onclick='addElement()']
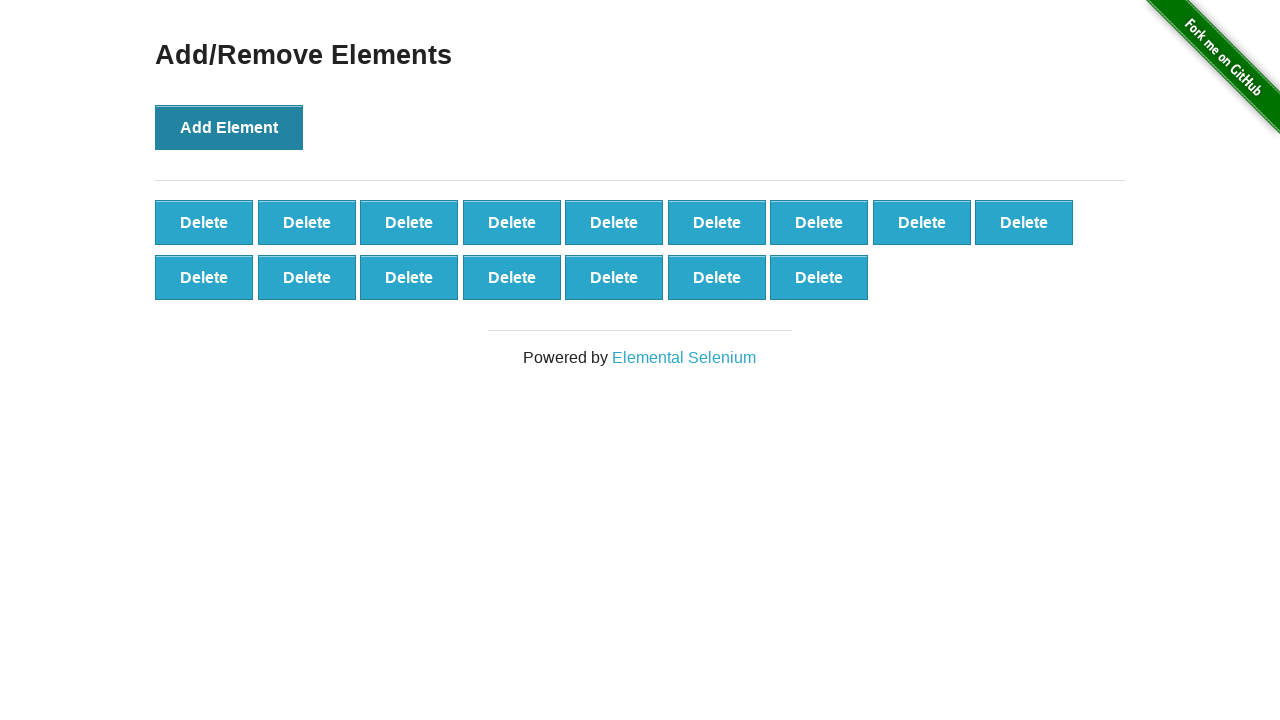

Clicked 'Add Element' button (iteration 17/100) at (229, 127) on button[onclick='addElement()']
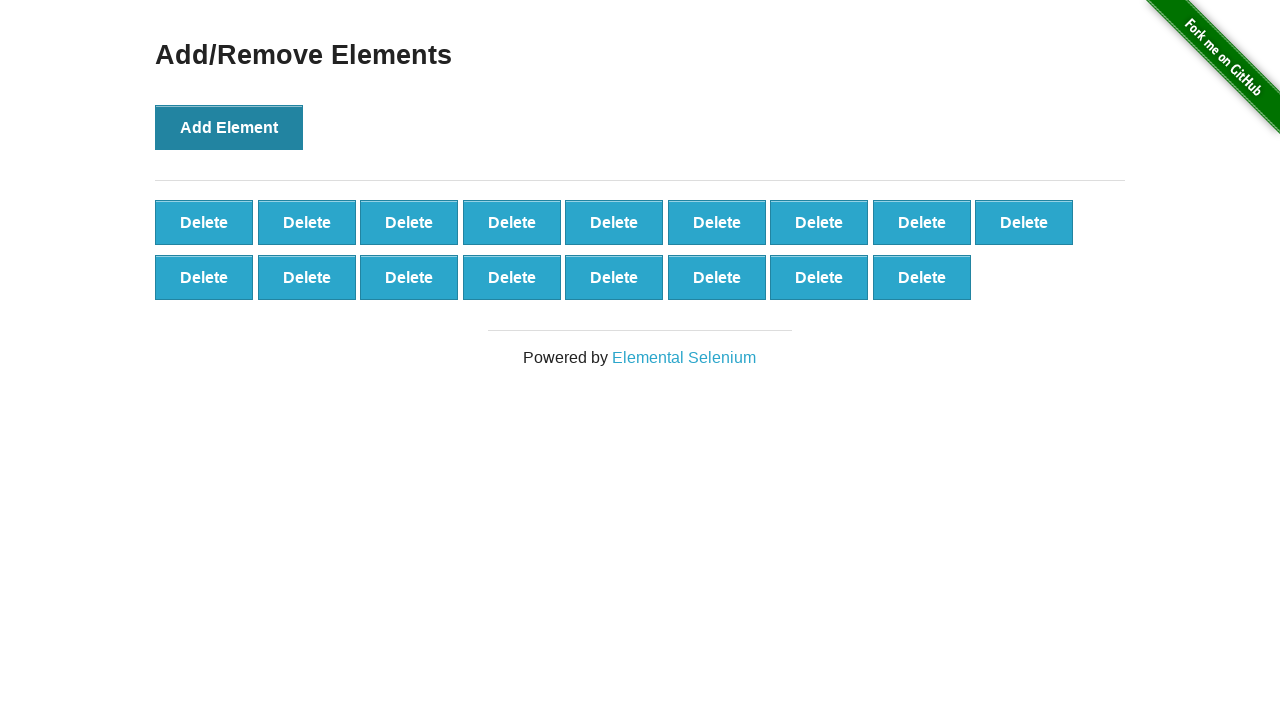

Clicked 'Add Element' button (iteration 18/100) at (229, 127) on button[onclick='addElement()']
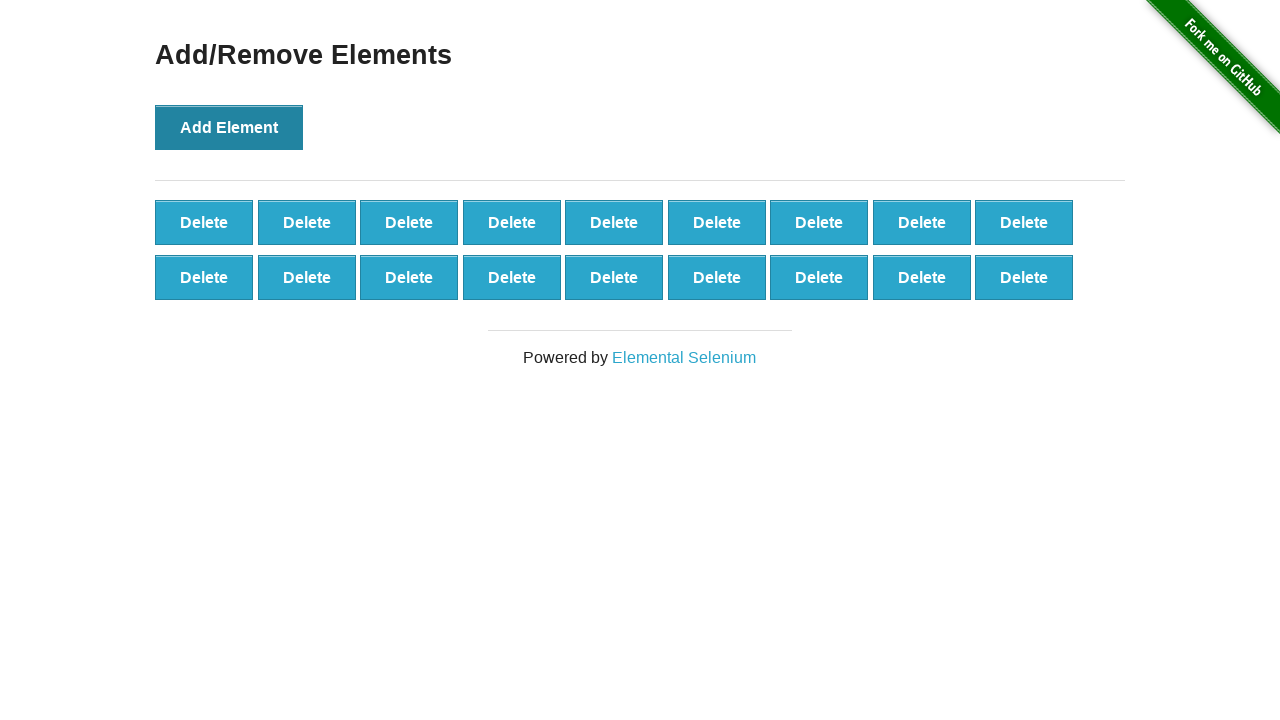

Clicked 'Add Element' button (iteration 19/100) at (229, 127) on button[onclick='addElement()']
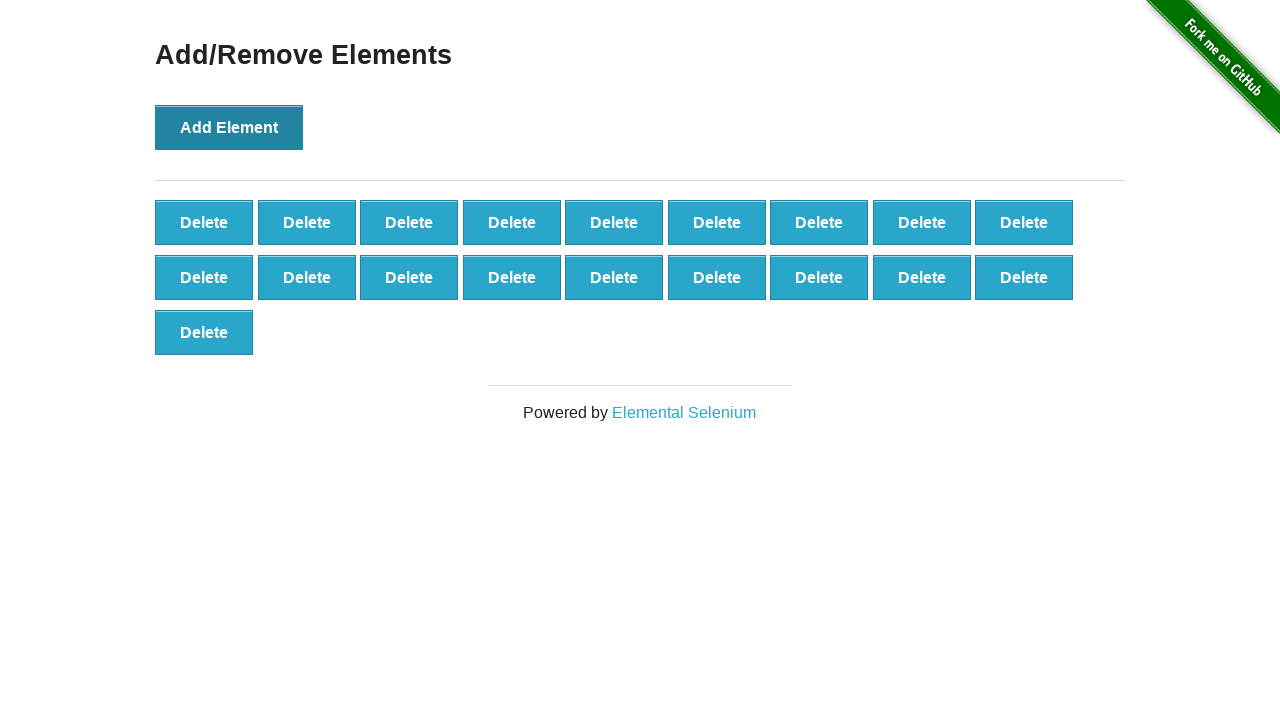

Clicked 'Add Element' button (iteration 20/100) at (229, 127) on button[onclick='addElement()']
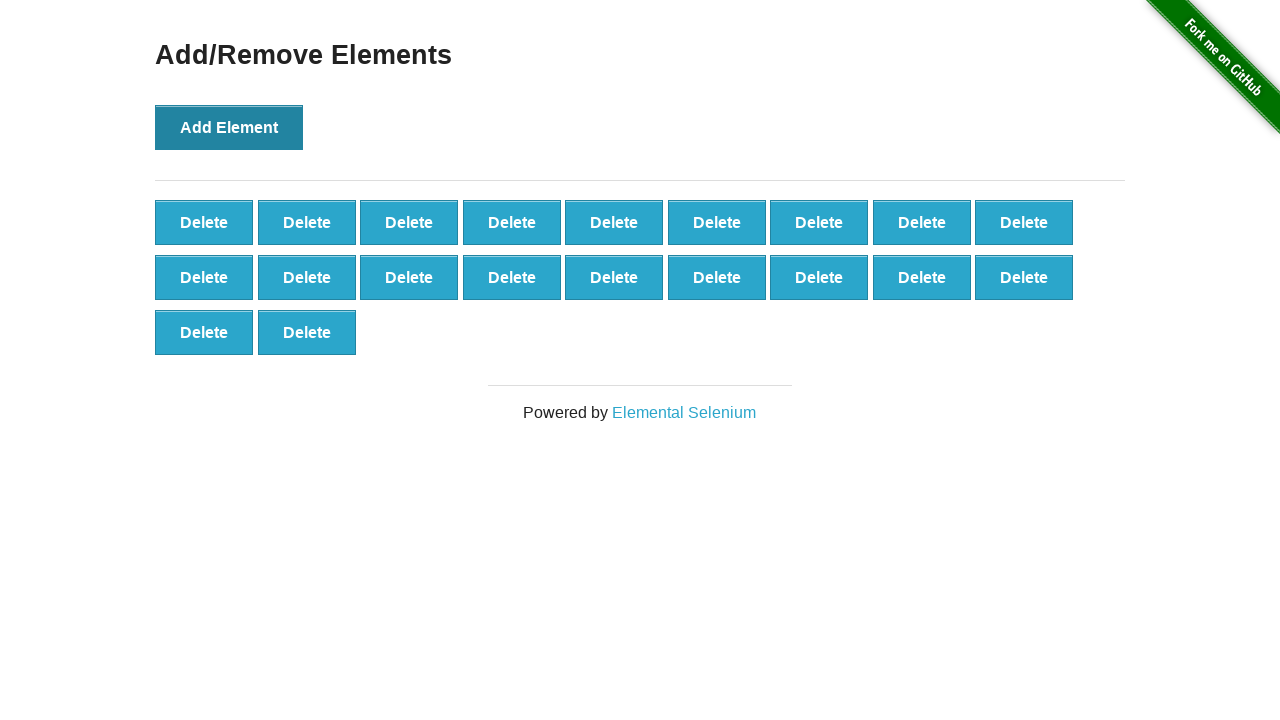

Clicked 'Add Element' button (iteration 21/100) at (229, 127) on button[onclick='addElement()']
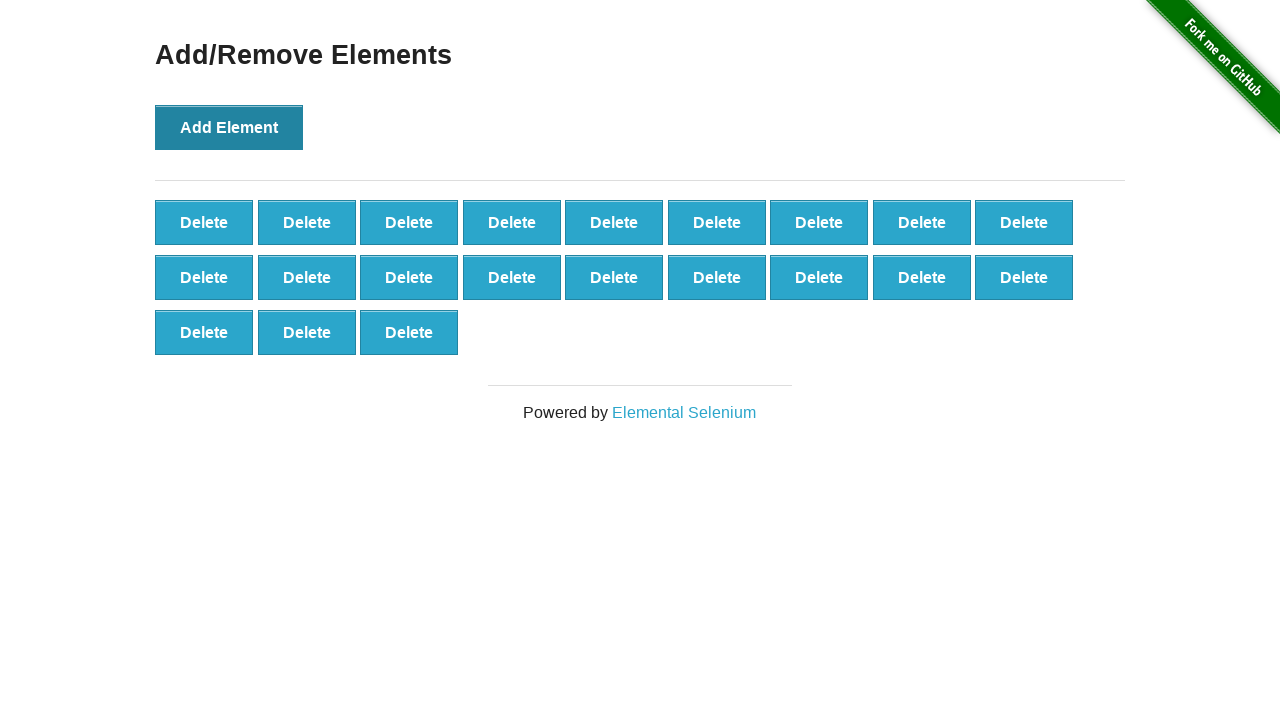

Clicked 'Add Element' button (iteration 22/100) at (229, 127) on button[onclick='addElement()']
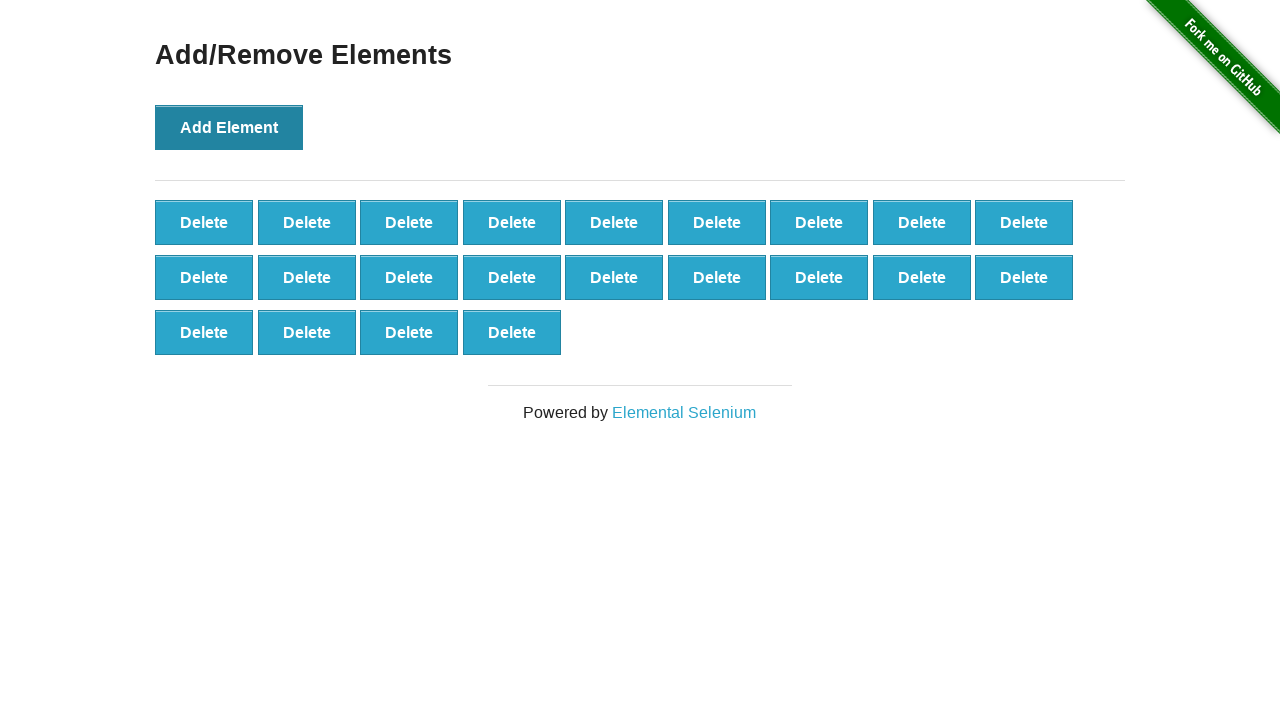

Clicked 'Add Element' button (iteration 23/100) at (229, 127) on button[onclick='addElement()']
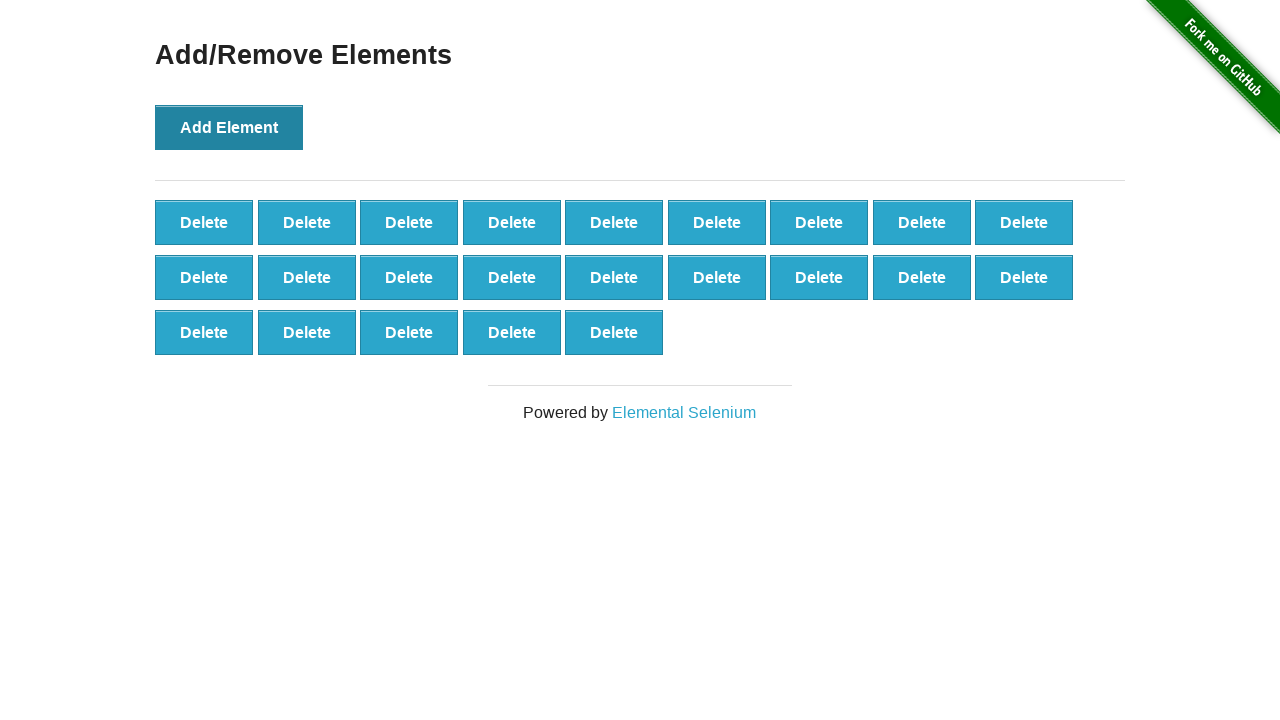

Clicked 'Add Element' button (iteration 24/100) at (229, 127) on button[onclick='addElement()']
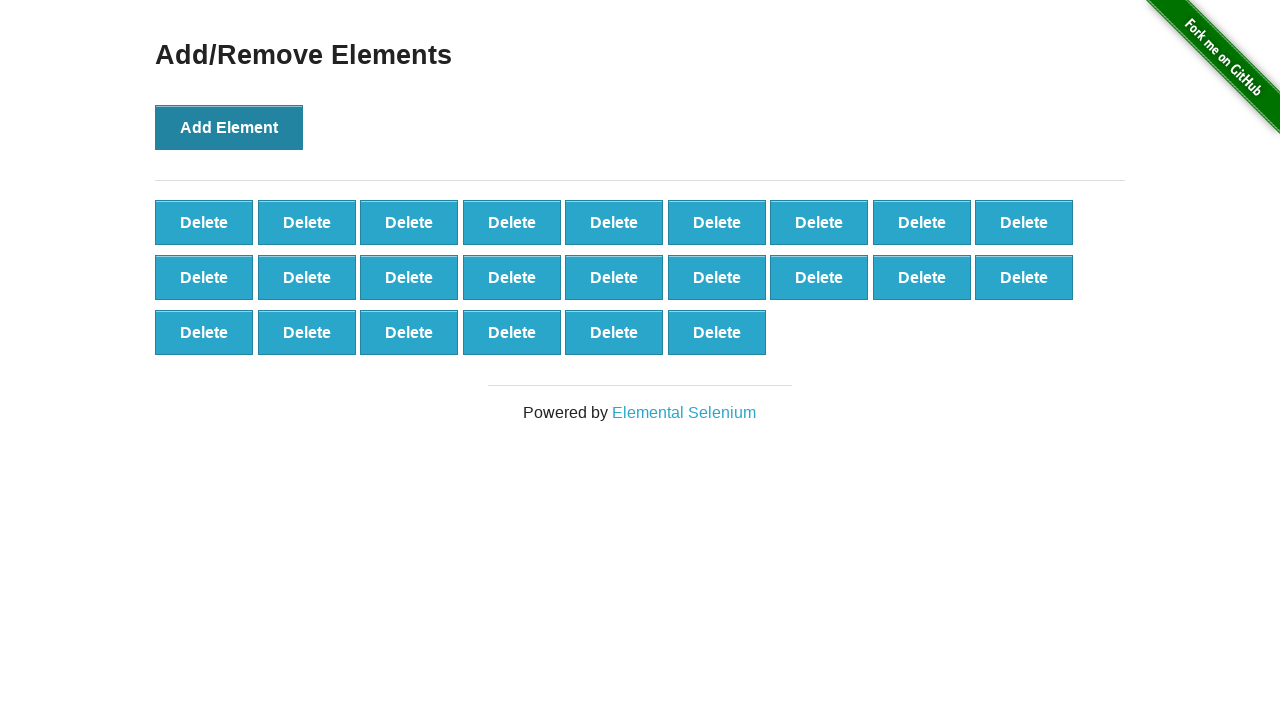

Clicked 'Add Element' button (iteration 25/100) at (229, 127) on button[onclick='addElement()']
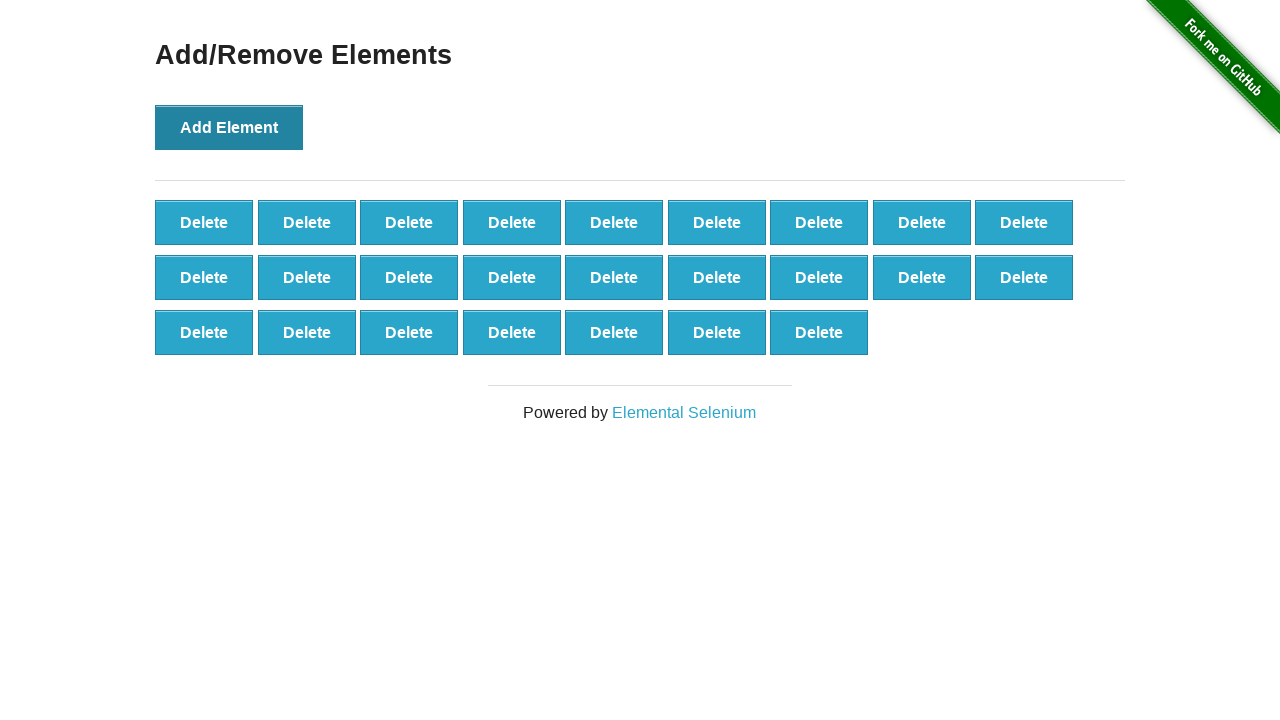

Clicked 'Add Element' button (iteration 26/100) at (229, 127) on button[onclick='addElement()']
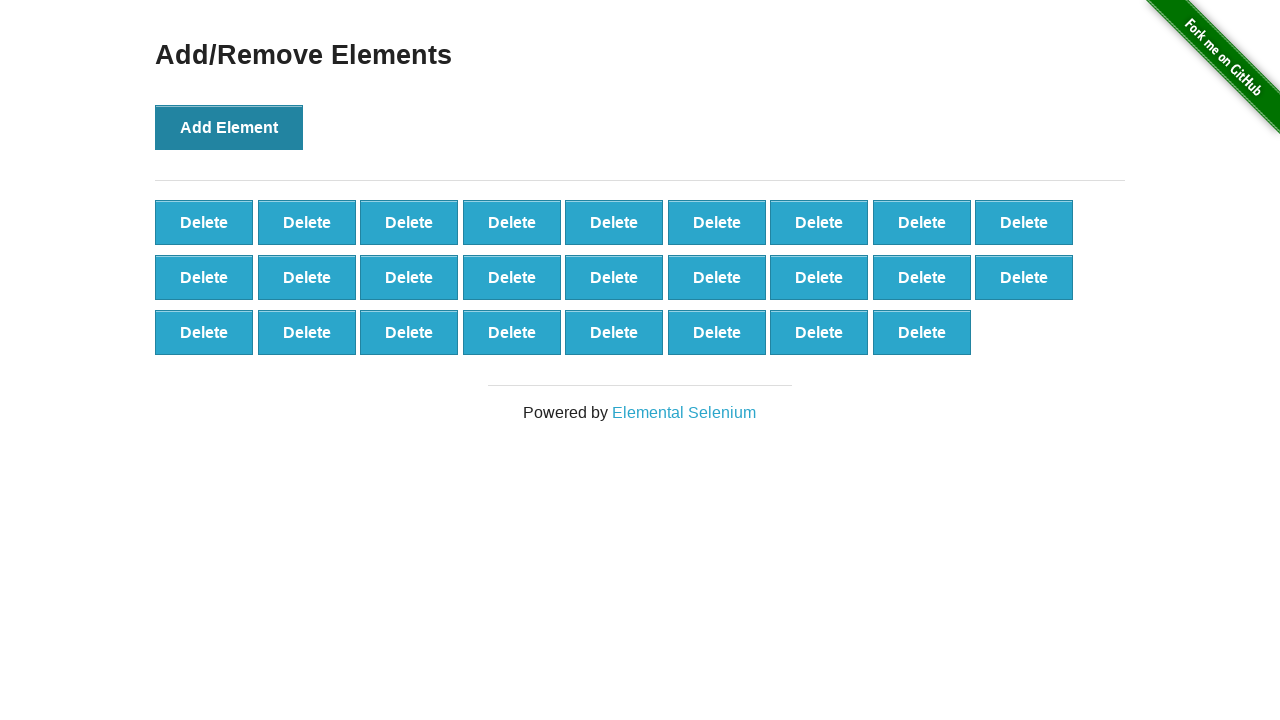

Clicked 'Add Element' button (iteration 27/100) at (229, 127) on button[onclick='addElement()']
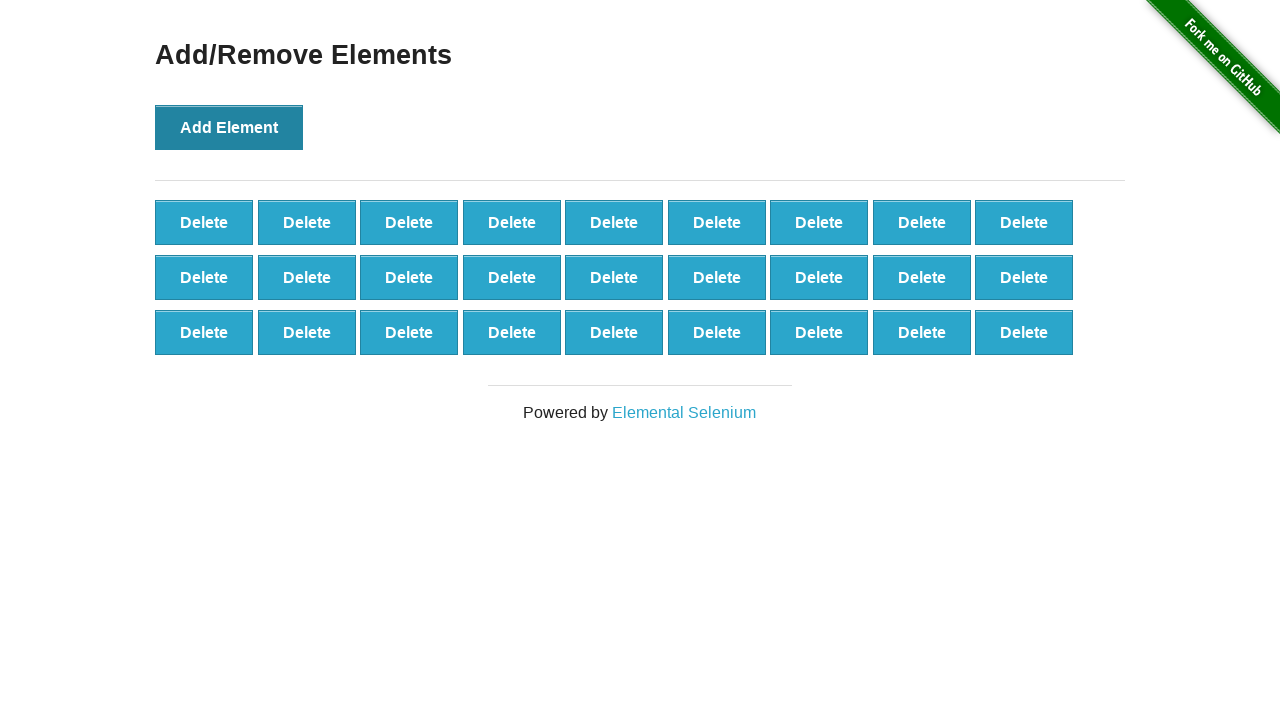

Clicked 'Add Element' button (iteration 28/100) at (229, 127) on button[onclick='addElement()']
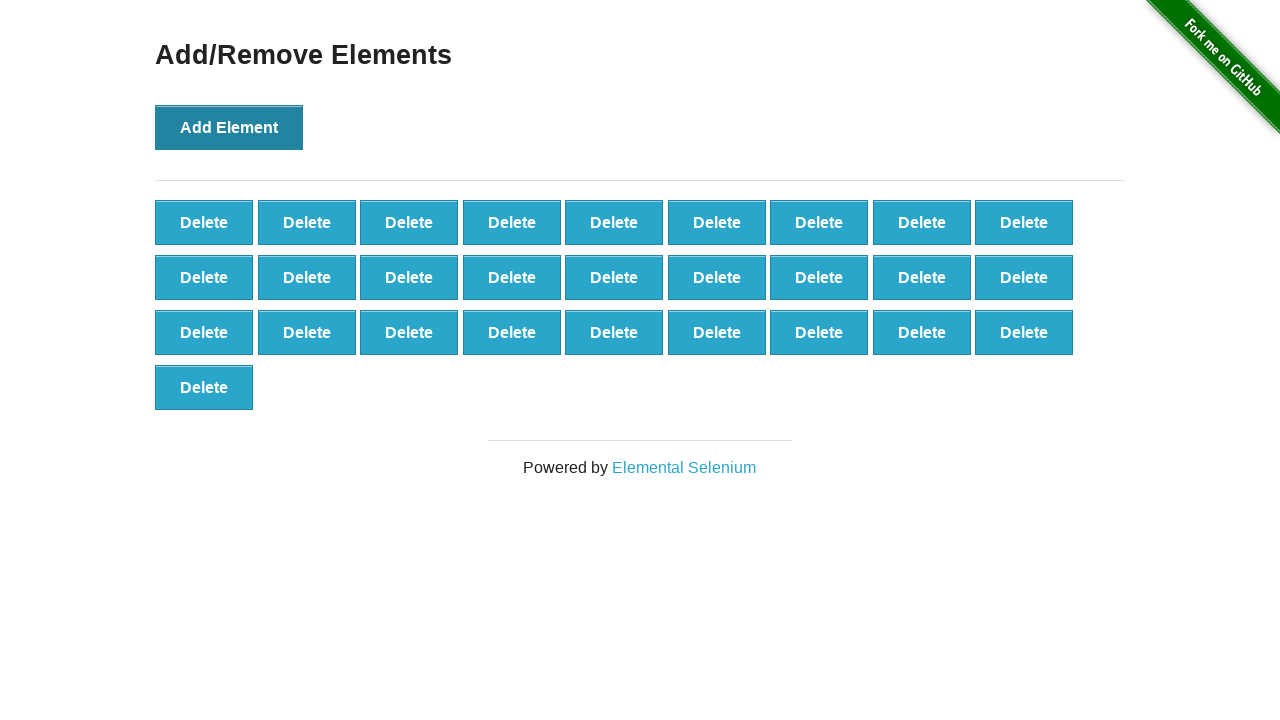

Clicked 'Add Element' button (iteration 29/100) at (229, 127) on button[onclick='addElement()']
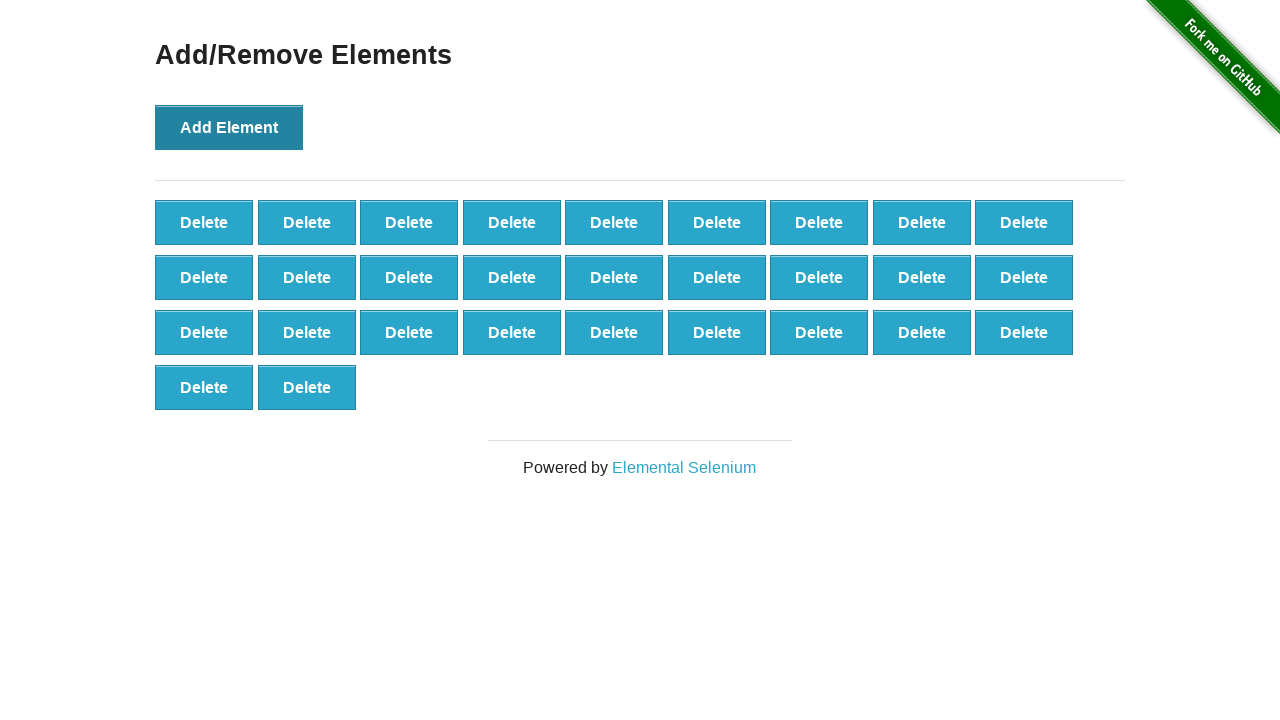

Clicked 'Add Element' button (iteration 30/100) at (229, 127) on button[onclick='addElement()']
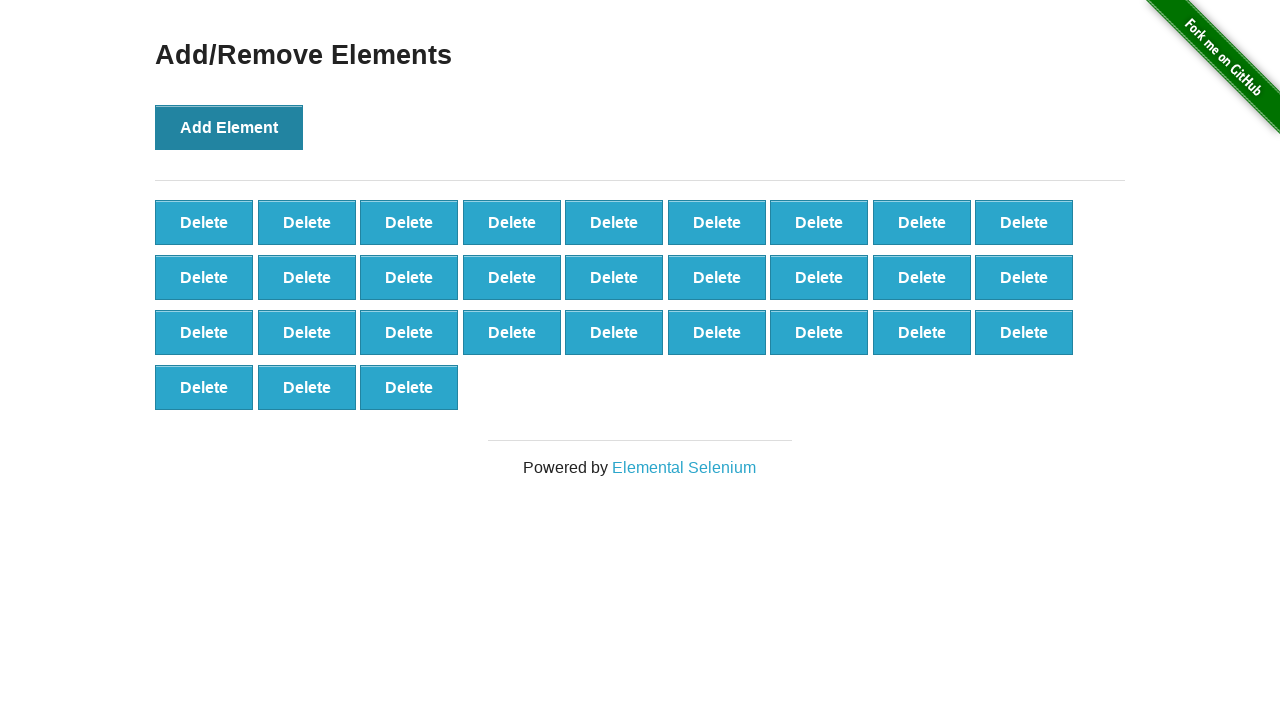

Clicked 'Add Element' button (iteration 31/100) at (229, 127) on button[onclick='addElement()']
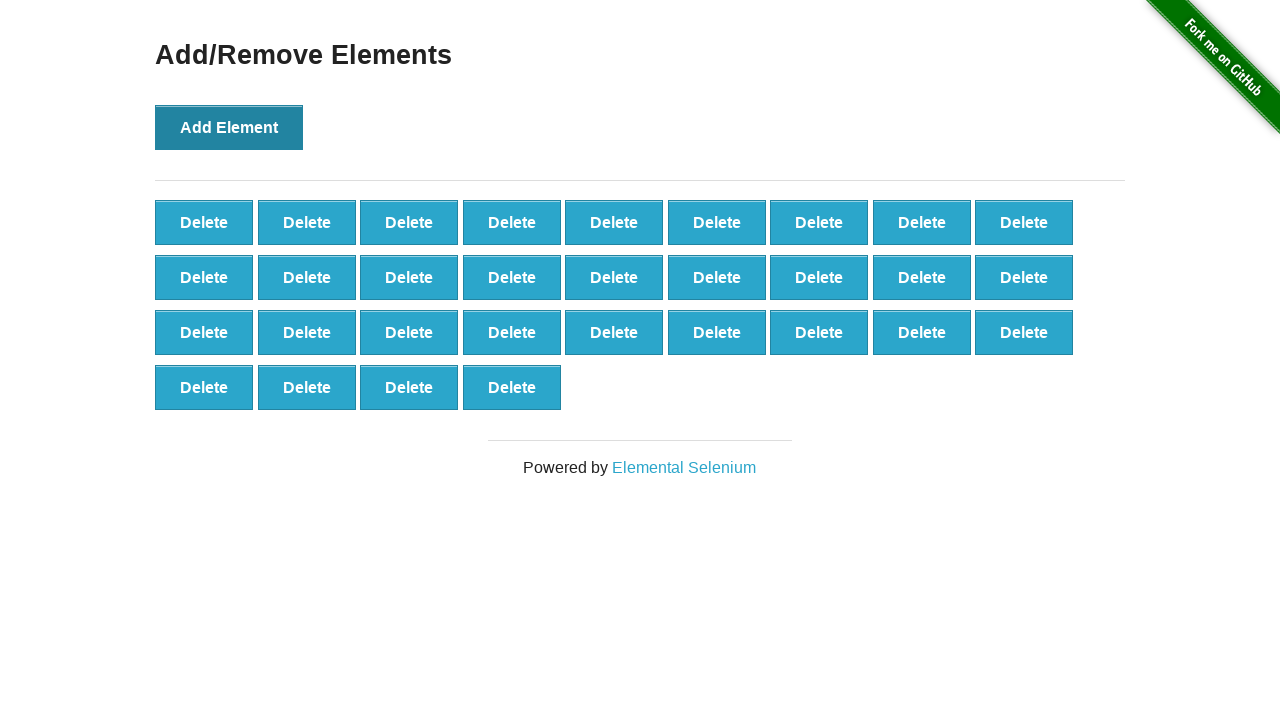

Clicked 'Add Element' button (iteration 32/100) at (229, 127) on button[onclick='addElement()']
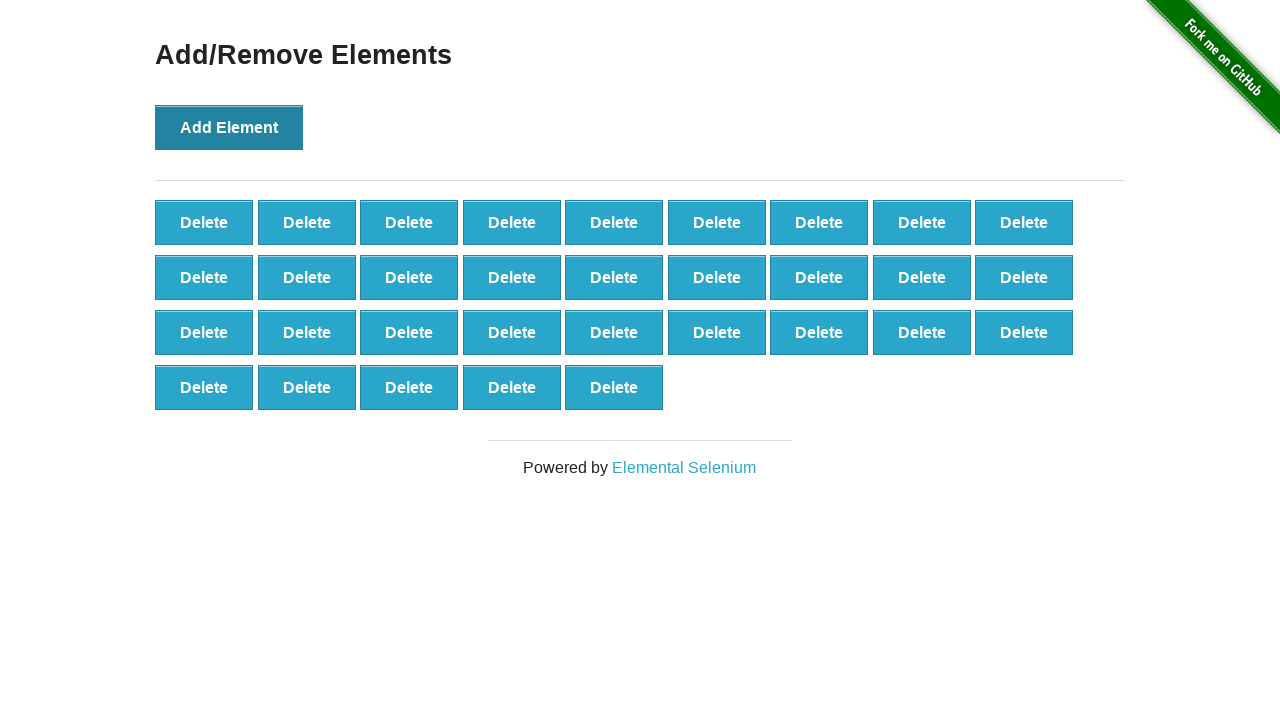

Clicked 'Add Element' button (iteration 33/100) at (229, 127) on button[onclick='addElement()']
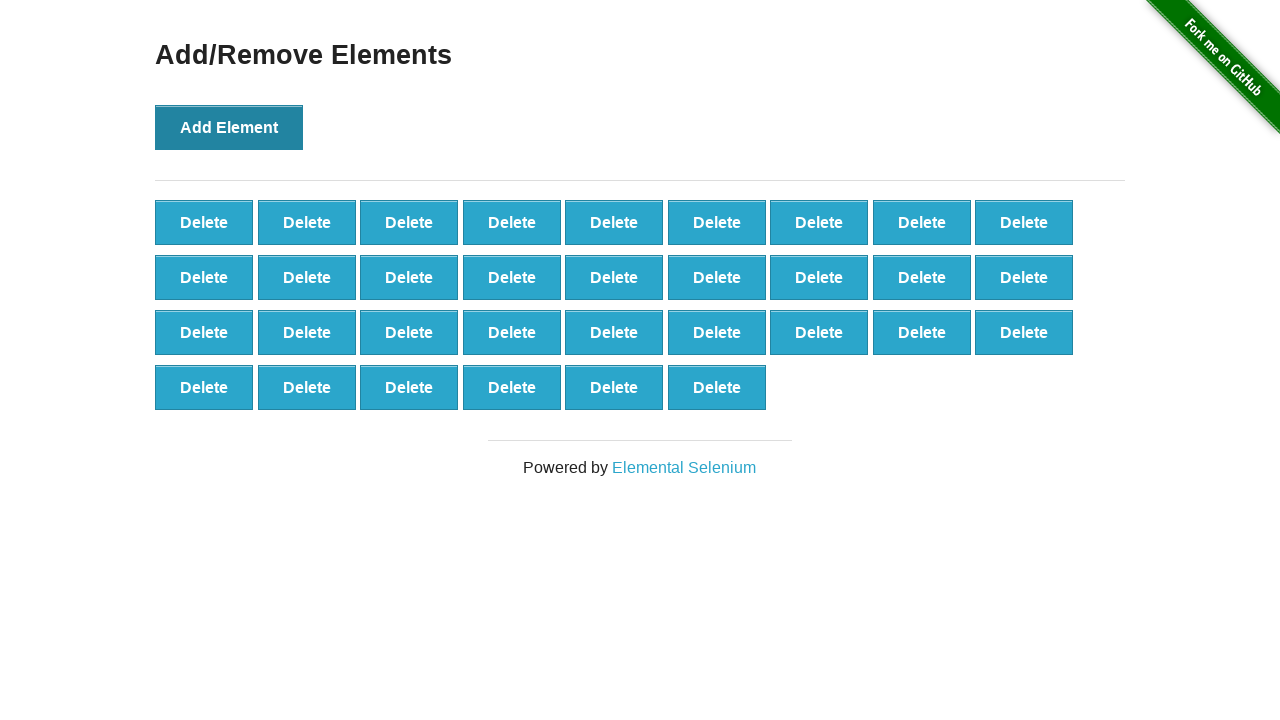

Clicked 'Add Element' button (iteration 34/100) at (229, 127) on button[onclick='addElement()']
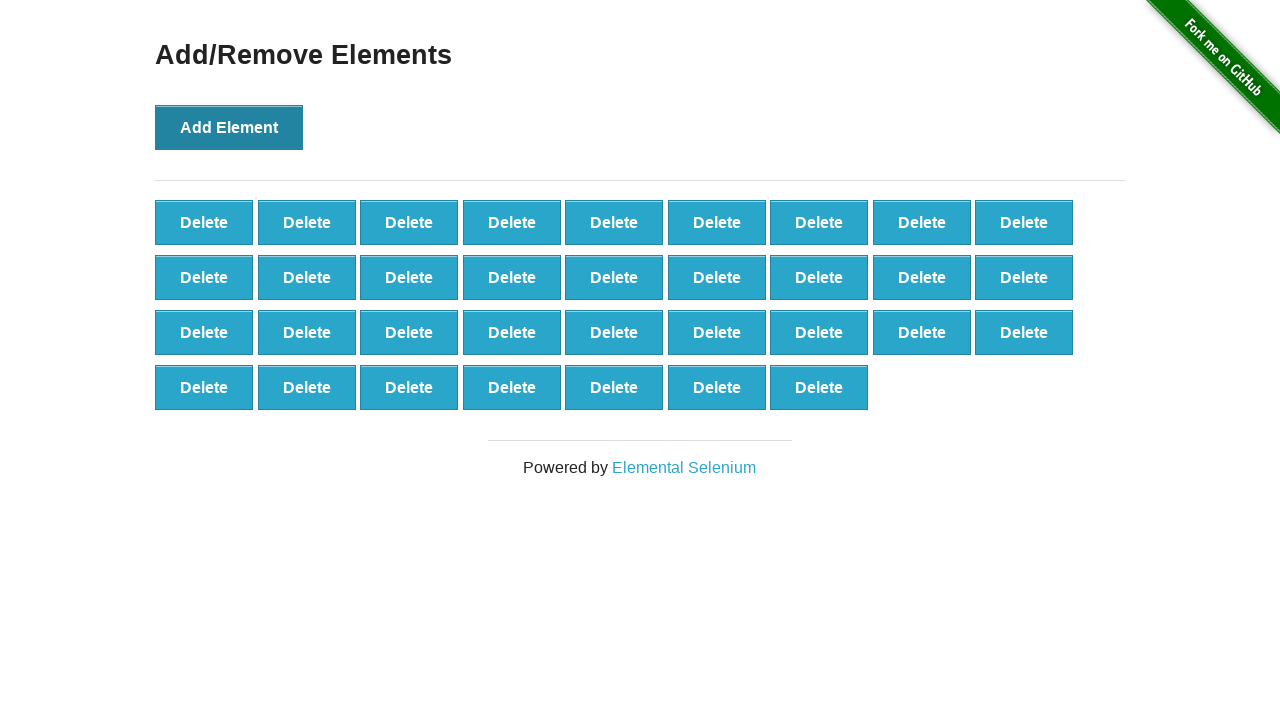

Clicked 'Add Element' button (iteration 35/100) at (229, 127) on button[onclick='addElement()']
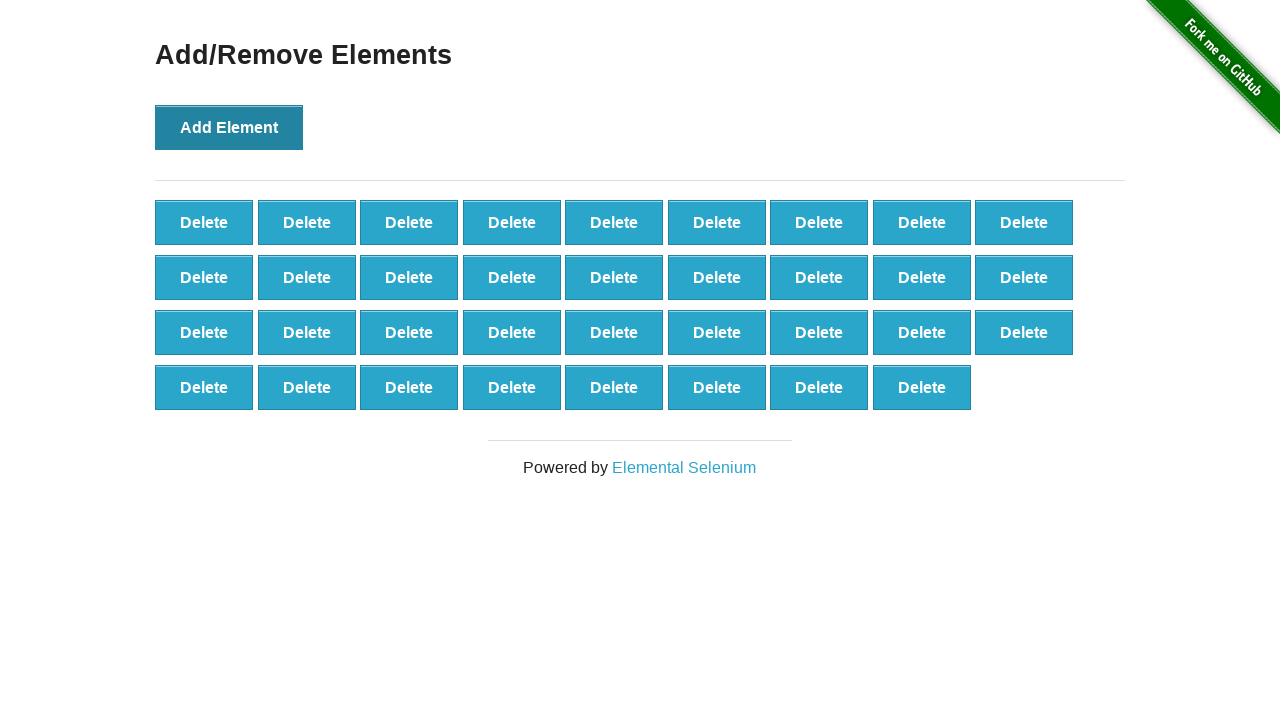

Clicked 'Add Element' button (iteration 36/100) at (229, 127) on button[onclick='addElement()']
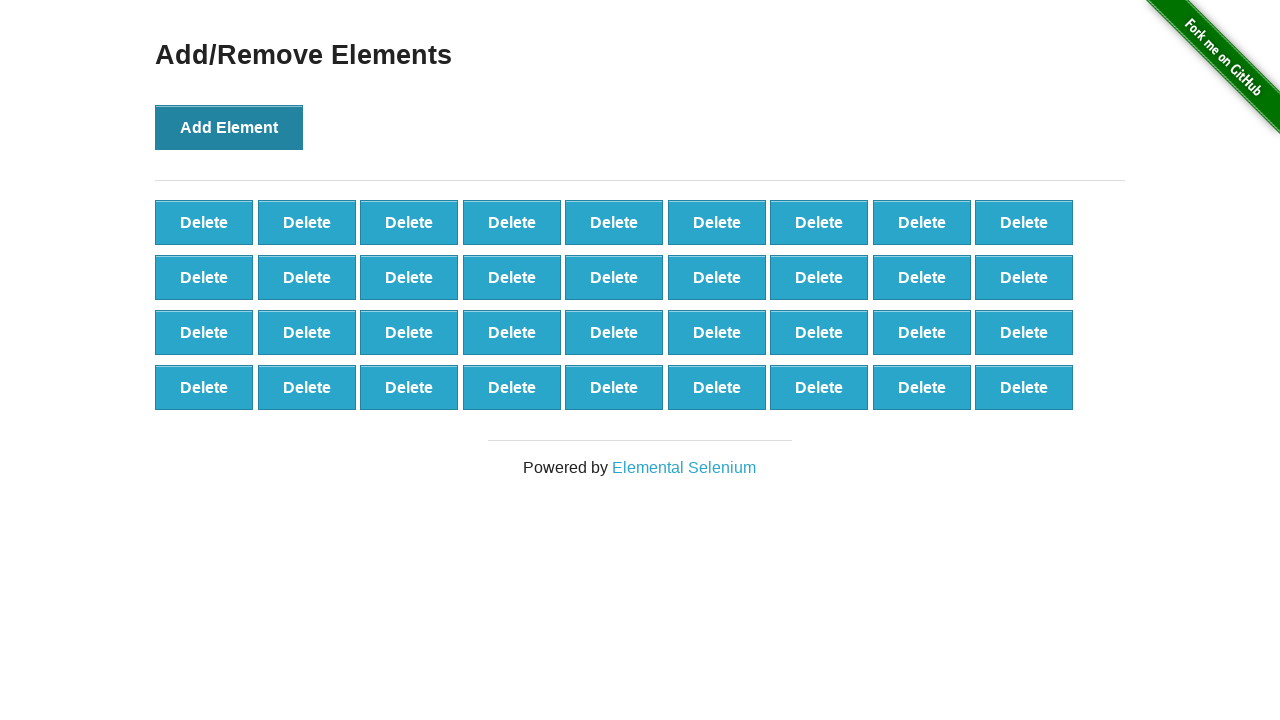

Clicked 'Add Element' button (iteration 37/100) at (229, 127) on button[onclick='addElement()']
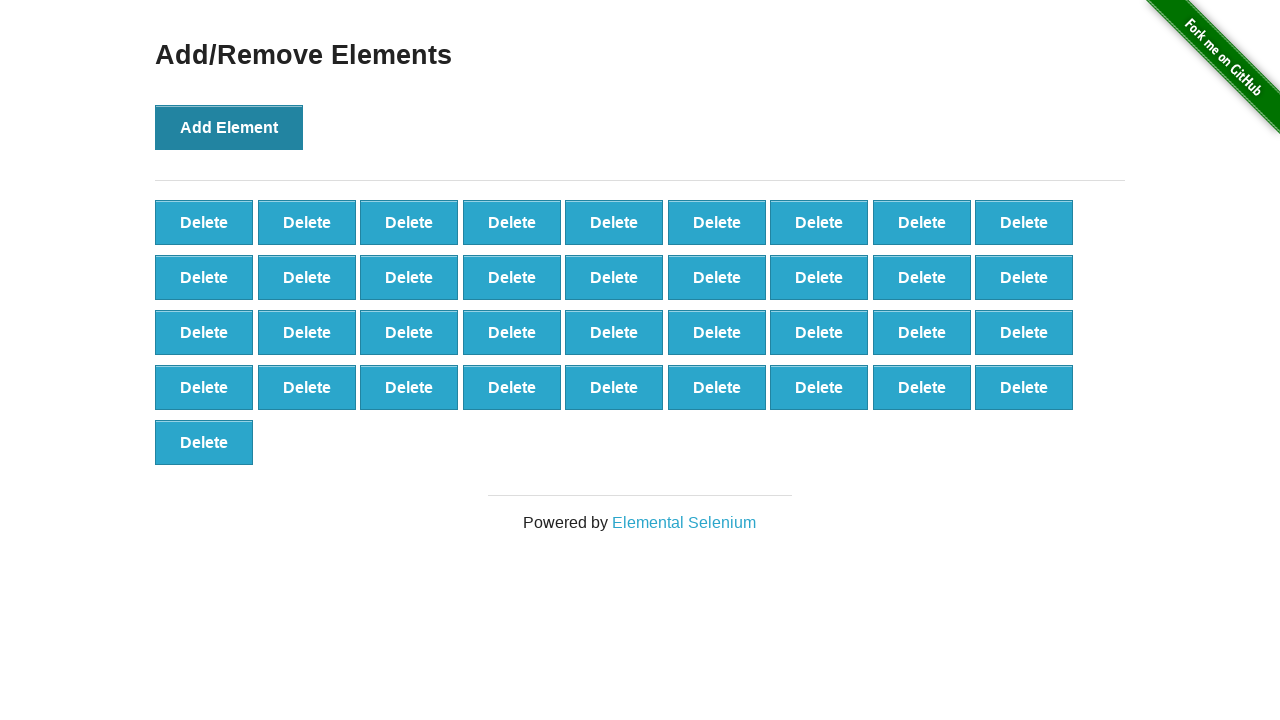

Clicked 'Add Element' button (iteration 38/100) at (229, 127) on button[onclick='addElement()']
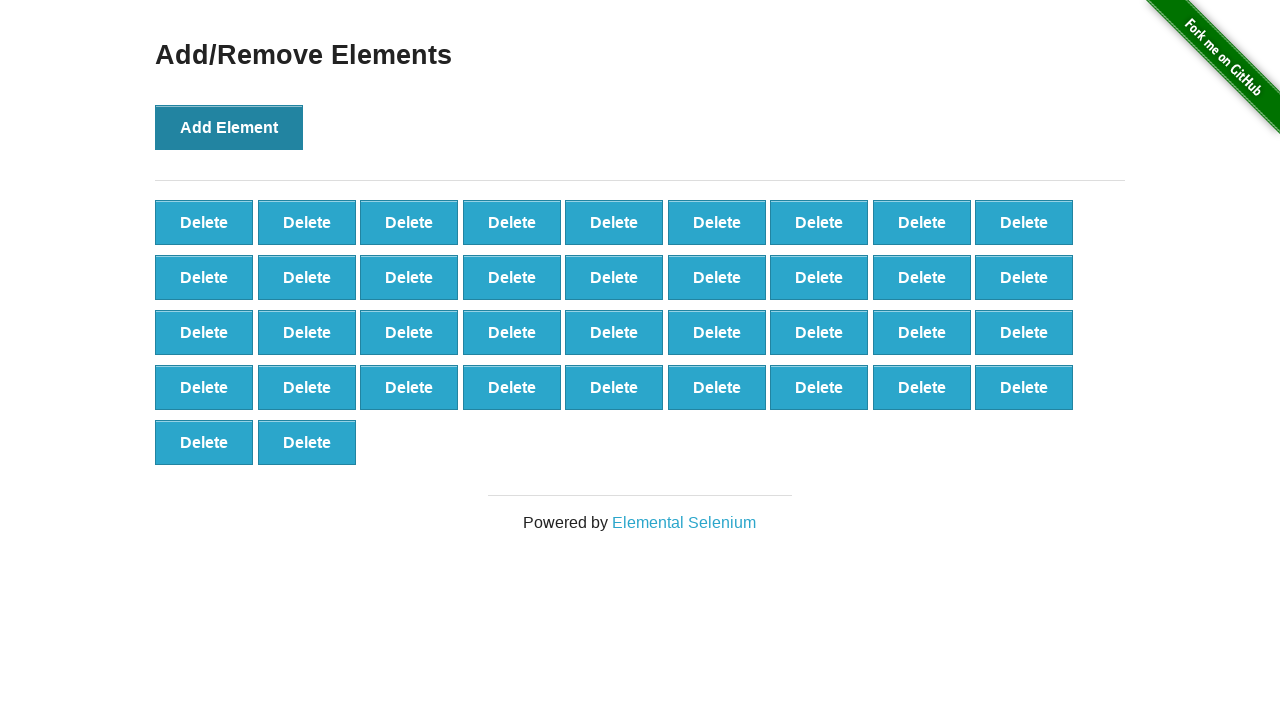

Clicked 'Add Element' button (iteration 39/100) at (229, 127) on button[onclick='addElement()']
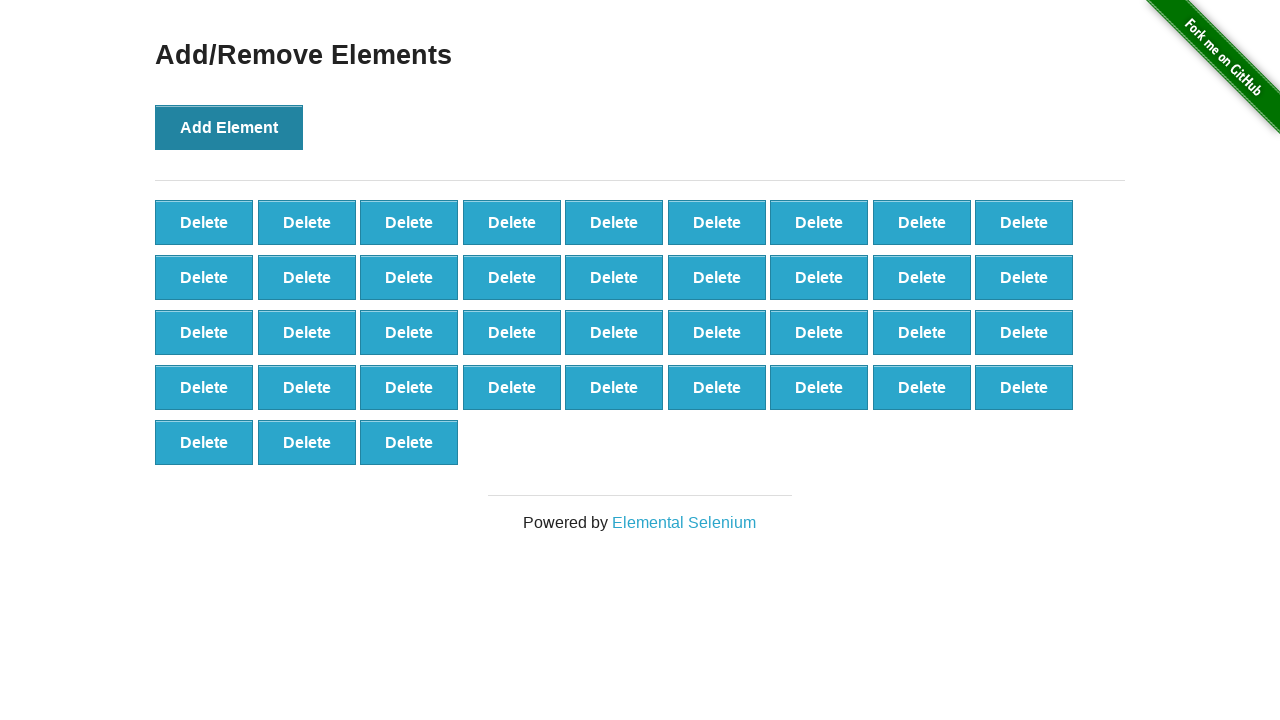

Clicked 'Add Element' button (iteration 40/100) at (229, 127) on button[onclick='addElement()']
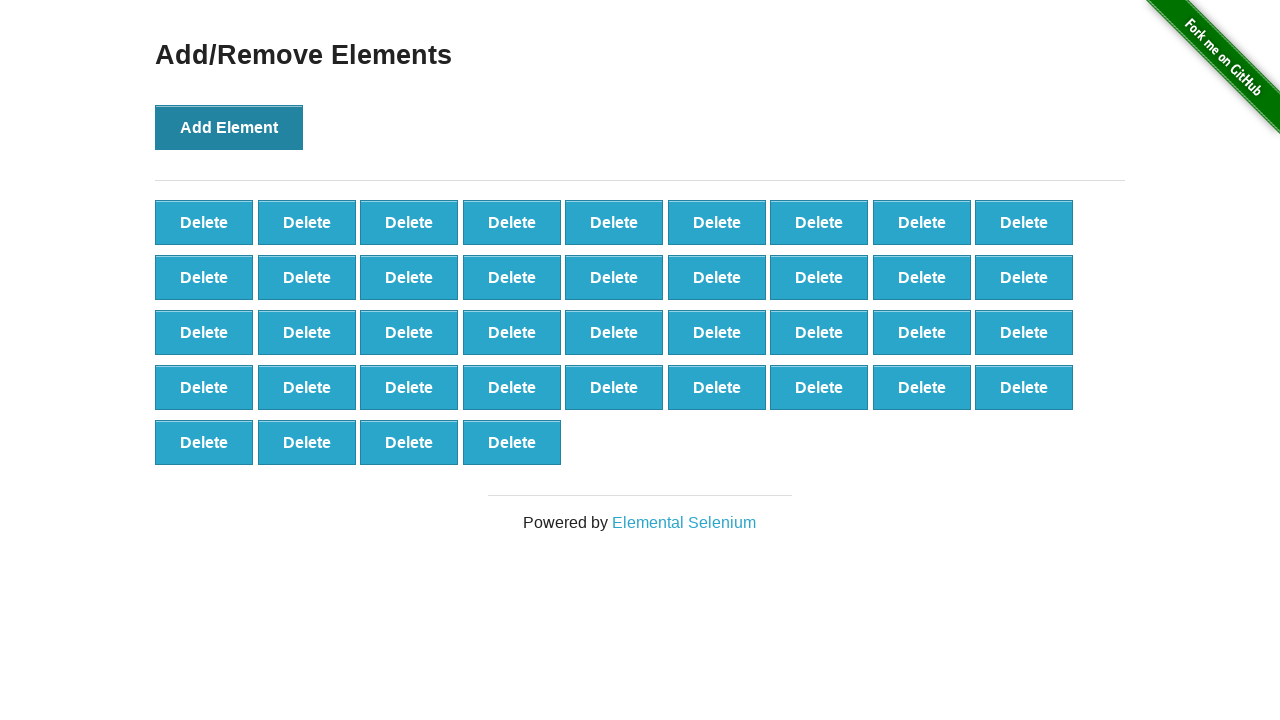

Clicked 'Add Element' button (iteration 41/100) at (229, 127) on button[onclick='addElement()']
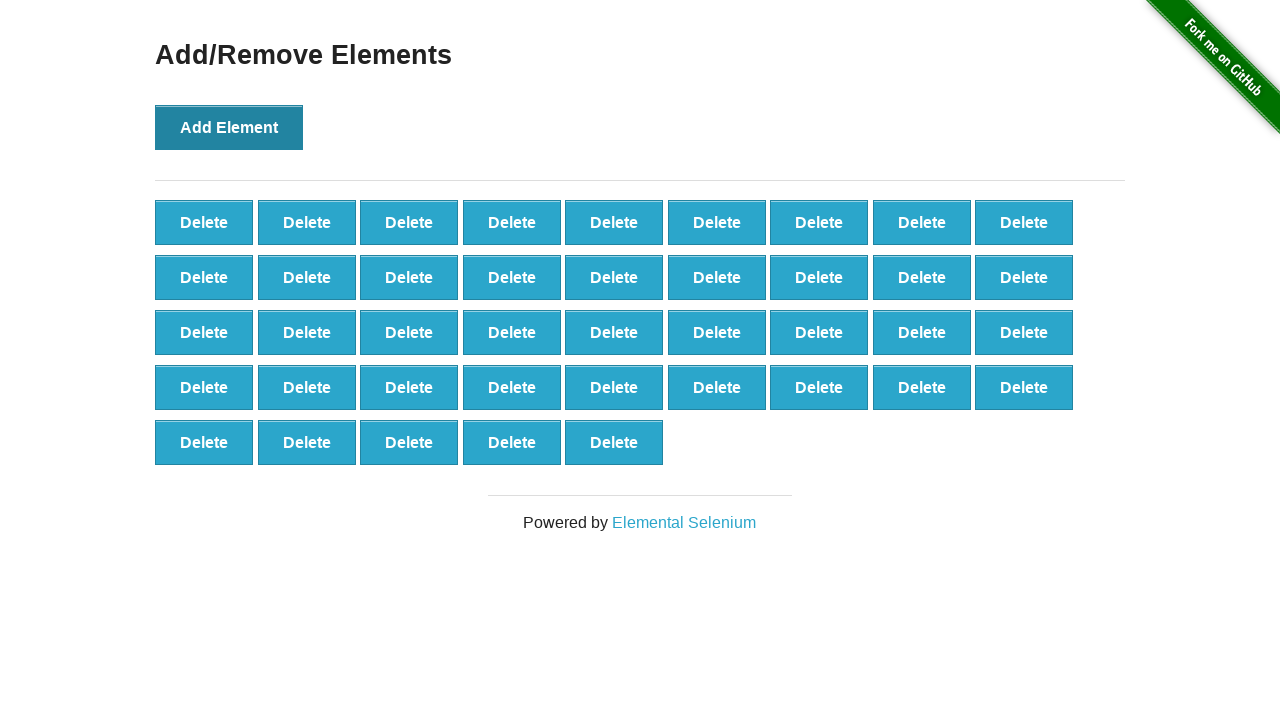

Clicked 'Add Element' button (iteration 42/100) at (229, 127) on button[onclick='addElement()']
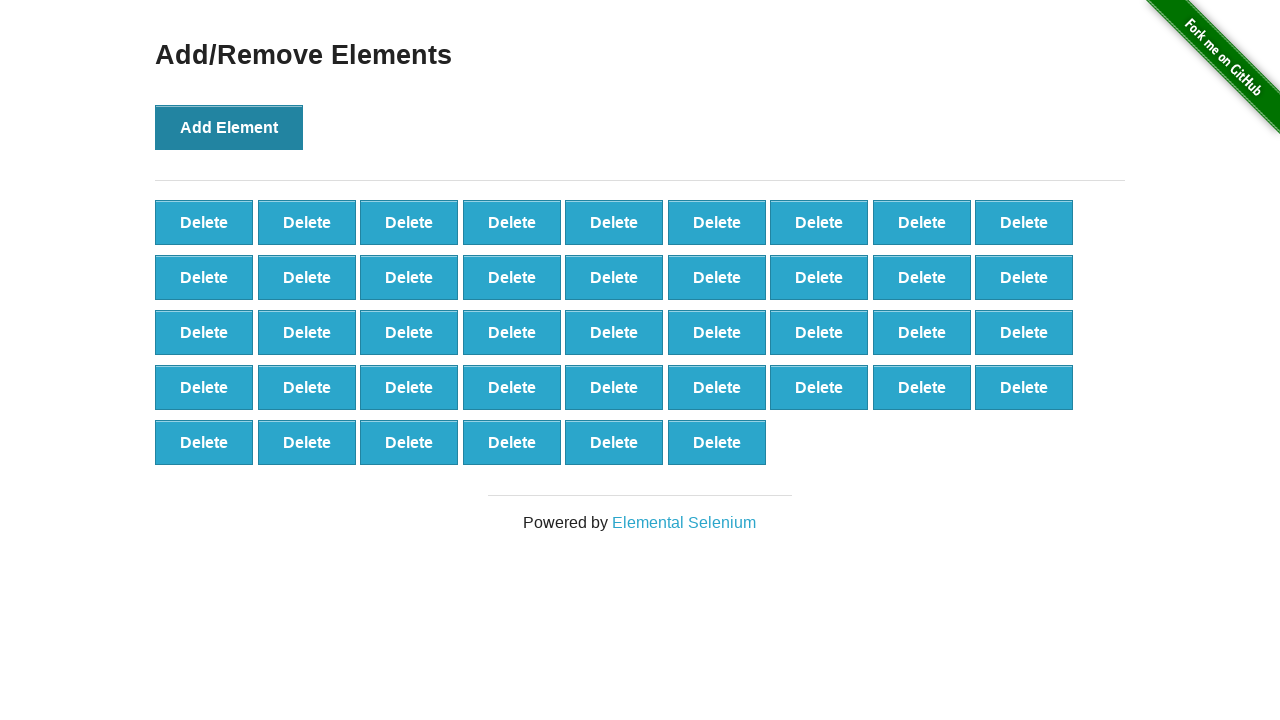

Clicked 'Add Element' button (iteration 43/100) at (229, 127) on button[onclick='addElement()']
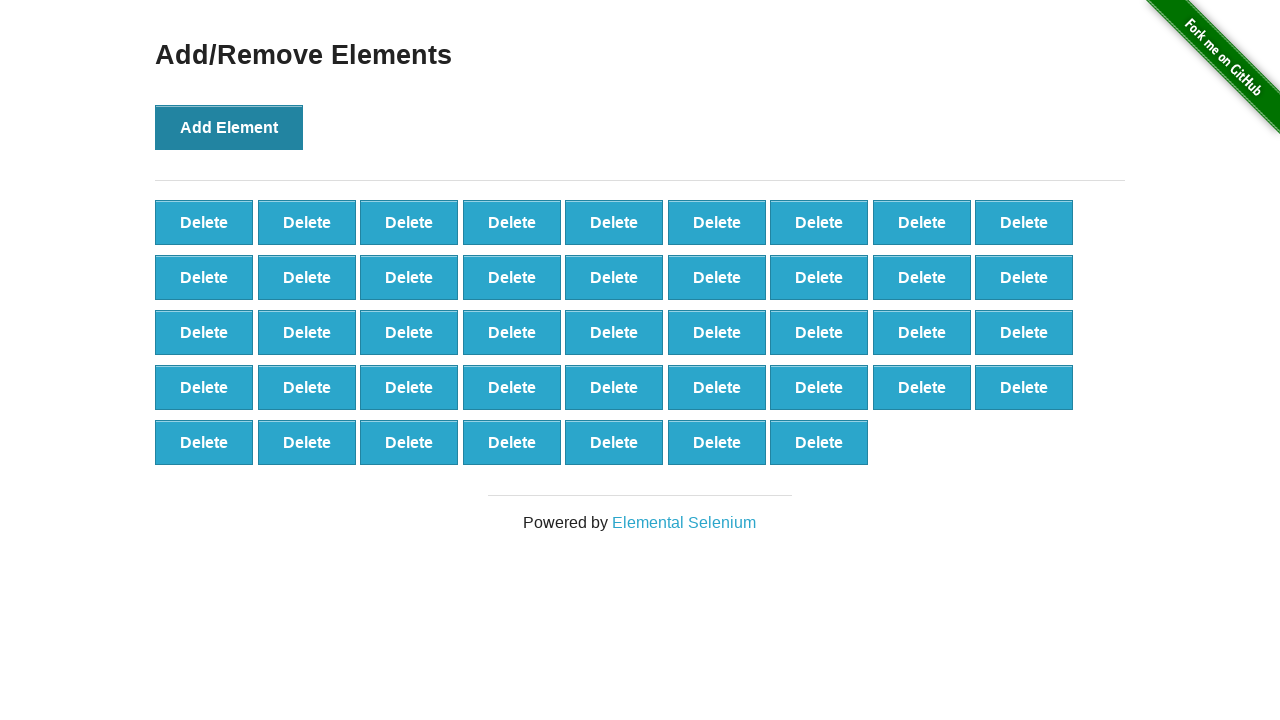

Clicked 'Add Element' button (iteration 44/100) at (229, 127) on button[onclick='addElement()']
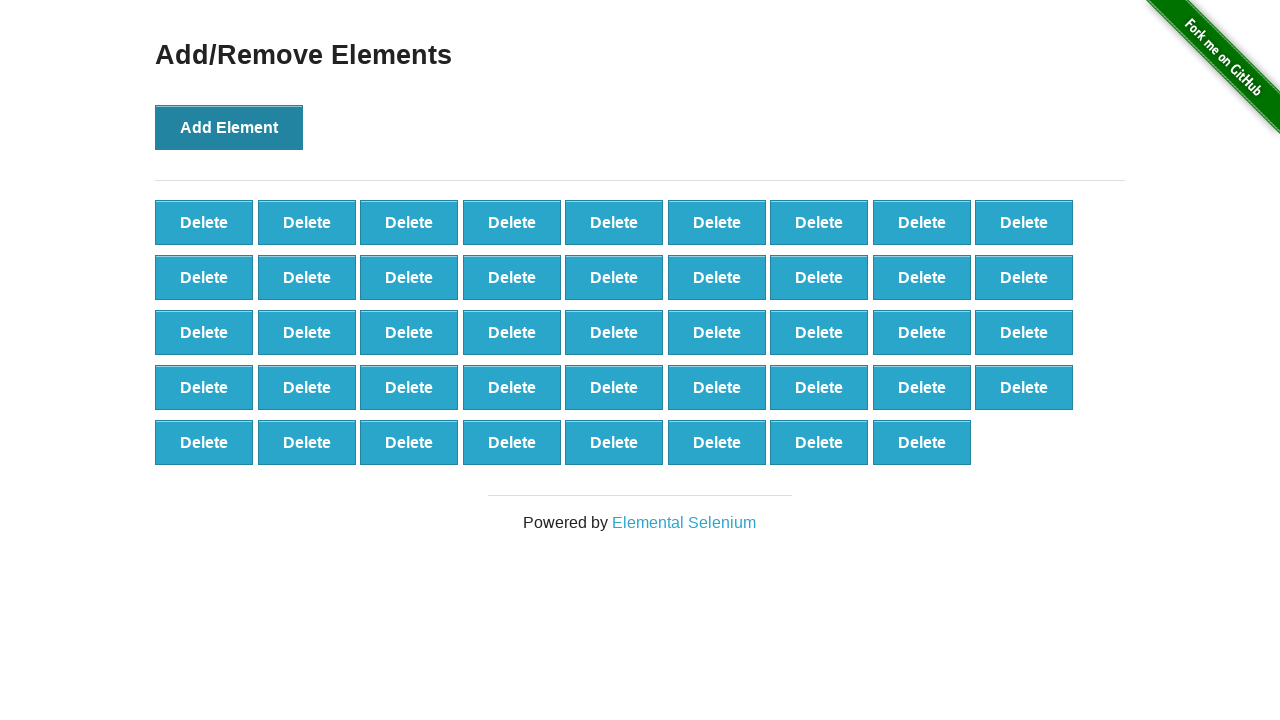

Clicked 'Add Element' button (iteration 45/100) at (229, 127) on button[onclick='addElement()']
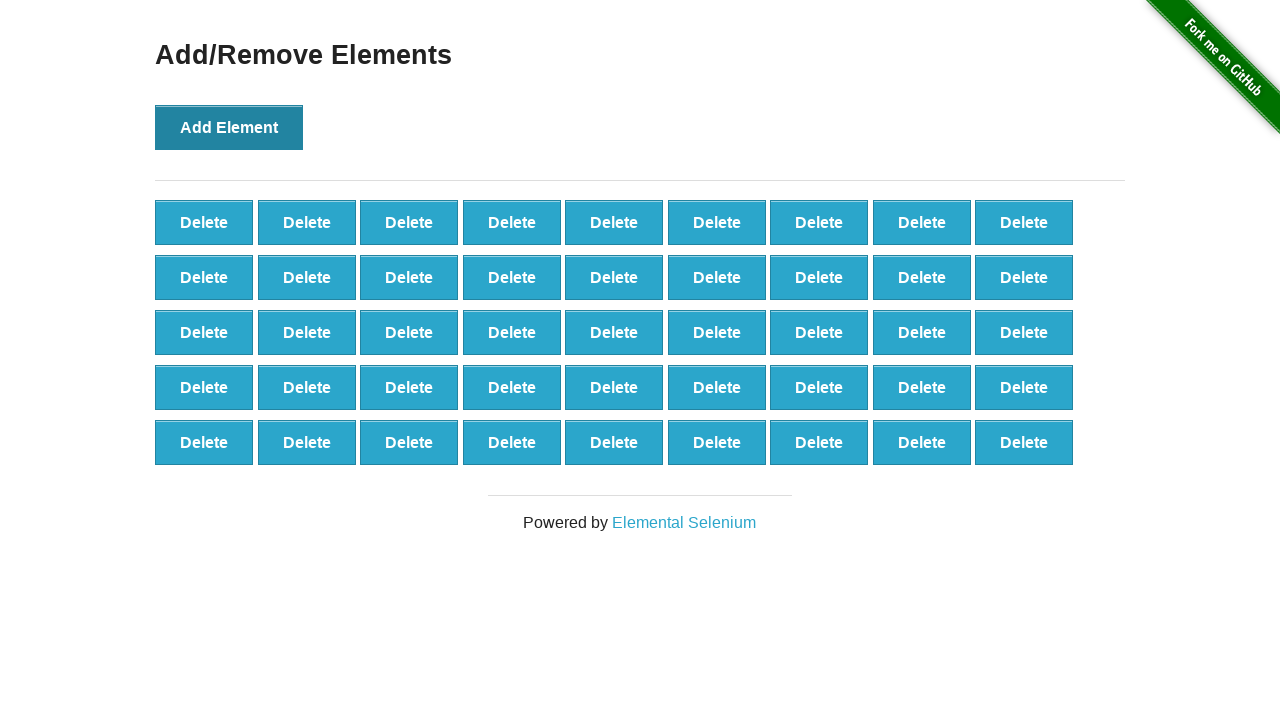

Clicked 'Add Element' button (iteration 46/100) at (229, 127) on button[onclick='addElement()']
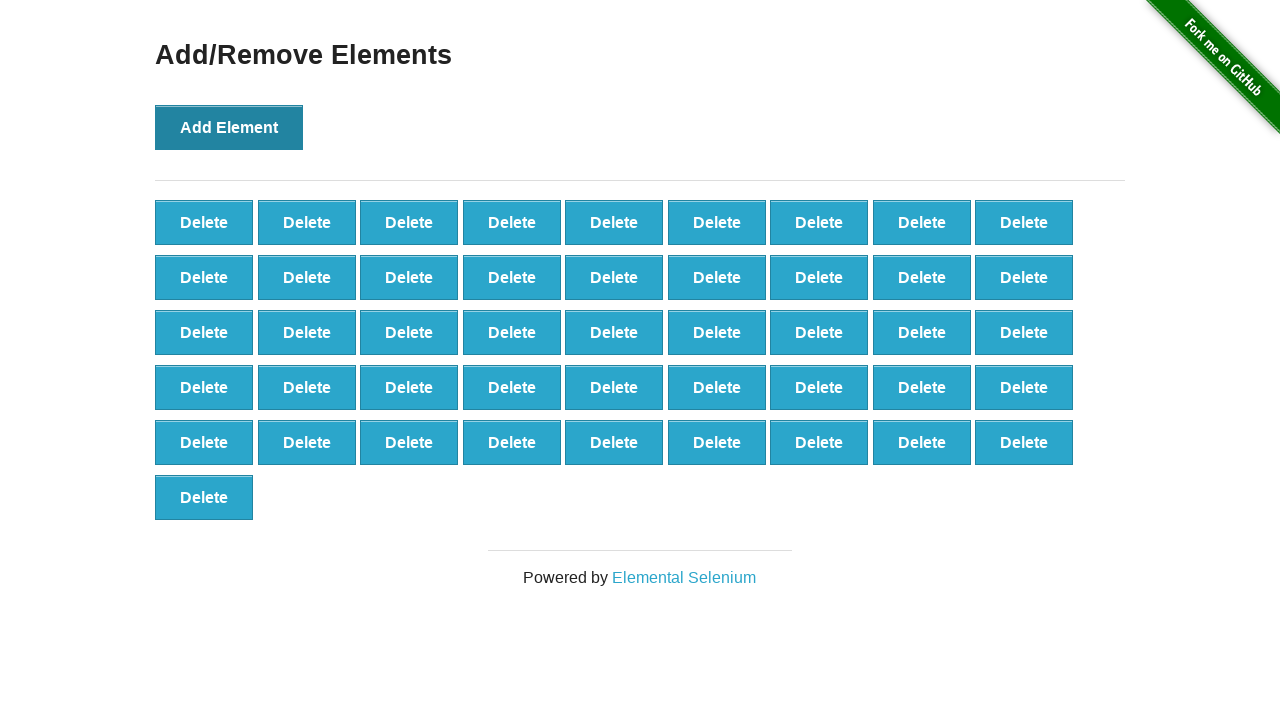

Clicked 'Add Element' button (iteration 47/100) at (229, 127) on button[onclick='addElement()']
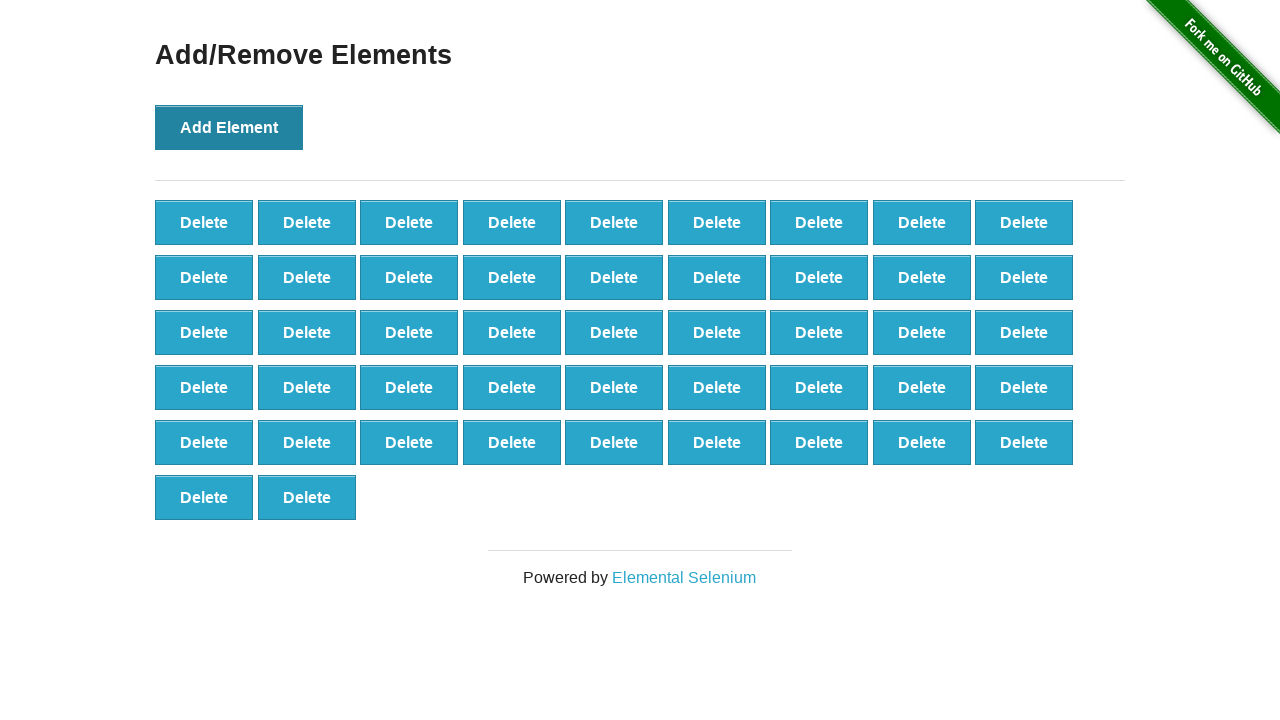

Clicked 'Add Element' button (iteration 48/100) at (229, 127) on button[onclick='addElement()']
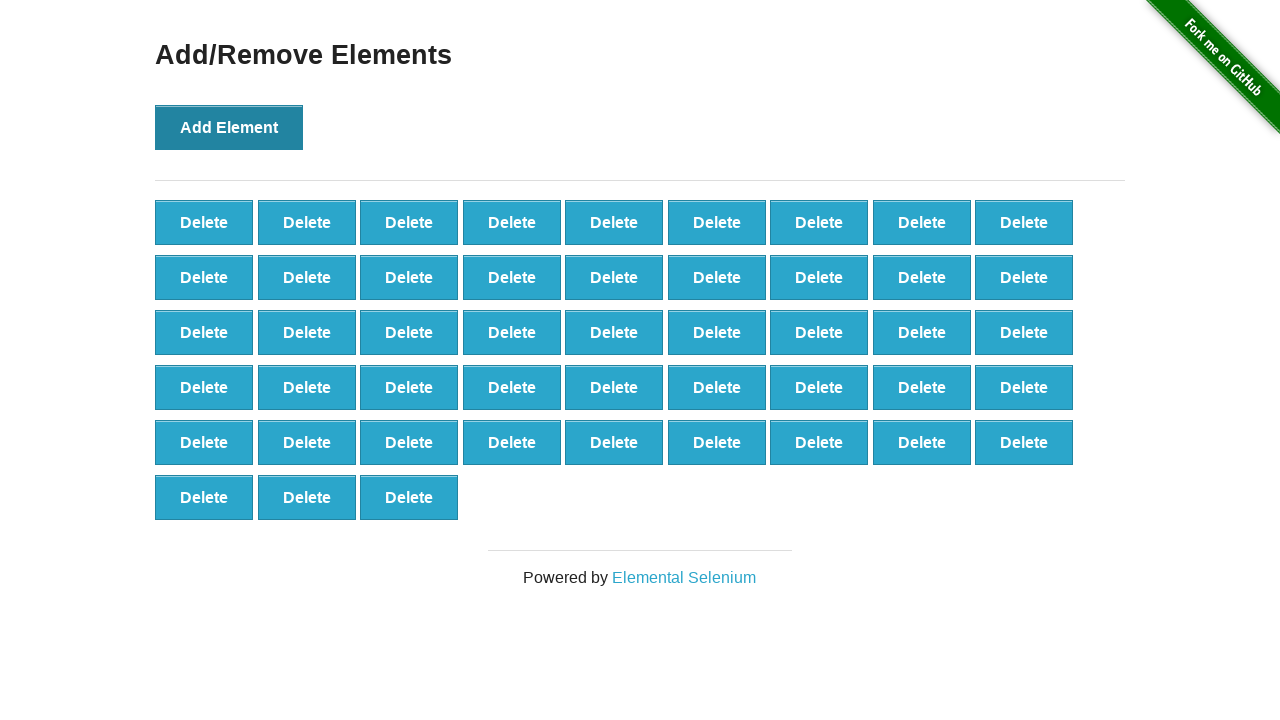

Clicked 'Add Element' button (iteration 49/100) at (229, 127) on button[onclick='addElement()']
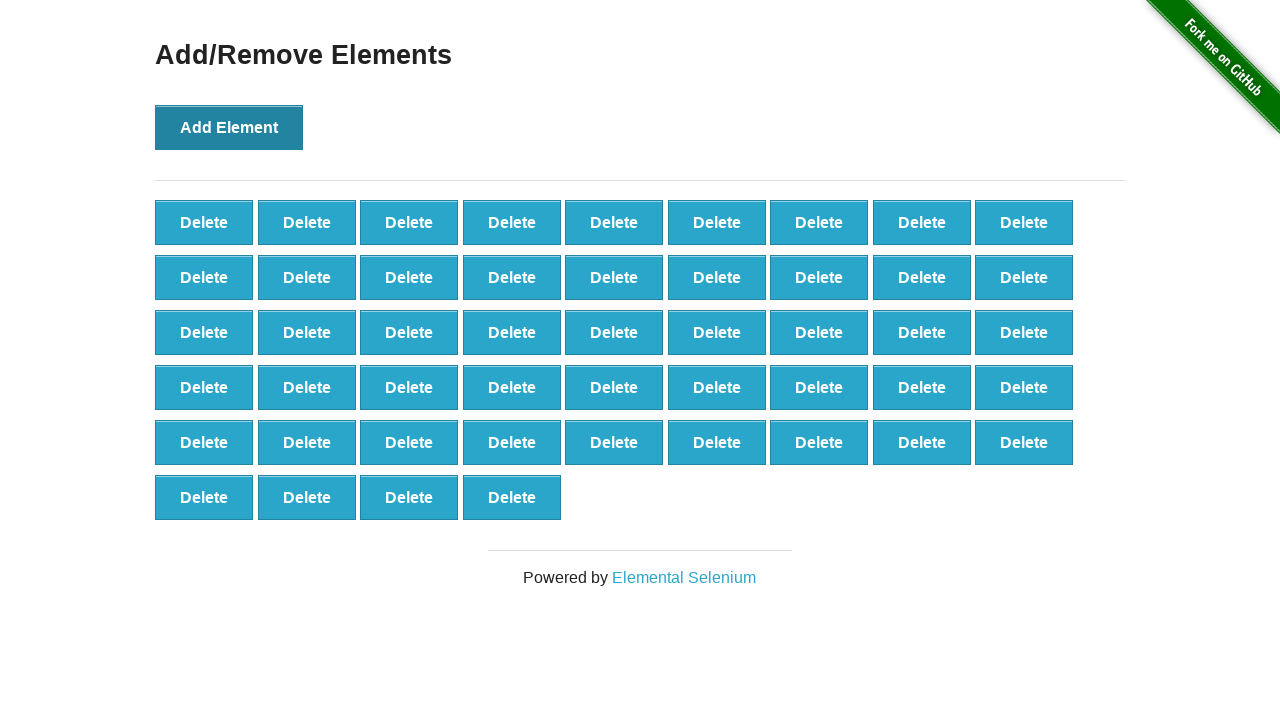

Clicked 'Add Element' button (iteration 50/100) at (229, 127) on button[onclick='addElement()']
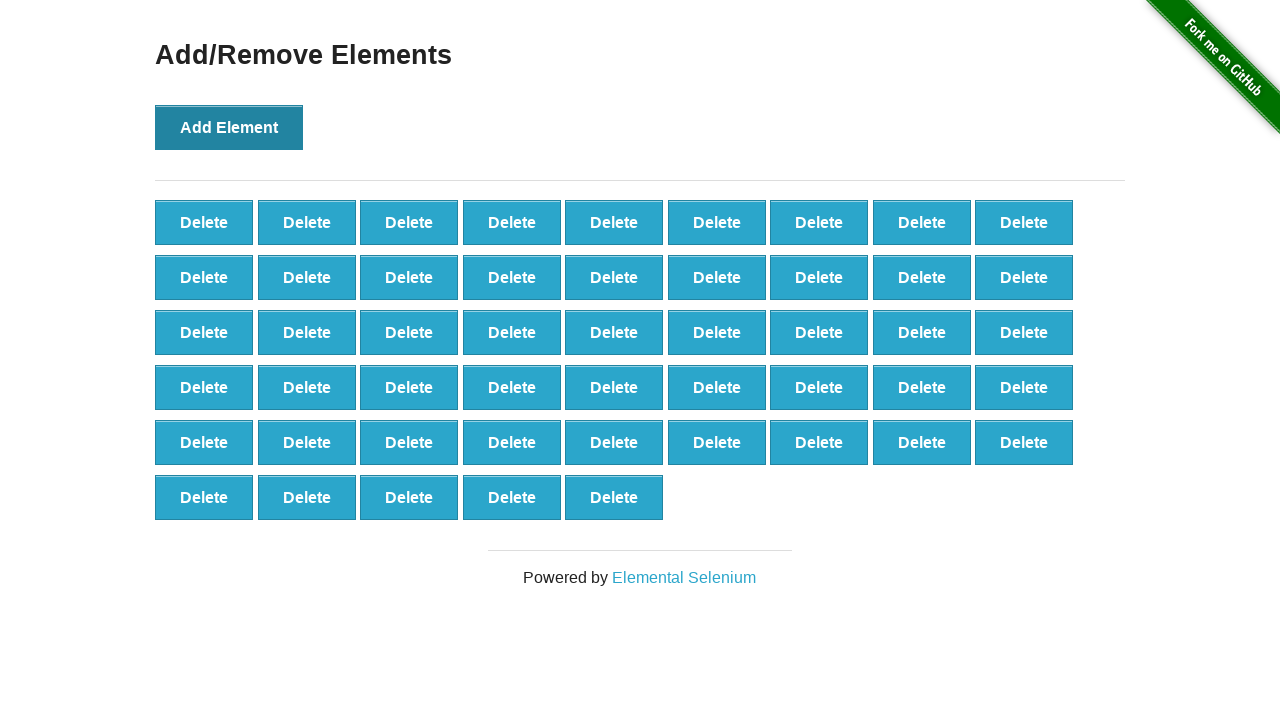

Clicked 'Add Element' button (iteration 51/100) at (229, 127) on button[onclick='addElement()']
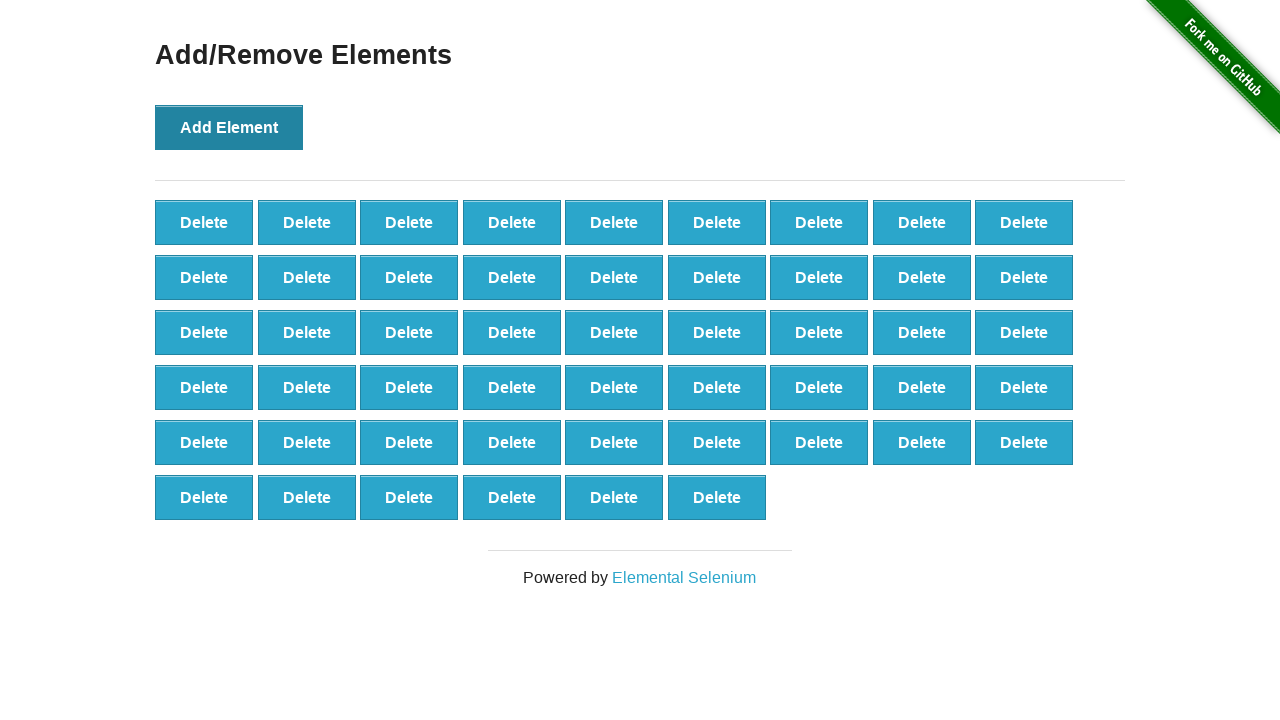

Clicked 'Add Element' button (iteration 52/100) at (229, 127) on button[onclick='addElement()']
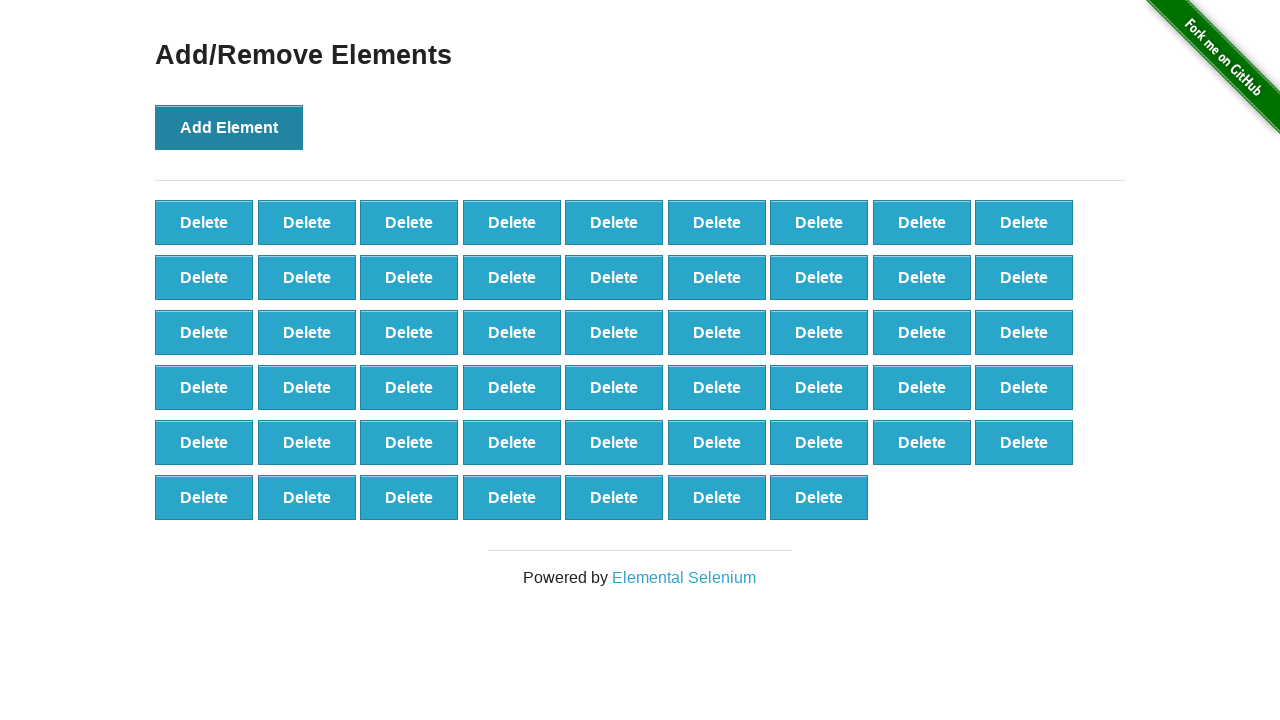

Clicked 'Add Element' button (iteration 53/100) at (229, 127) on button[onclick='addElement()']
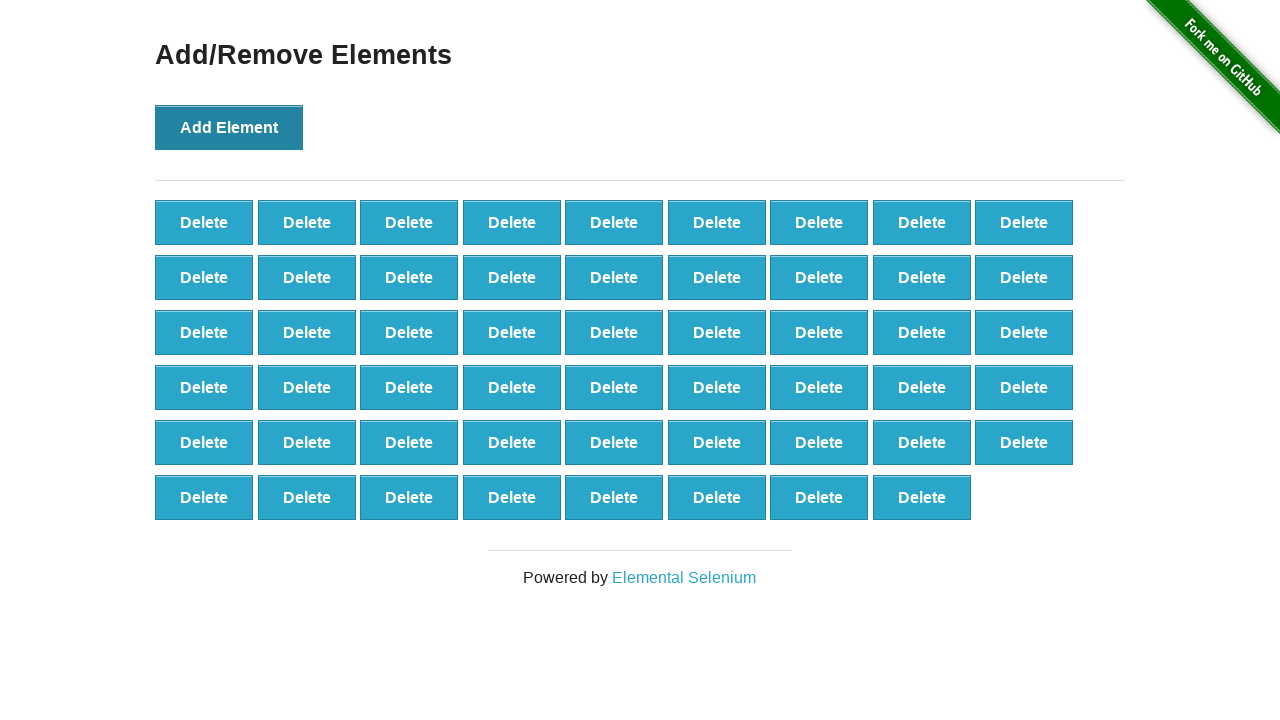

Clicked 'Add Element' button (iteration 54/100) at (229, 127) on button[onclick='addElement()']
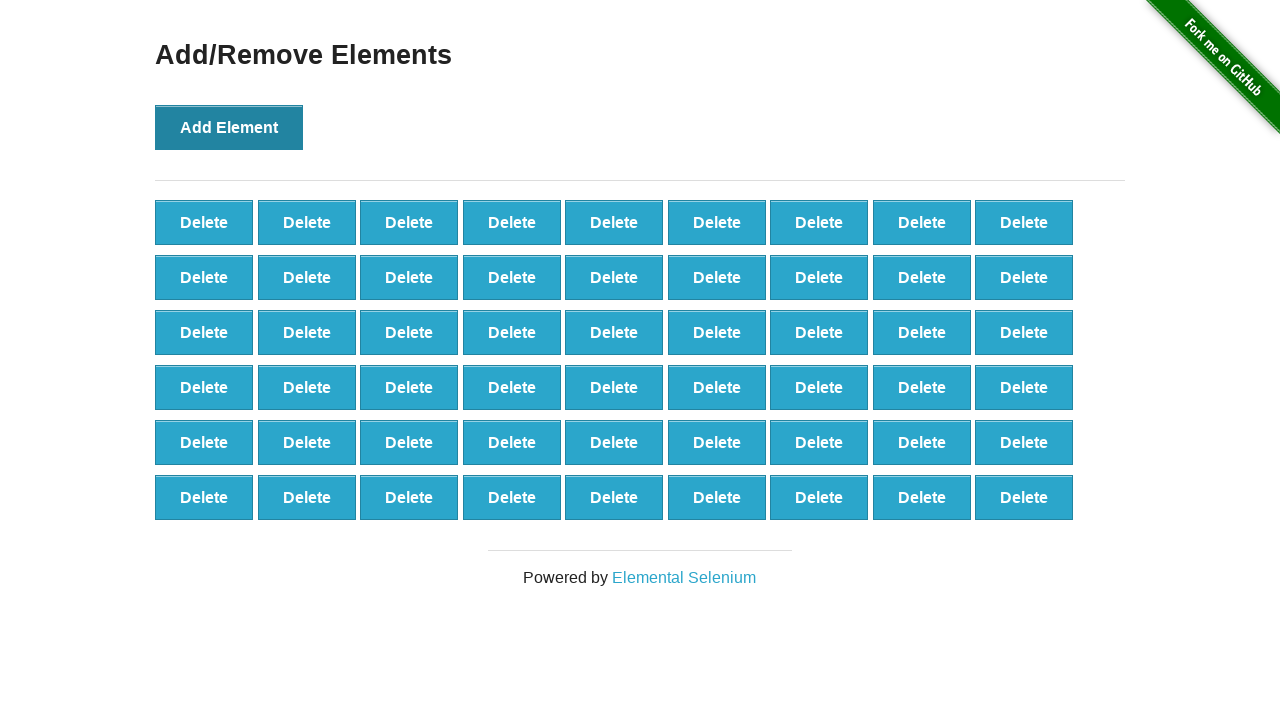

Clicked 'Add Element' button (iteration 55/100) at (229, 127) on button[onclick='addElement()']
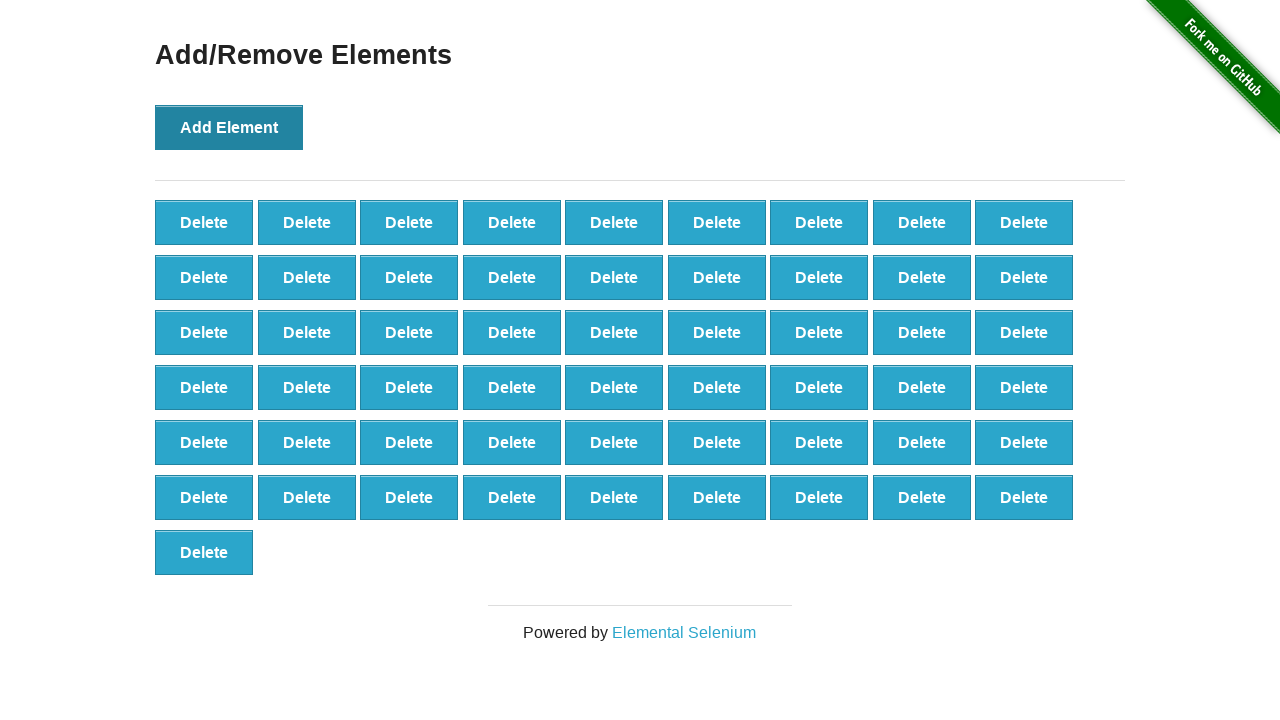

Clicked 'Add Element' button (iteration 56/100) at (229, 127) on button[onclick='addElement()']
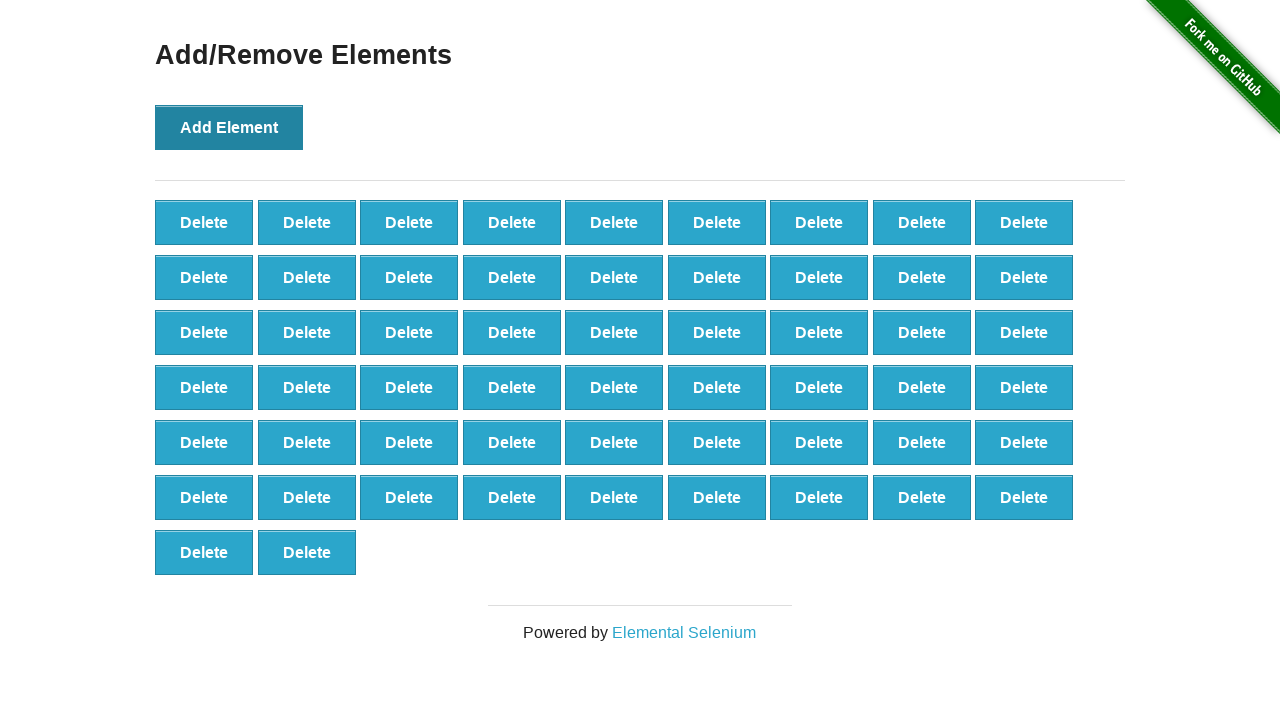

Clicked 'Add Element' button (iteration 57/100) at (229, 127) on button[onclick='addElement()']
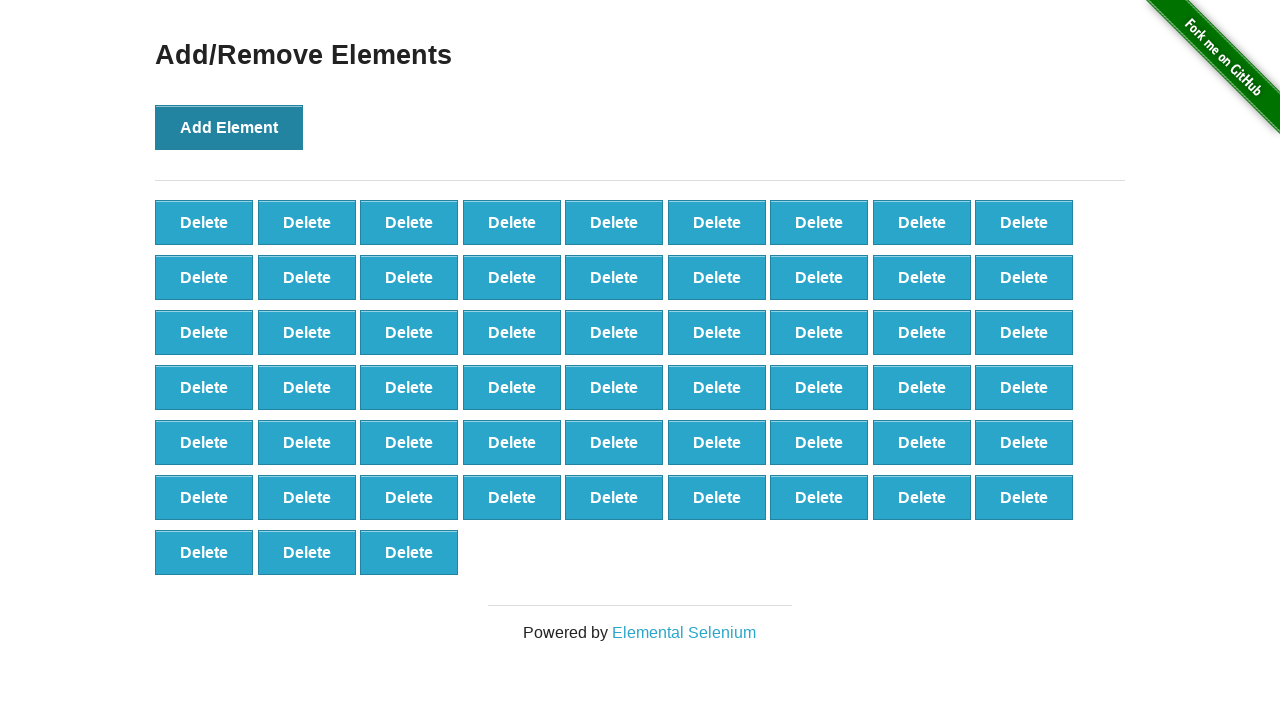

Clicked 'Add Element' button (iteration 58/100) at (229, 127) on button[onclick='addElement()']
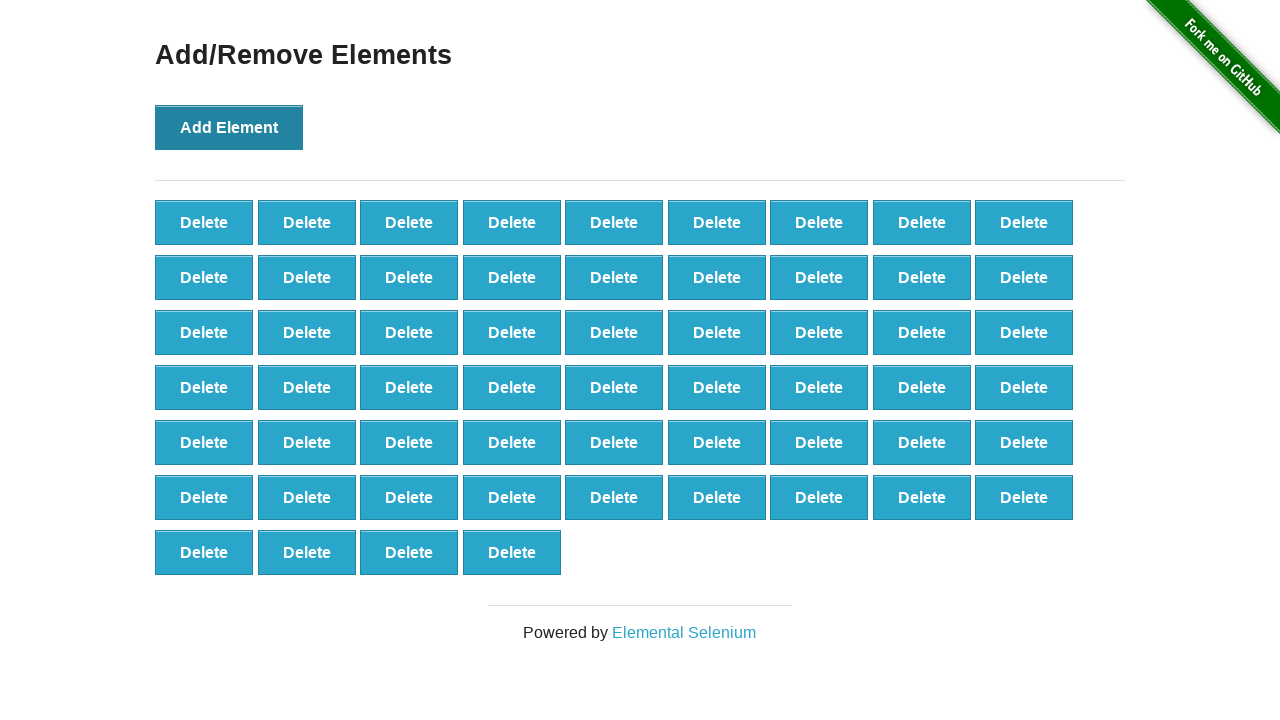

Clicked 'Add Element' button (iteration 59/100) at (229, 127) on button[onclick='addElement()']
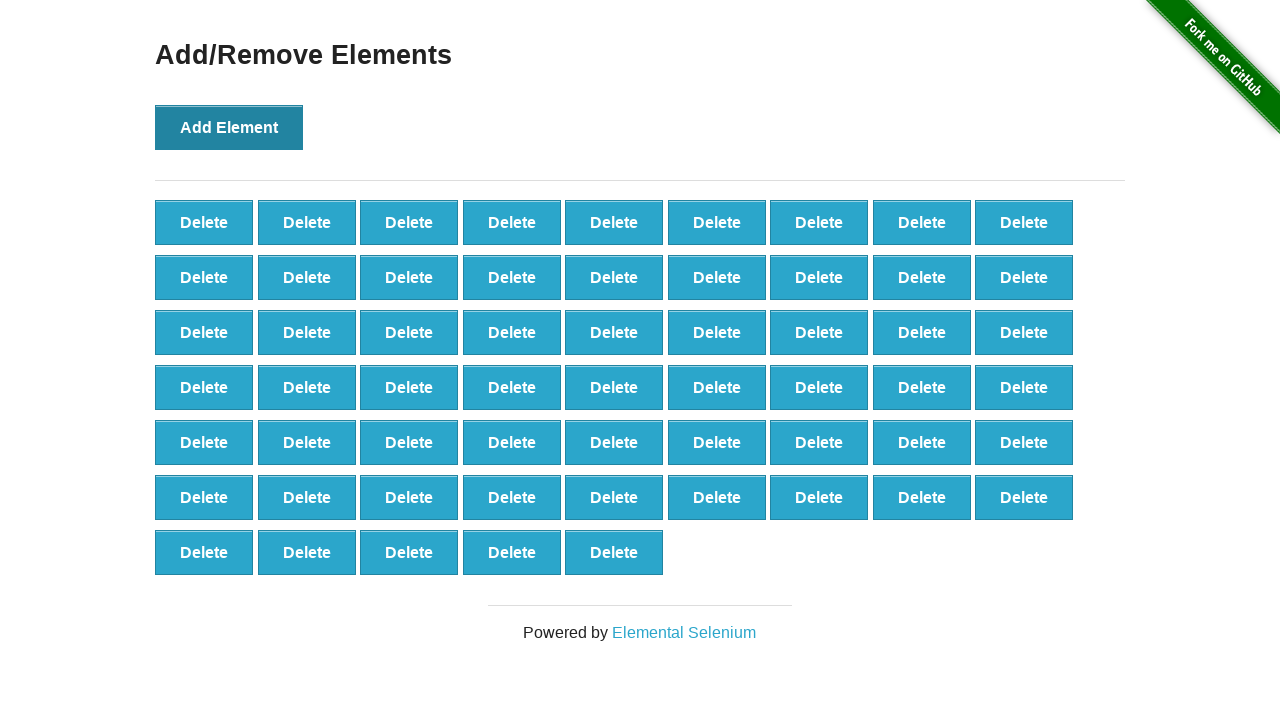

Clicked 'Add Element' button (iteration 60/100) at (229, 127) on button[onclick='addElement()']
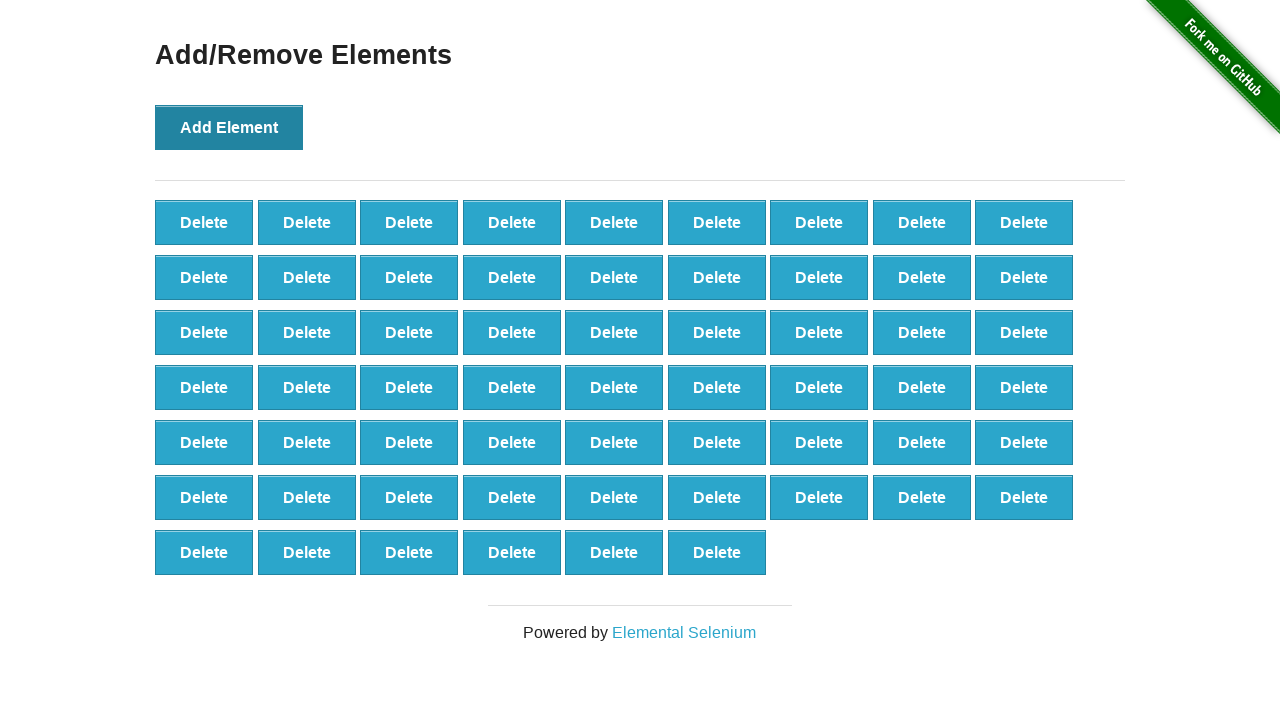

Clicked 'Add Element' button (iteration 61/100) at (229, 127) on button[onclick='addElement()']
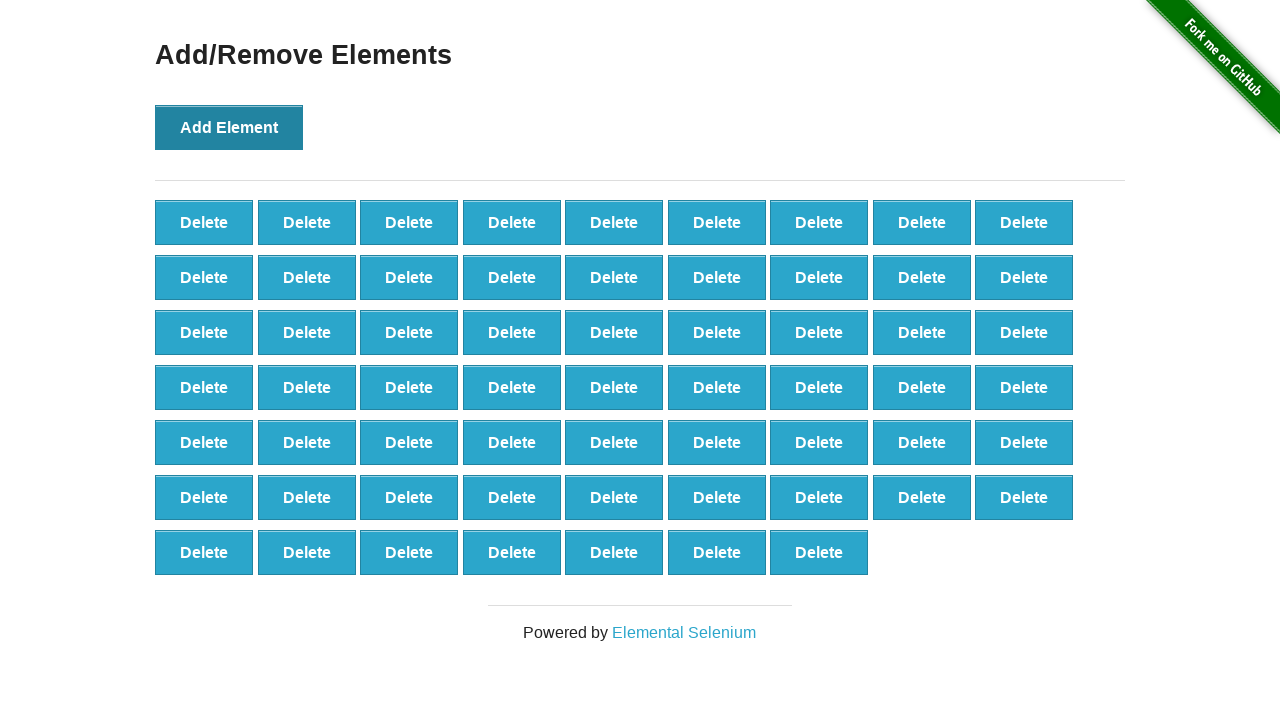

Clicked 'Add Element' button (iteration 62/100) at (229, 127) on button[onclick='addElement()']
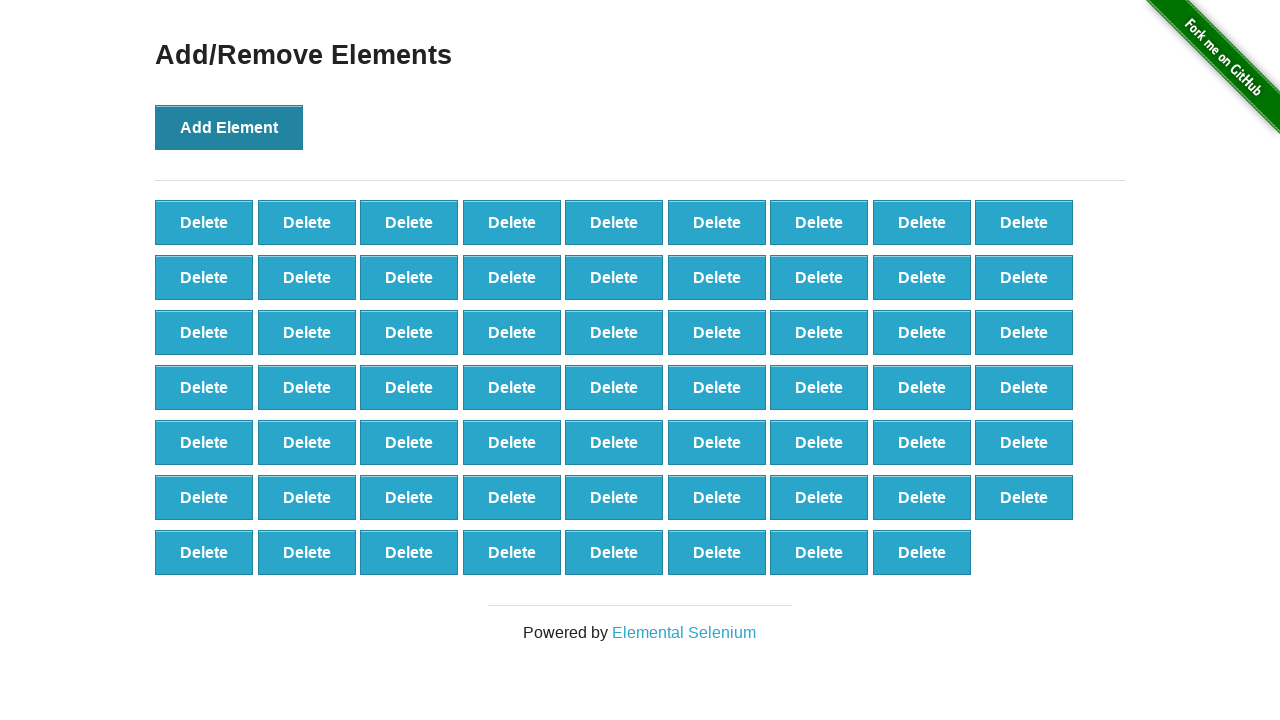

Clicked 'Add Element' button (iteration 63/100) at (229, 127) on button[onclick='addElement()']
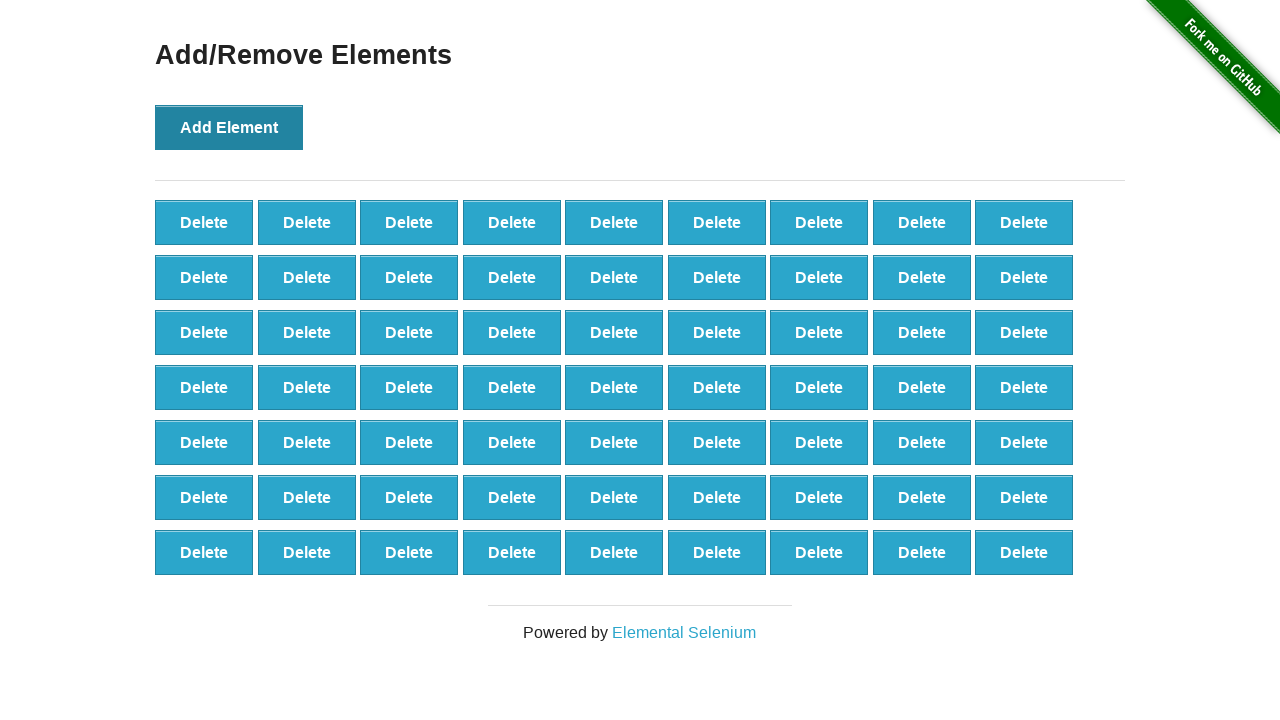

Clicked 'Add Element' button (iteration 64/100) at (229, 127) on button[onclick='addElement()']
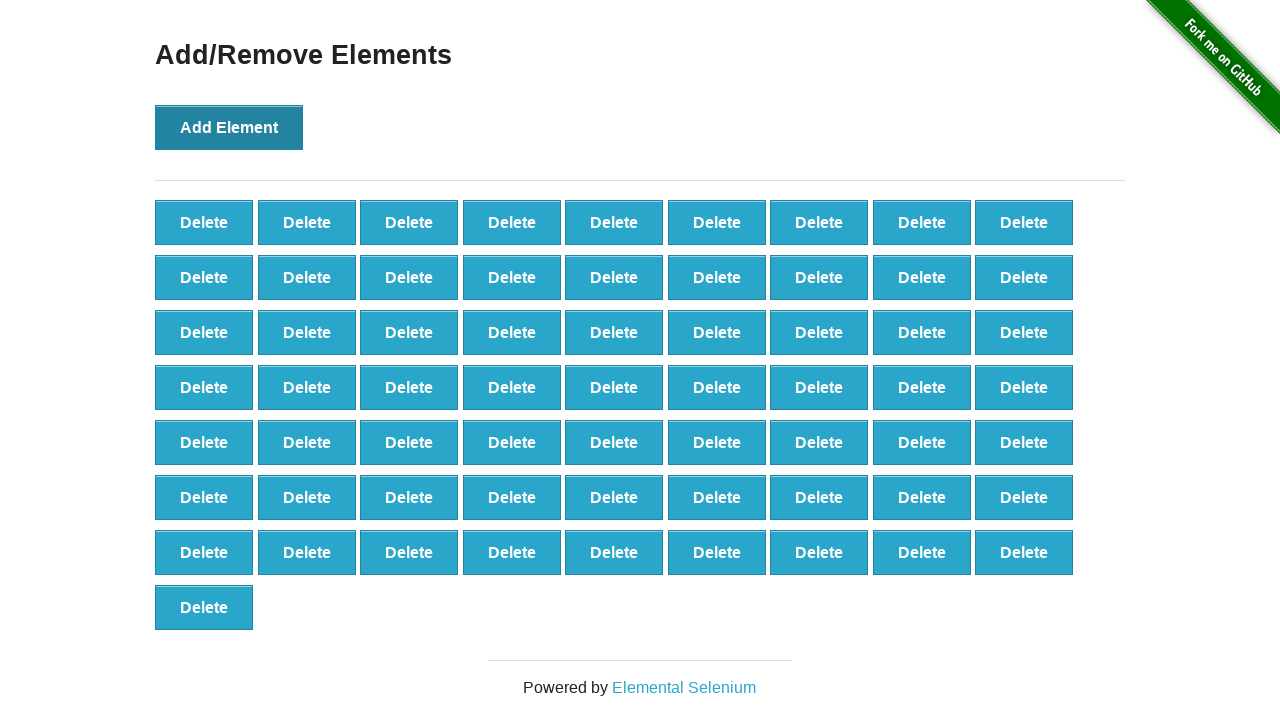

Clicked 'Add Element' button (iteration 65/100) at (229, 127) on button[onclick='addElement()']
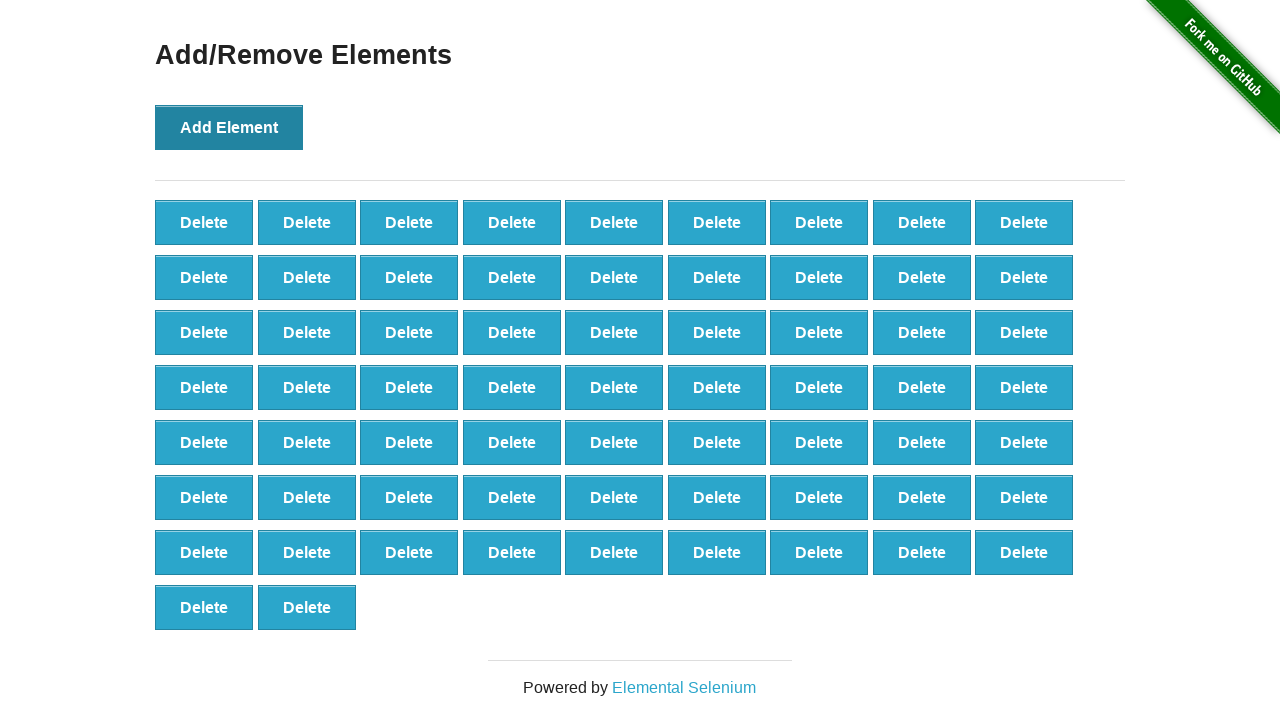

Clicked 'Add Element' button (iteration 66/100) at (229, 127) on button[onclick='addElement()']
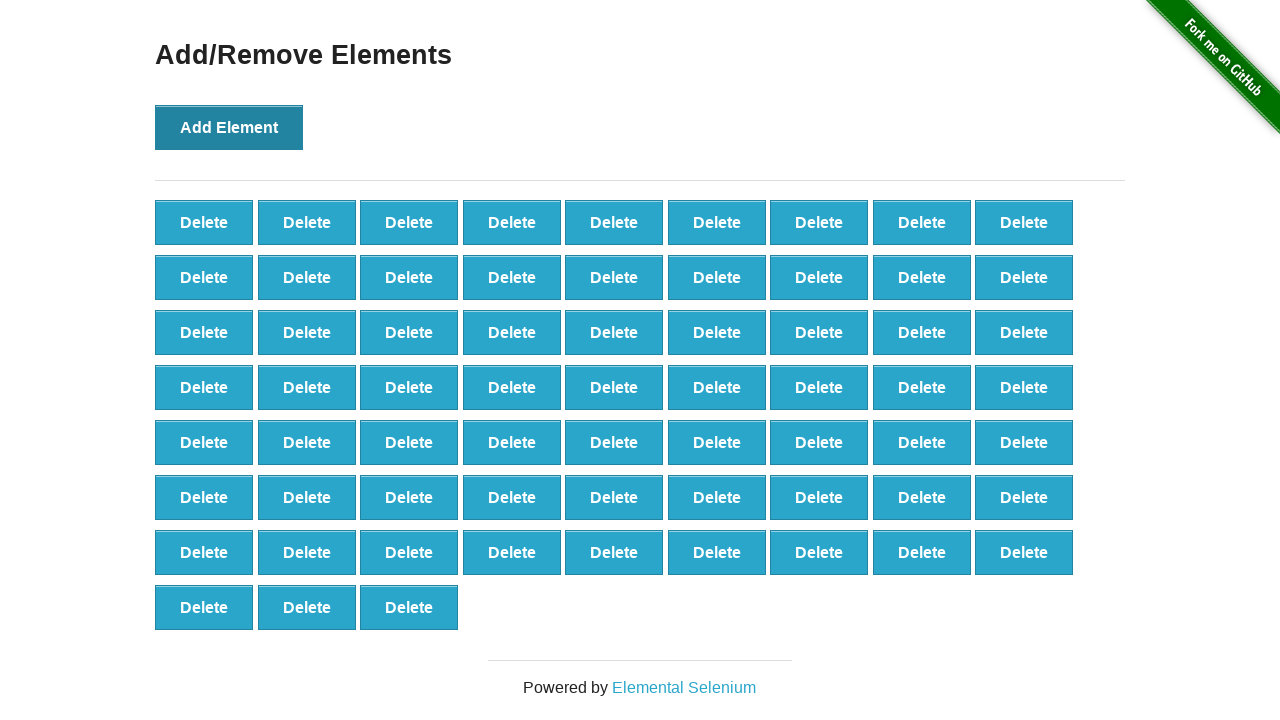

Clicked 'Add Element' button (iteration 67/100) at (229, 127) on button[onclick='addElement()']
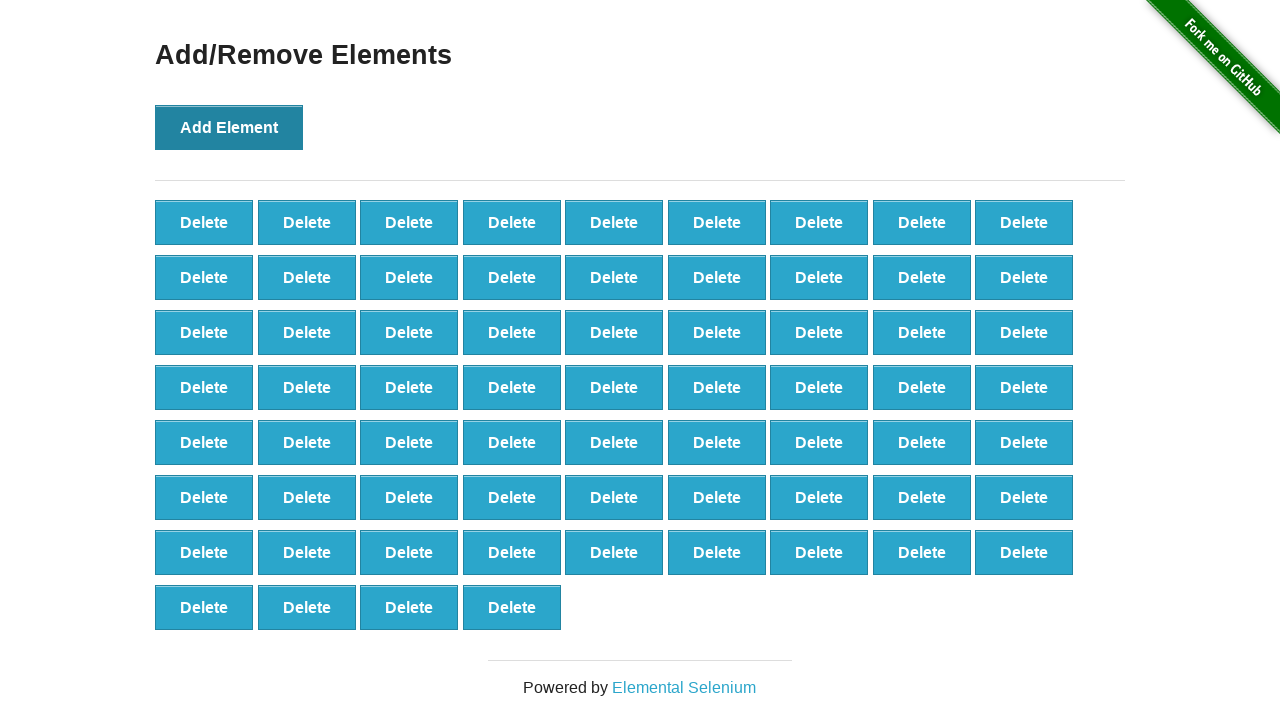

Clicked 'Add Element' button (iteration 68/100) at (229, 127) on button[onclick='addElement()']
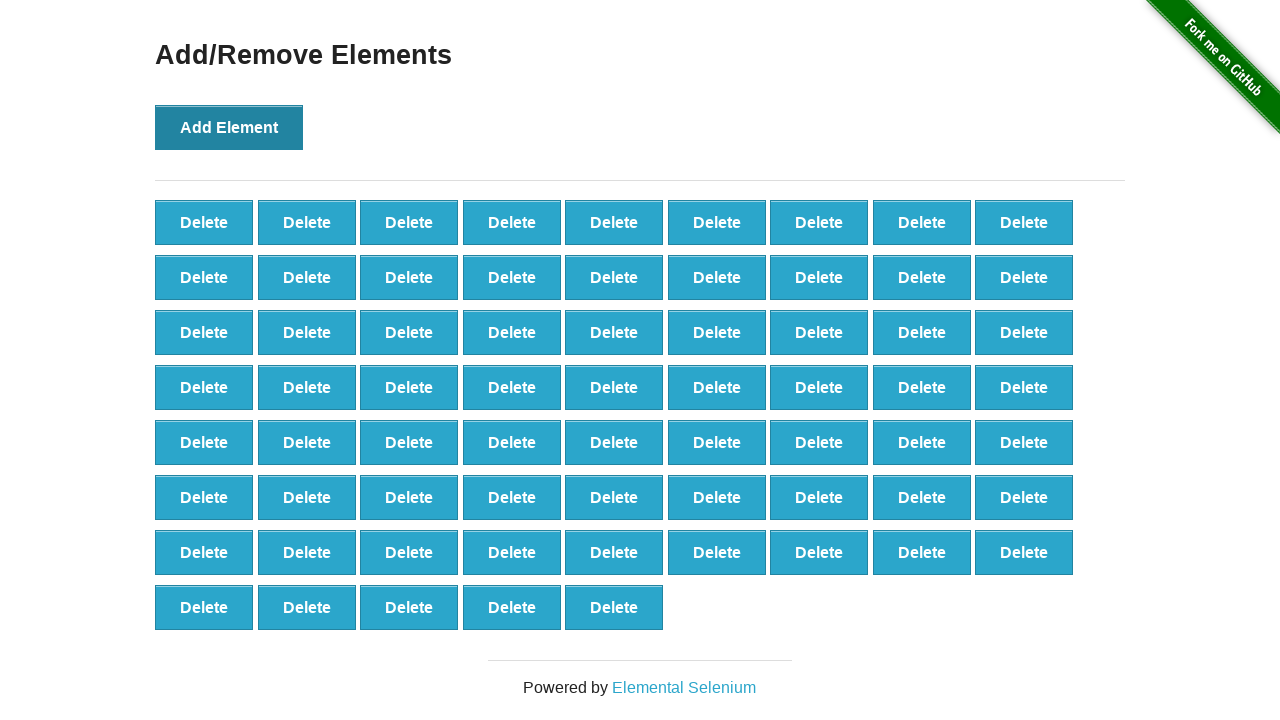

Clicked 'Add Element' button (iteration 69/100) at (229, 127) on button[onclick='addElement()']
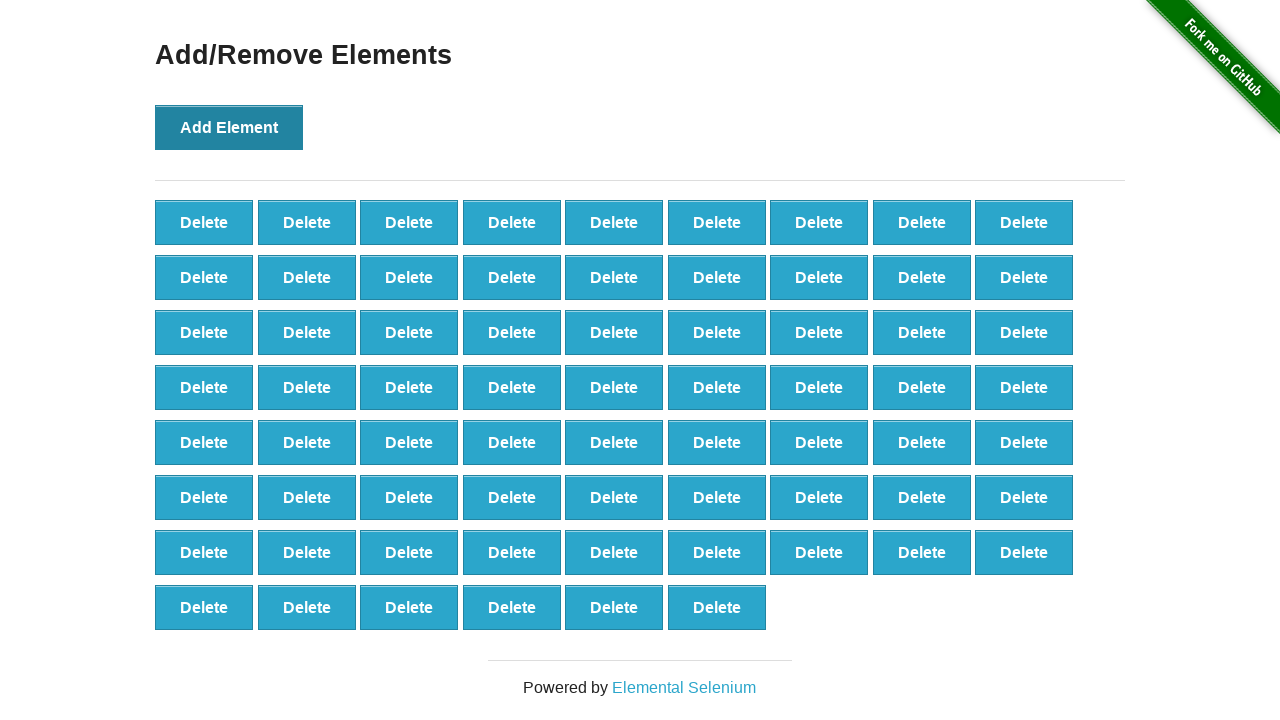

Clicked 'Add Element' button (iteration 70/100) at (229, 127) on button[onclick='addElement()']
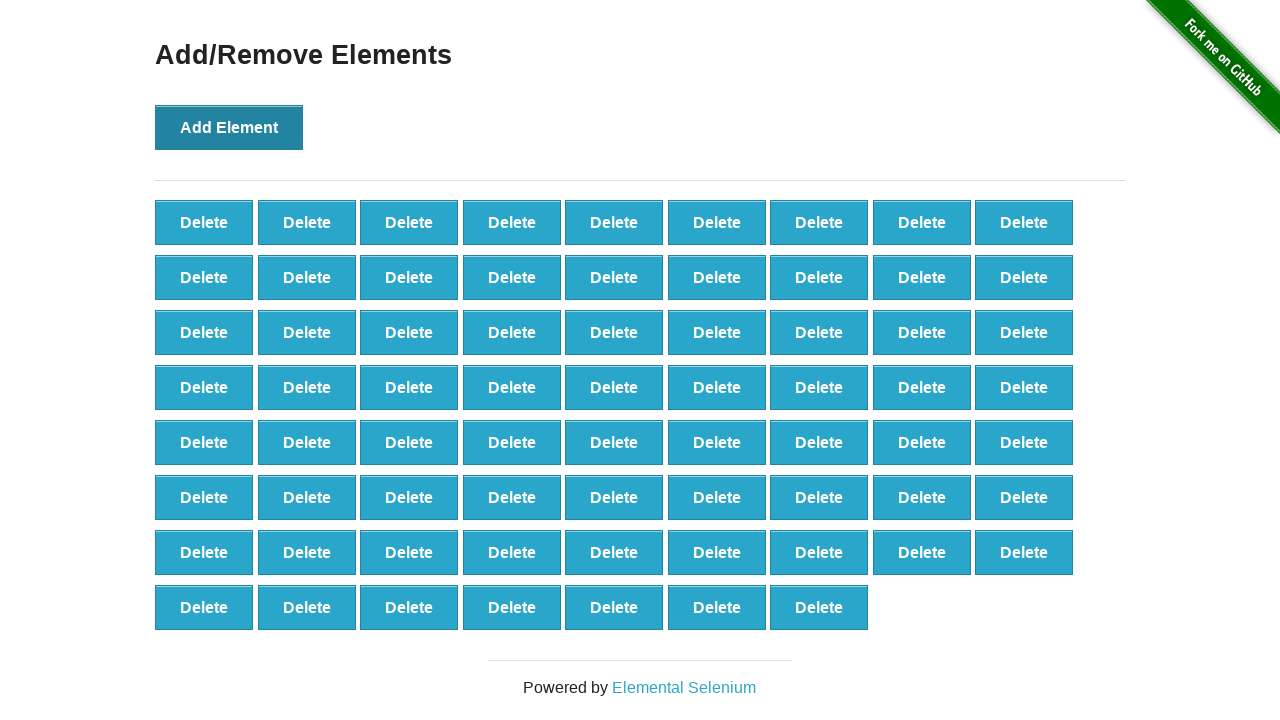

Clicked 'Add Element' button (iteration 71/100) at (229, 127) on button[onclick='addElement()']
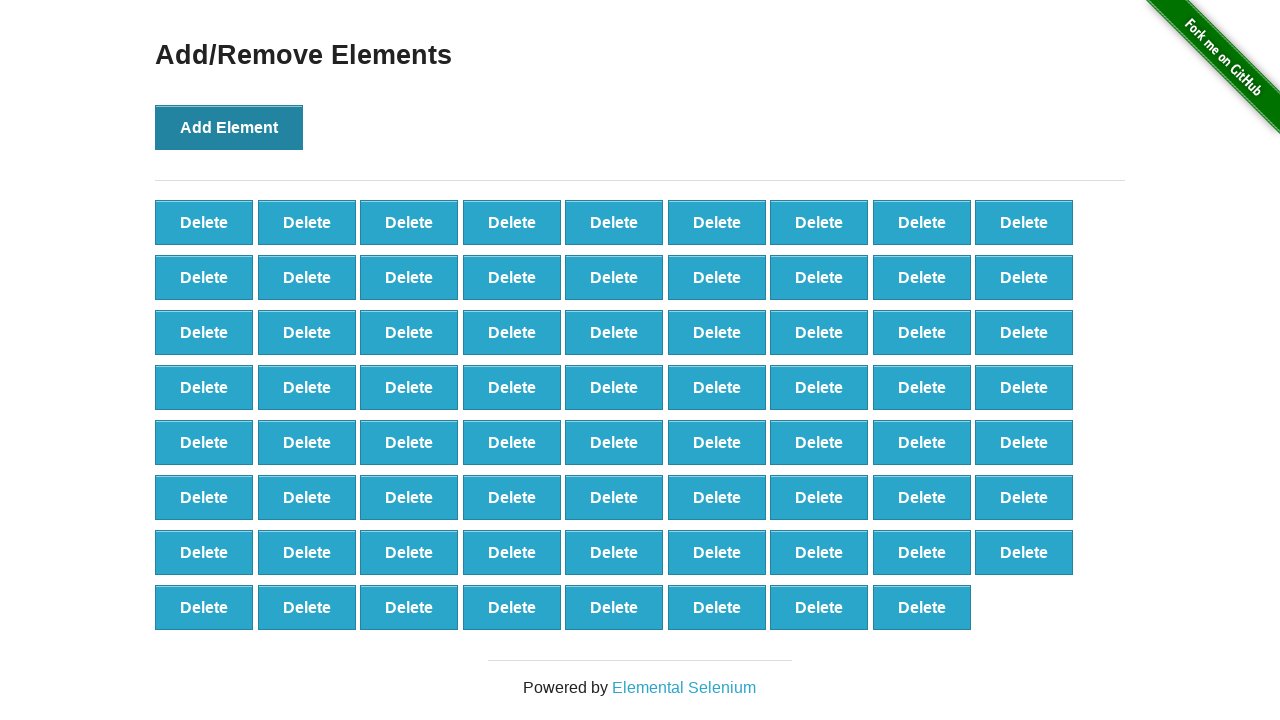

Clicked 'Add Element' button (iteration 72/100) at (229, 127) on button[onclick='addElement()']
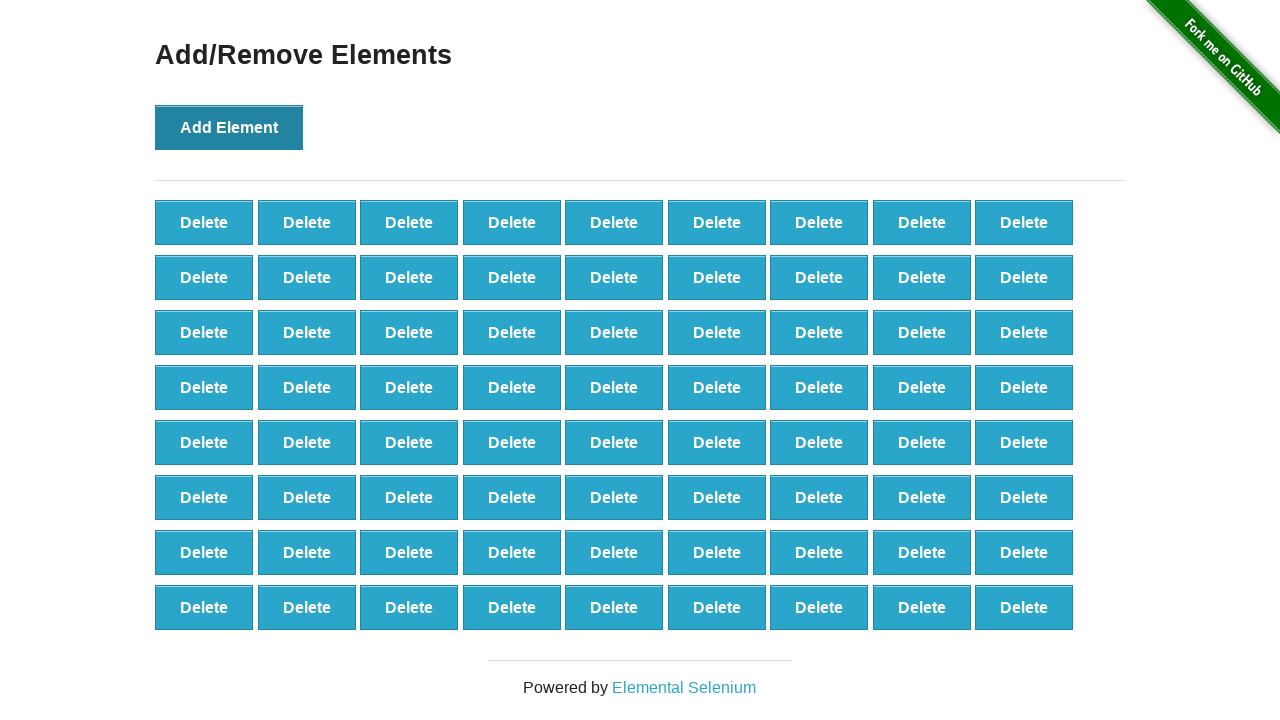

Clicked 'Add Element' button (iteration 73/100) at (229, 127) on button[onclick='addElement()']
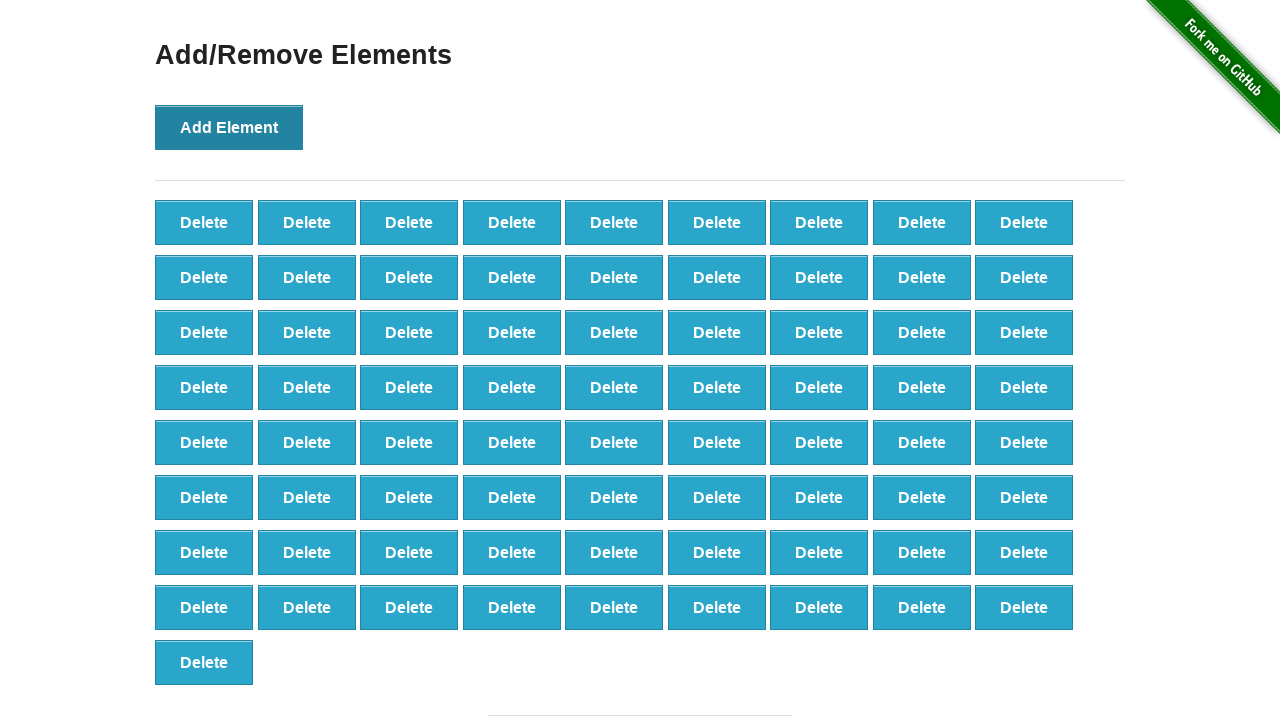

Clicked 'Add Element' button (iteration 74/100) at (229, 127) on button[onclick='addElement()']
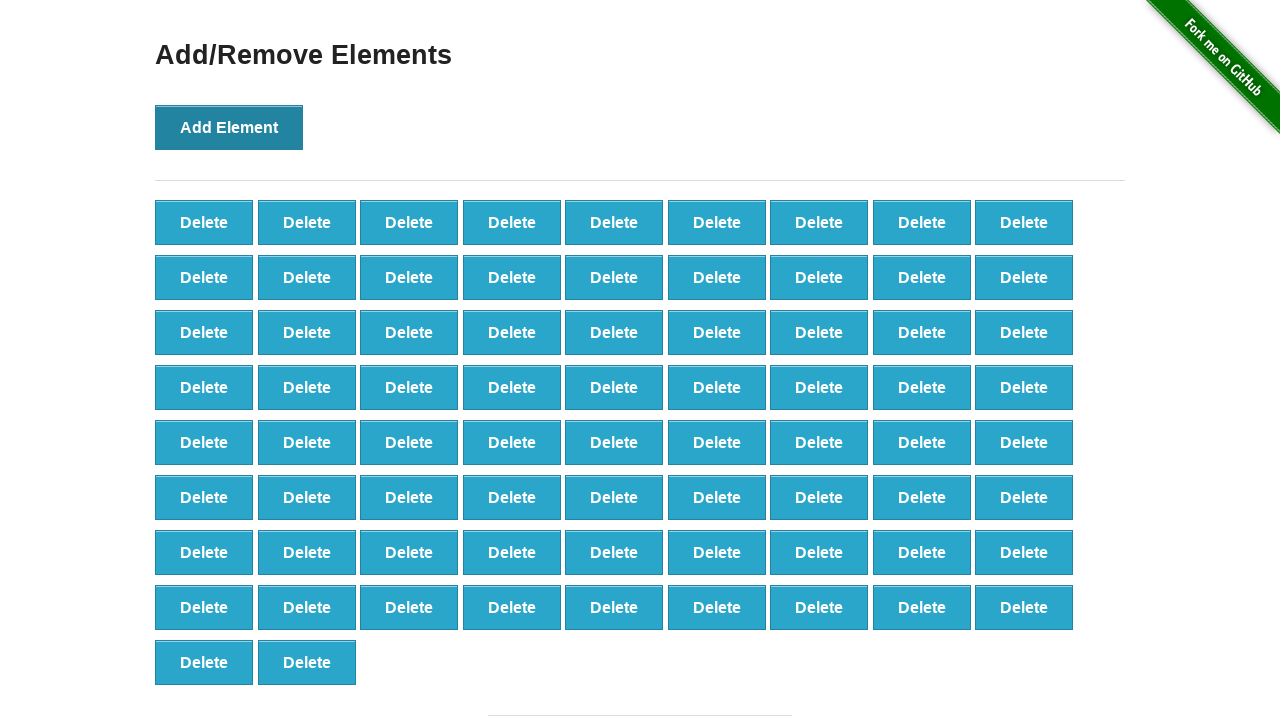

Clicked 'Add Element' button (iteration 75/100) at (229, 127) on button[onclick='addElement()']
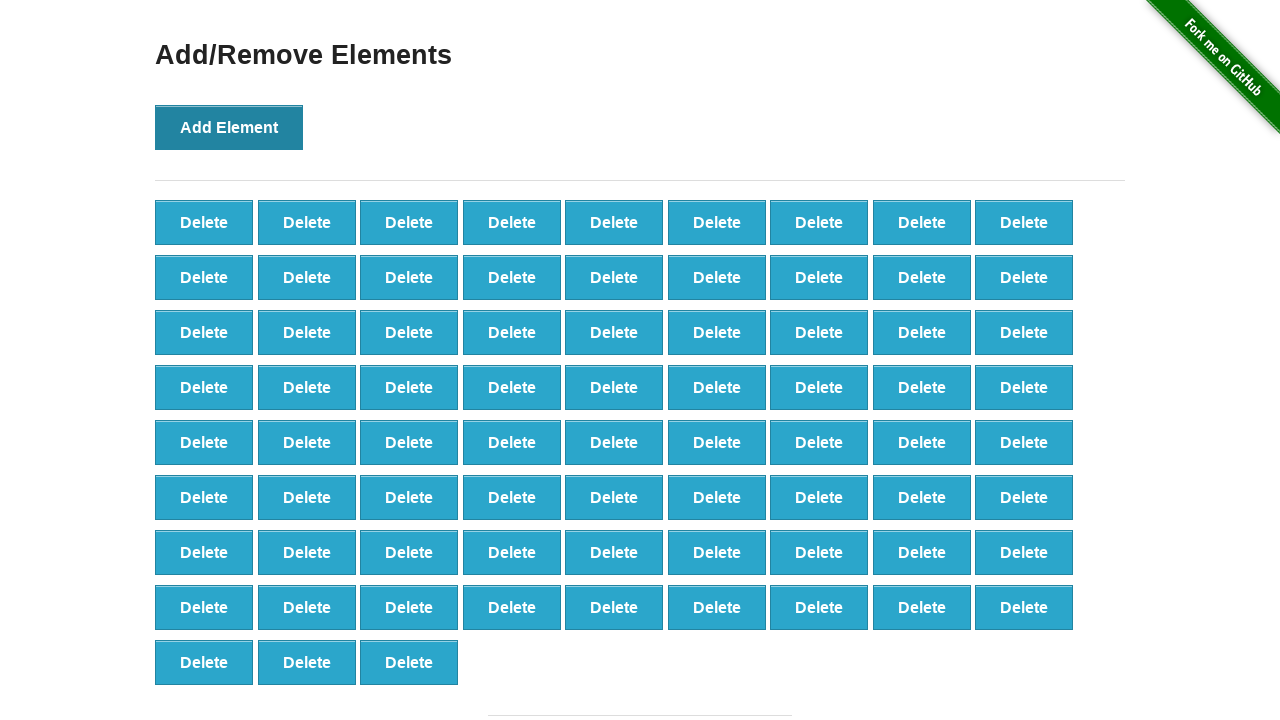

Clicked 'Add Element' button (iteration 76/100) at (229, 127) on button[onclick='addElement()']
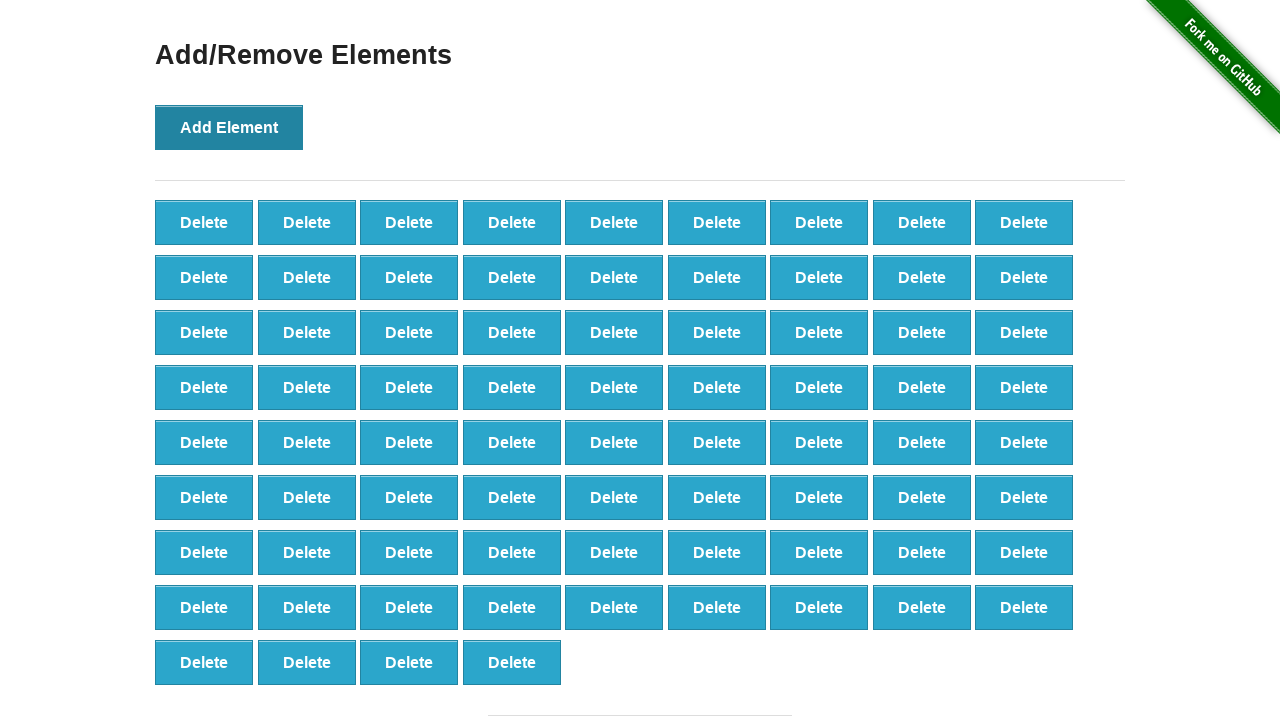

Clicked 'Add Element' button (iteration 77/100) at (229, 127) on button[onclick='addElement()']
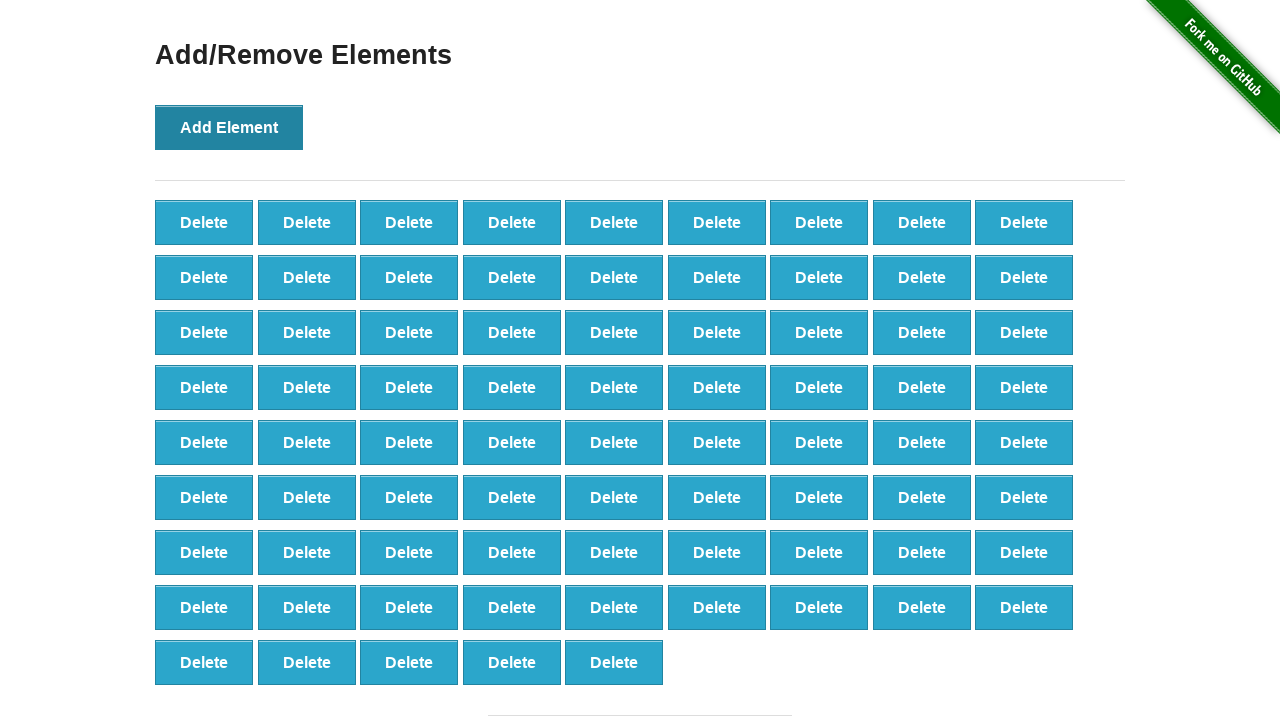

Clicked 'Add Element' button (iteration 78/100) at (229, 127) on button[onclick='addElement()']
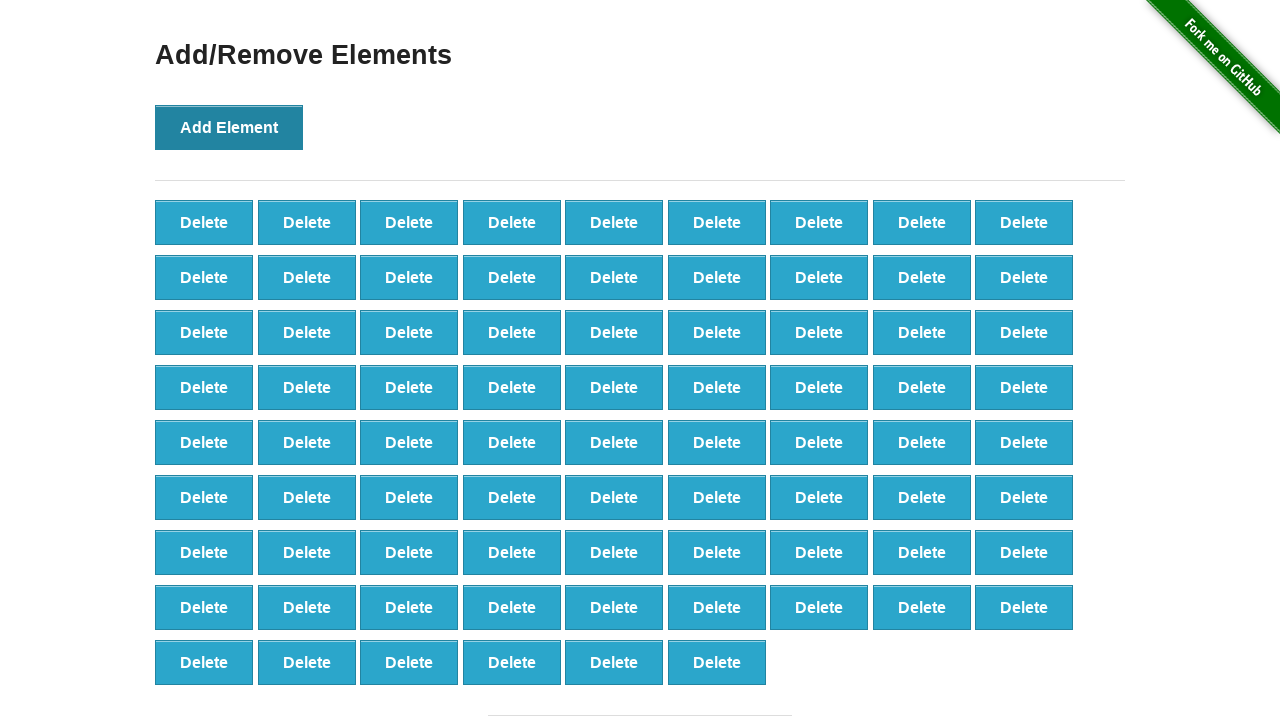

Clicked 'Add Element' button (iteration 79/100) at (229, 127) on button[onclick='addElement()']
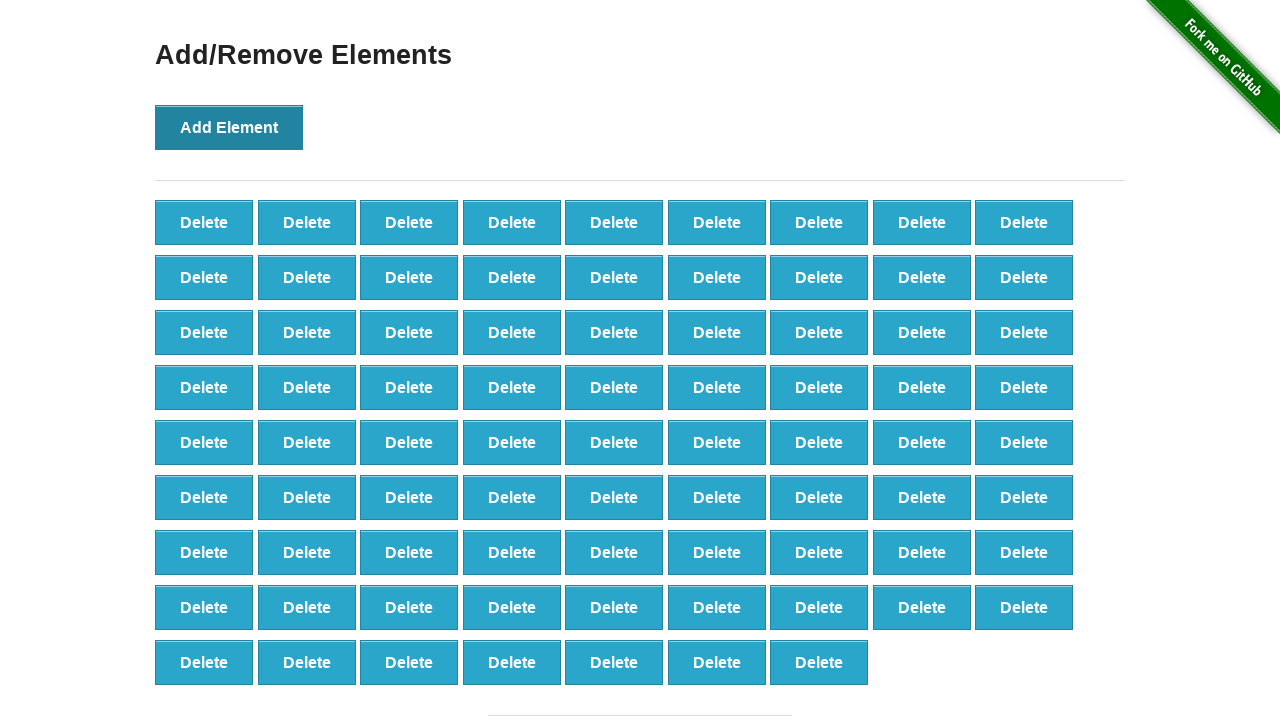

Clicked 'Add Element' button (iteration 80/100) at (229, 127) on button[onclick='addElement()']
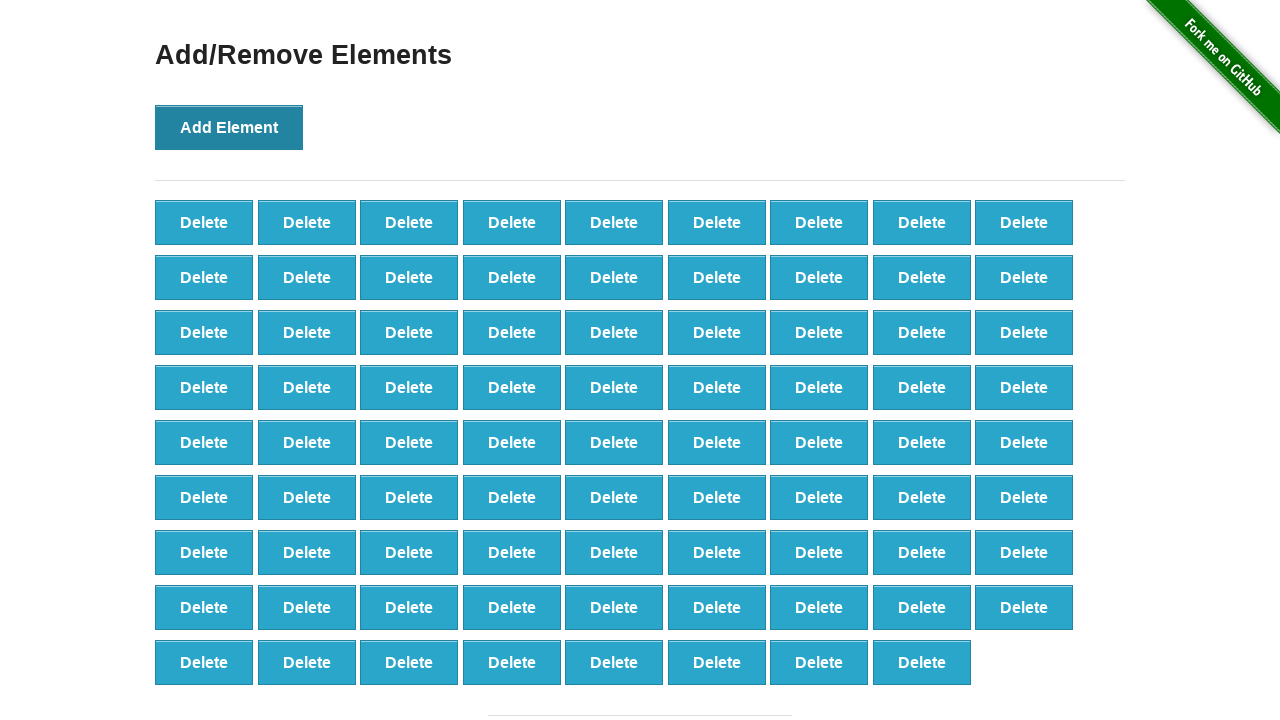

Clicked 'Add Element' button (iteration 81/100) at (229, 127) on button[onclick='addElement()']
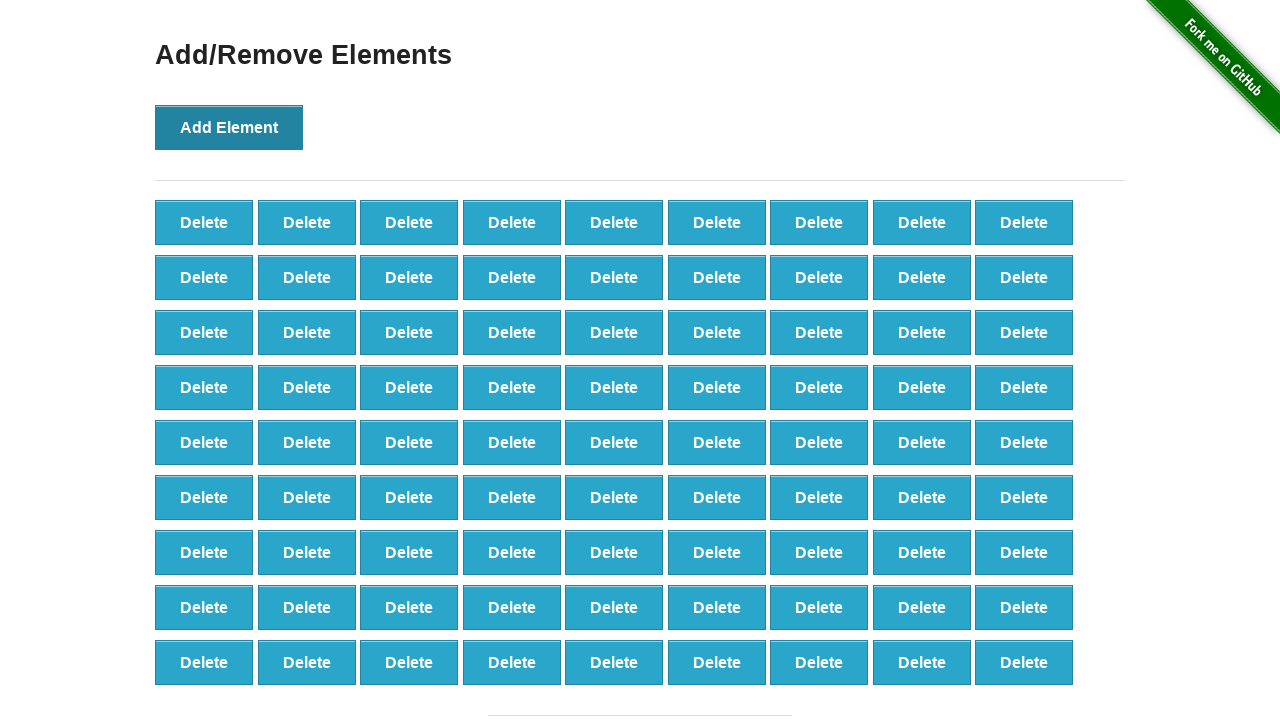

Clicked 'Add Element' button (iteration 82/100) at (229, 127) on button[onclick='addElement()']
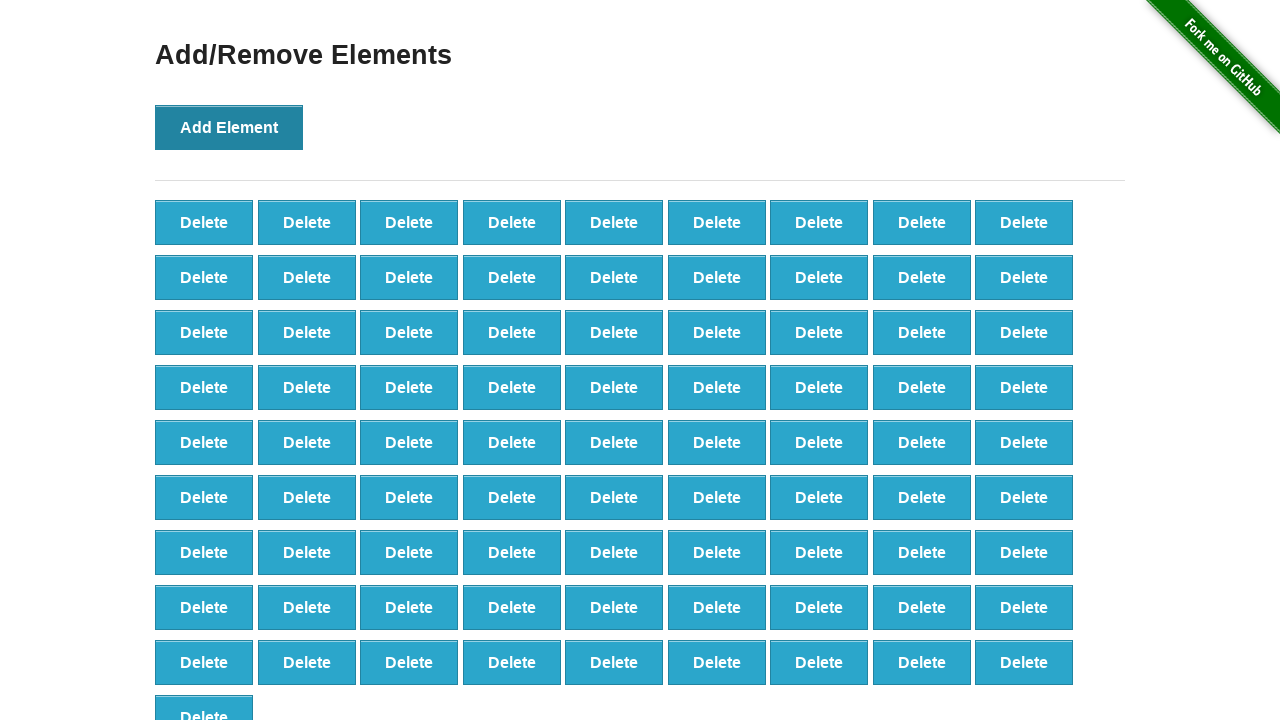

Clicked 'Add Element' button (iteration 83/100) at (229, 127) on button[onclick='addElement()']
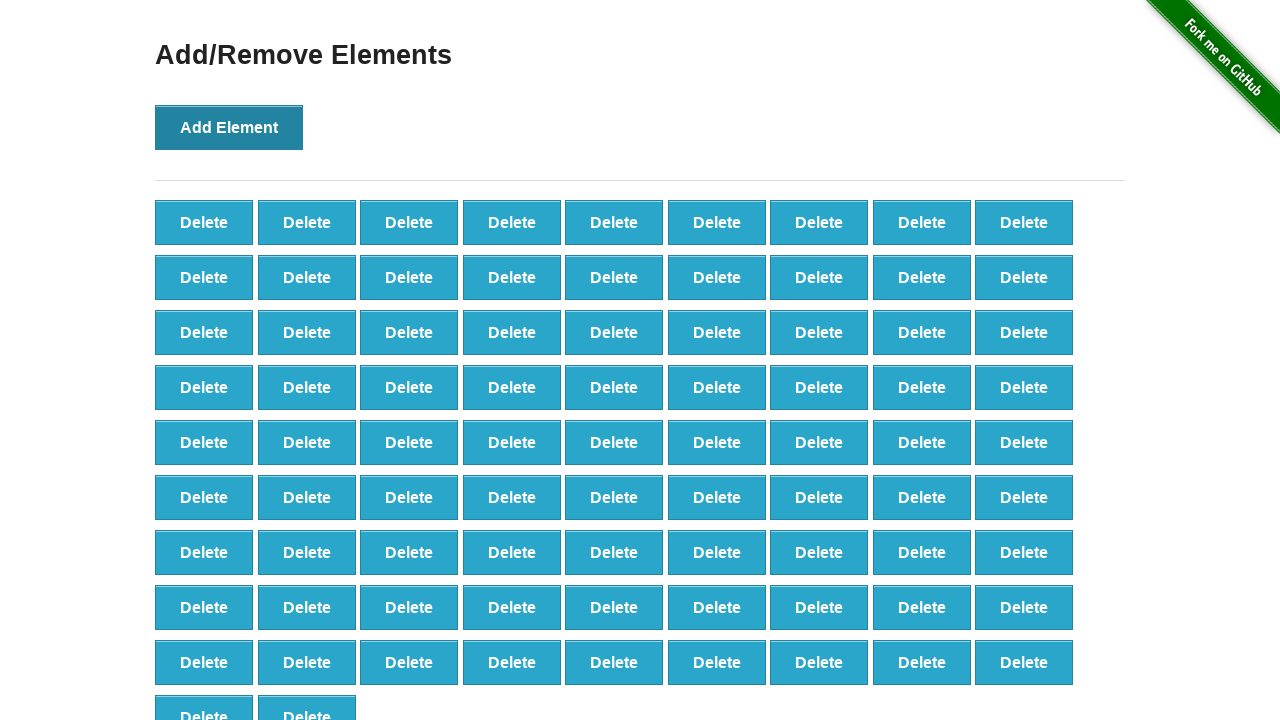

Clicked 'Add Element' button (iteration 84/100) at (229, 127) on button[onclick='addElement()']
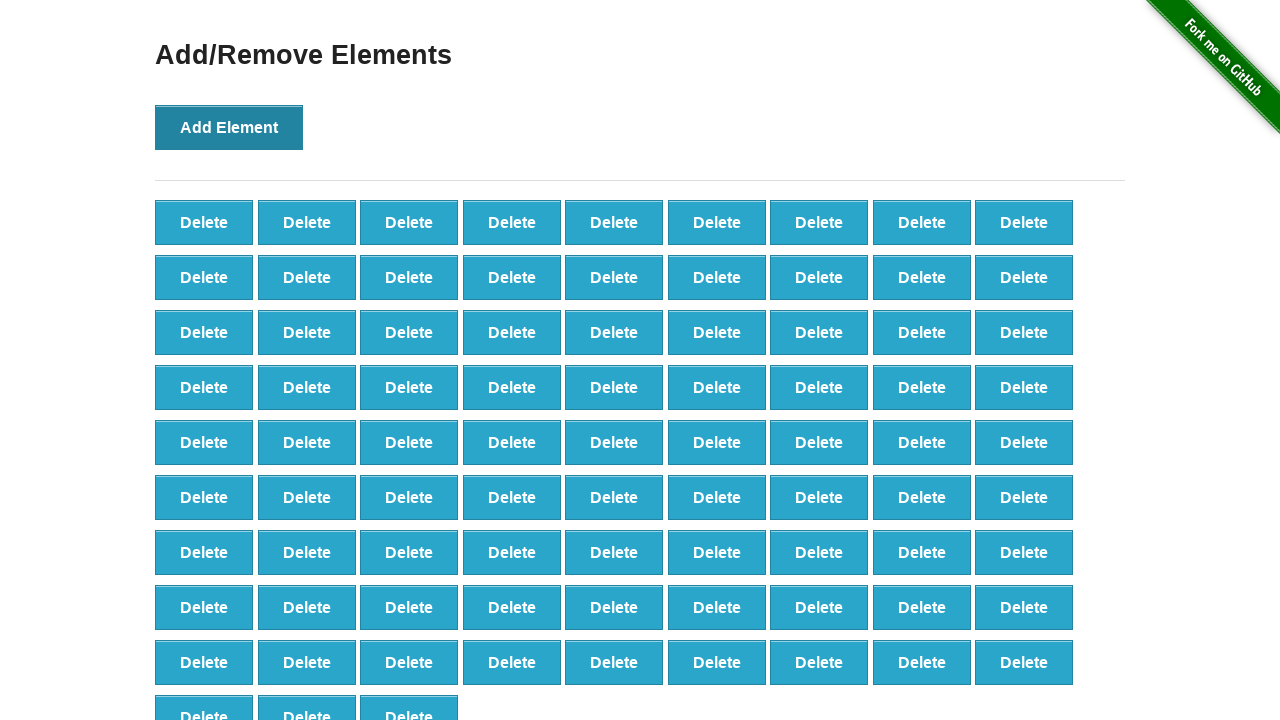

Clicked 'Add Element' button (iteration 85/100) at (229, 127) on button[onclick='addElement()']
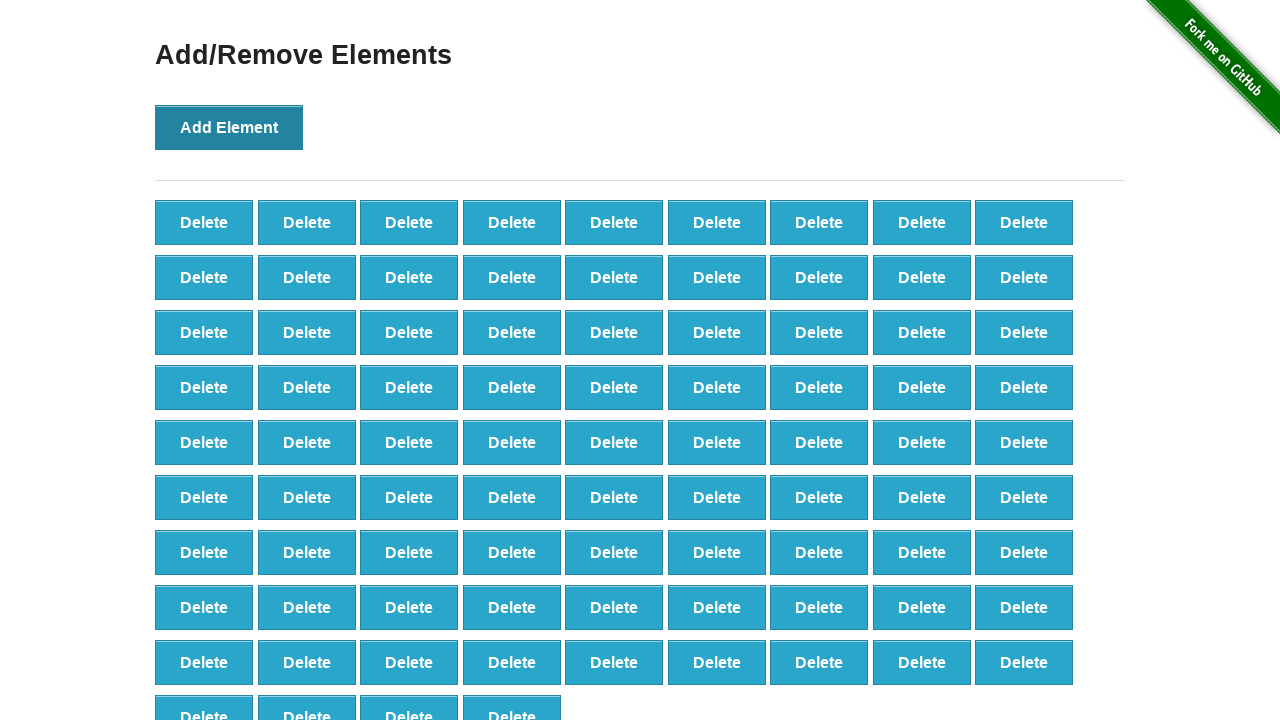

Clicked 'Add Element' button (iteration 86/100) at (229, 127) on button[onclick='addElement()']
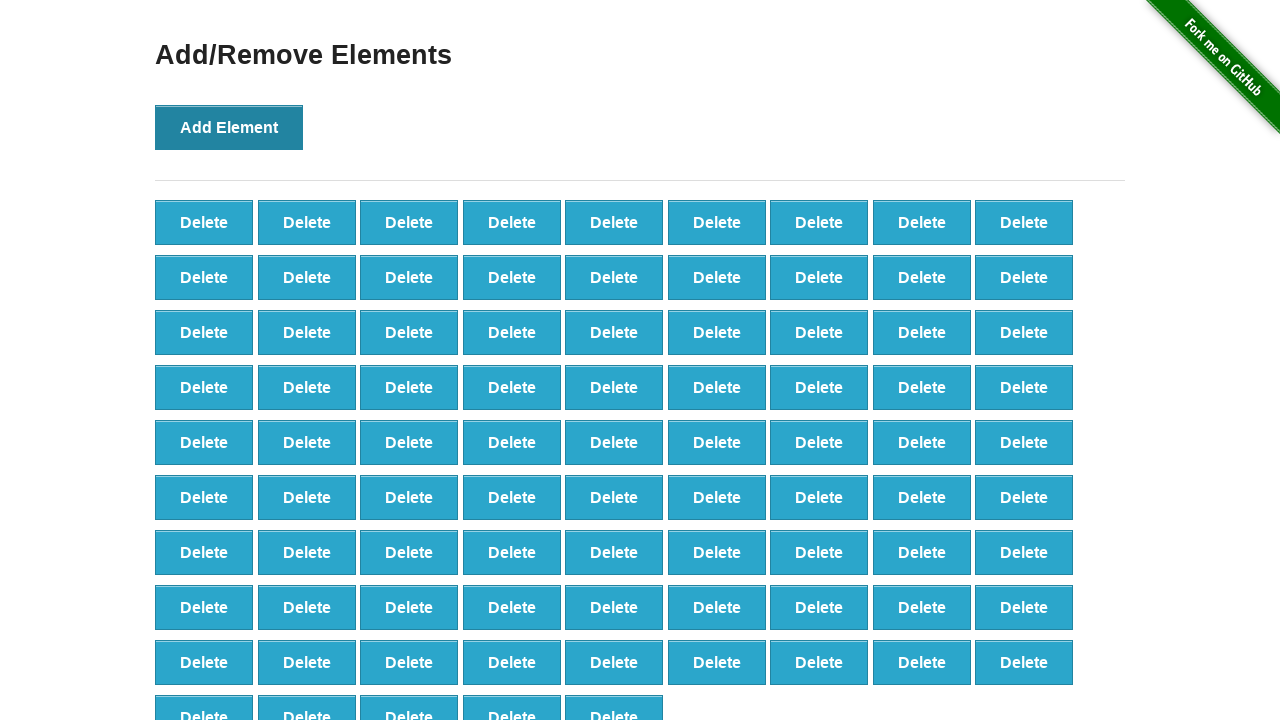

Clicked 'Add Element' button (iteration 87/100) at (229, 127) on button[onclick='addElement()']
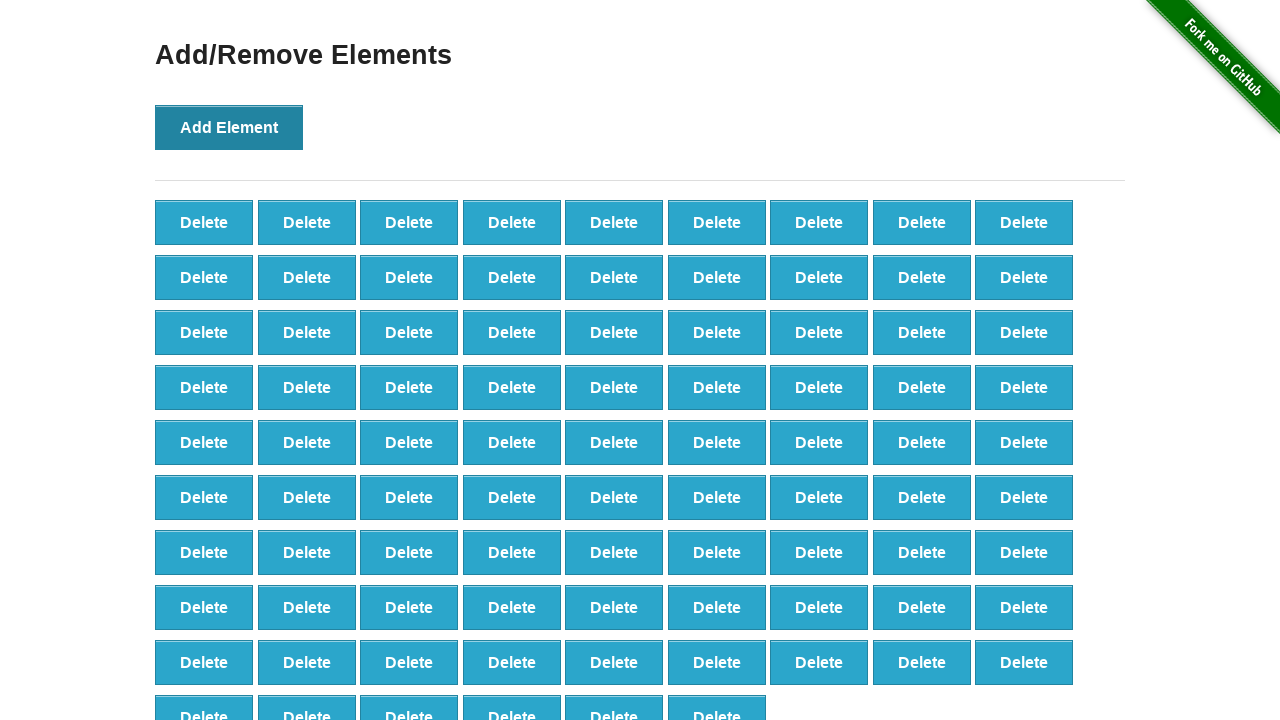

Clicked 'Add Element' button (iteration 88/100) at (229, 127) on button[onclick='addElement()']
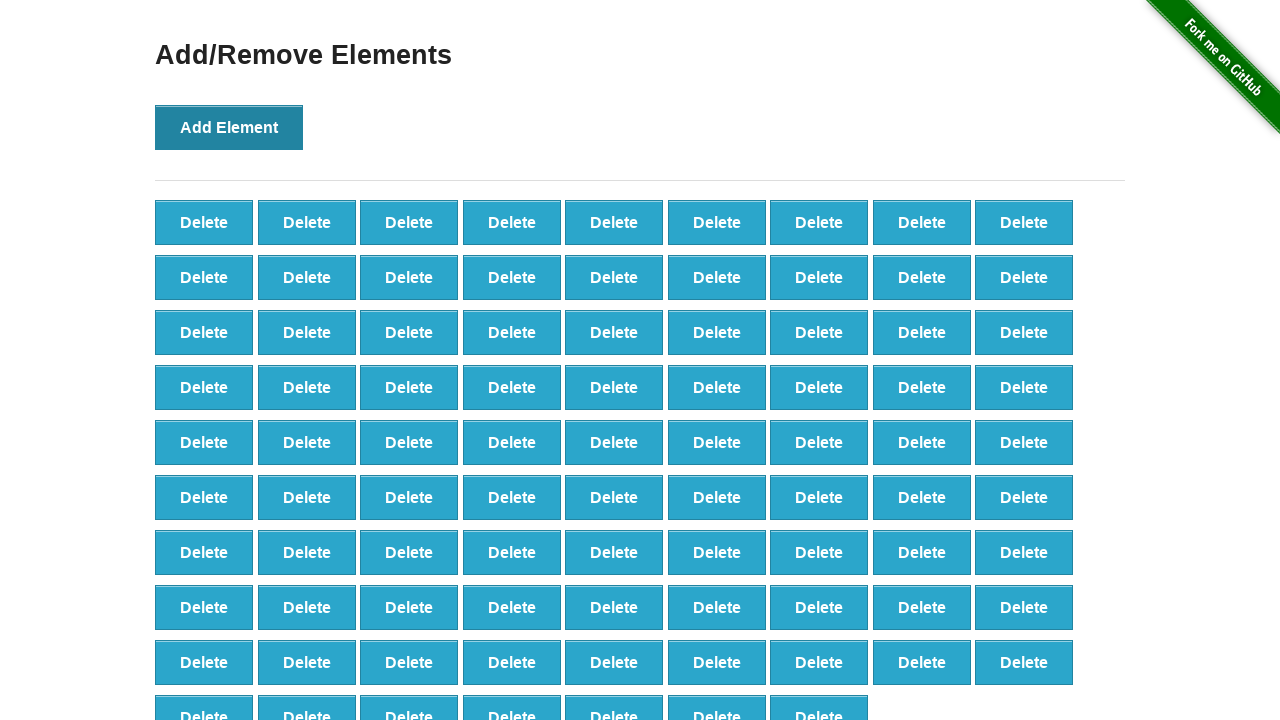

Clicked 'Add Element' button (iteration 89/100) at (229, 127) on button[onclick='addElement()']
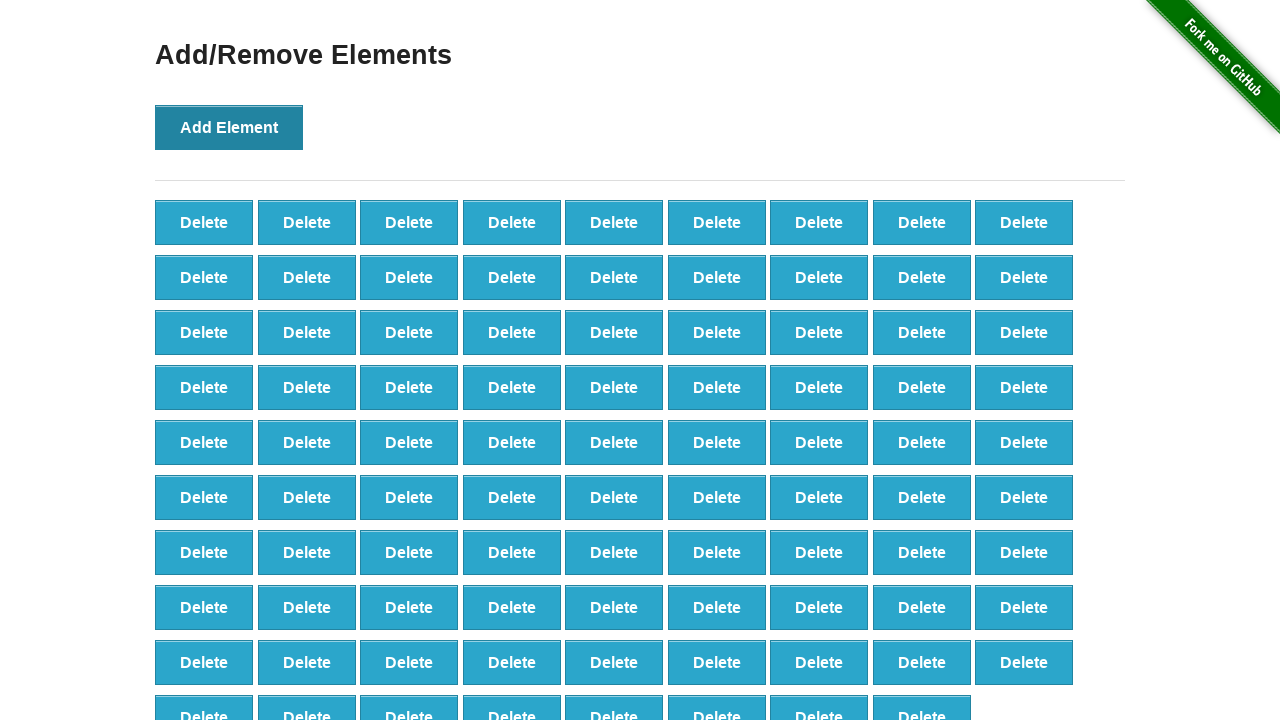

Clicked 'Add Element' button (iteration 90/100) at (229, 127) on button[onclick='addElement()']
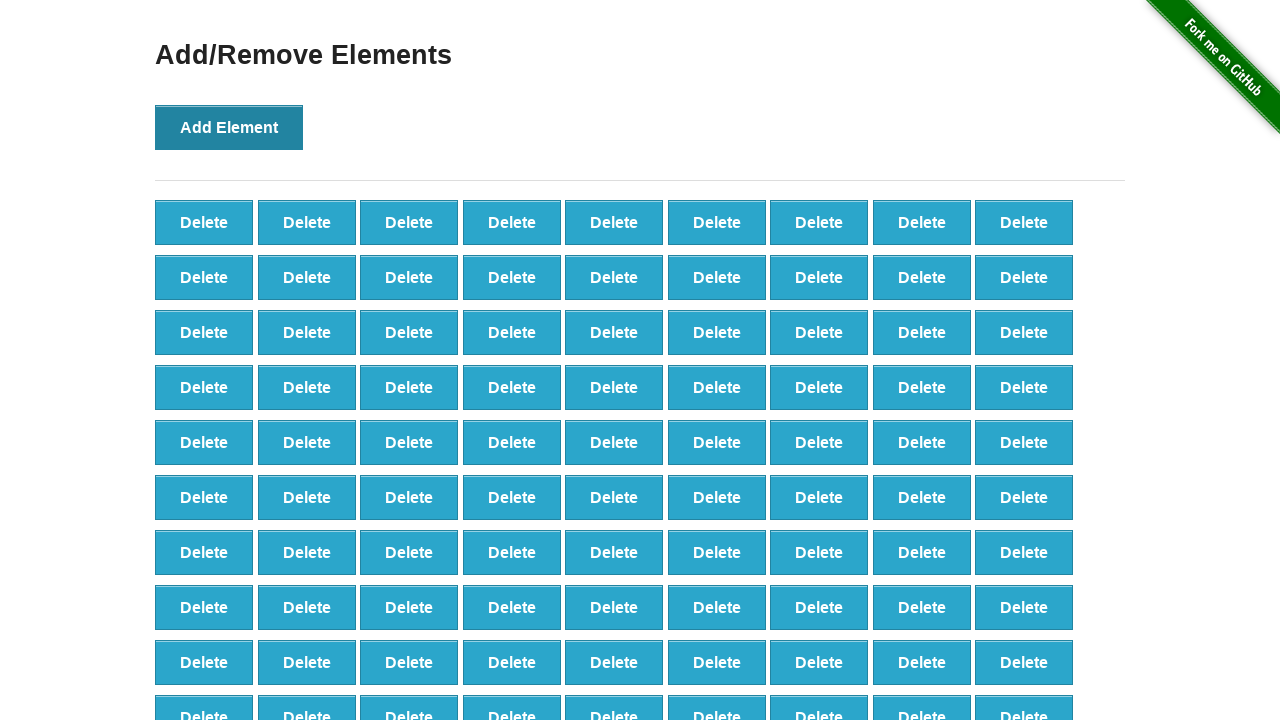

Clicked 'Add Element' button (iteration 91/100) at (229, 127) on button[onclick='addElement()']
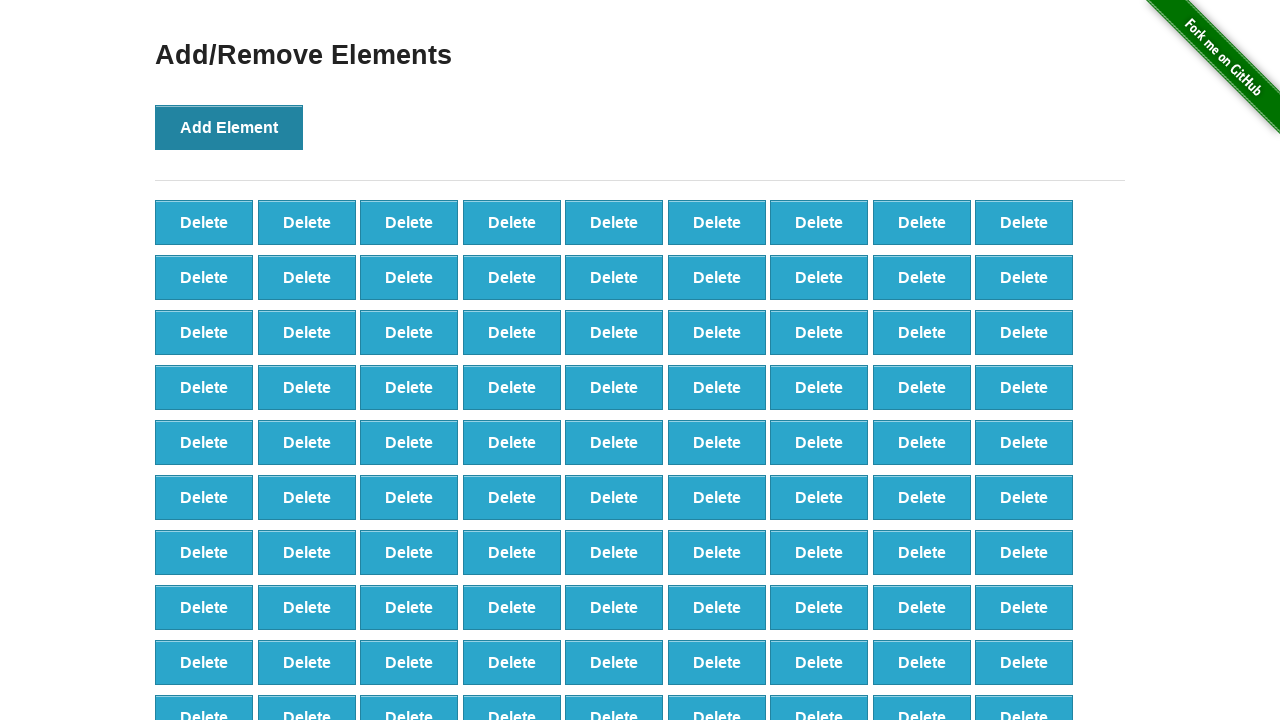

Clicked 'Add Element' button (iteration 92/100) at (229, 127) on button[onclick='addElement()']
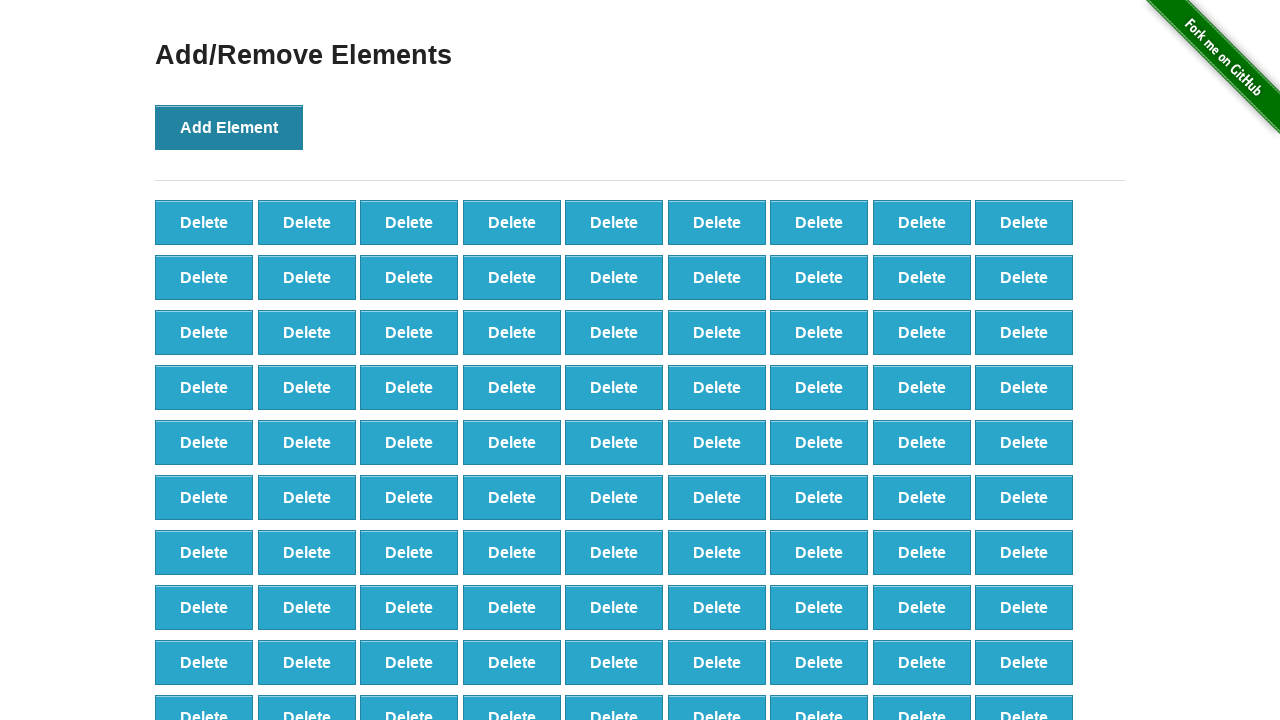

Clicked 'Add Element' button (iteration 93/100) at (229, 127) on button[onclick='addElement()']
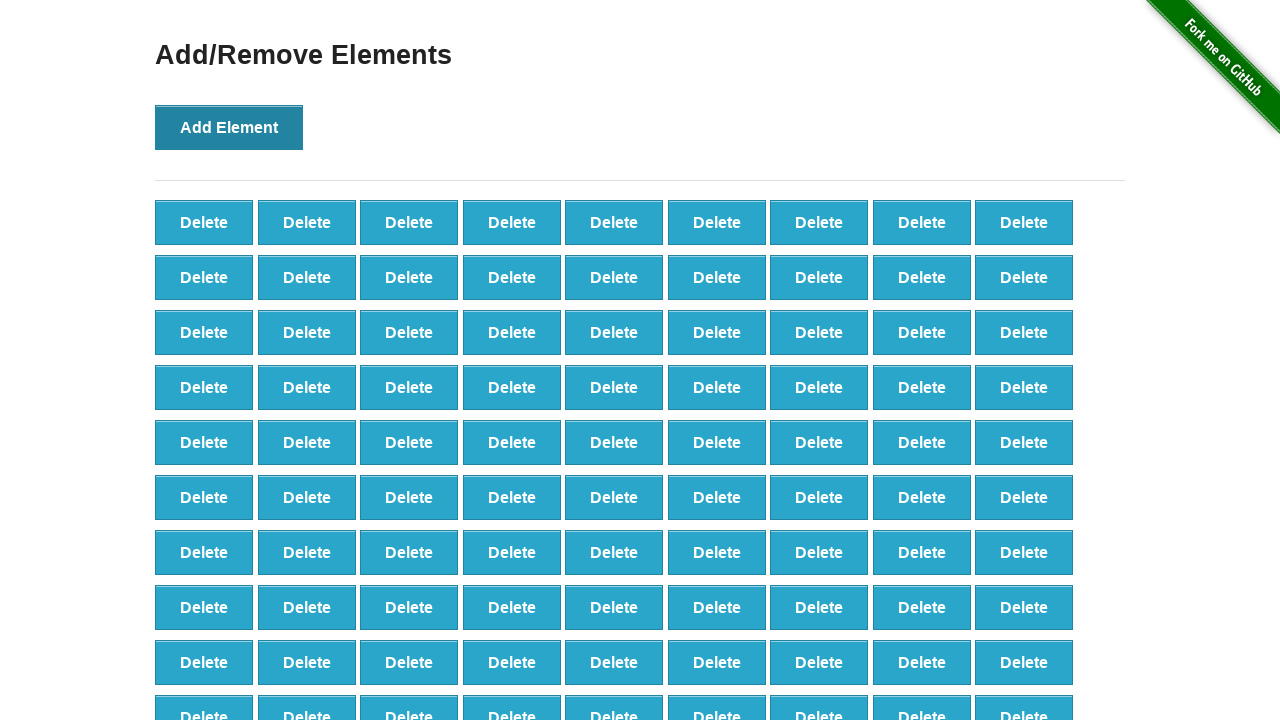

Clicked 'Add Element' button (iteration 94/100) at (229, 127) on button[onclick='addElement()']
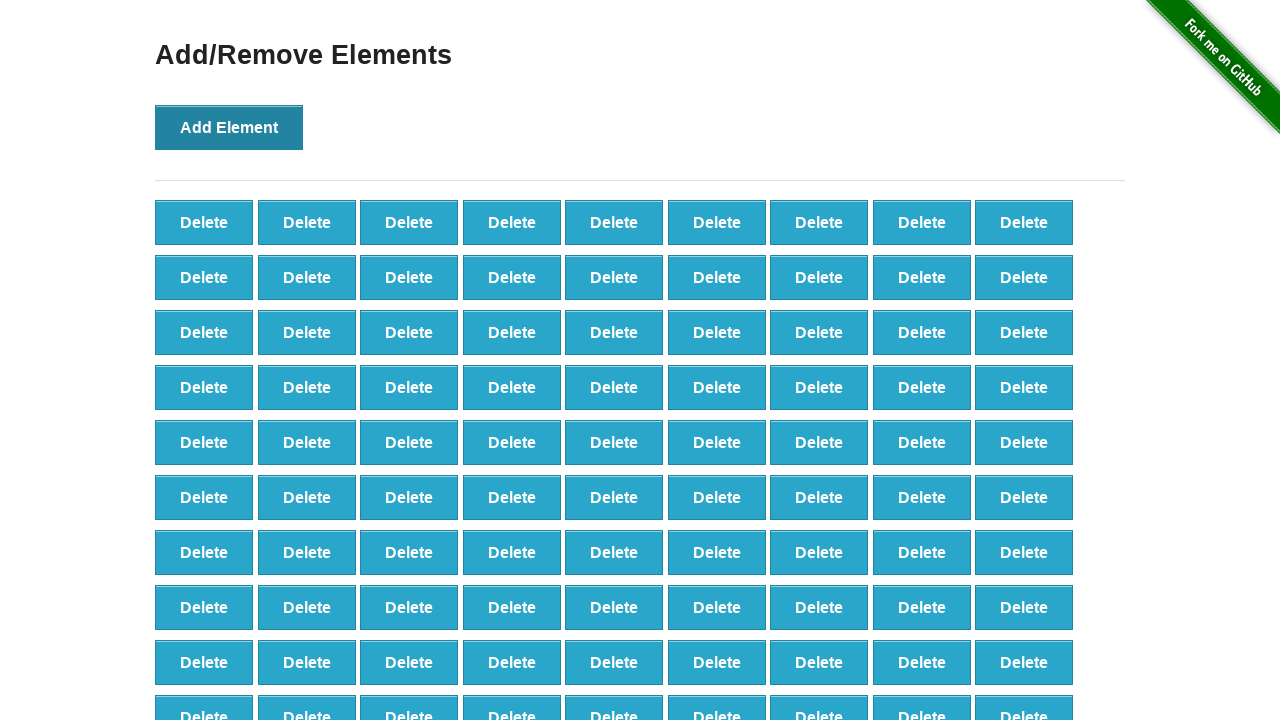

Clicked 'Add Element' button (iteration 95/100) at (229, 127) on button[onclick='addElement()']
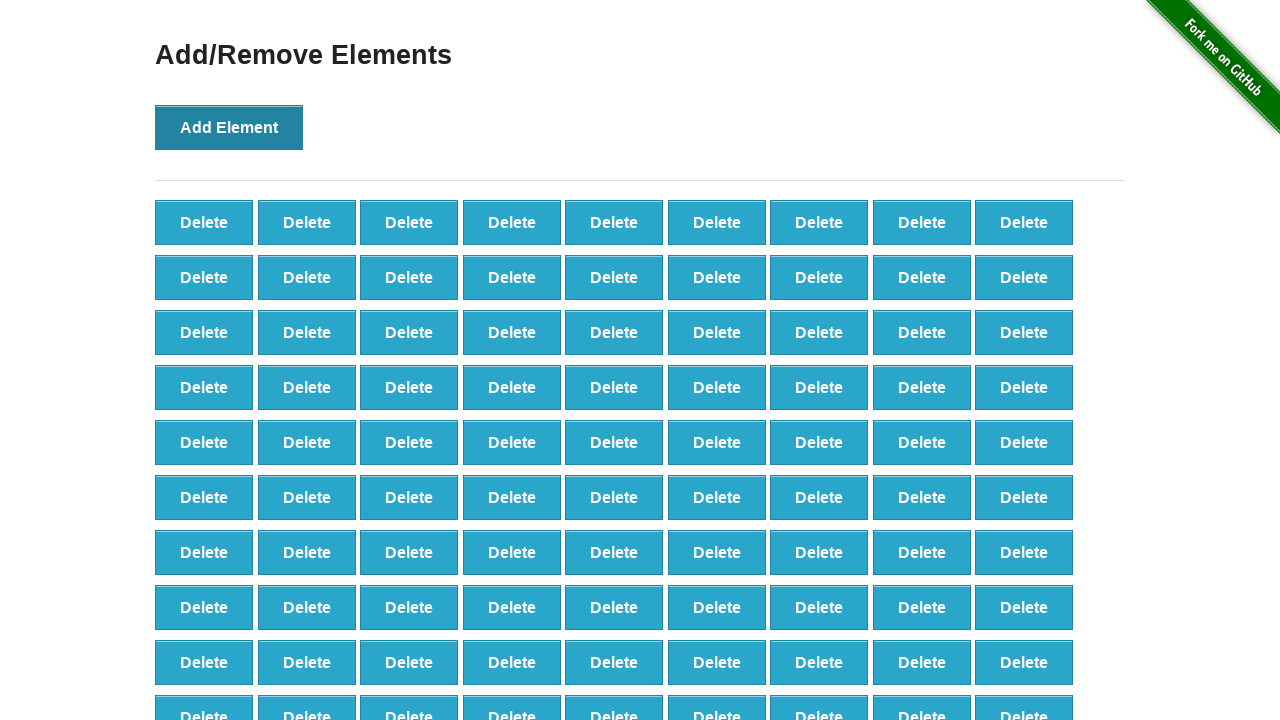

Clicked 'Add Element' button (iteration 96/100) at (229, 127) on button[onclick='addElement()']
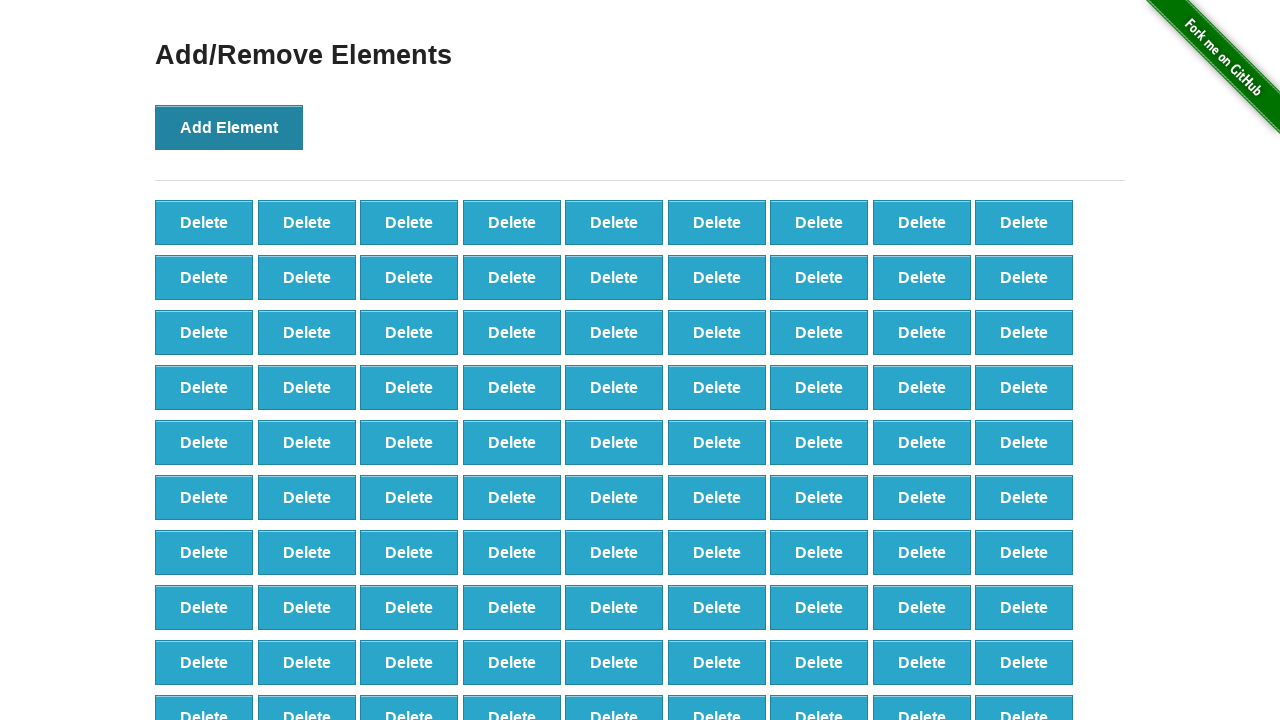

Clicked 'Add Element' button (iteration 97/100) at (229, 127) on button[onclick='addElement()']
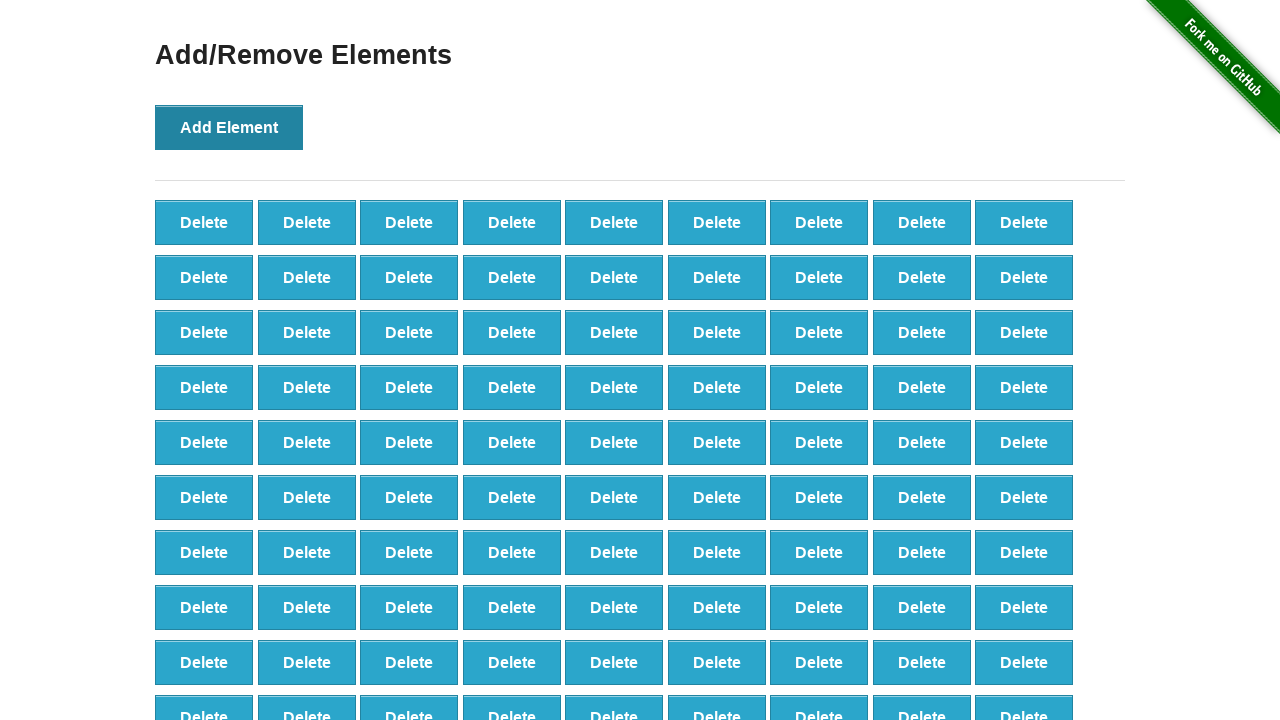

Clicked 'Add Element' button (iteration 98/100) at (229, 127) on button[onclick='addElement()']
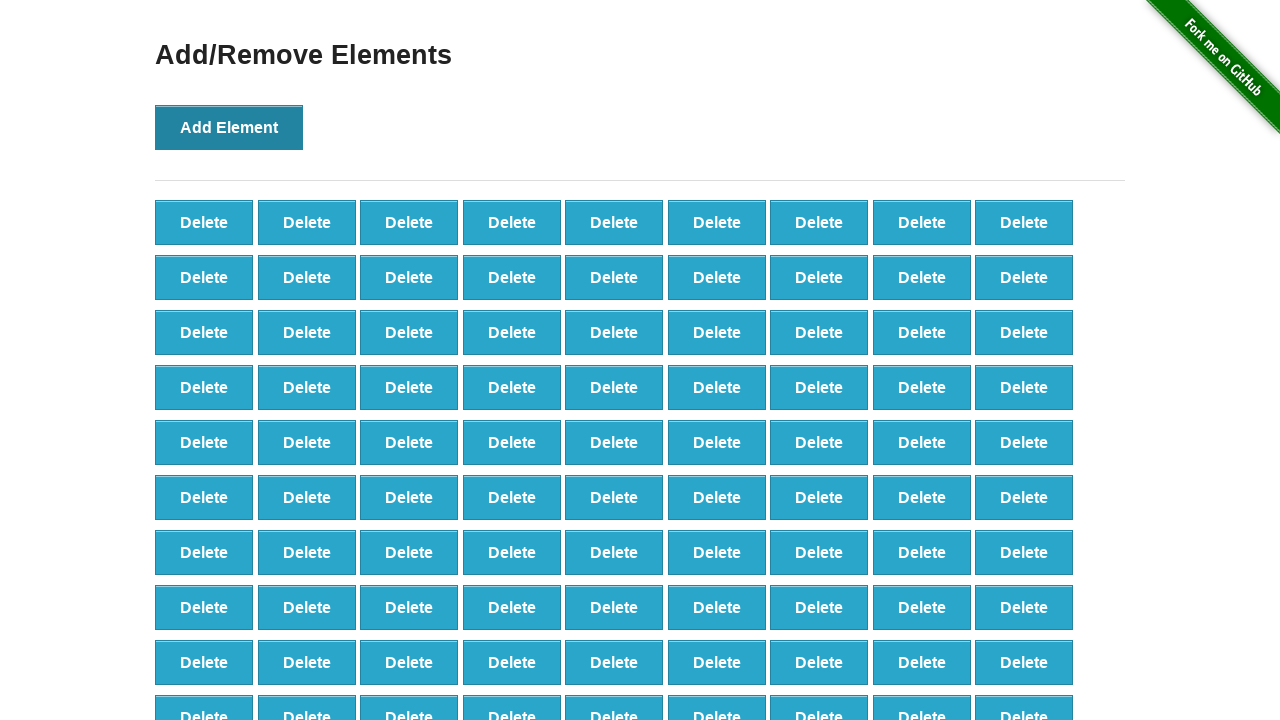

Clicked 'Add Element' button (iteration 99/100) at (229, 127) on button[onclick='addElement()']
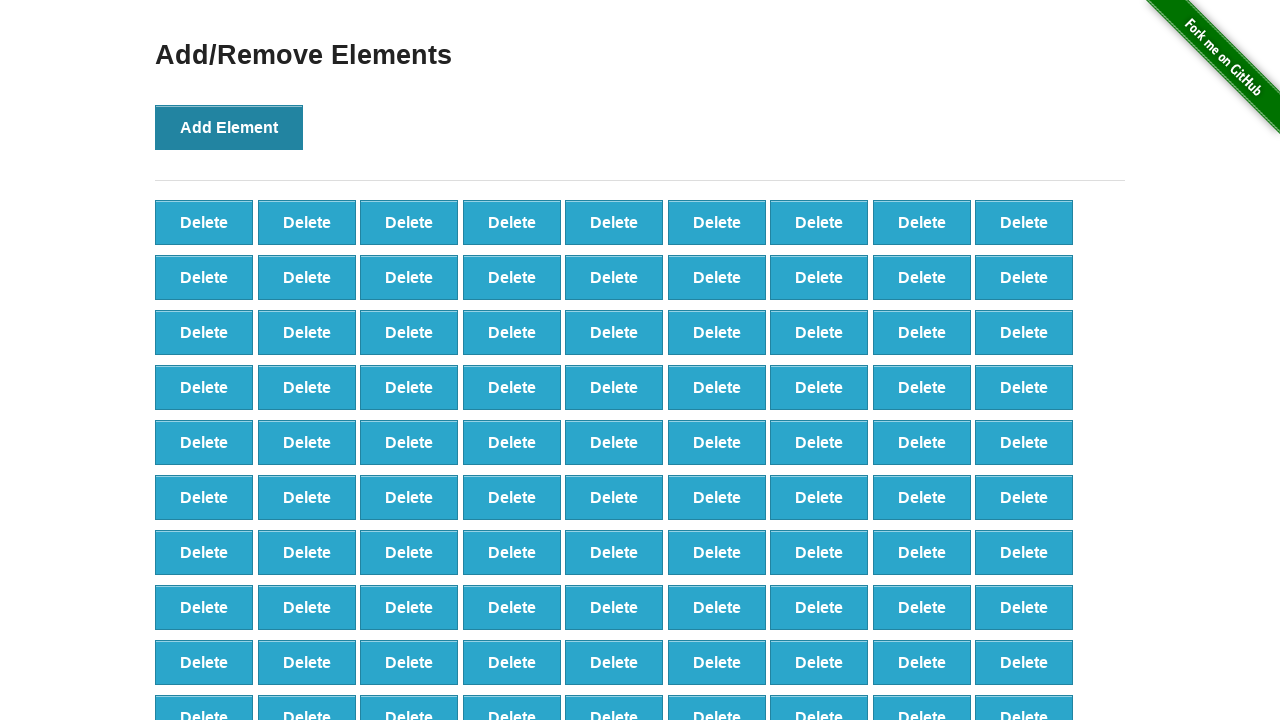

Clicked 'Add Element' button (iteration 100/100) at (229, 127) on button[onclick='addElement()']
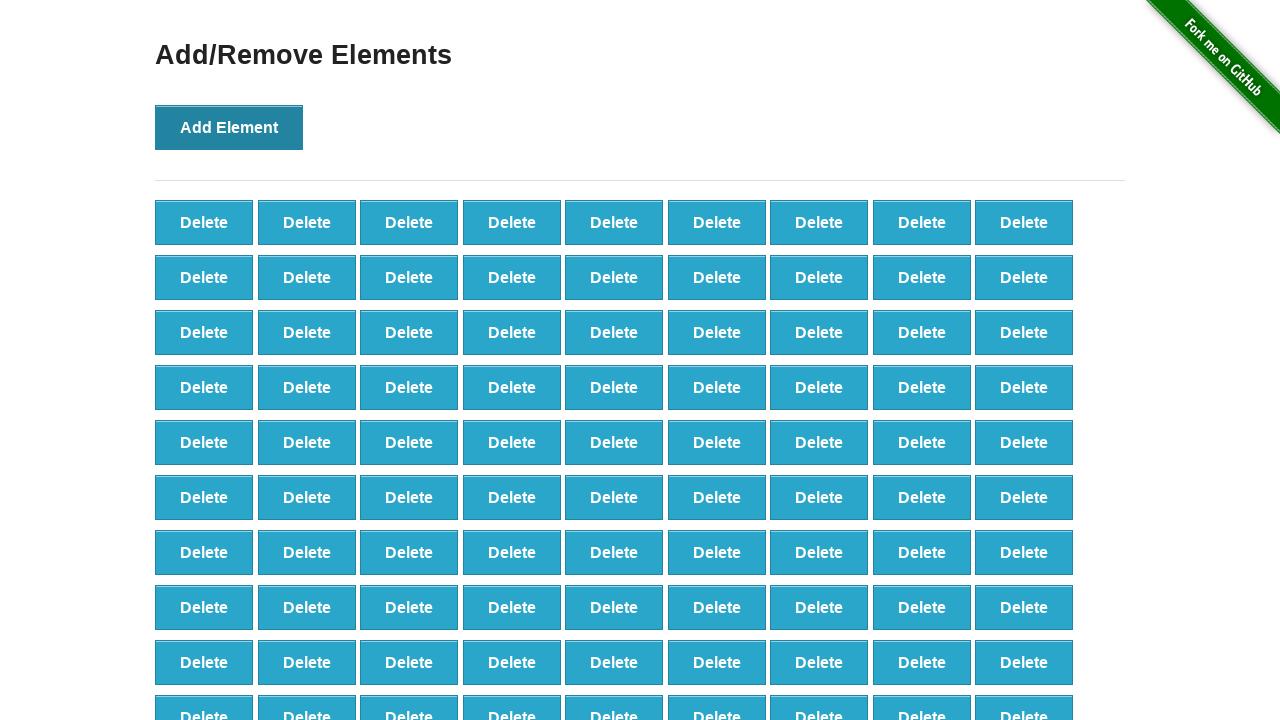

Generated random delete count: 73 elements to delete
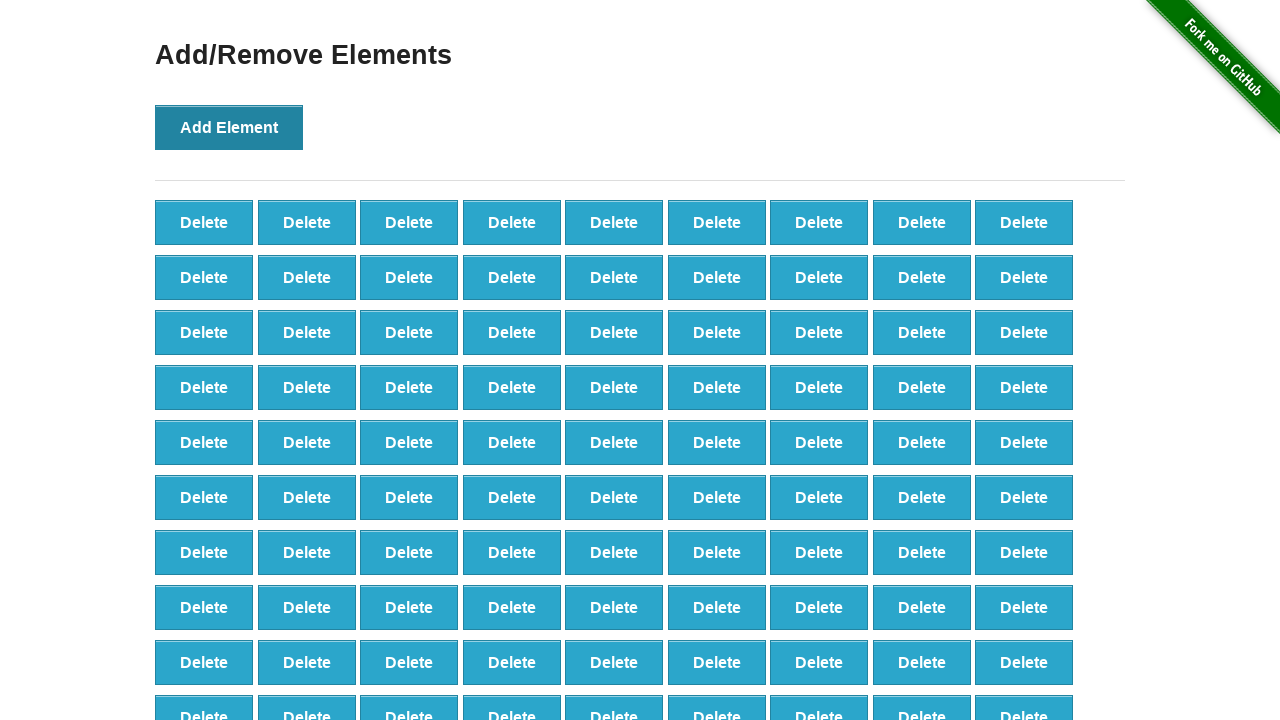

Clicked delete button (iteration 1/73) at (204, 222) on button[onclick='deleteElement()'] >> nth=0
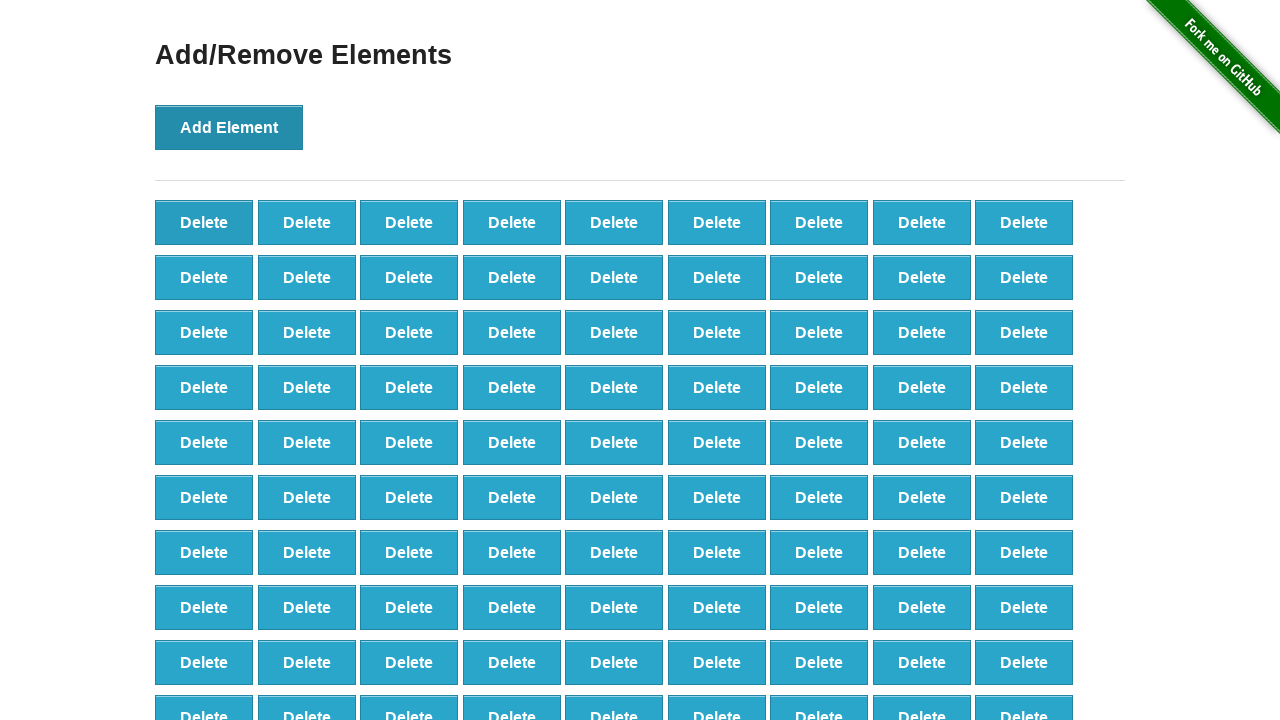

Clicked delete button (iteration 2/73) at (204, 222) on button[onclick='deleteElement()'] >> nth=0
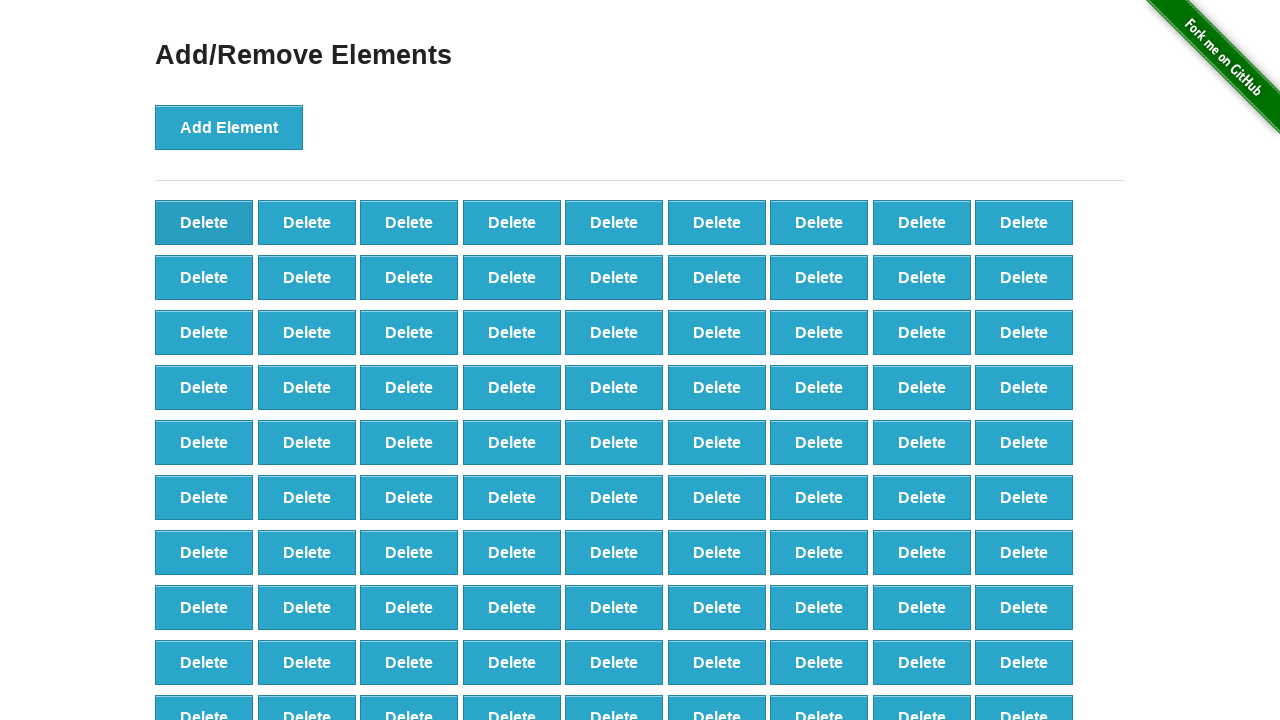

Clicked delete button (iteration 3/73) at (204, 222) on button[onclick='deleteElement()'] >> nth=0
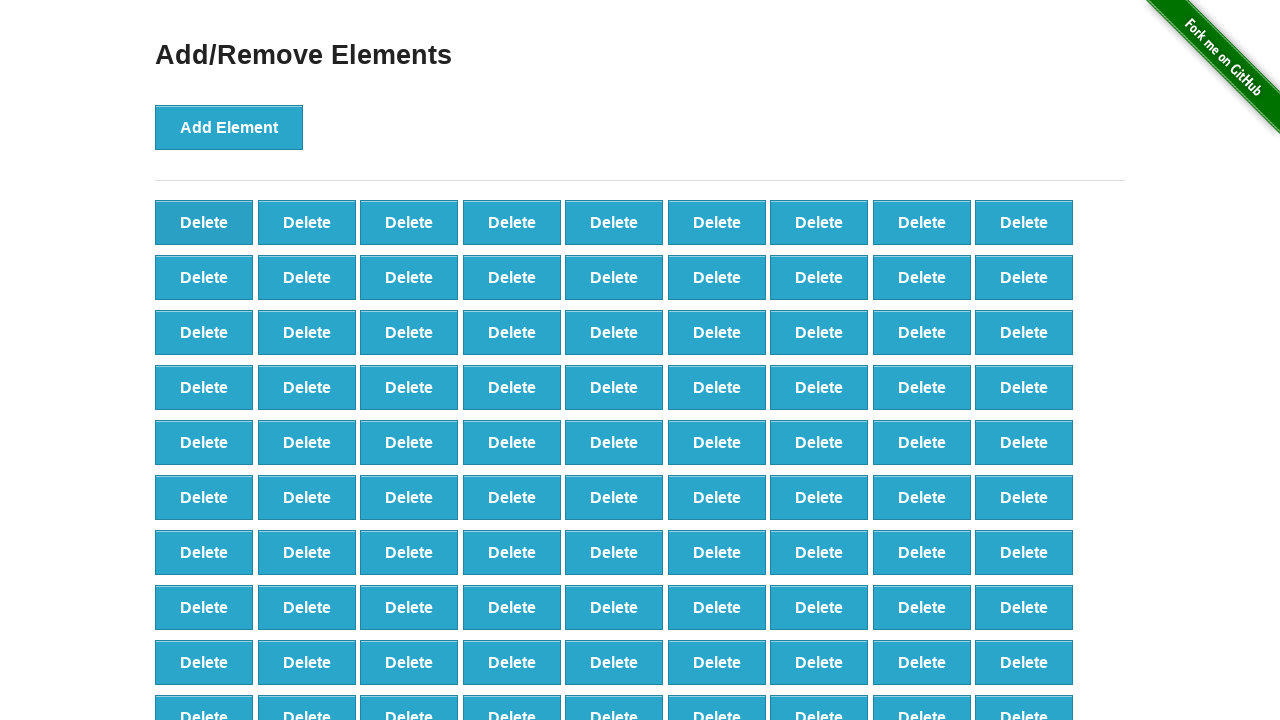

Clicked delete button (iteration 4/73) at (204, 222) on button[onclick='deleteElement()'] >> nth=0
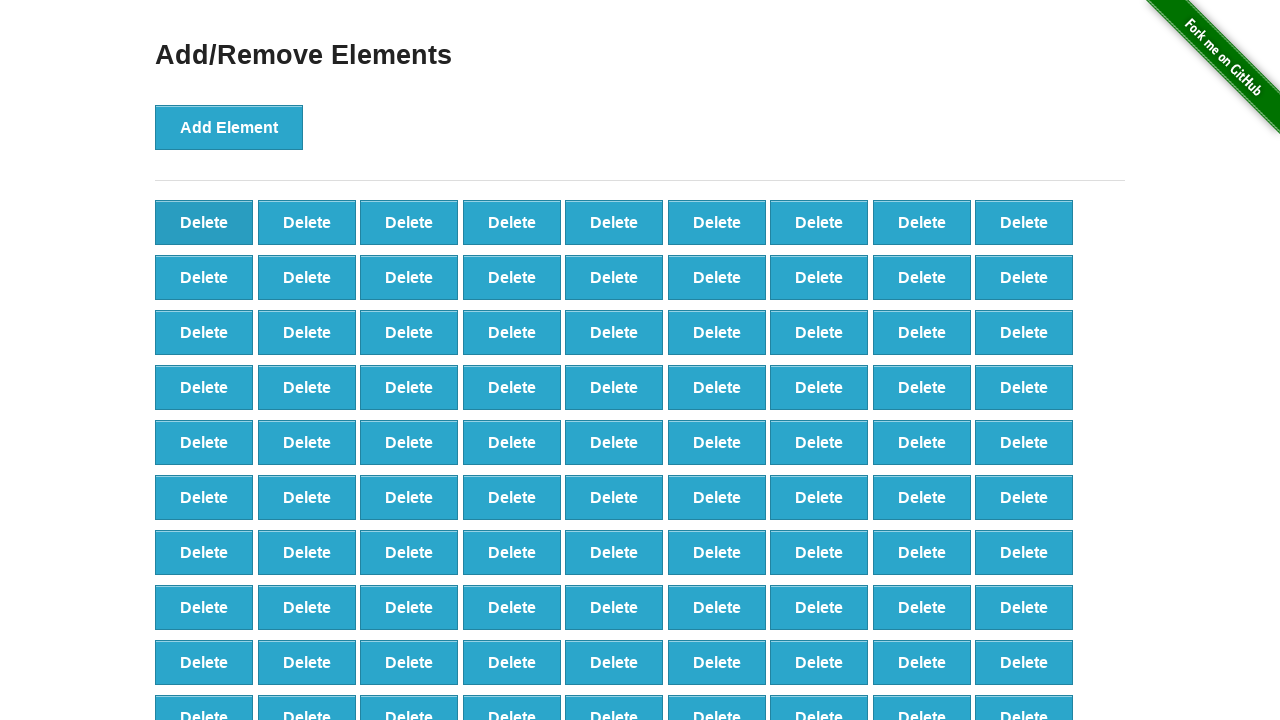

Clicked delete button (iteration 5/73) at (204, 222) on button[onclick='deleteElement()'] >> nth=0
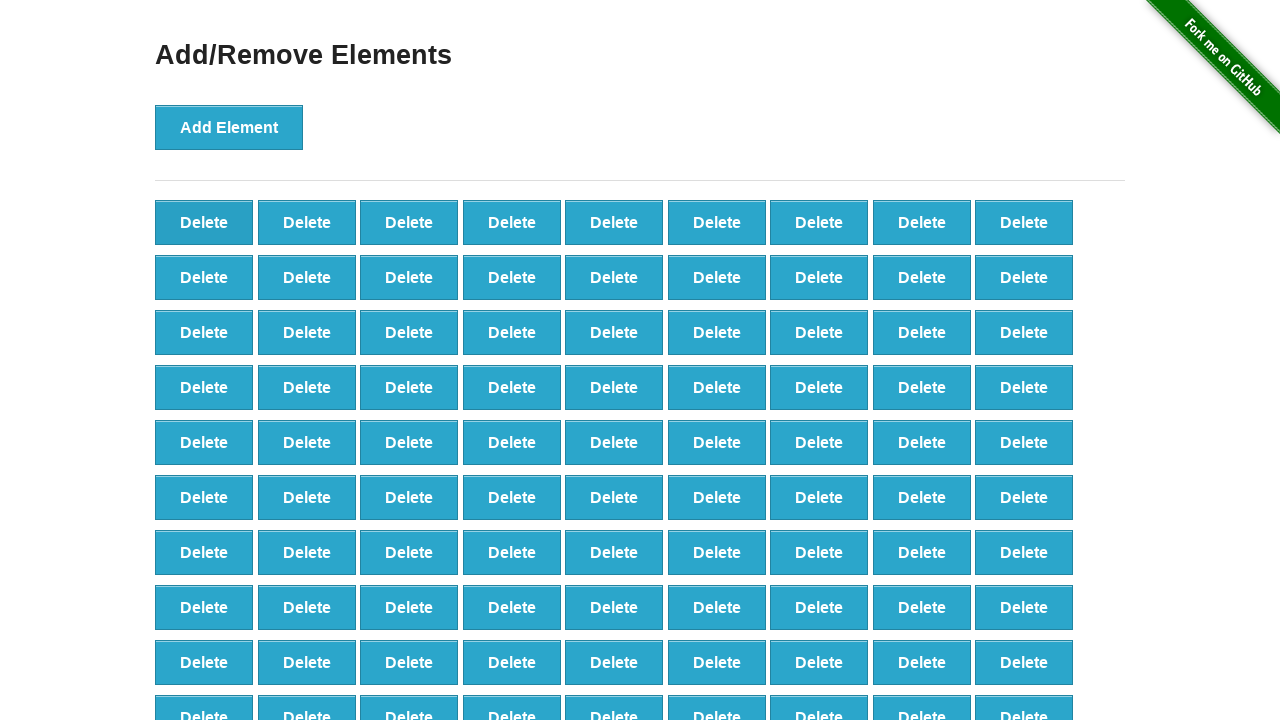

Clicked delete button (iteration 6/73) at (204, 222) on button[onclick='deleteElement()'] >> nth=0
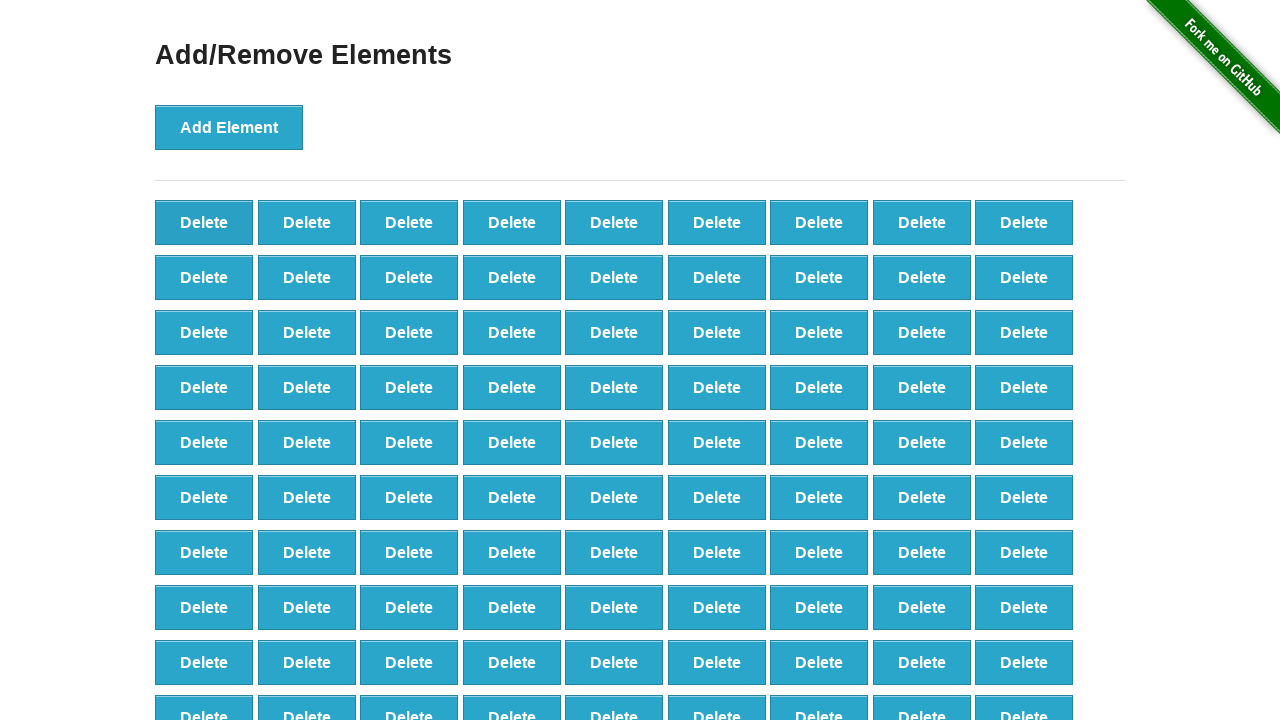

Clicked delete button (iteration 7/73) at (204, 222) on button[onclick='deleteElement()'] >> nth=0
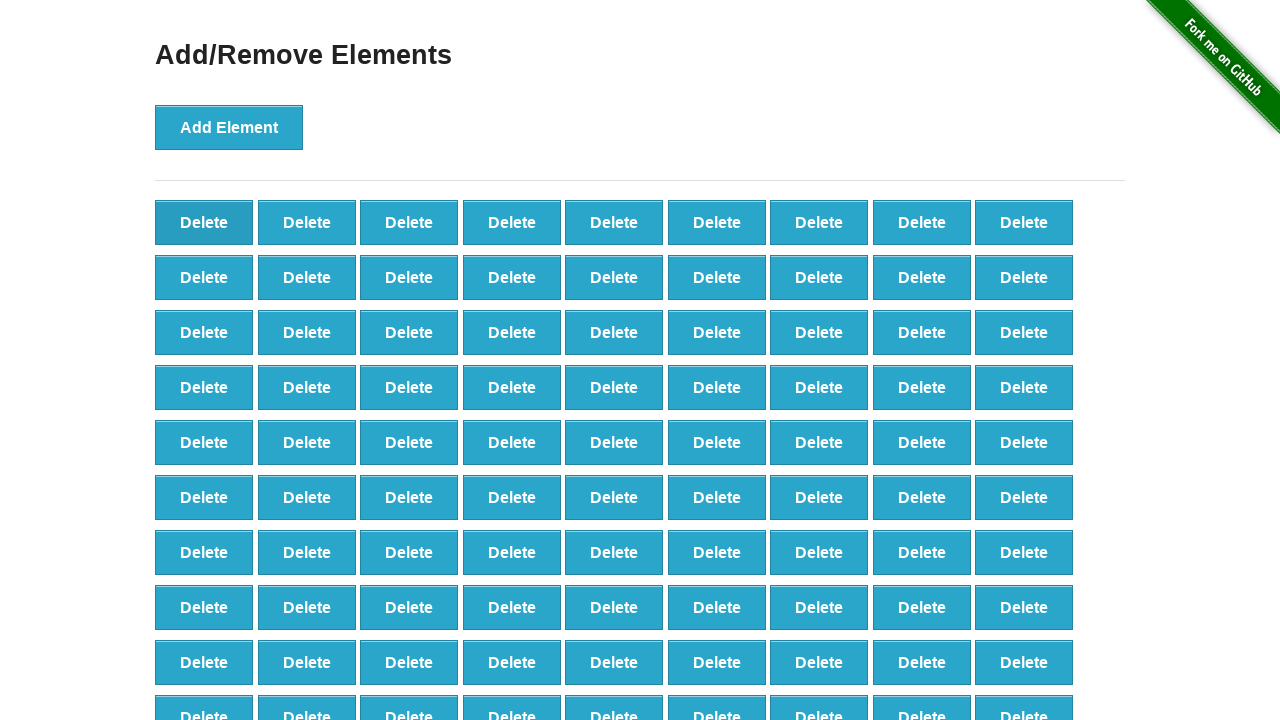

Clicked delete button (iteration 8/73) at (204, 222) on button[onclick='deleteElement()'] >> nth=0
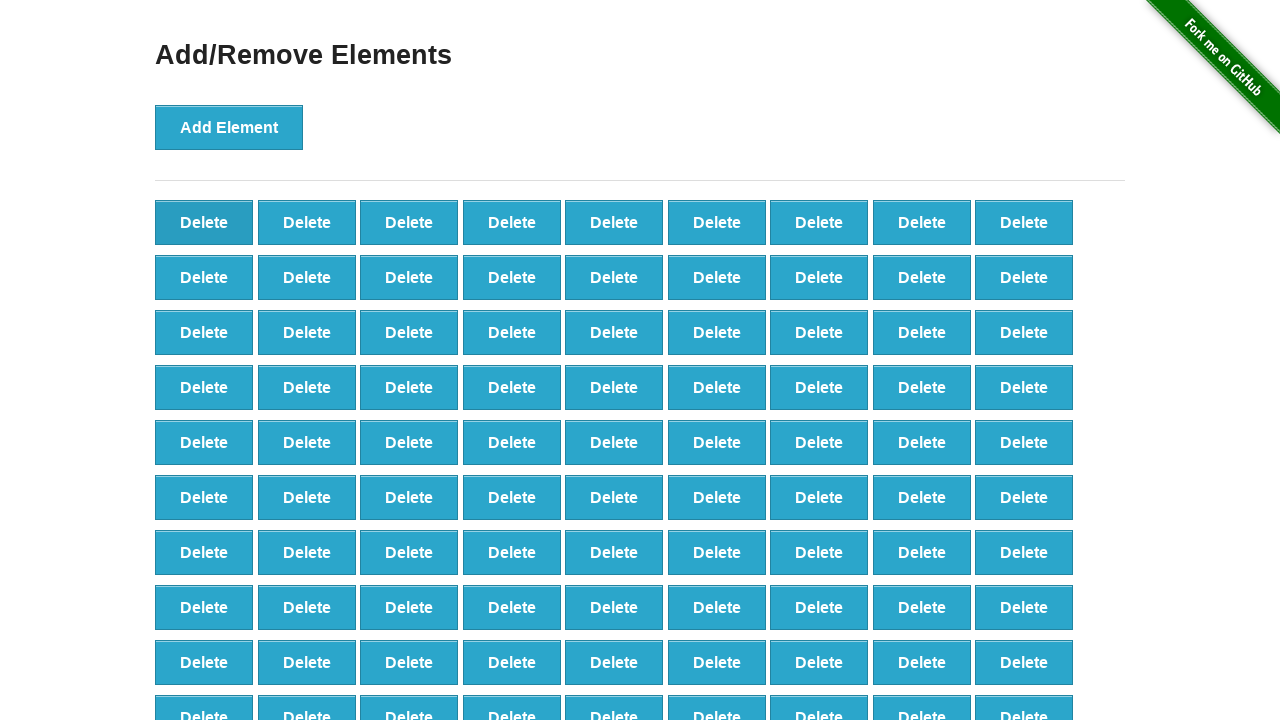

Clicked delete button (iteration 9/73) at (204, 222) on button[onclick='deleteElement()'] >> nth=0
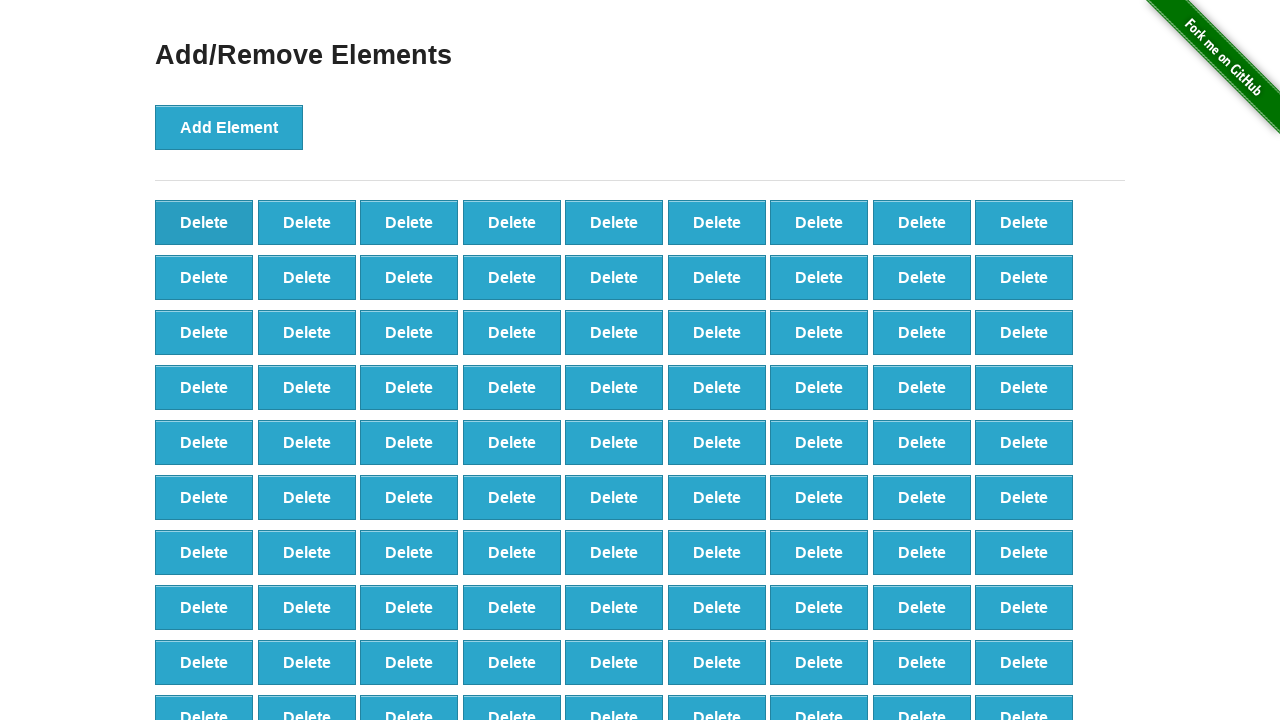

Clicked delete button (iteration 10/73) at (204, 222) on button[onclick='deleteElement()'] >> nth=0
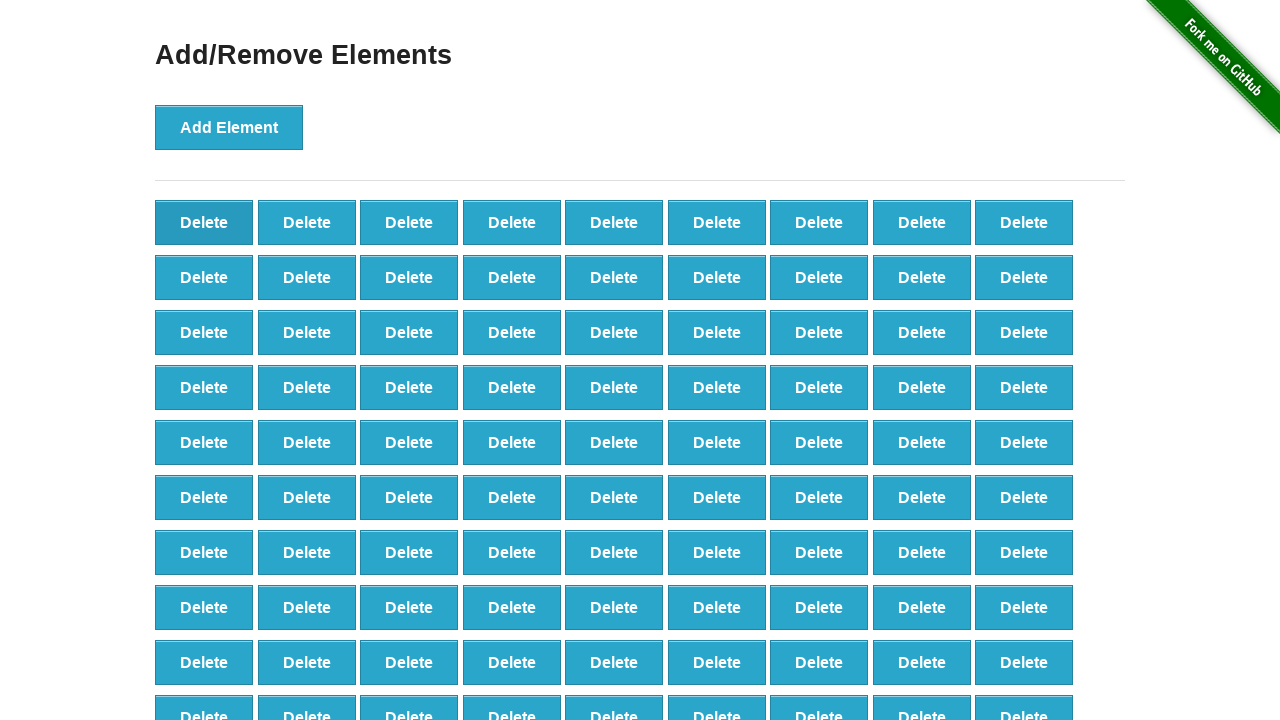

Clicked delete button (iteration 11/73) at (204, 222) on button[onclick='deleteElement()'] >> nth=0
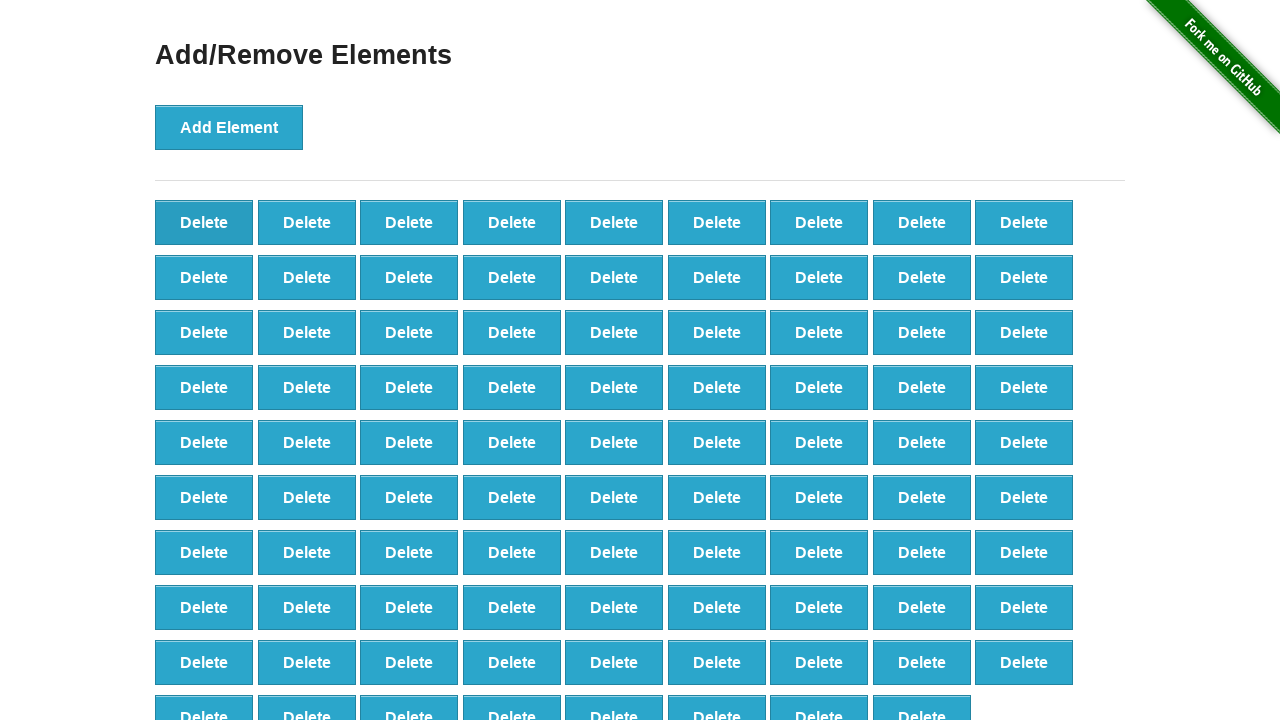

Clicked delete button (iteration 12/73) at (204, 222) on button[onclick='deleteElement()'] >> nth=0
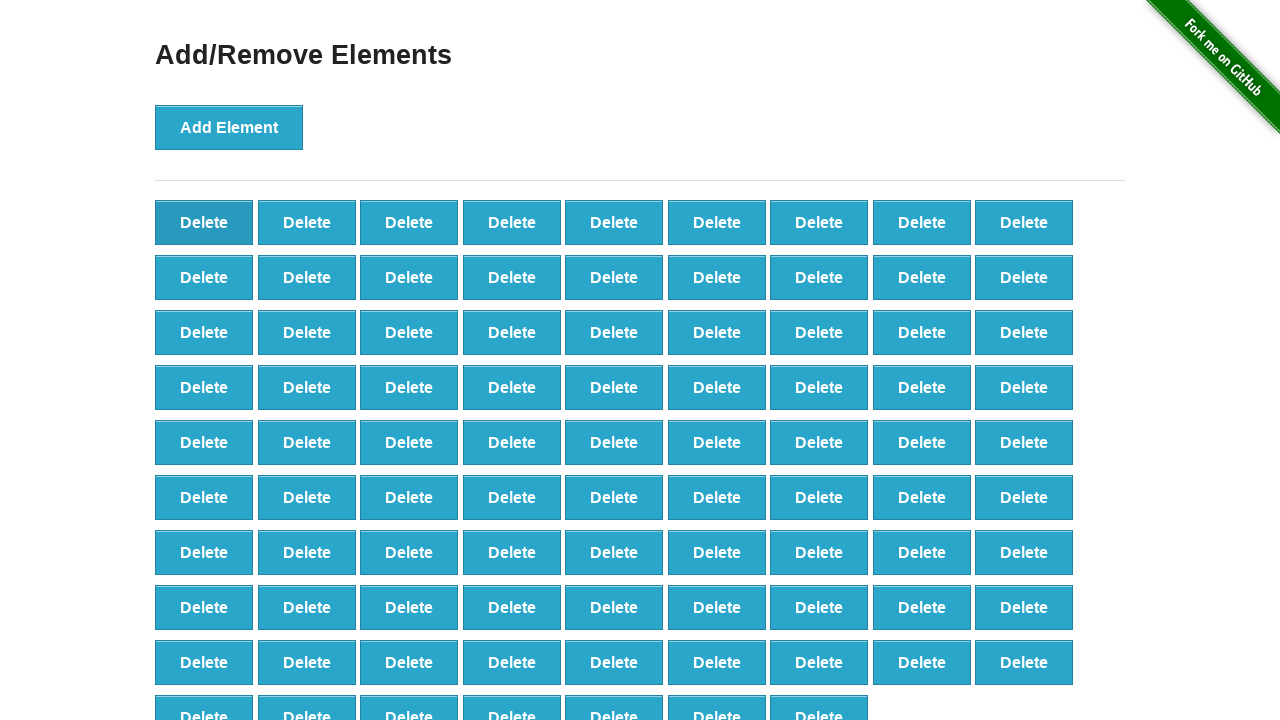

Clicked delete button (iteration 13/73) at (204, 222) on button[onclick='deleteElement()'] >> nth=0
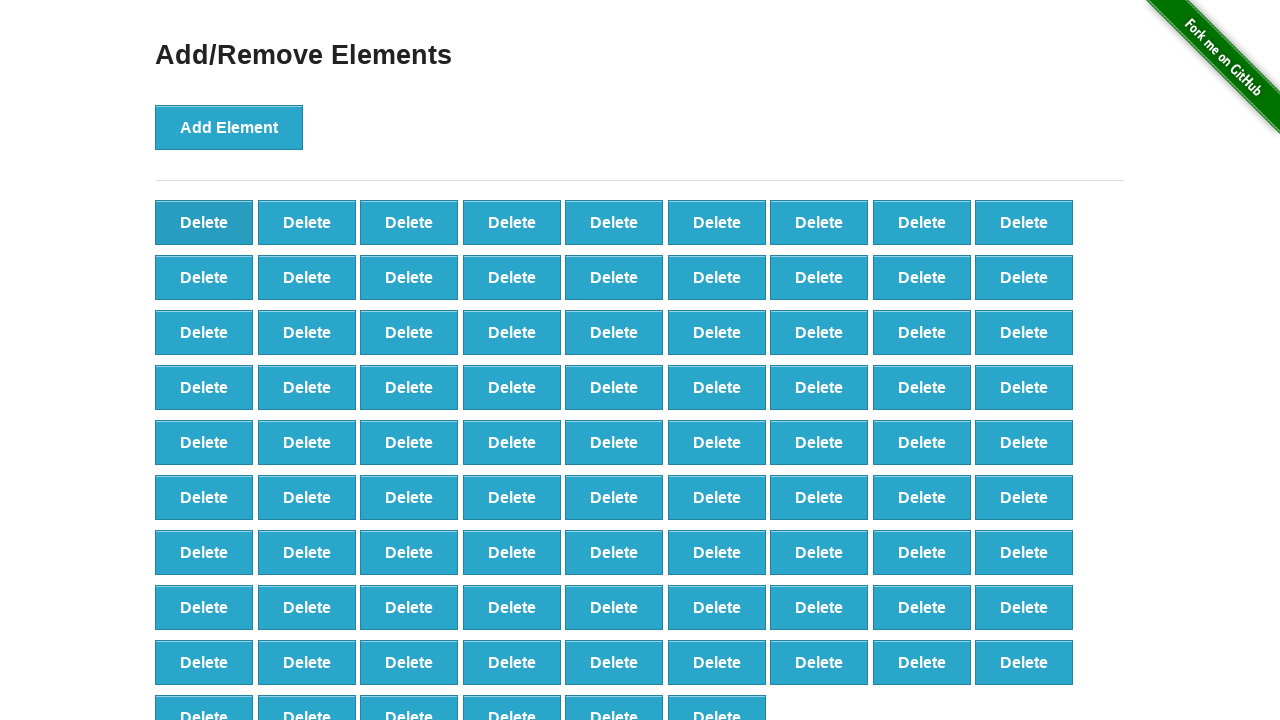

Clicked delete button (iteration 14/73) at (204, 222) on button[onclick='deleteElement()'] >> nth=0
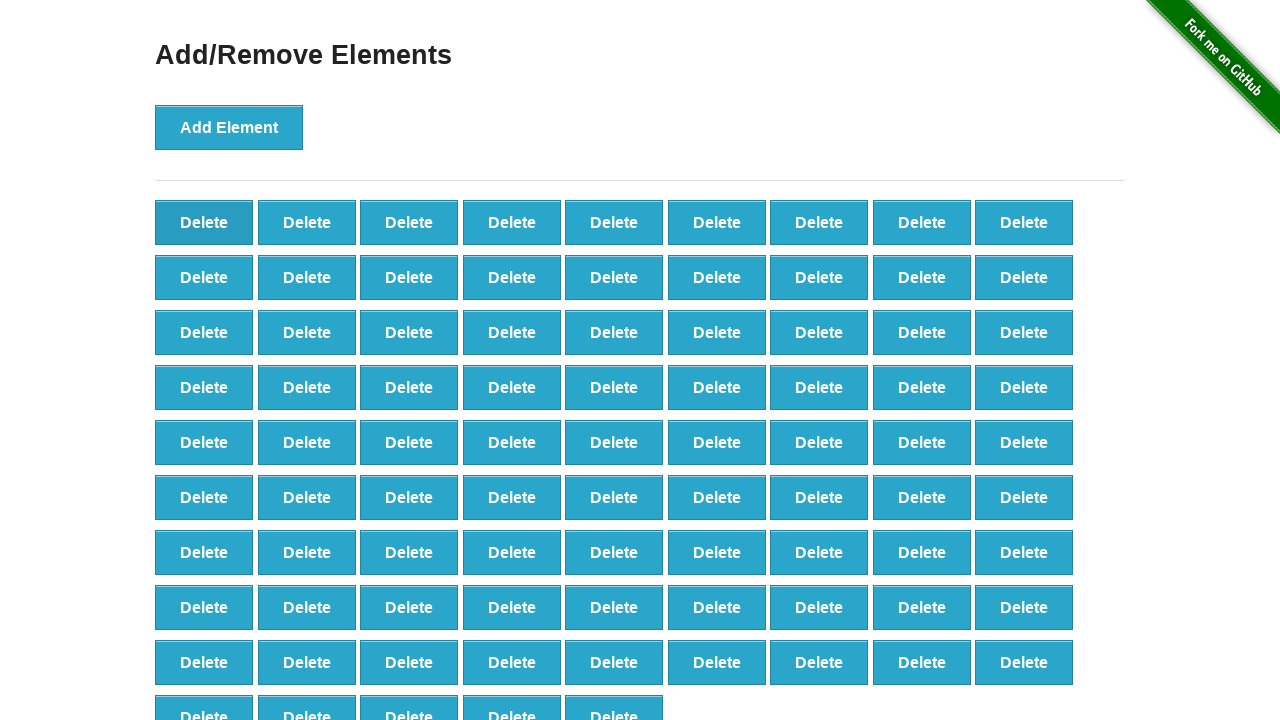

Clicked delete button (iteration 15/73) at (204, 222) on button[onclick='deleteElement()'] >> nth=0
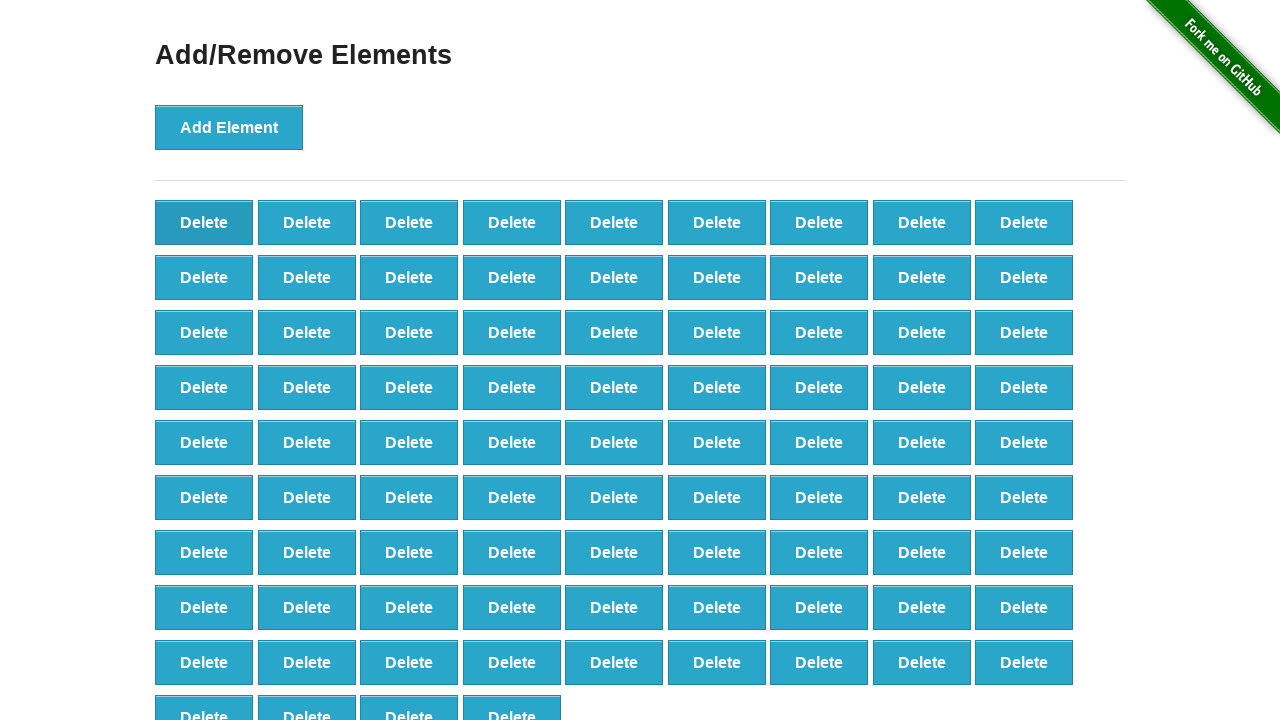

Clicked delete button (iteration 16/73) at (204, 222) on button[onclick='deleteElement()'] >> nth=0
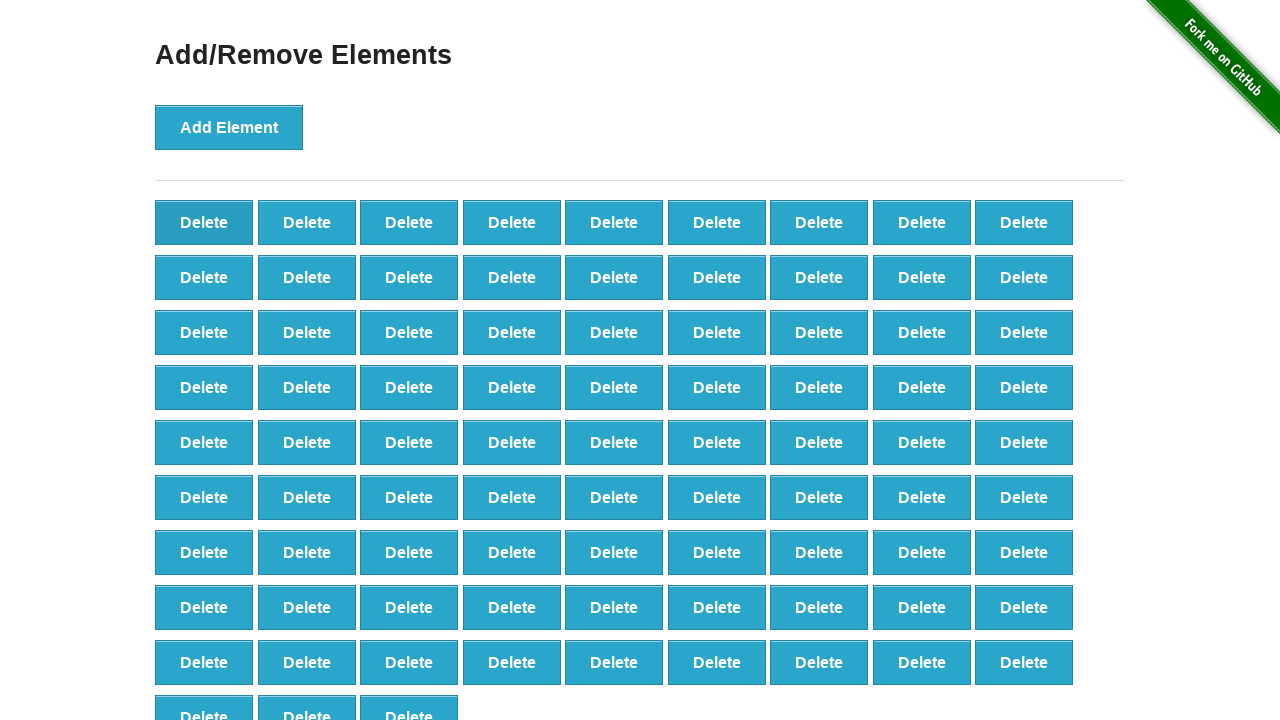

Clicked delete button (iteration 17/73) at (204, 222) on button[onclick='deleteElement()'] >> nth=0
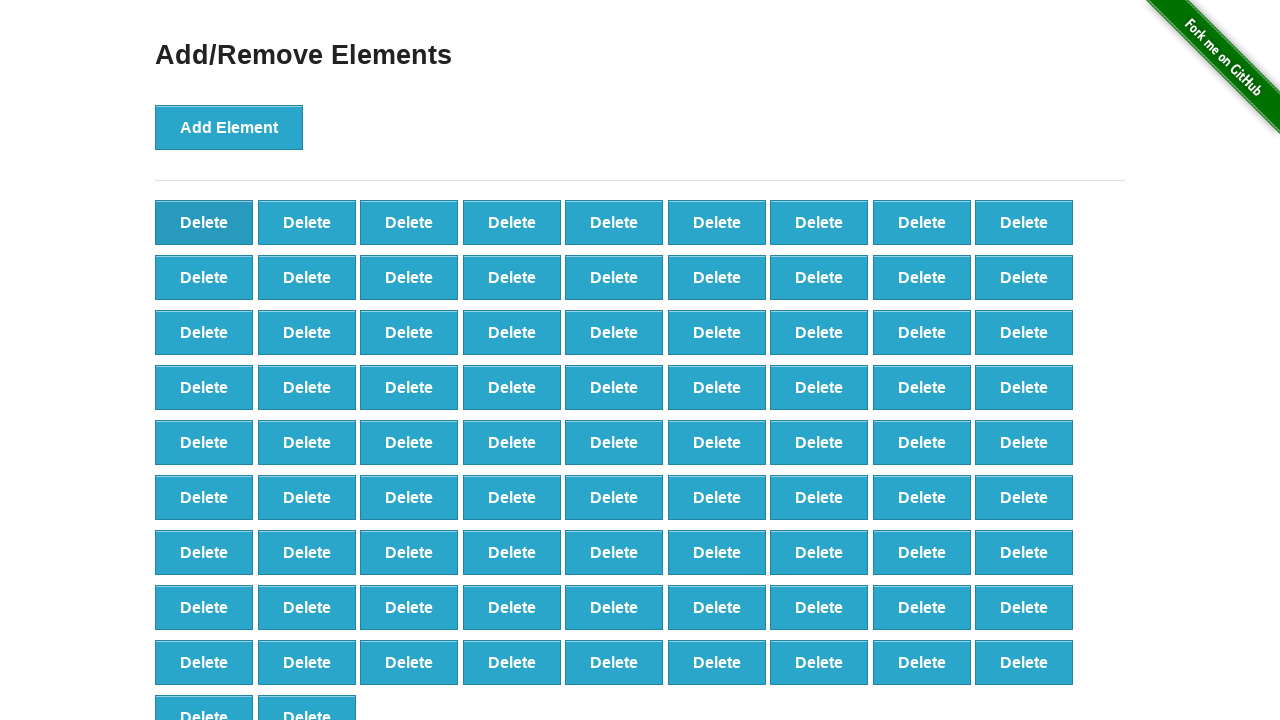

Clicked delete button (iteration 18/73) at (204, 222) on button[onclick='deleteElement()'] >> nth=0
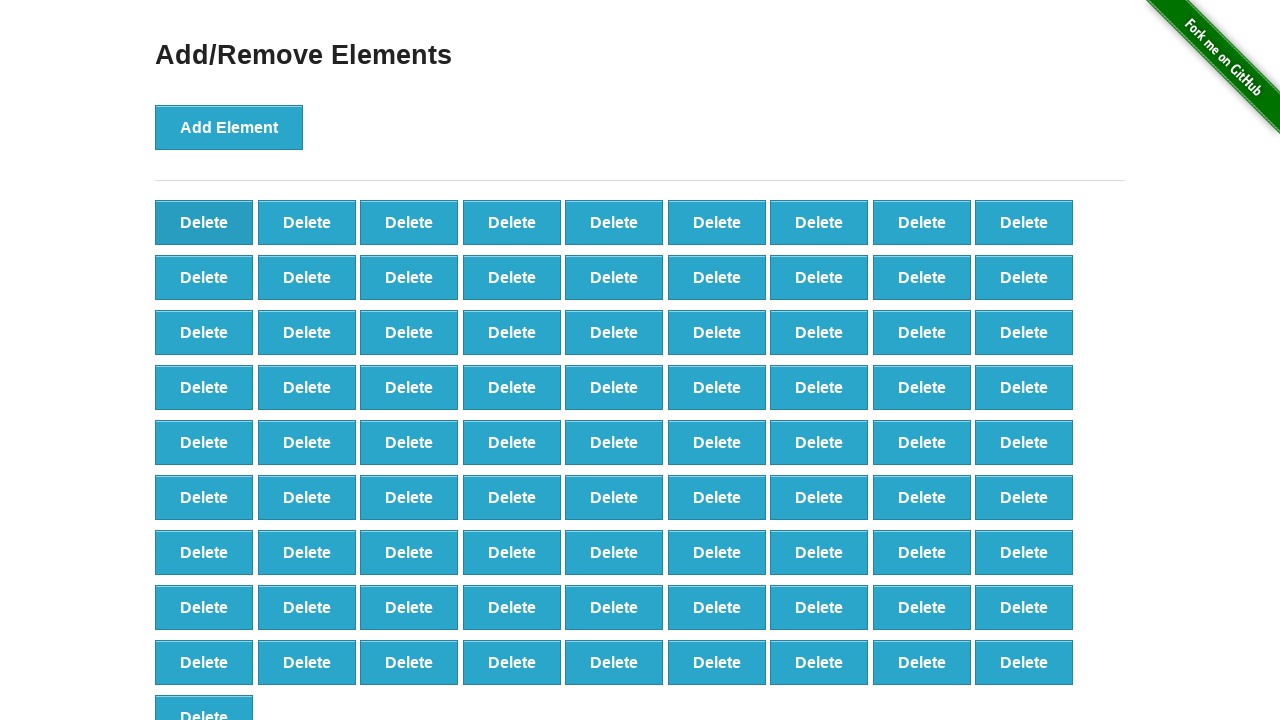

Clicked delete button (iteration 19/73) at (204, 222) on button[onclick='deleteElement()'] >> nth=0
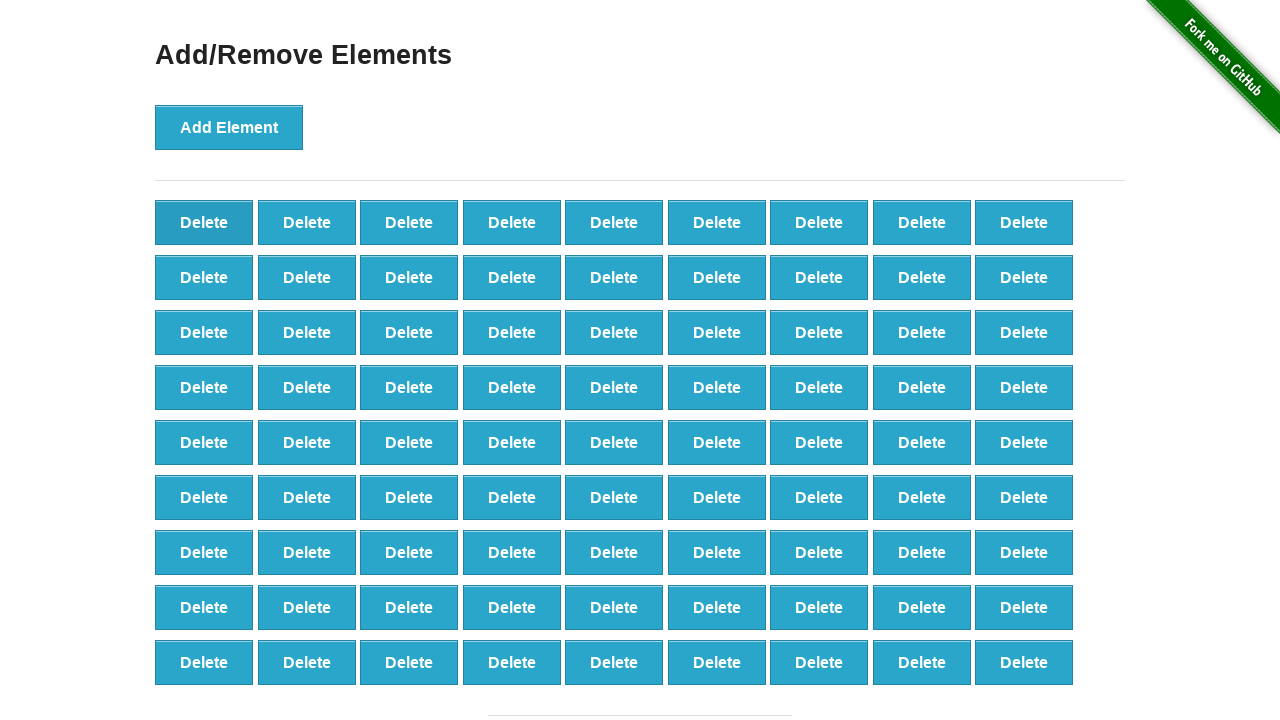

Clicked delete button (iteration 20/73) at (204, 222) on button[onclick='deleteElement()'] >> nth=0
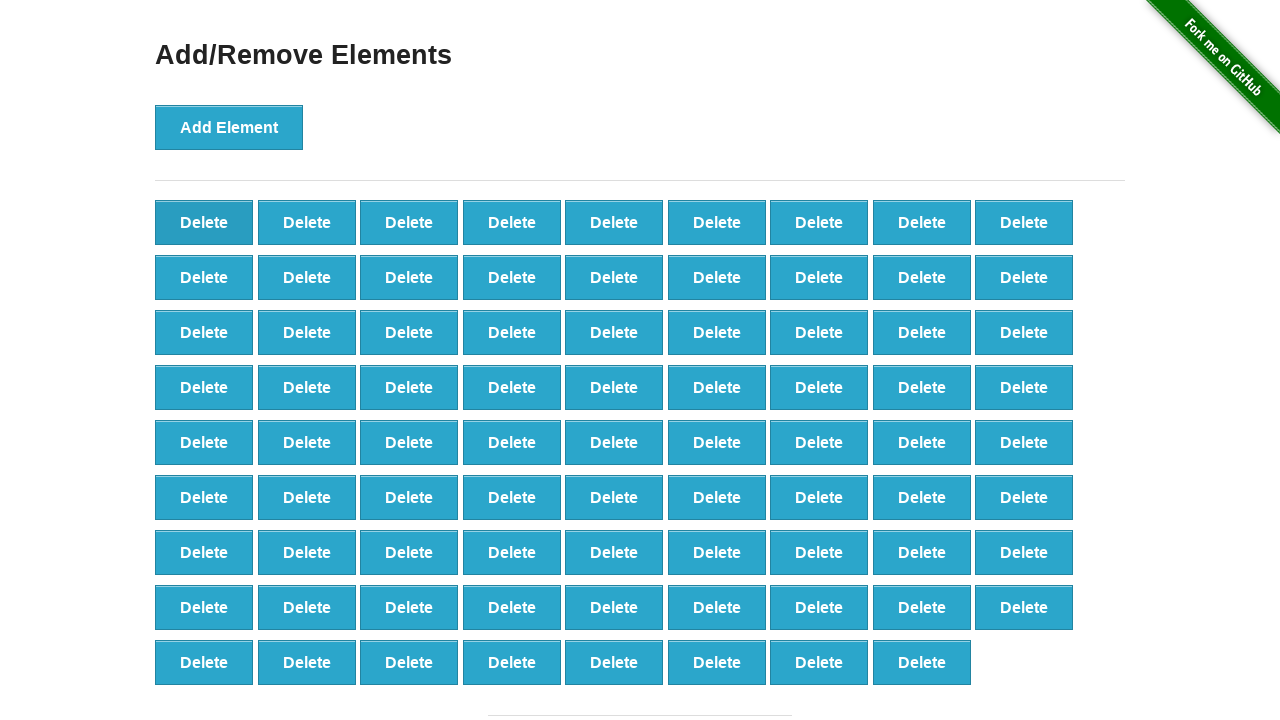

Clicked delete button (iteration 21/73) at (204, 222) on button[onclick='deleteElement()'] >> nth=0
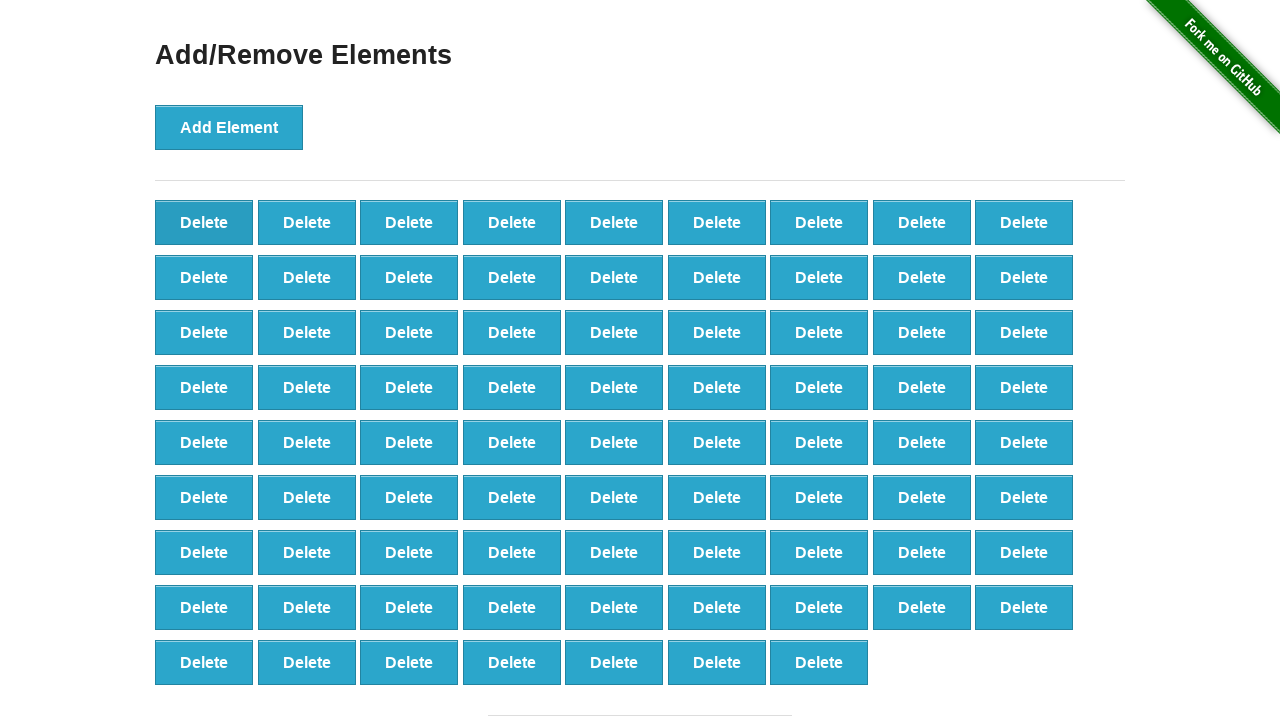

Clicked delete button (iteration 22/73) at (204, 222) on button[onclick='deleteElement()'] >> nth=0
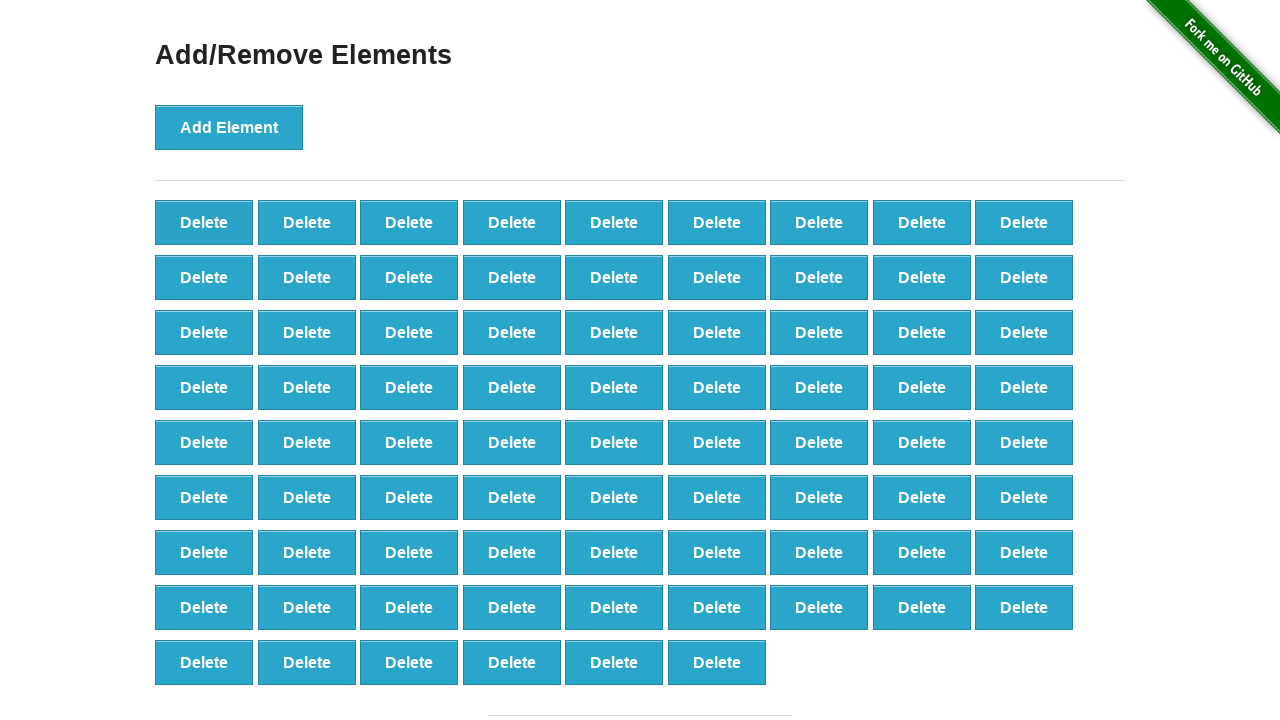

Clicked delete button (iteration 23/73) at (204, 222) on button[onclick='deleteElement()'] >> nth=0
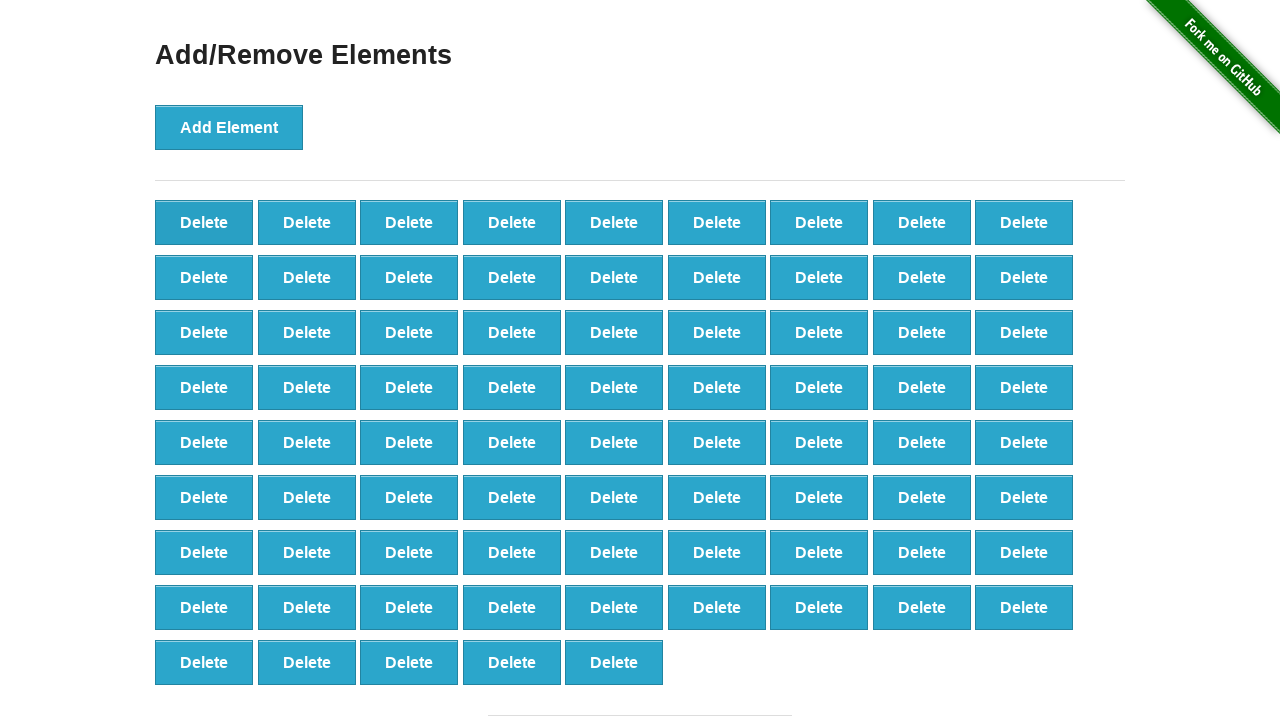

Clicked delete button (iteration 24/73) at (204, 222) on button[onclick='deleteElement()'] >> nth=0
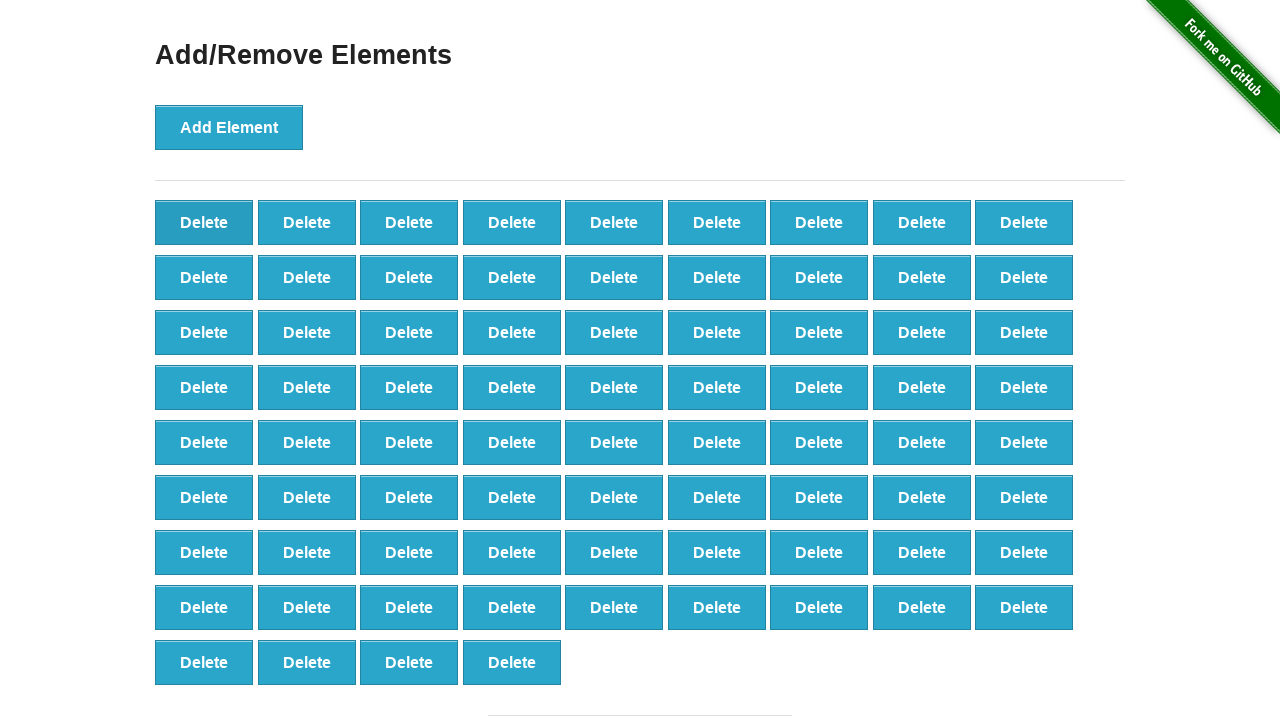

Clicked delete button (iteration 25/73) at (204, 222) on button[onclick='deleteElement()'] >> nth=0
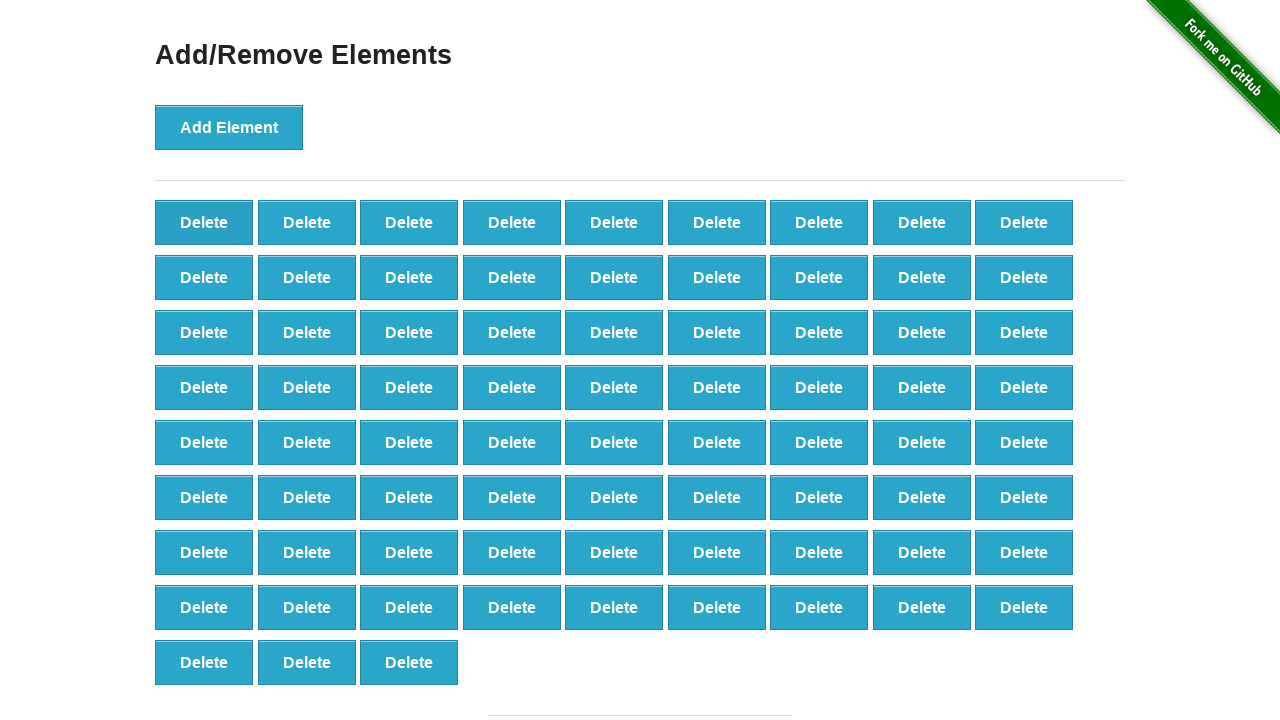

Clicked delete button (iteration 26/73) at (204, 222) on button[onclick='deleteElement()'] >> nth=0
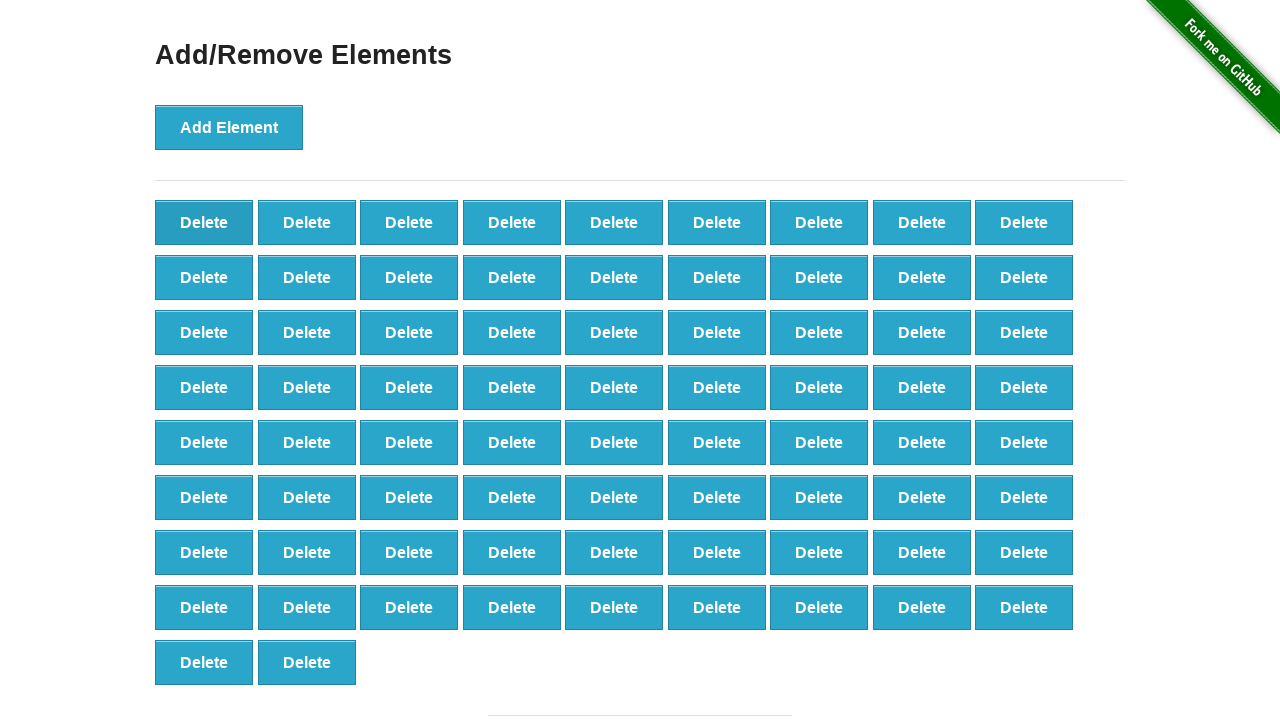

Clicked delete button (iteration 27/73) at (204, 222) on button[onclick='deleteElement()'] >> nth=0
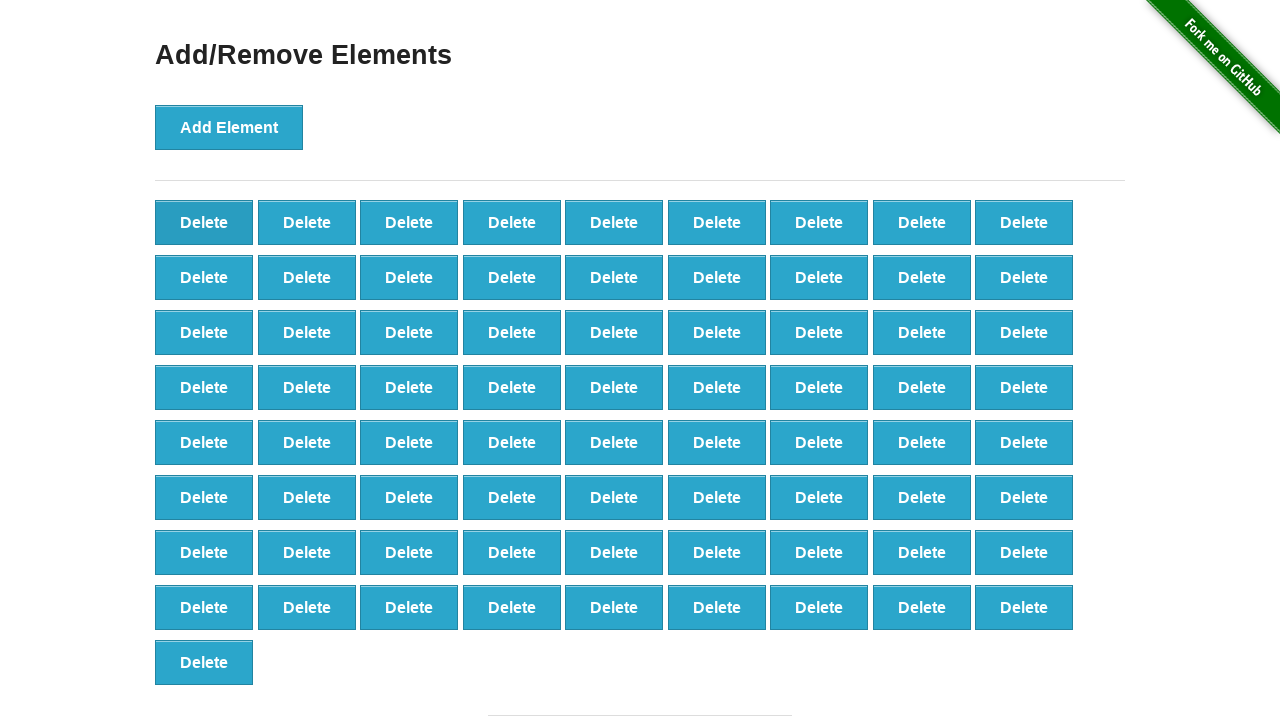

Clicked delete button (iteration 28/73) at (204, 222) on button[onclick='deleteElement()'] >> nth=0
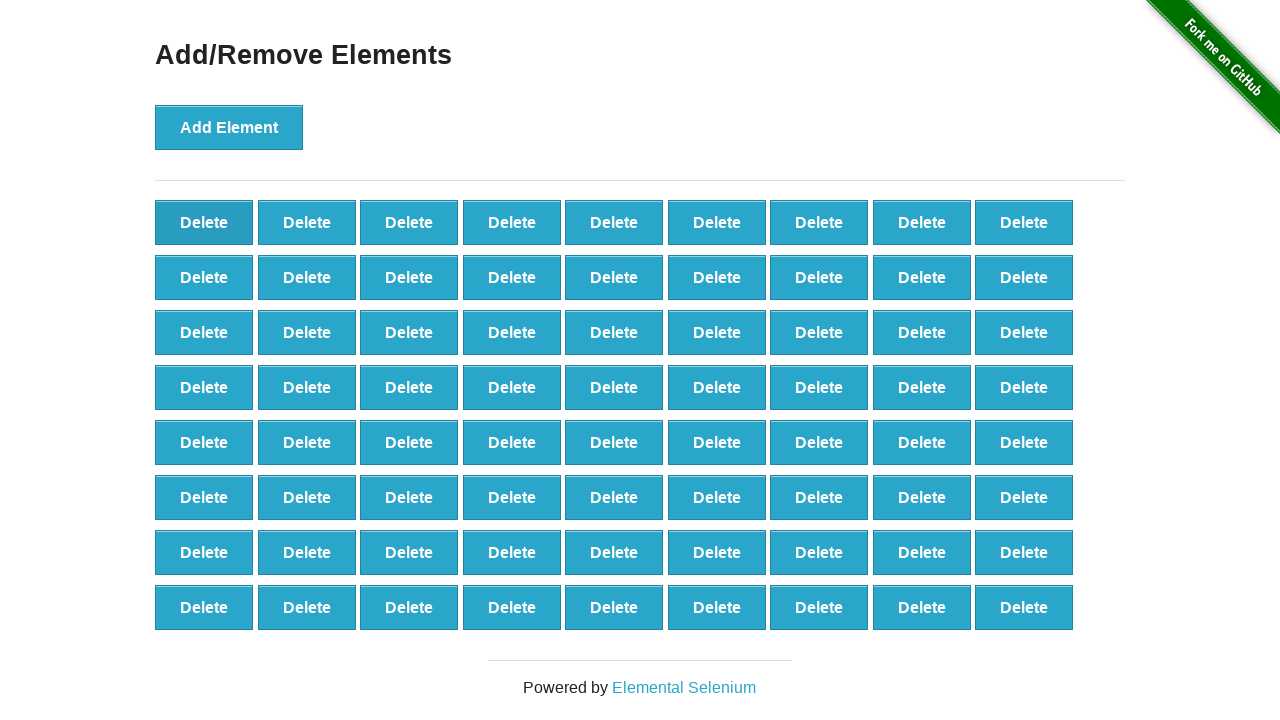

Clicked delete button (iteration 29/73) at (204, 222) on button[onclick='deleteElement()'] >> nth=0
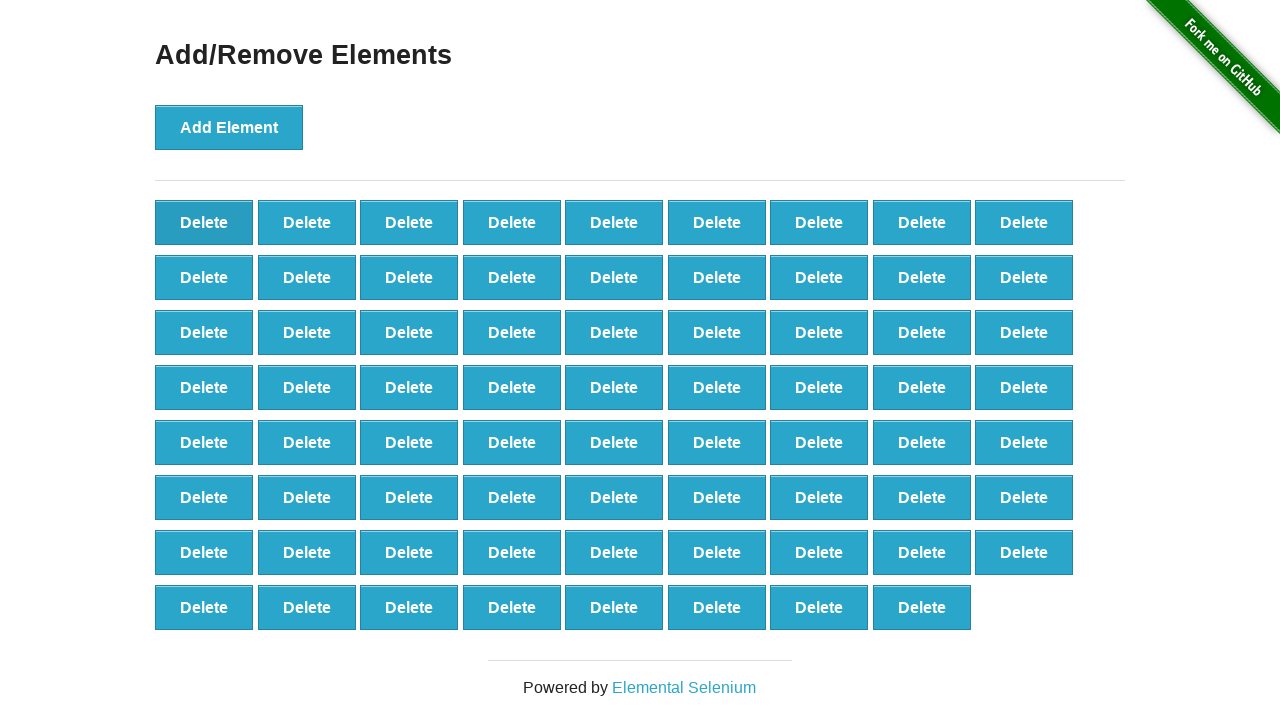

Clicked delete button (iteration 30/73) at (204, 222) on button[onclick='deleteElement()'] >> nth=0
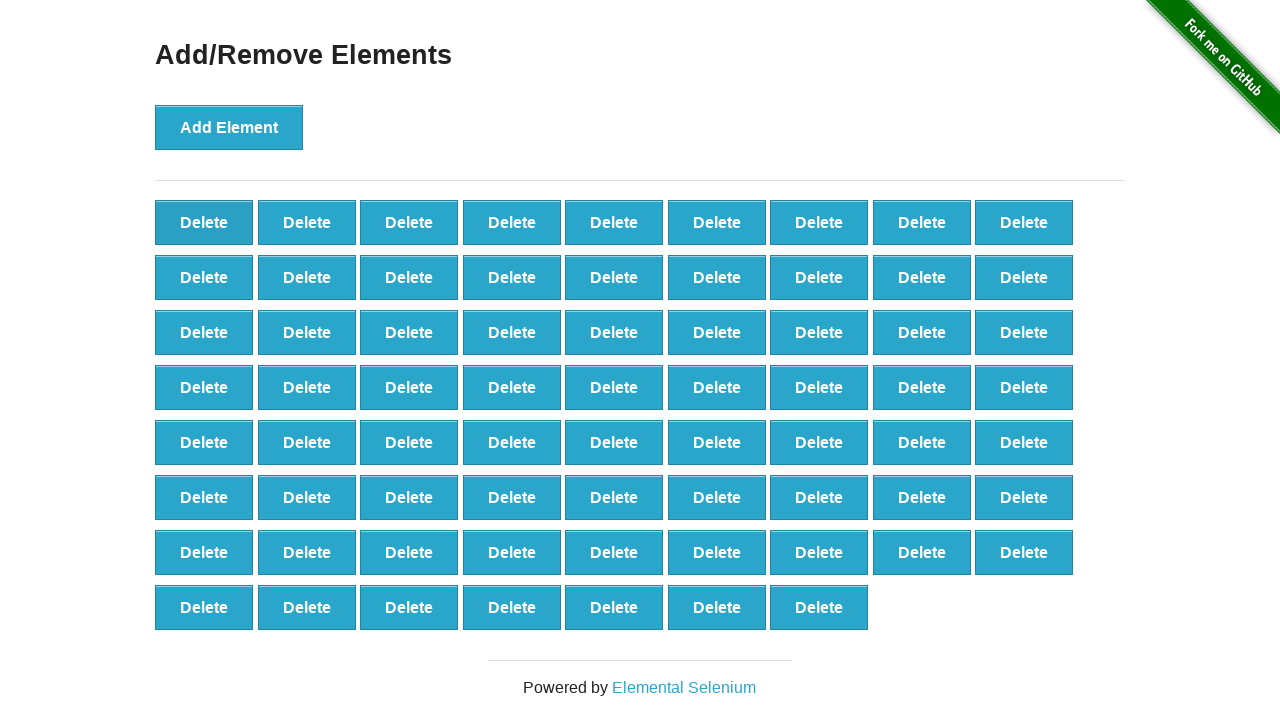

Clicked delete button (iteration 31/73) at (204, 222) on button[onclick='deleteElement()'] >> nth=0
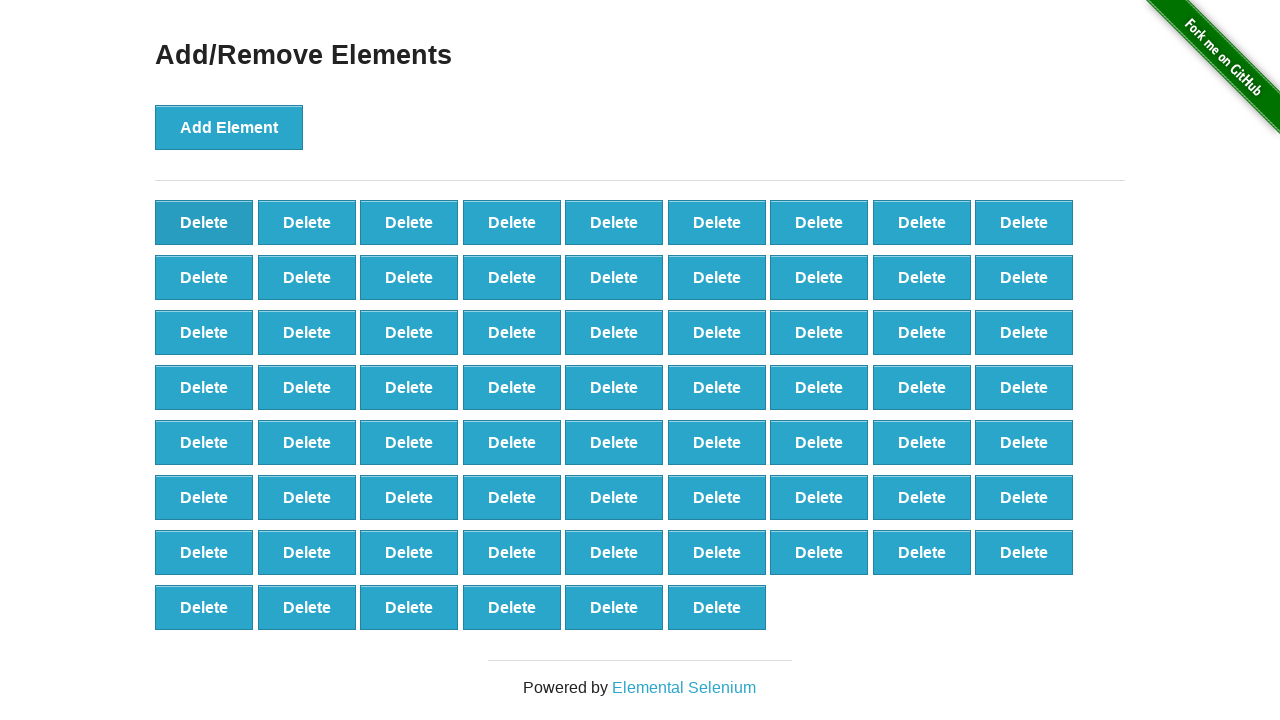

Clicked delete button (iteration 32/73) at (204, 222) on button[onclick='deleteElement()'] >> nth=0
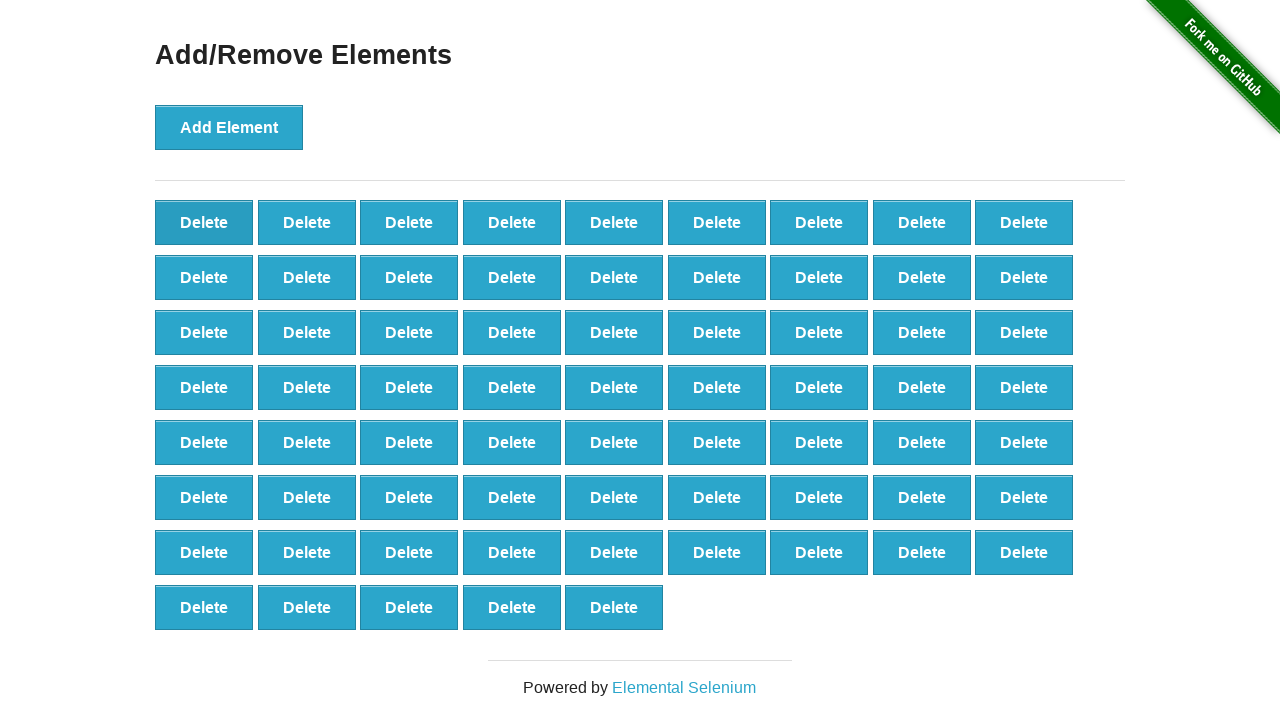

Clicked delete button (iteration 33/73) at (204, 222) on button[onclick='deleteElement()'] >> nth=0
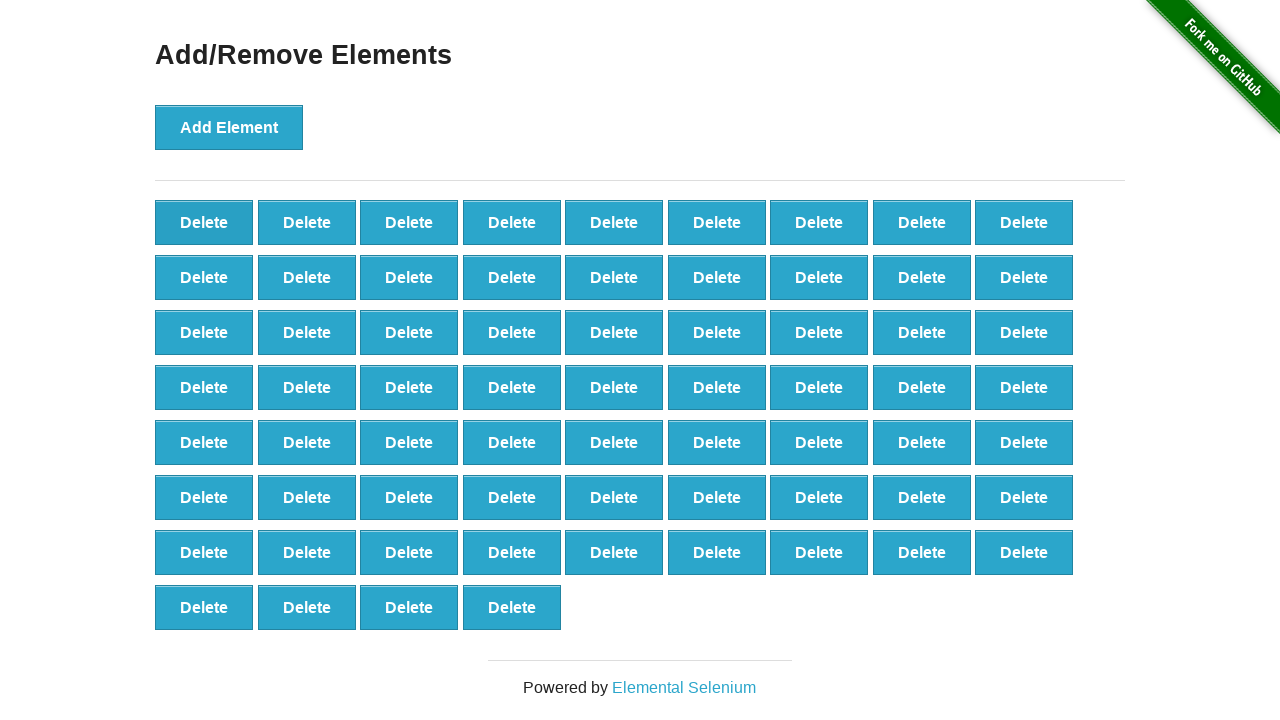

Clicked delete button (iteration 34/73) at (204, 222) on button[onclick='deleteElement()'] >> nth=0
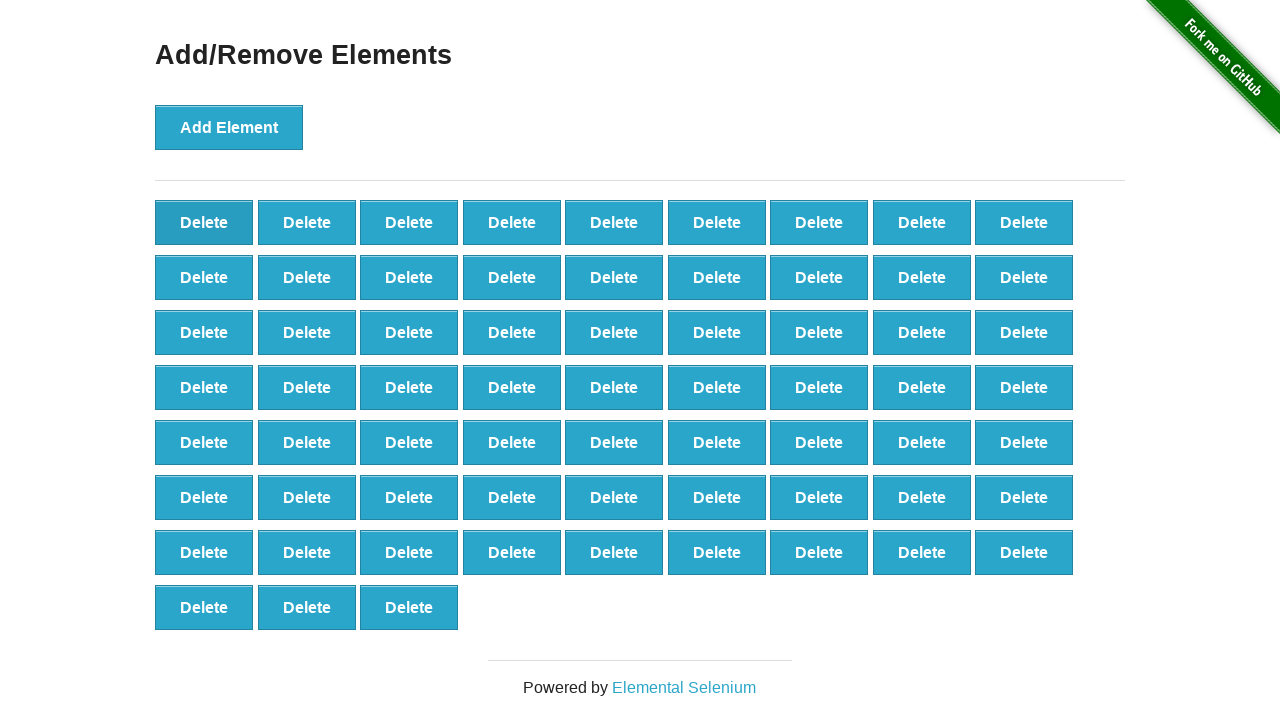

Clicked delete button (iteration 35/73) at (204, 222) on button[onclick='deleteElement()'] >> nth=0
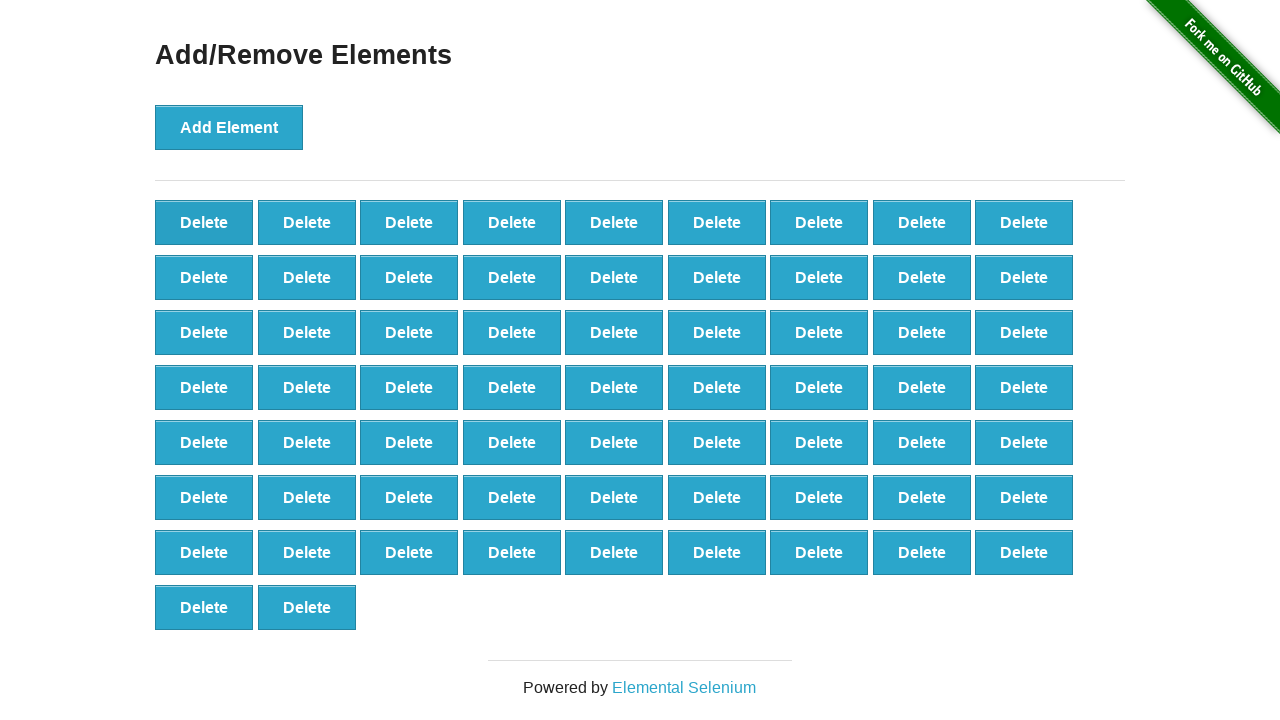

Clicked delete button (iteration 36/73) at (204, 222) on button[onclick='deleteElement()'] >> nth=0
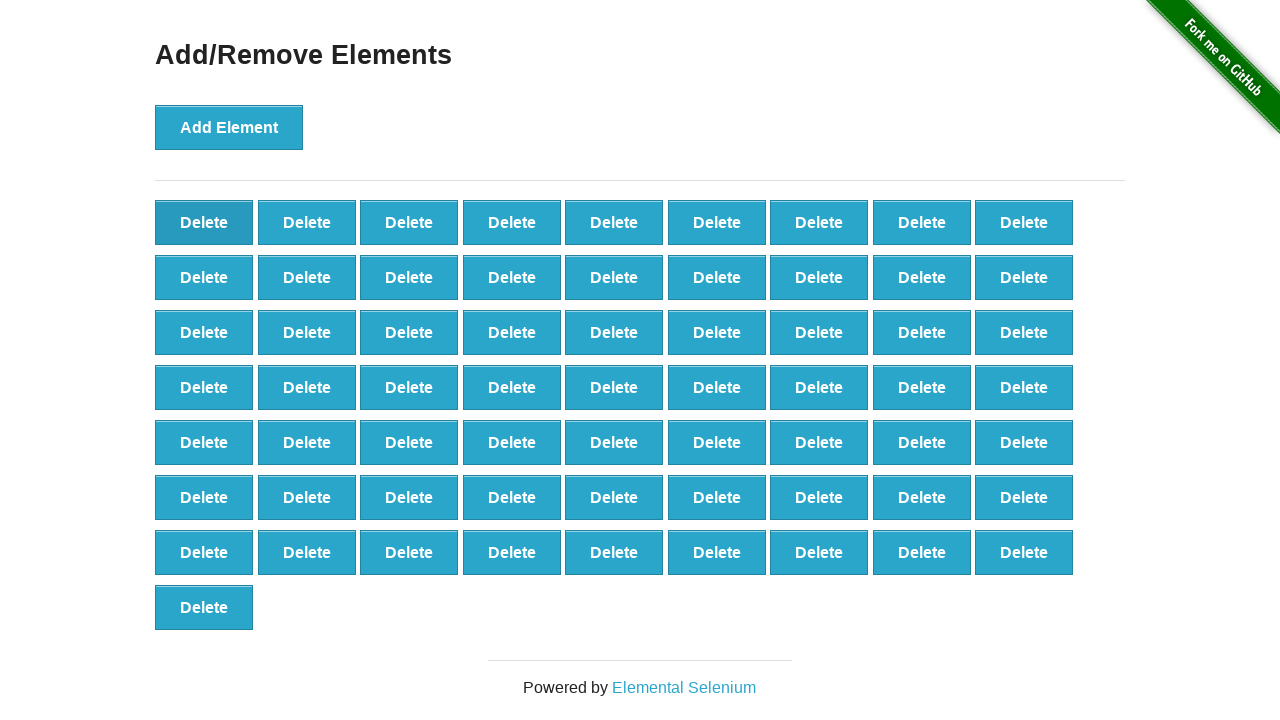

Clicked delete button (iteration 37/73) at (204, 222) on button[onclick='deleteElement()'] >> nth=0
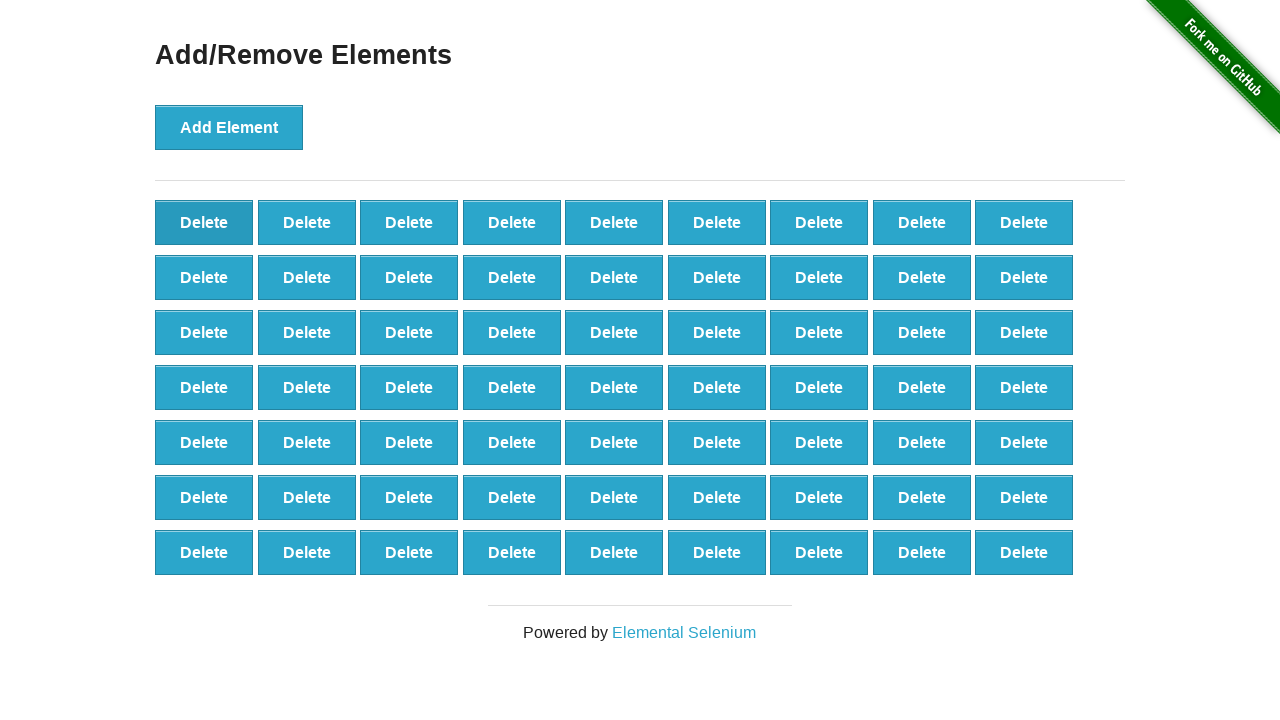

Clicked delete button (iteration 38/73) at (204, 222) on button[onclick='deleteElement()'] >> nth=0
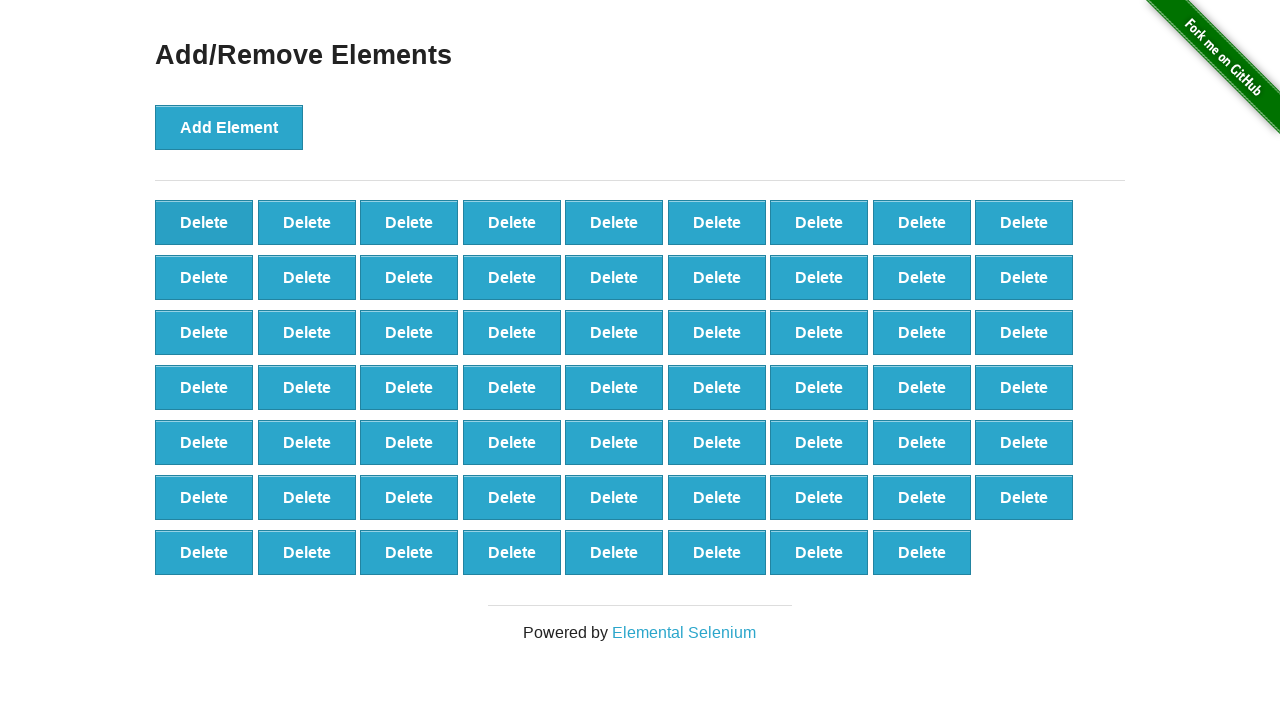

Clicked delete button (iteration 39/73) at (204, 222) on button[onclick='deleteElement()'] >> nth=0
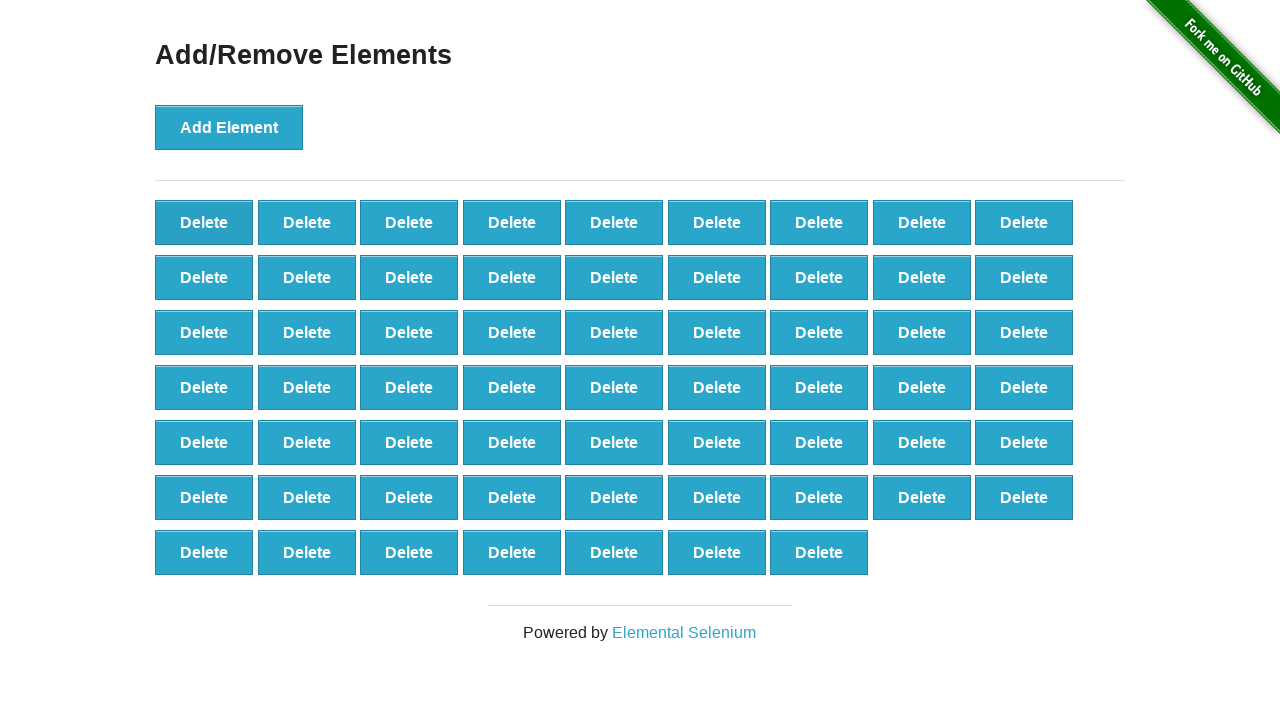

Clicked delete button (iteration 40/73) at (204, 222) on button[onclick='deleteElement()'] >> nth=0
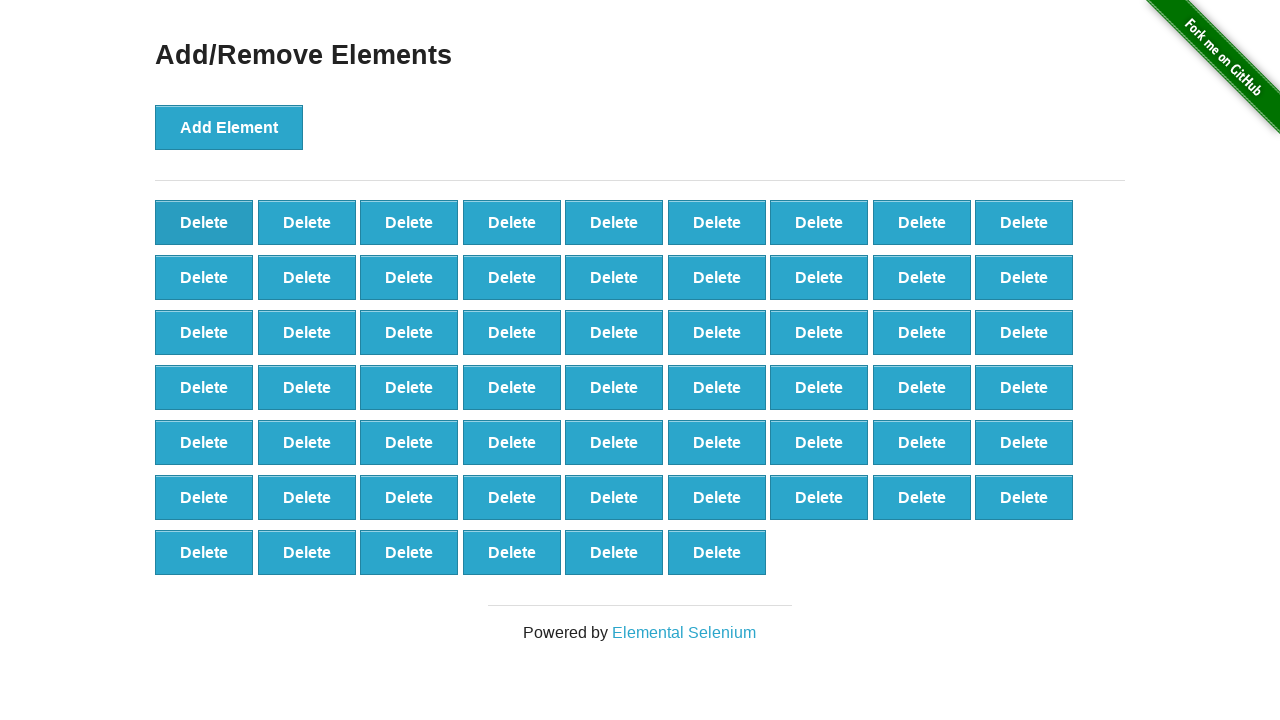

Clicked delete button (iteration 41/73) at (204, 222) on button[onclick='deleteElement()'] >> nth=0
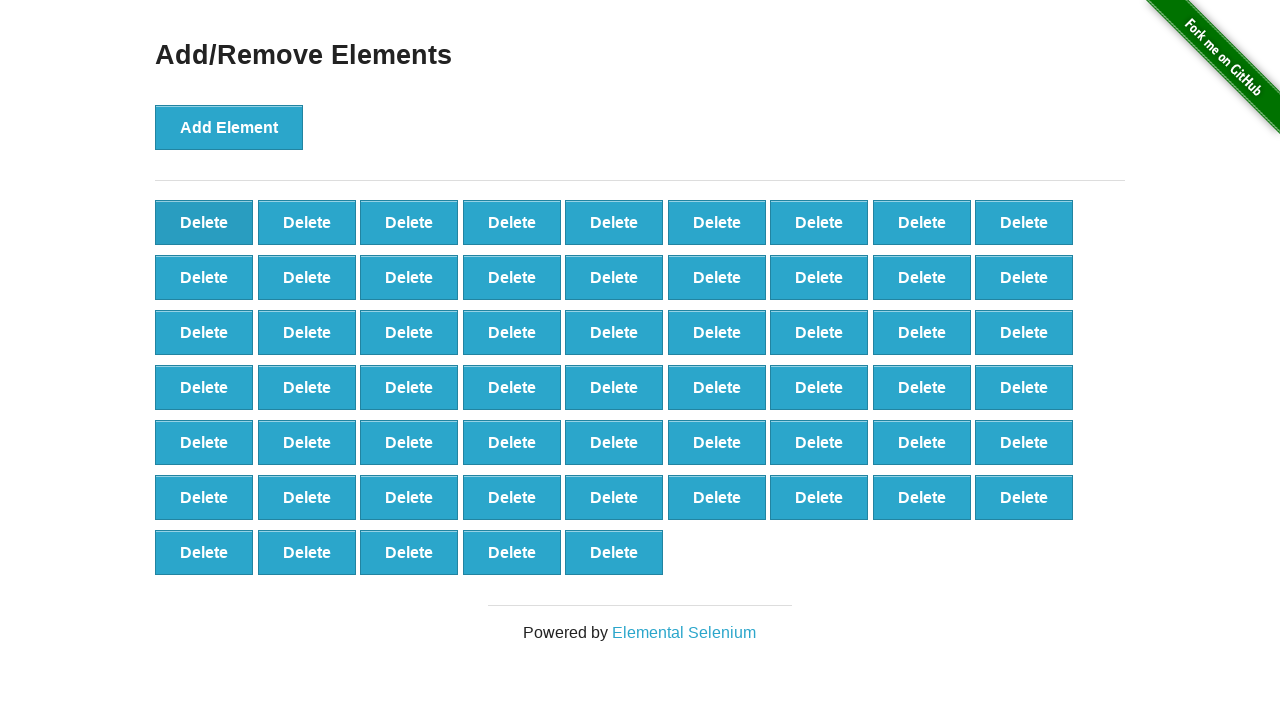

Clicked delete button (iteration 42/73) at (204, 222) on button[onclick='deleteElement()'] >> nth=0
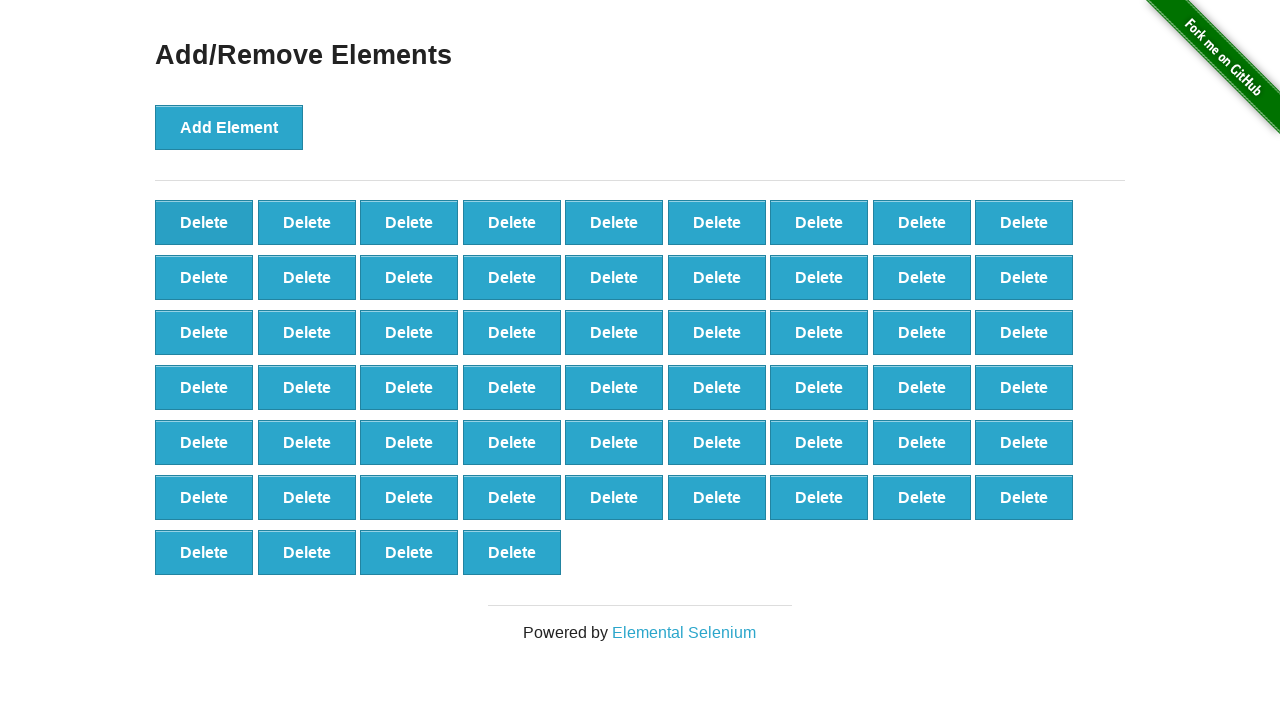

Clicked delete button (iteration 43/73) at (204, 222) on button[onclick='deleteElement()'] >> nth=0
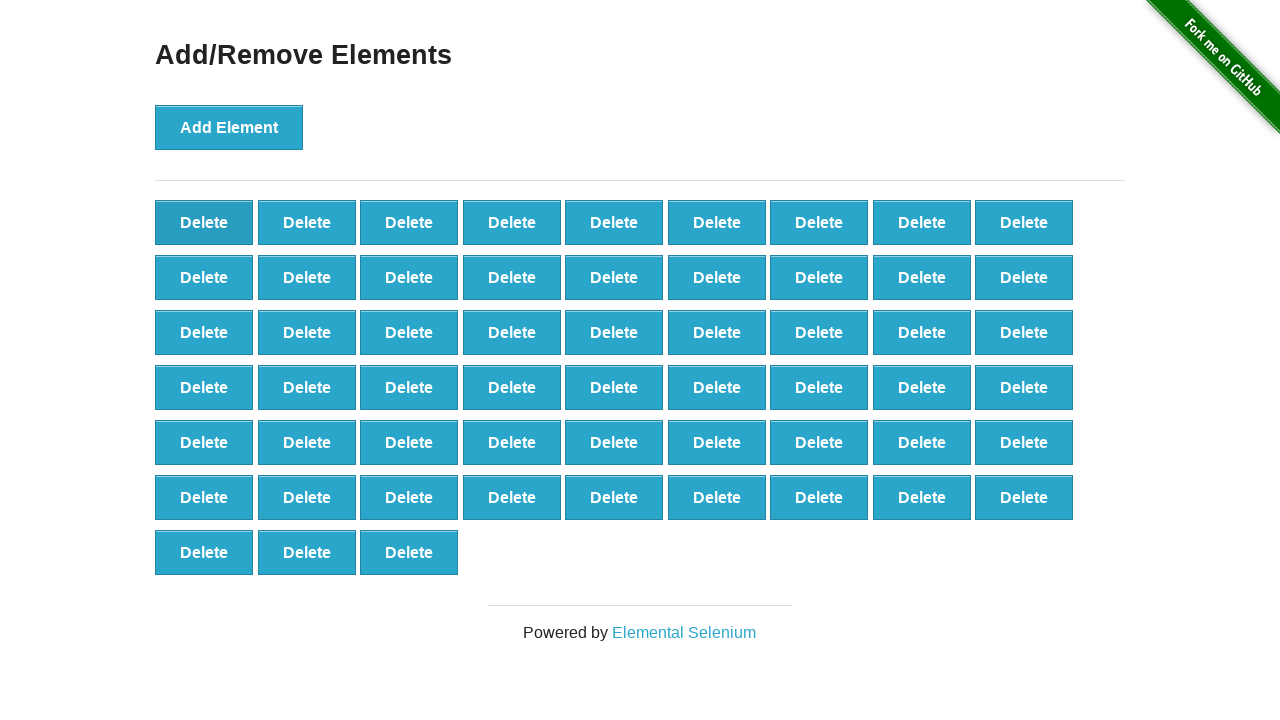

Clicked delete button (iteration 44/73) at (204, 222) on button[onclick='deleteElement()'] >> nth=0
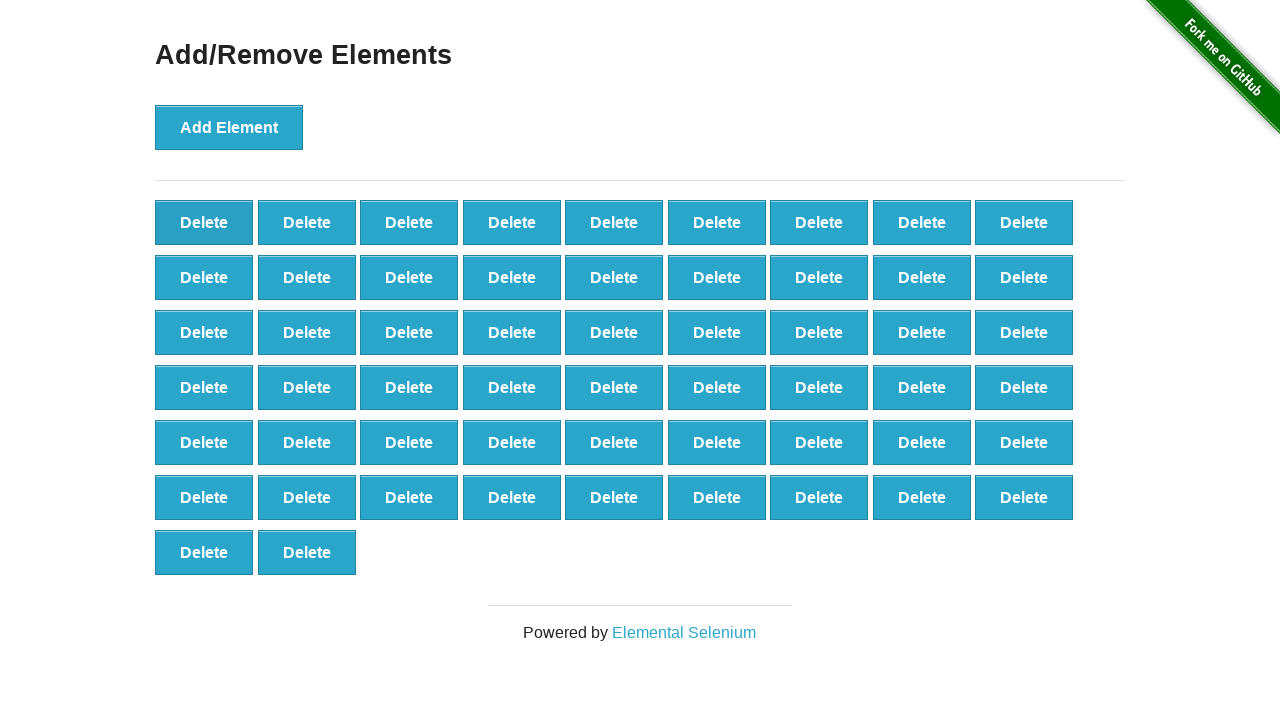

Clicked delete button (iteration 45/73) at (204, 222) on button[onclick='deleteElement()'] >> nth=0
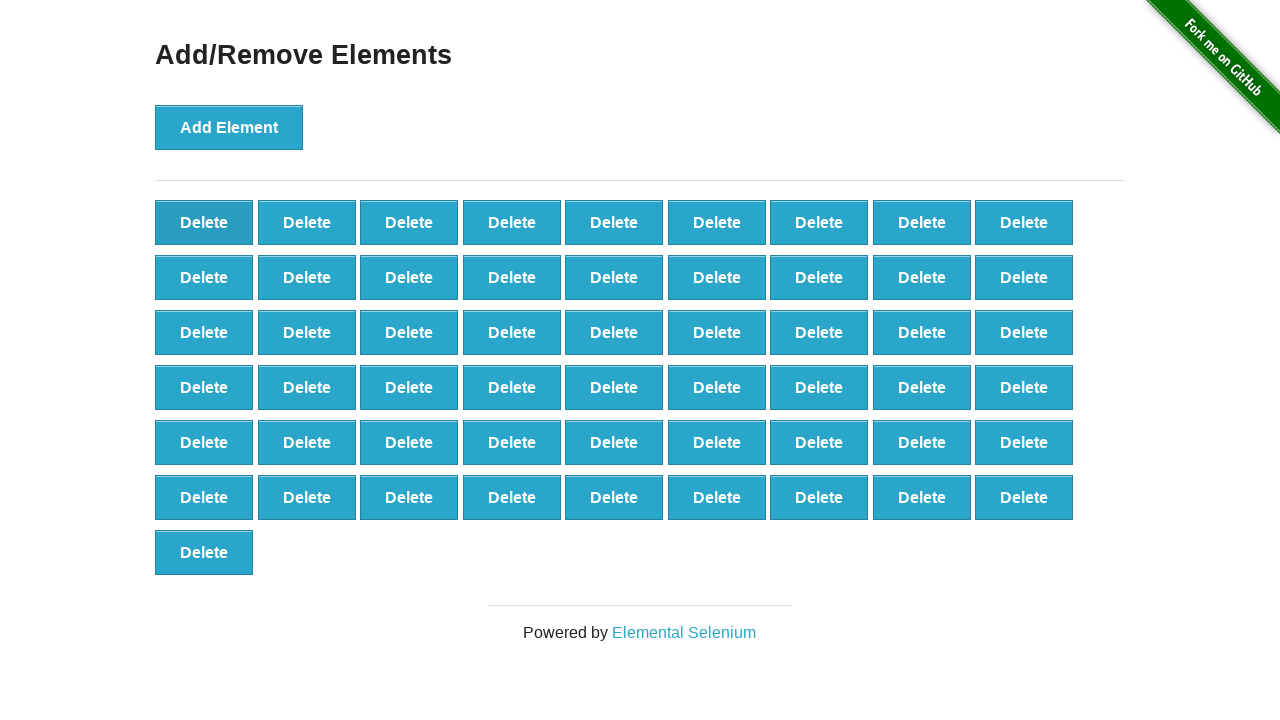

Clicked delete button (iteration 46/73) at (204, 222) on button[onclick='deleteElement()'] >> nth=0
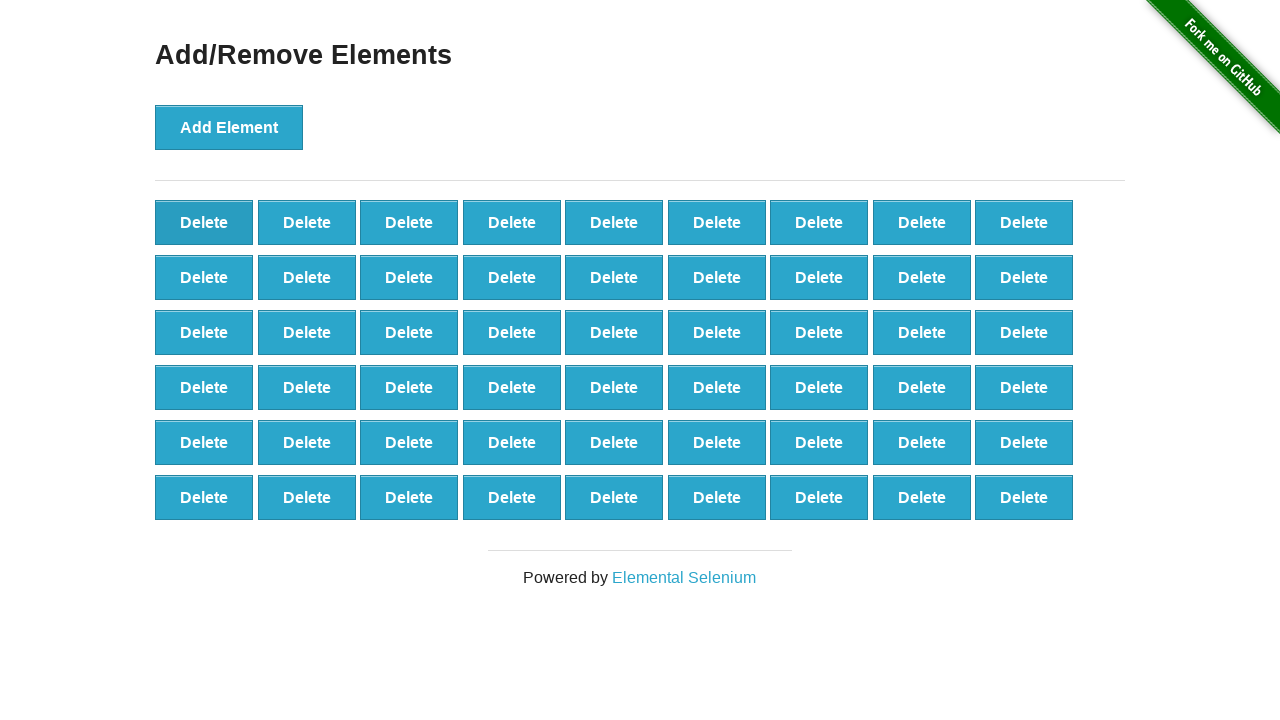

Clicked delete button (iteration 47/73) at (204, 222) on button[onclick='deleteElement()'] >> nth=0
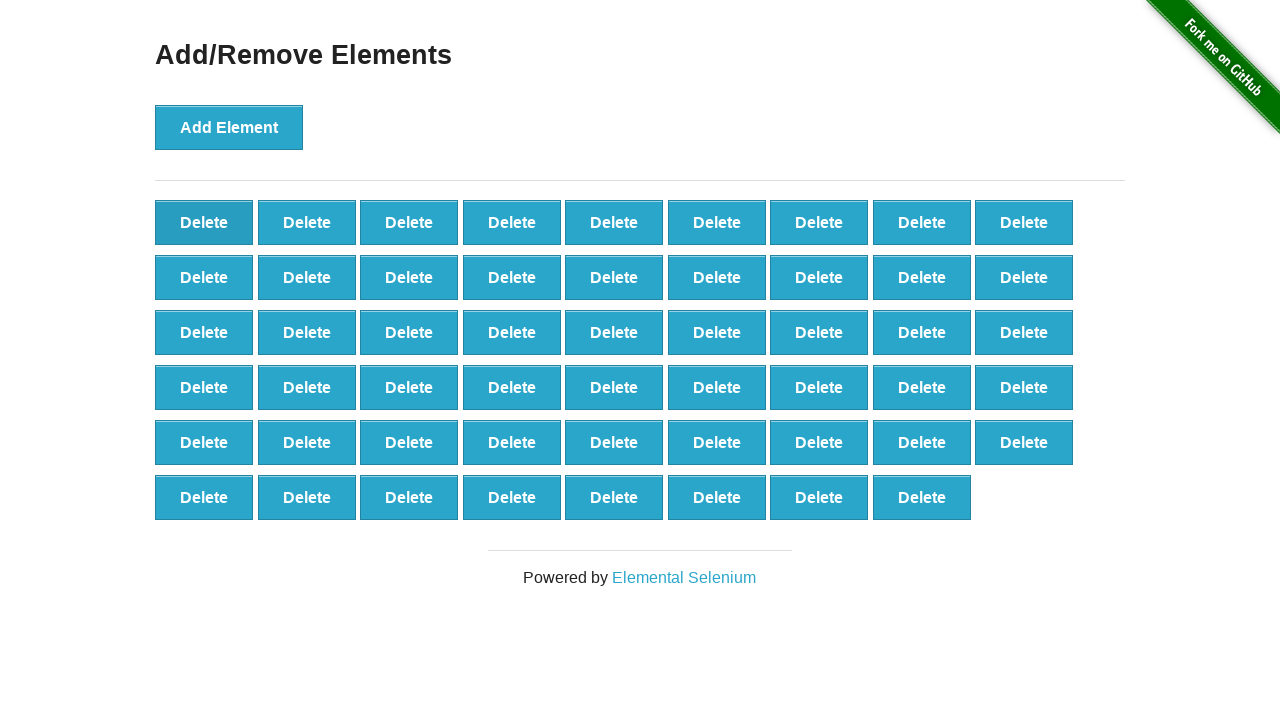

Clicked delete button (iteration 48/73) at (204, 222) on button[onclick='deleteElement()'] >> nth=0
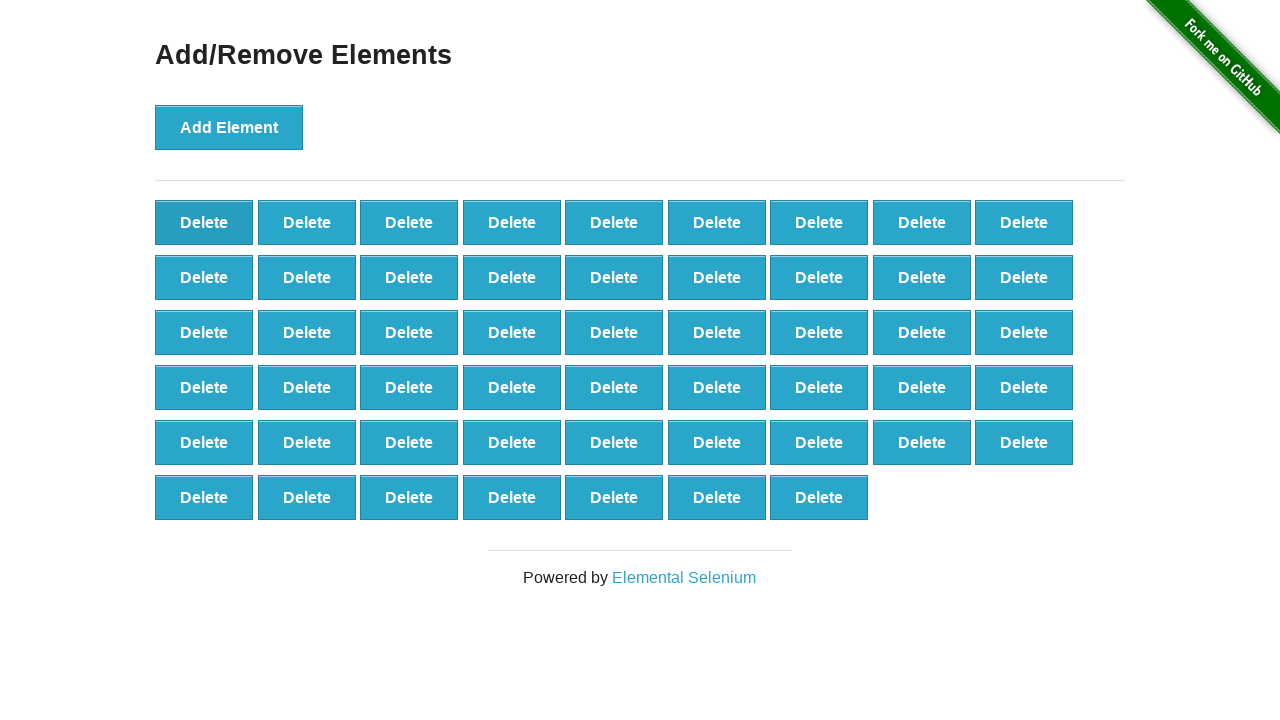

Clicked delete button (iteration 49/73) at (204, 222) on button[onclick='deleteElement()'] >> nth=0
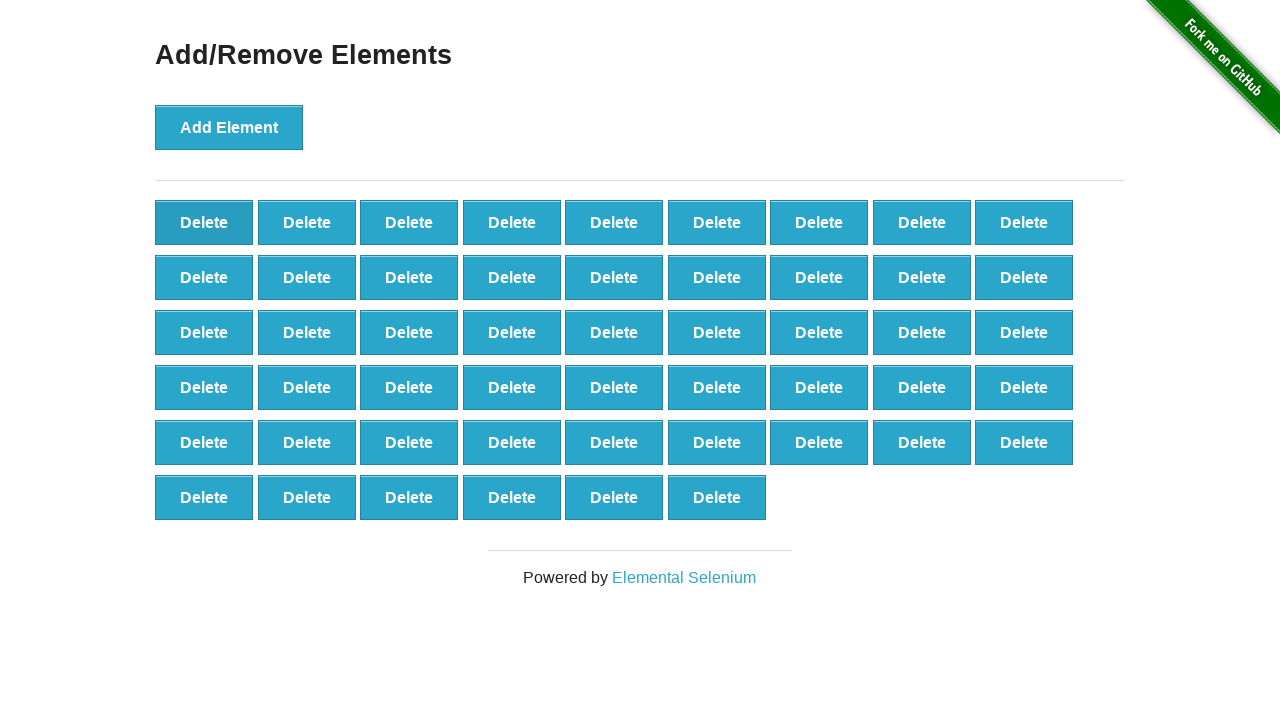

Clicked delete button (iteration 50/73) at (204, 222) on button[onclick='deleteElement()'] >> nth=0
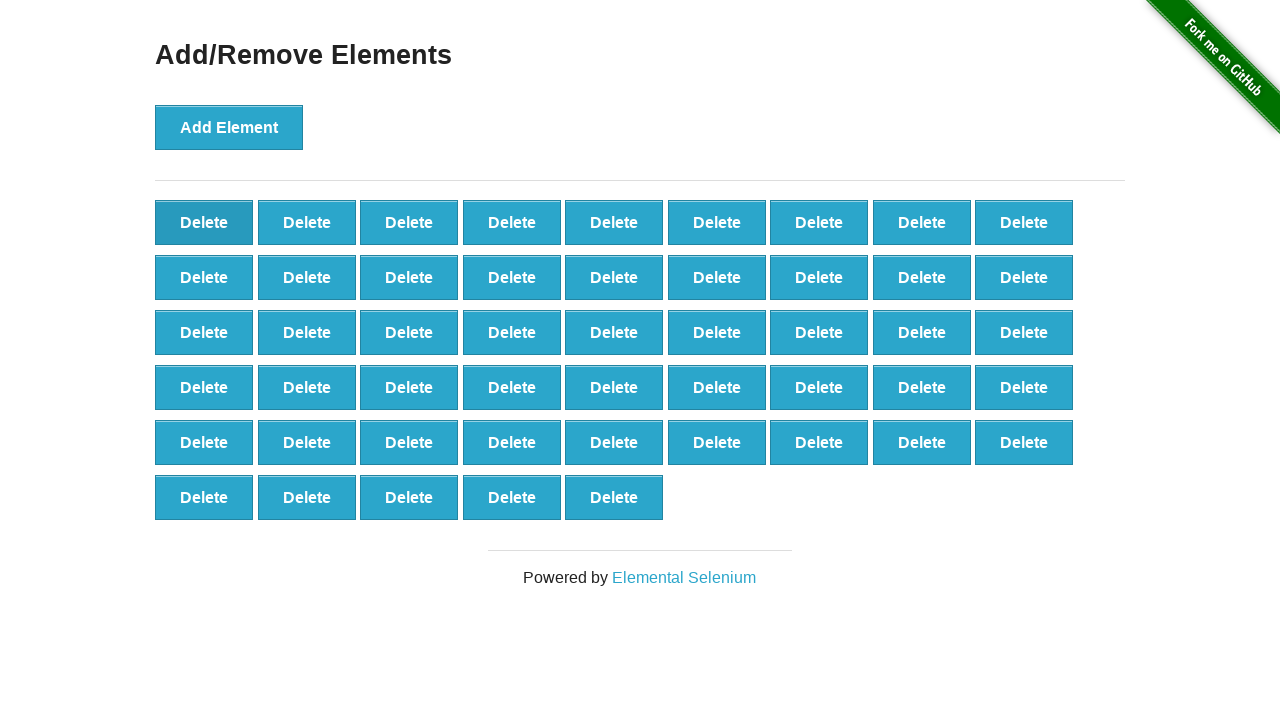

Clicked delete button (iteration 51/73) at (204, 222) on button[onclick='deleteElement()'] >> nth=0
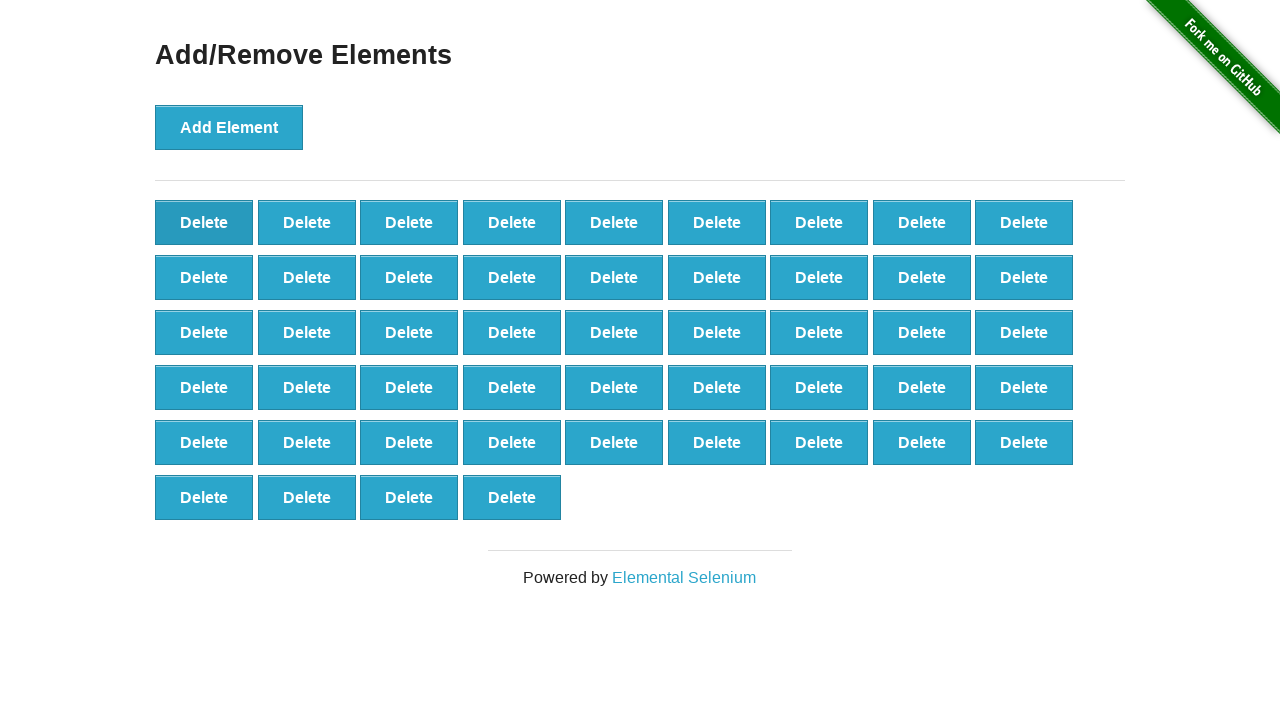

Clicked delete button (iteration 52/73) at (204, 222) on button[onclick='deleteElement()'] >> nth=0
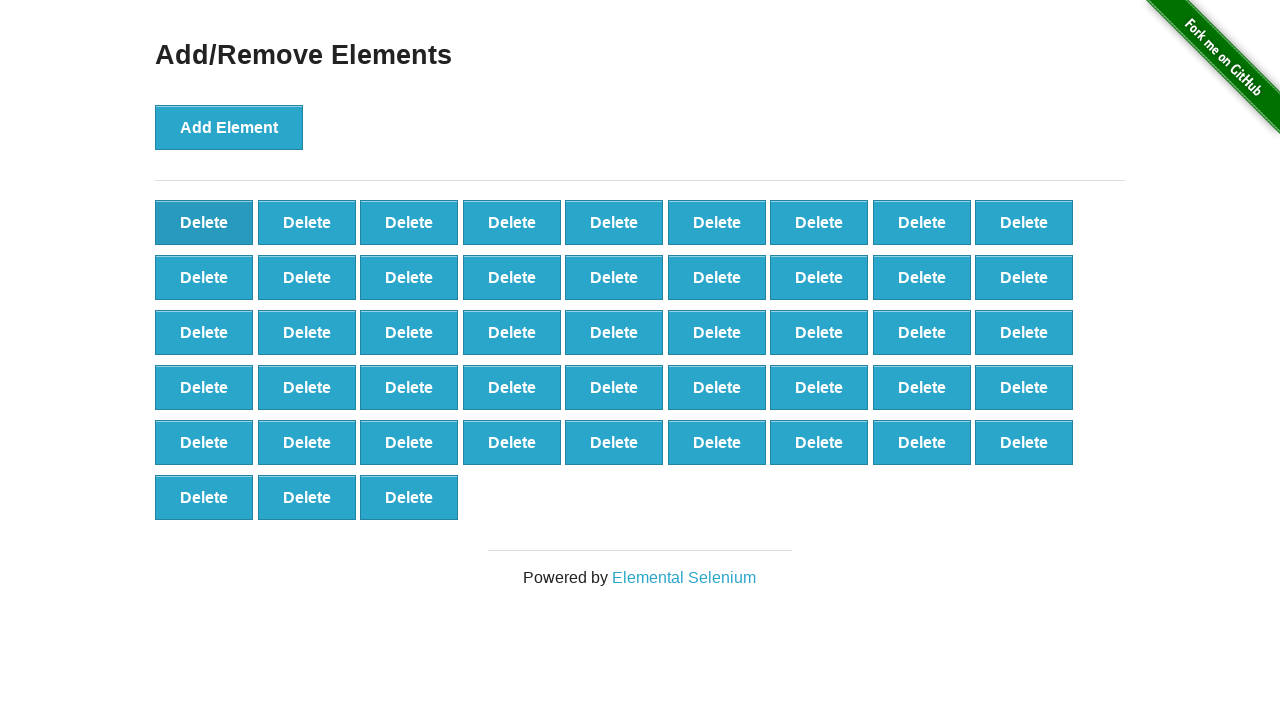

Clicked delete button (iteration 53/73) at (204, 222) on button[onclick='deleteElement()'] >> nth=0
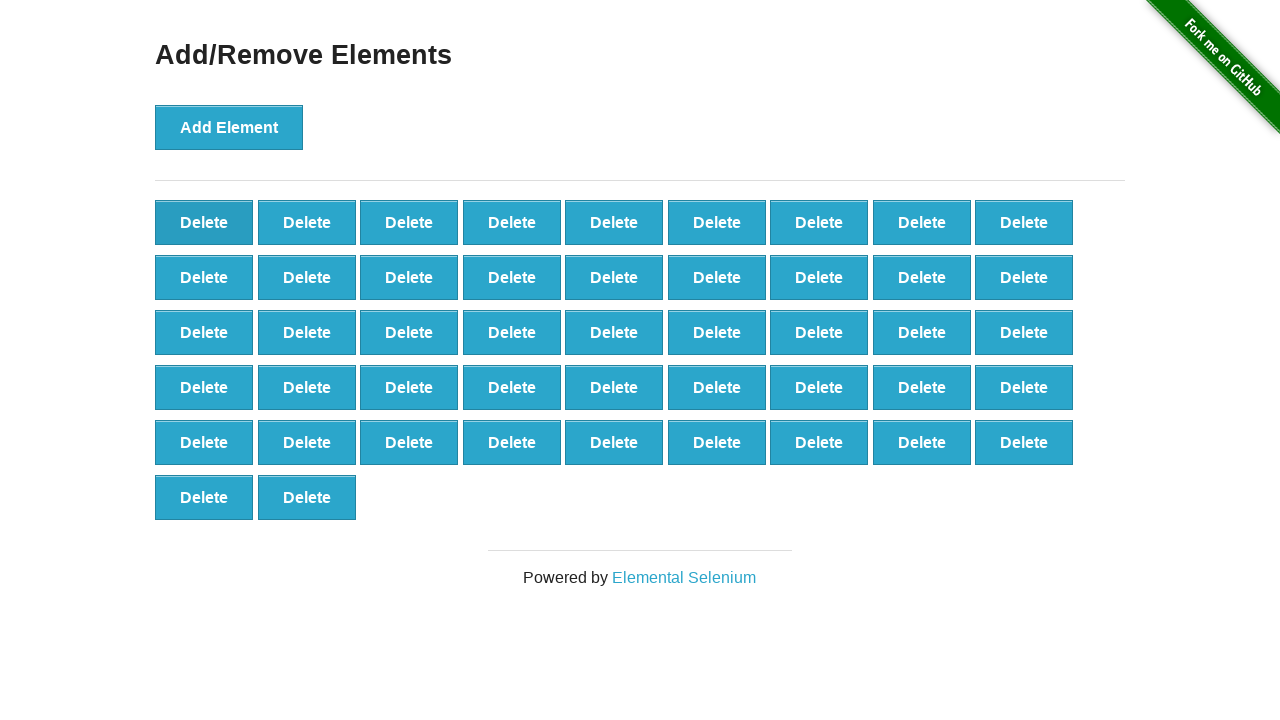

Clicked delete button (iteration 54/73) at (204, 222) on button[onclick='deleteElement()'] >> nth=0
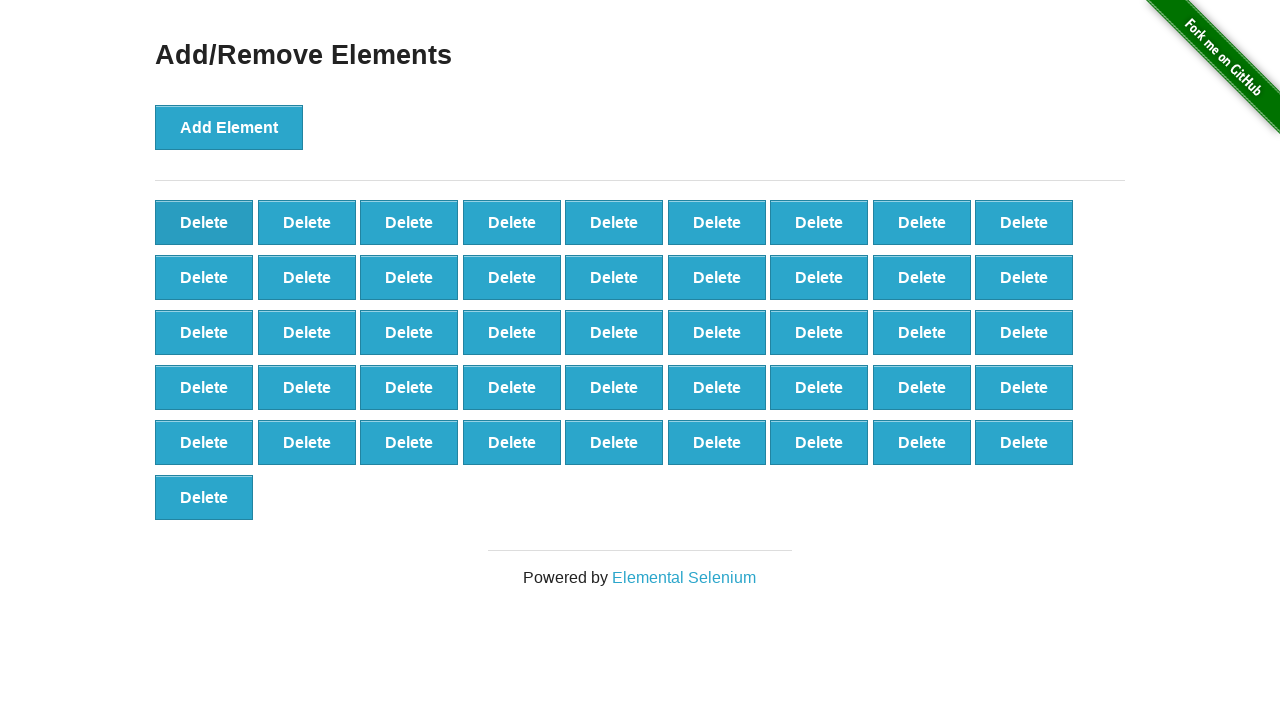

Clicked delete button (iteration 55/73) at (204, 222) on button[onclick='deleteElement()'] >> nth=0
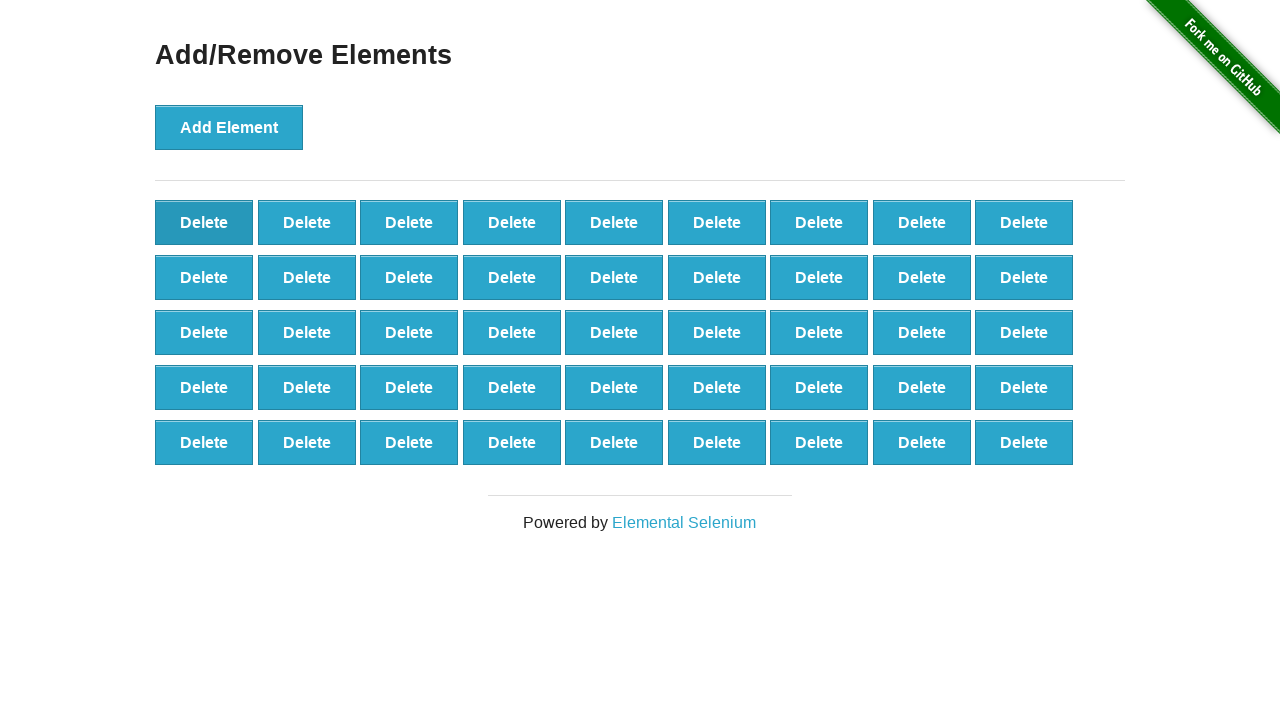

Clicked delete button (iteration 56/73) at (204, 222) on button[onclick='deleteElement()'] >> nth=0
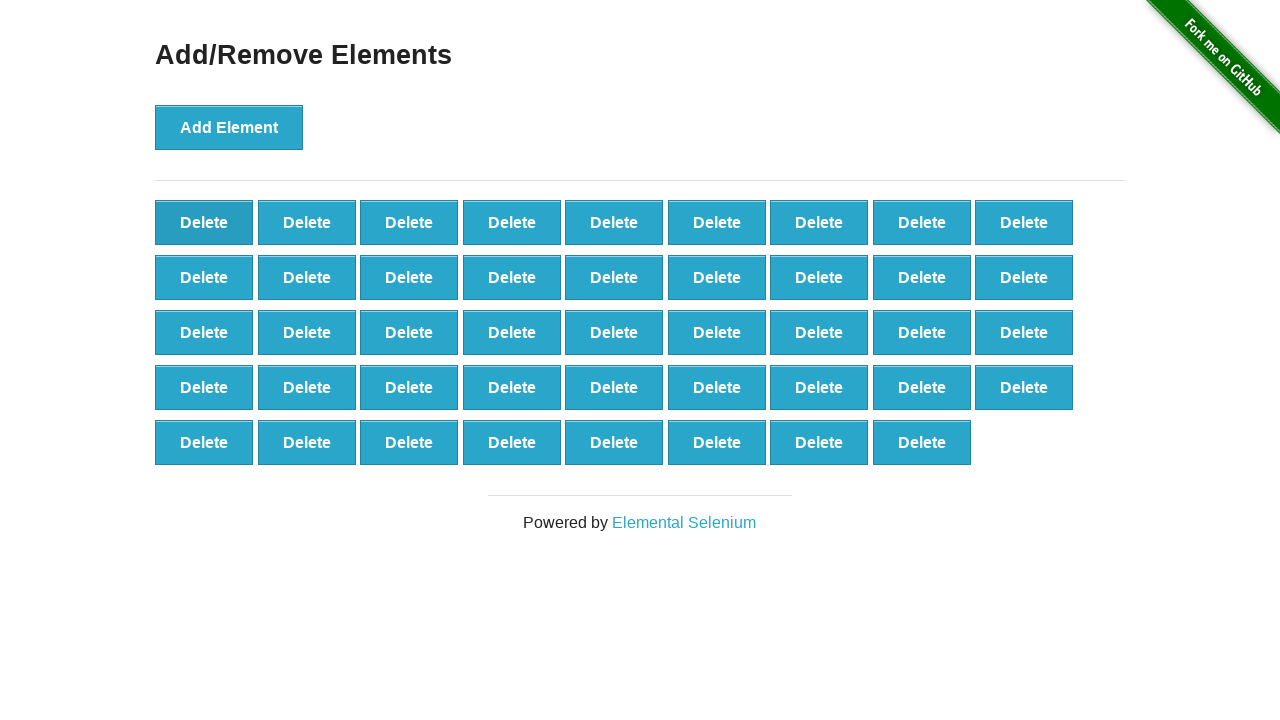

Clicked delete button (iteration 57/73) at (204, 222) on button[onclick='deleteElement()'] >> nth=0
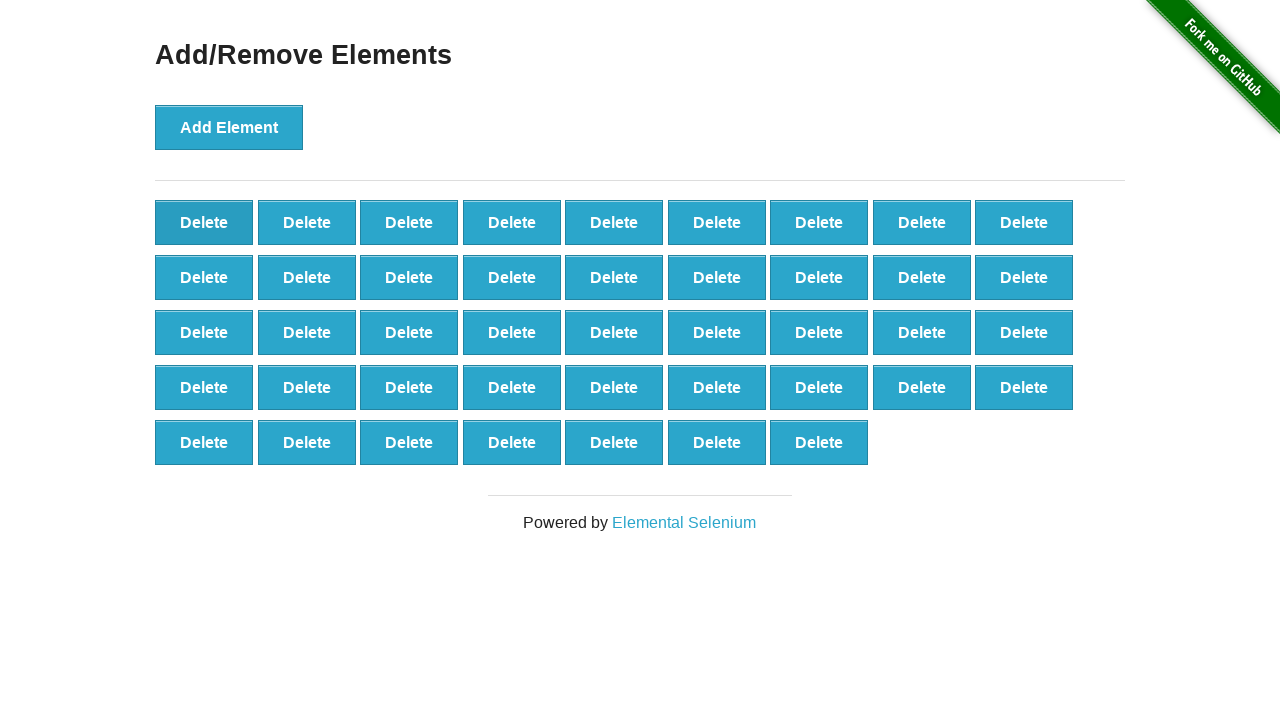

Clicked delete button (iteration 58/73) at (204, 222) on button[onclick='deleteElement()'] >> nth=0
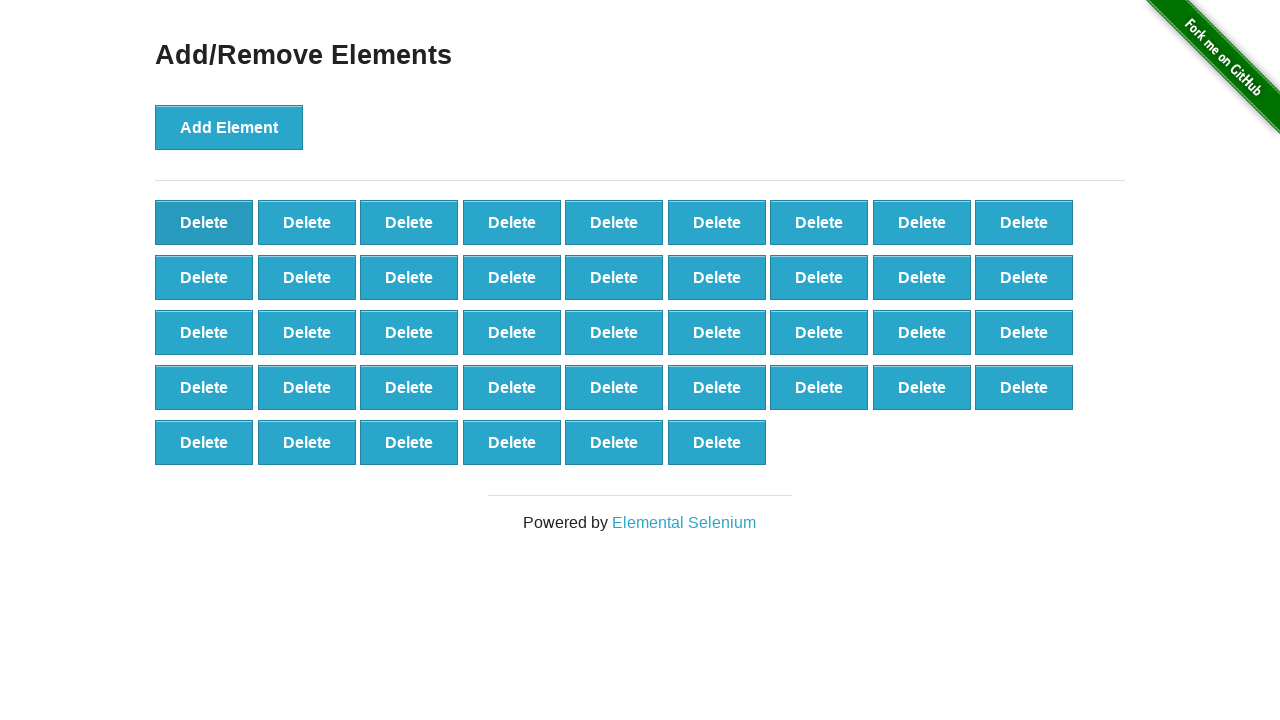

Clicked delete button (iteration 59/73) at (204, 222) on button[onclick='deleteElement()'] >> nth=0
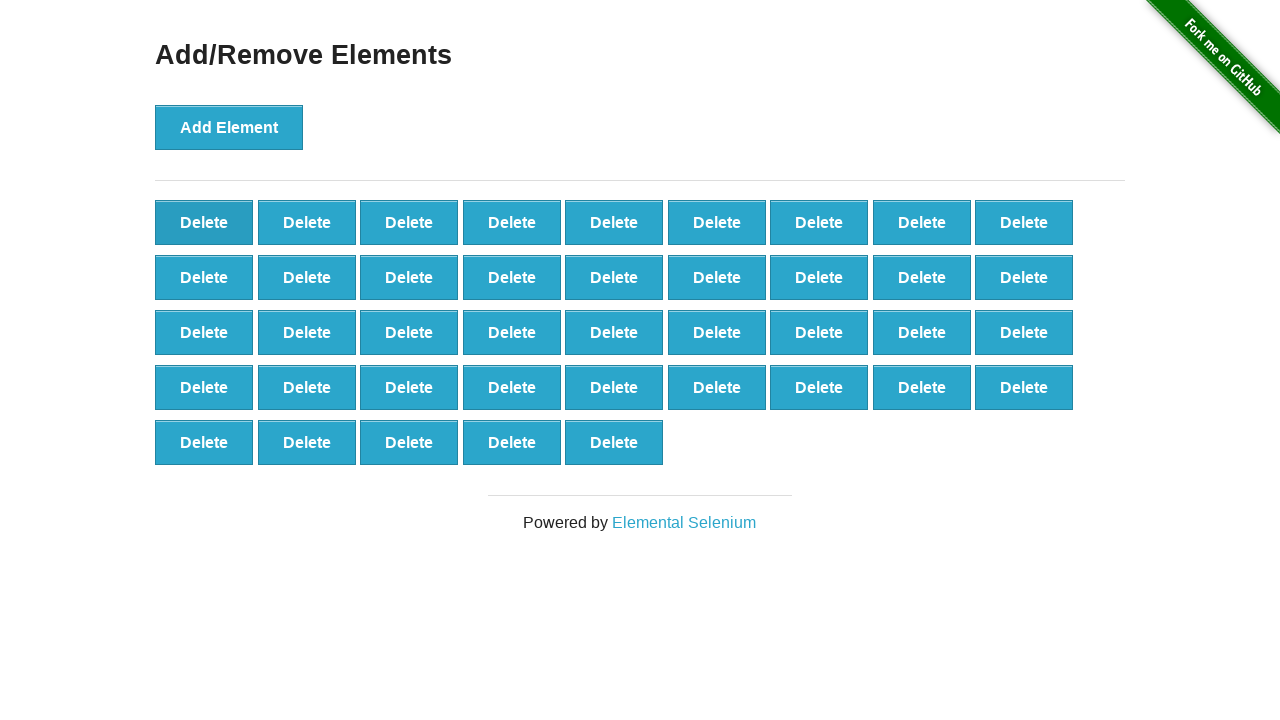

Clicked delete button (iteration 60/73) at (204, 222) on button[onclick='deleteElement()'] >> nth=0
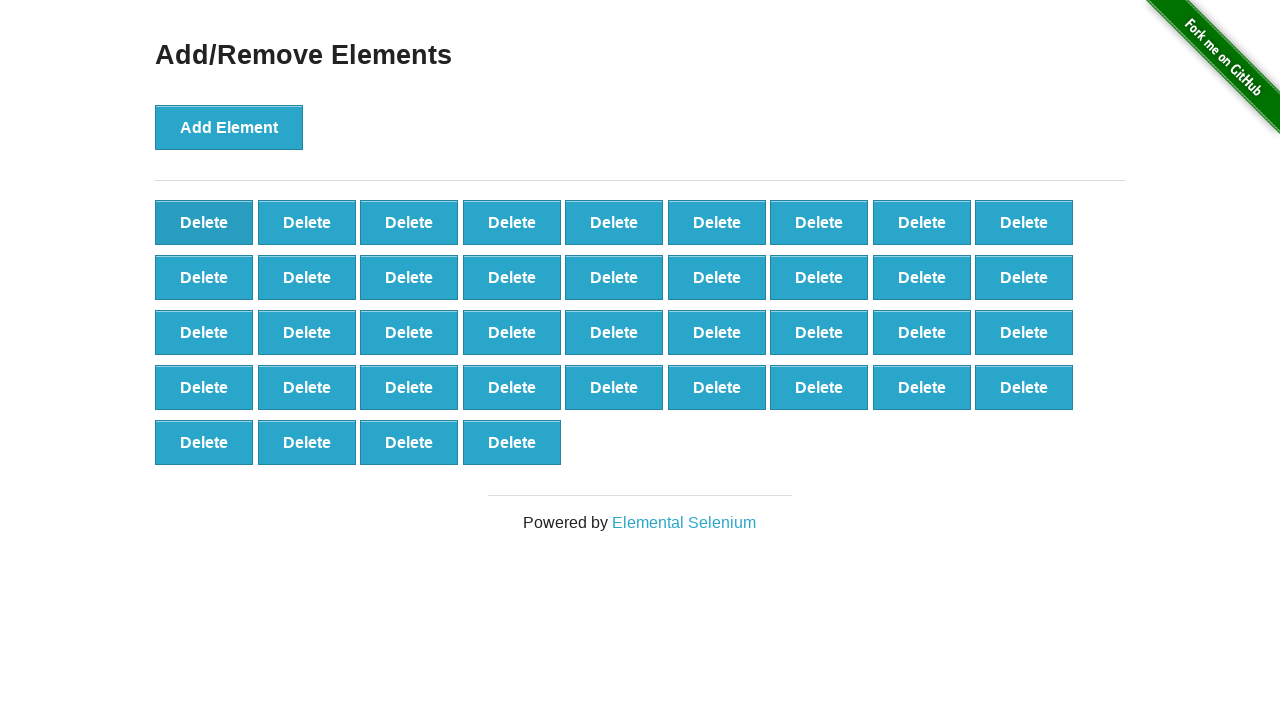

Clicked delete button (iteration 61/73) at (204, 222) on button[onclick='deleteElement()'] >> nth=0
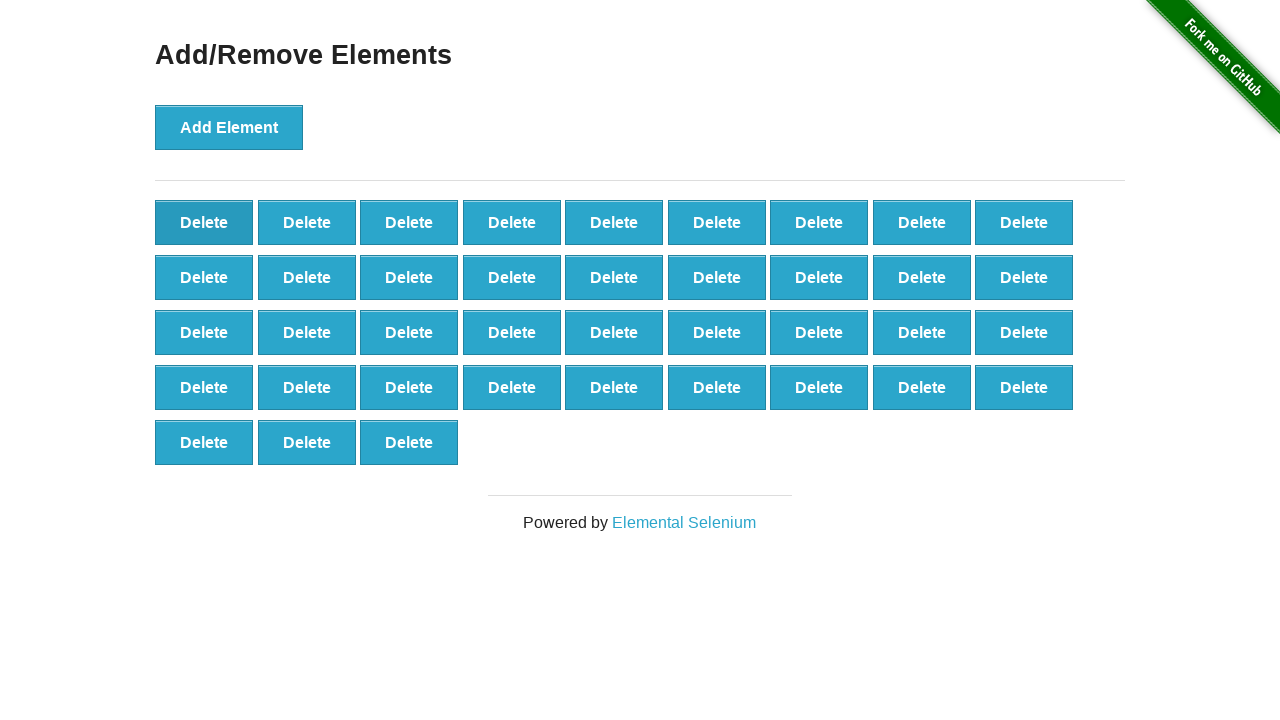

Clicked delete button (iteration 62/73) at (204, 222) on button[onclick='deleteElement()'] >> nth=0
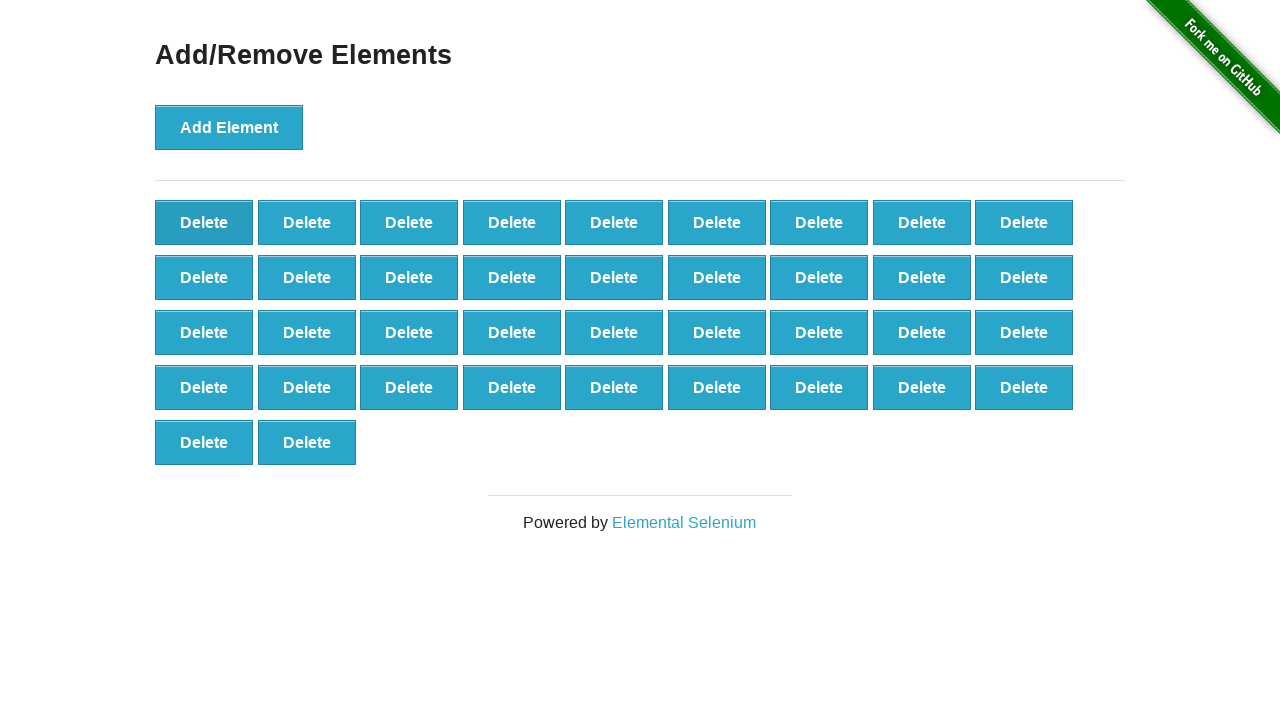

Clicked delete button (iteration 63/73) at (204, 222) on button[onclick='deleteElement()'] >> nth=0
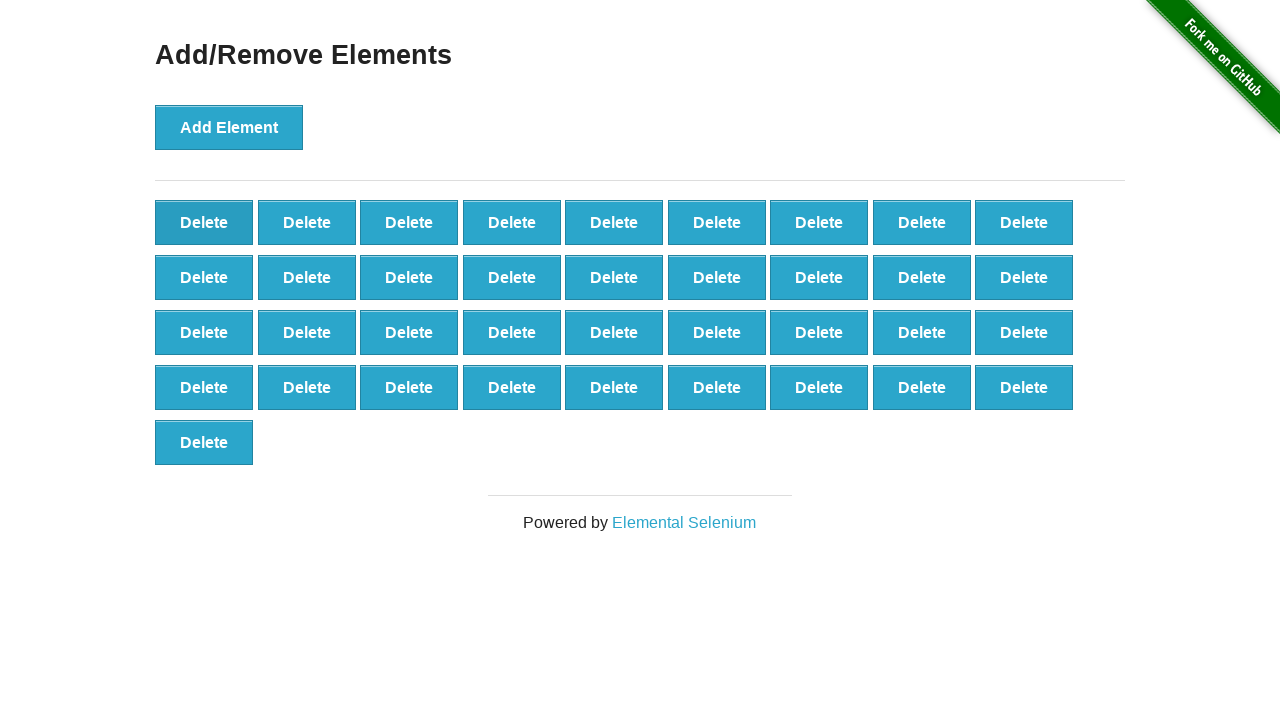

Clicked delete button (iteration 64/73) at (204, 222) on button[onclick='deleteElement()'] >> nth=0
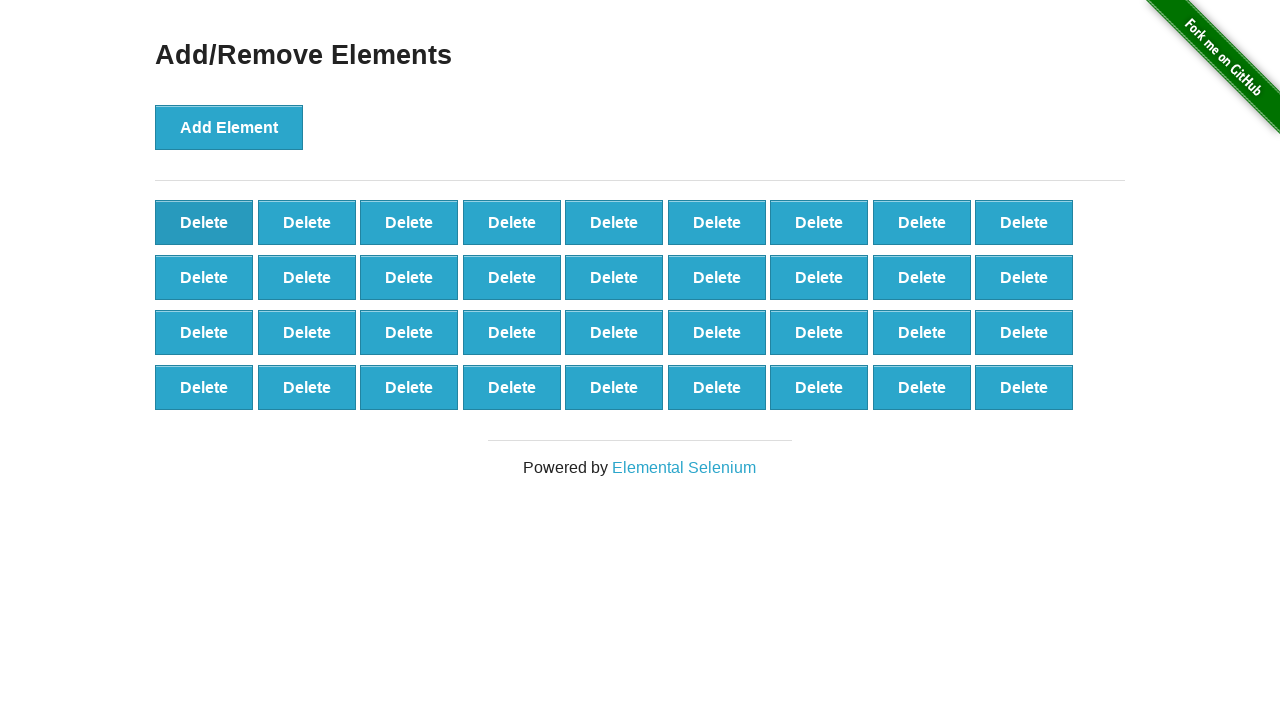

Clicked delete button (iteration 65/73) at (204, 222) on button[onclick='deleteElement()'] >> nth=0
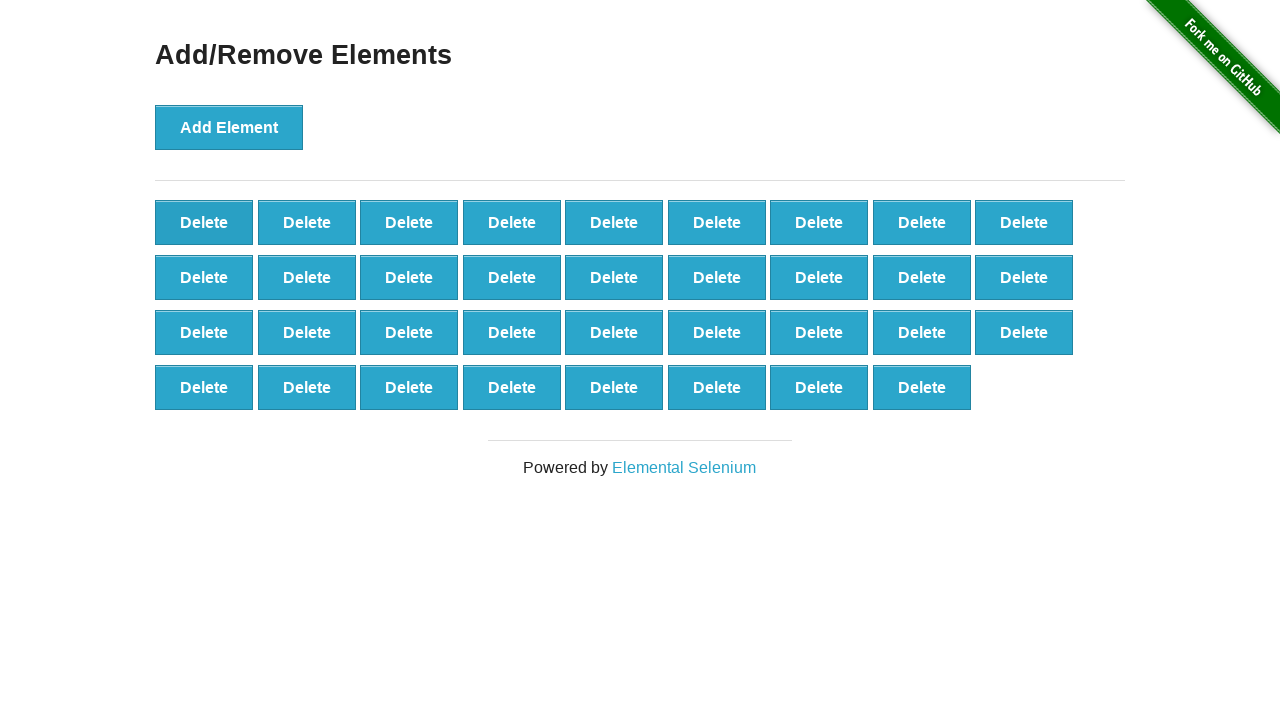

Clicked delete button (iteration 66/73) at (204, 222) on button[onclick='deleteElement()'] >> nth=0
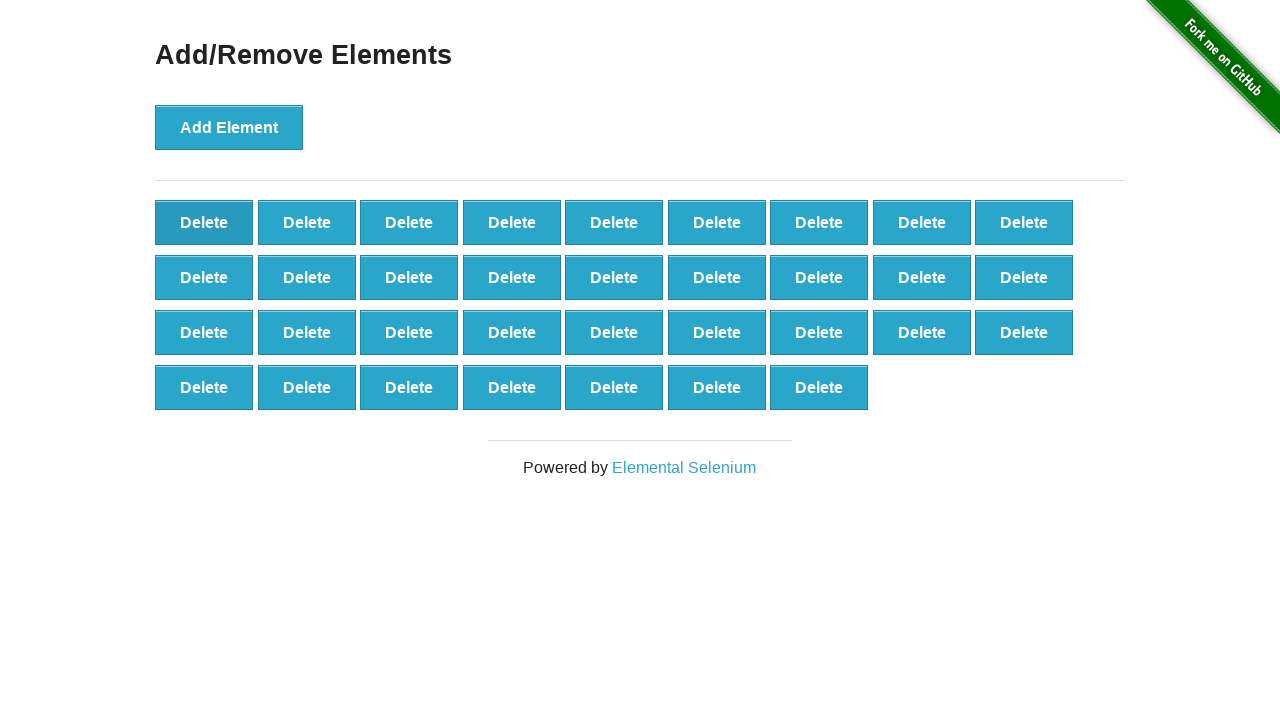

Clicked delete button (iteration 67/73) at (204, 222) on button[onclick='deleteElement()'] >> nth=0
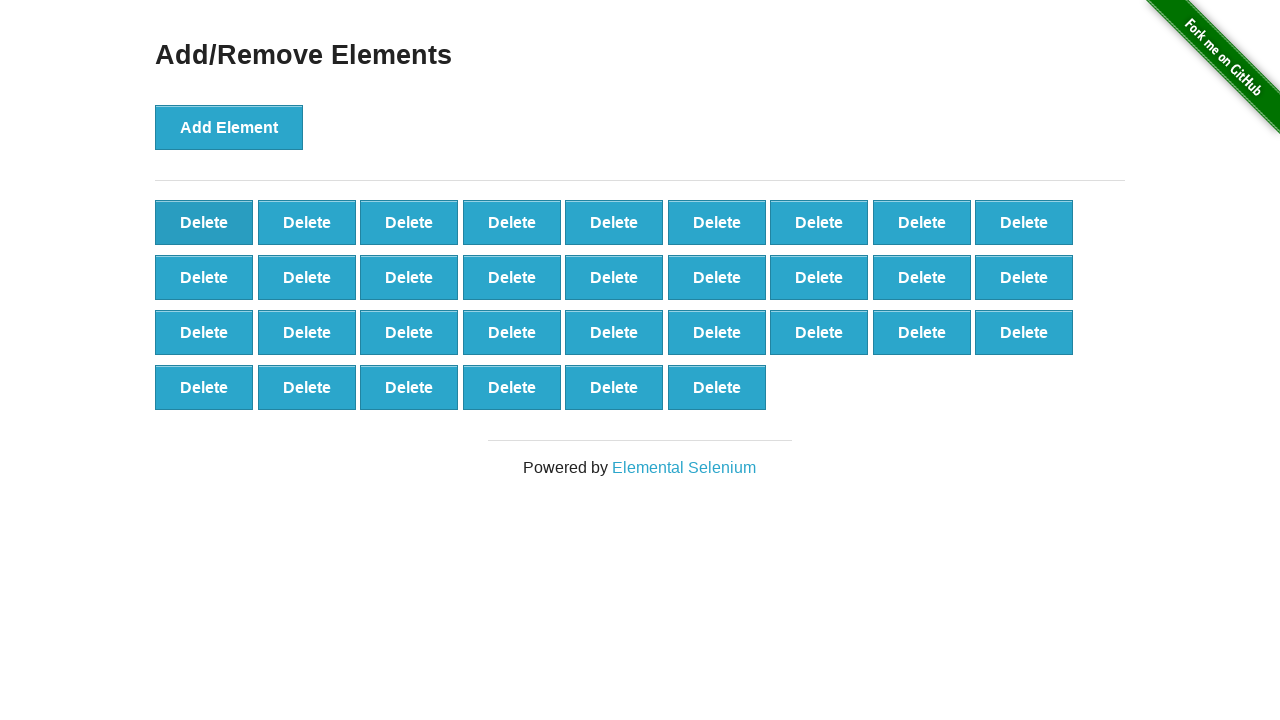

Clicked delete button (iteration 68/73) at (204, 222) on button[onclick='deleteElement()'] >> nth=0
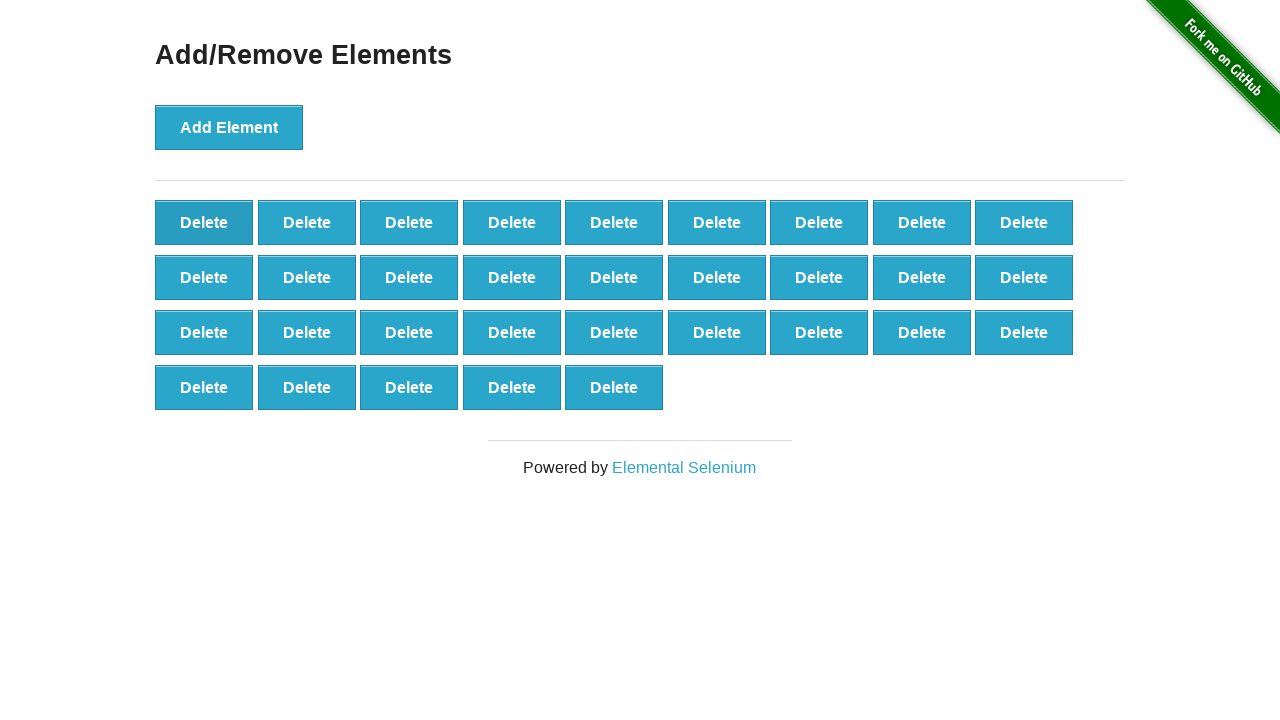

Clicked delete button (iteration 69/73) at (204, 222) on button[onclick='deleteElement()'] >> nth=0
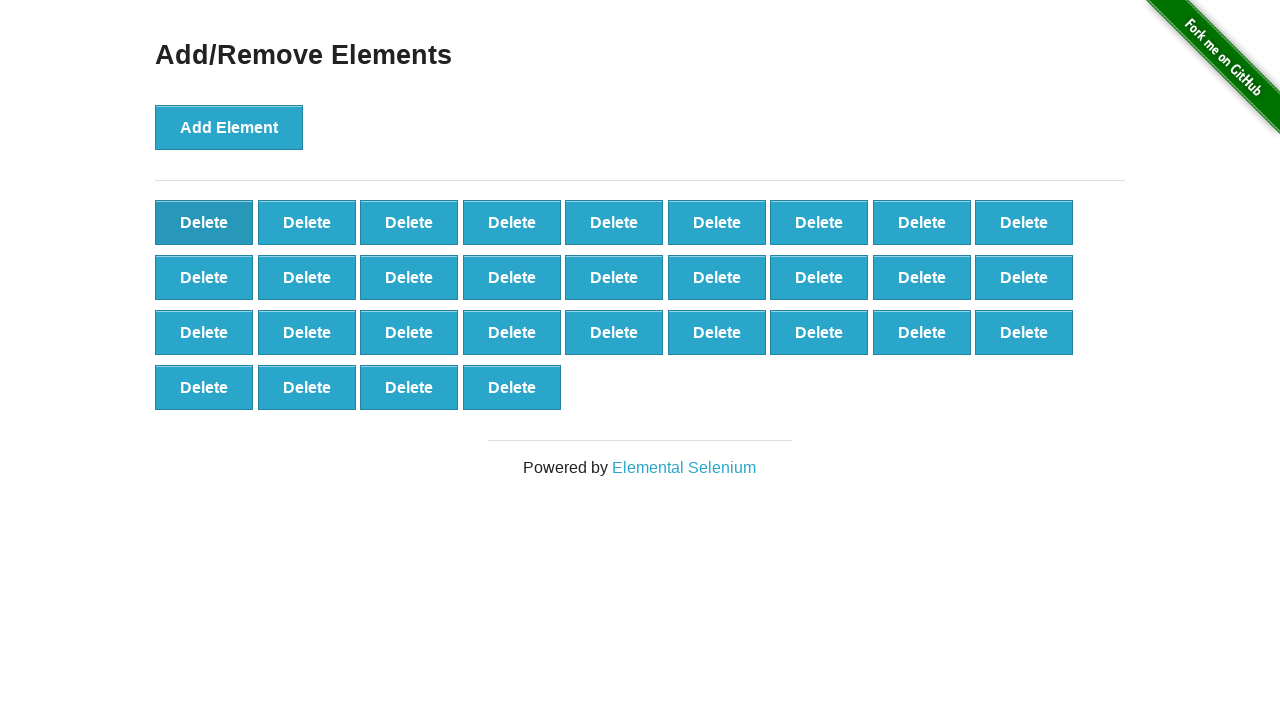

Clicked delete button (iteration 70/73) at (204, 222) on button[onclick='deleteElement()'] >> nth=0
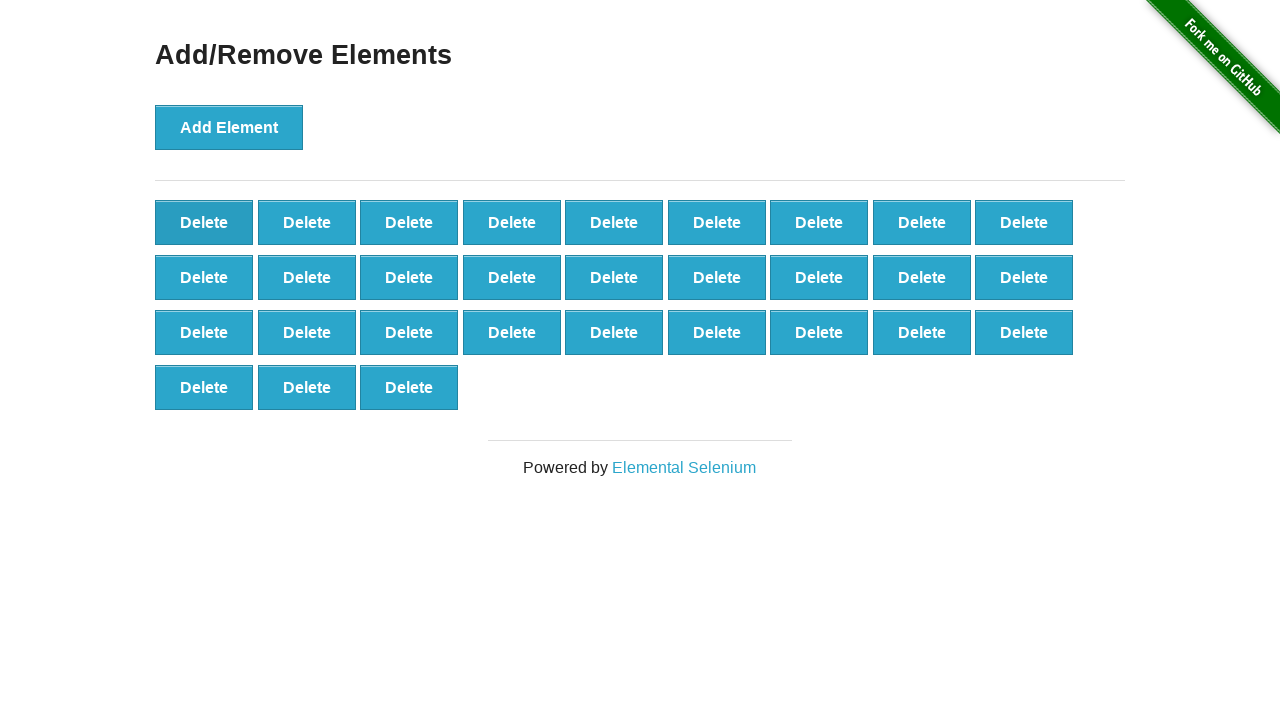

Clicked delete button (iteration 71/73) at (204, 222) on button[onclick='deleteElement()'] >> nth=0
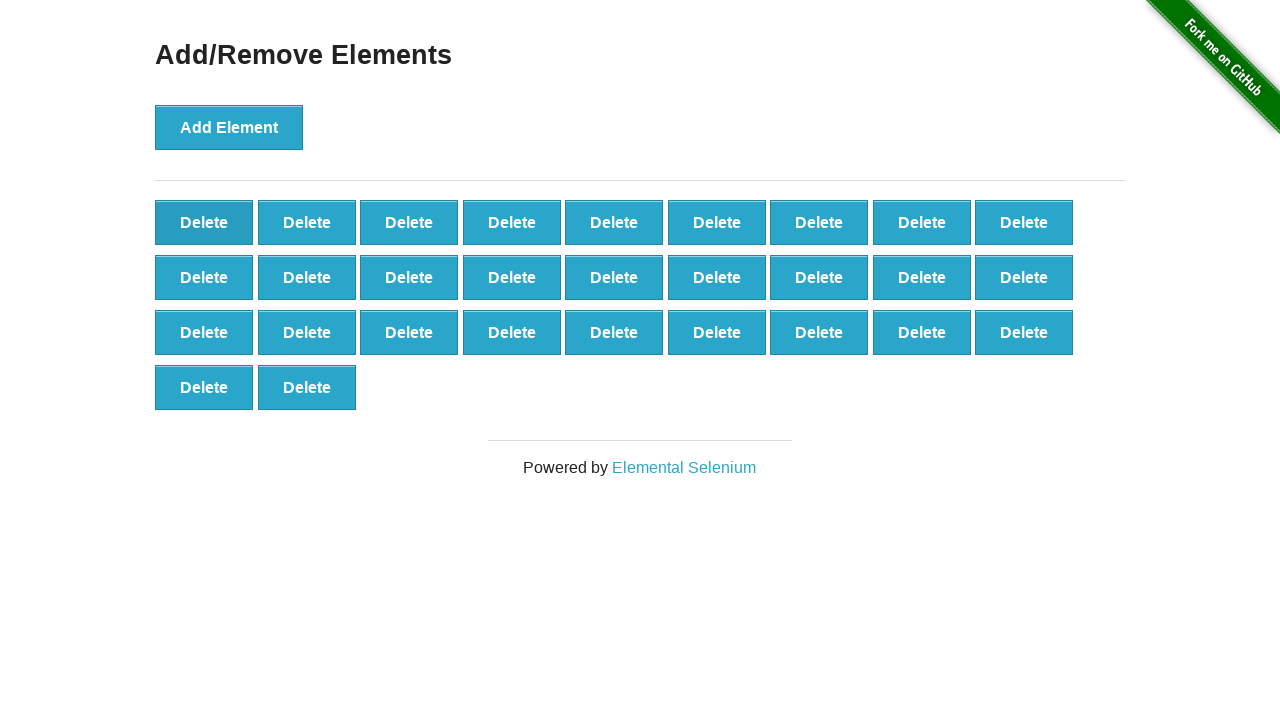

Clicked delete button (iteration 72/73) at (204, 222) on button[onclick='deleteElement()'] >> nth=0
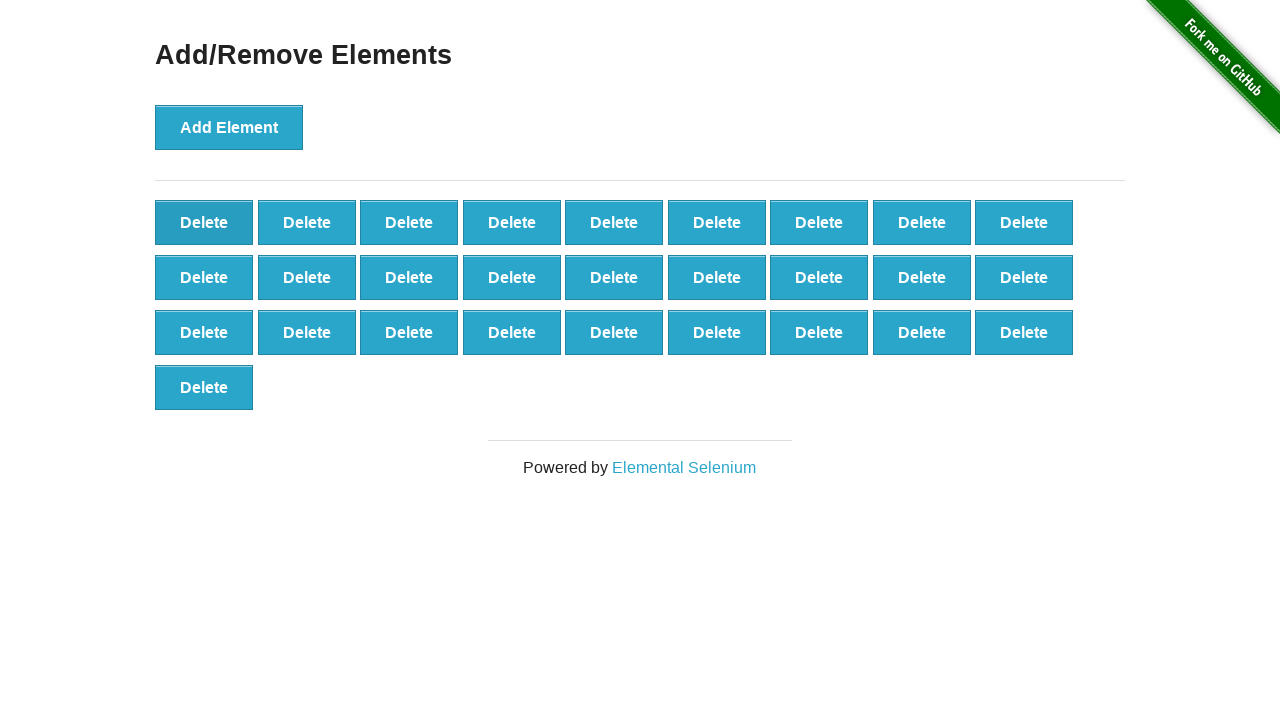

Clicked delete button (iteration 73/73) at (204, 222) on button[onclick='deleteElement()'] >> nth=0
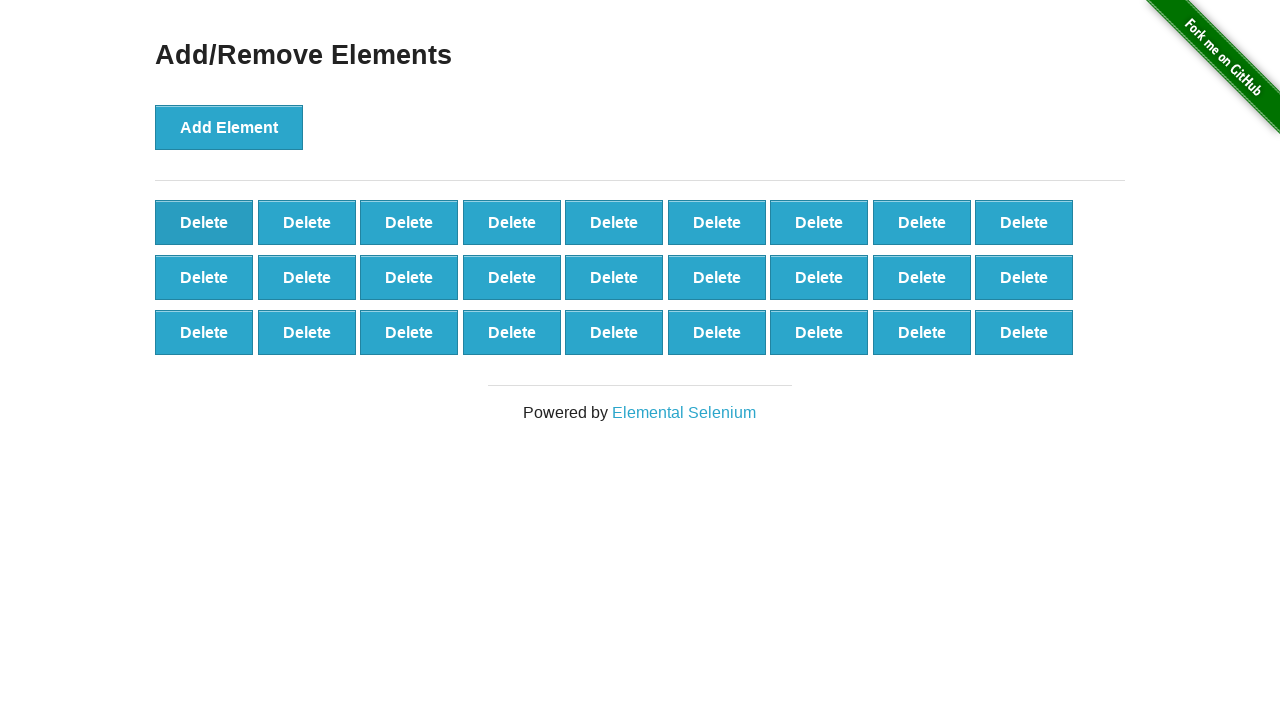

Counted remaining delete buttons: 27
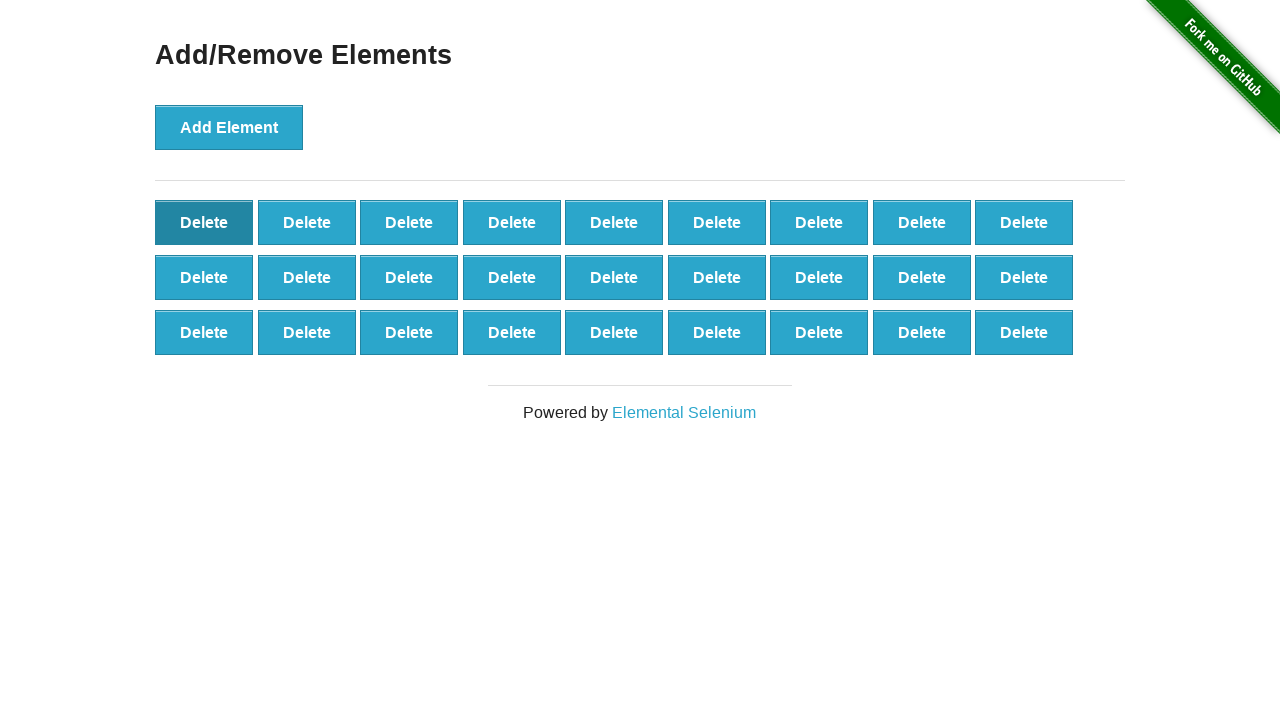

Verified remaining elements: 27 == 27 (assertion passed)
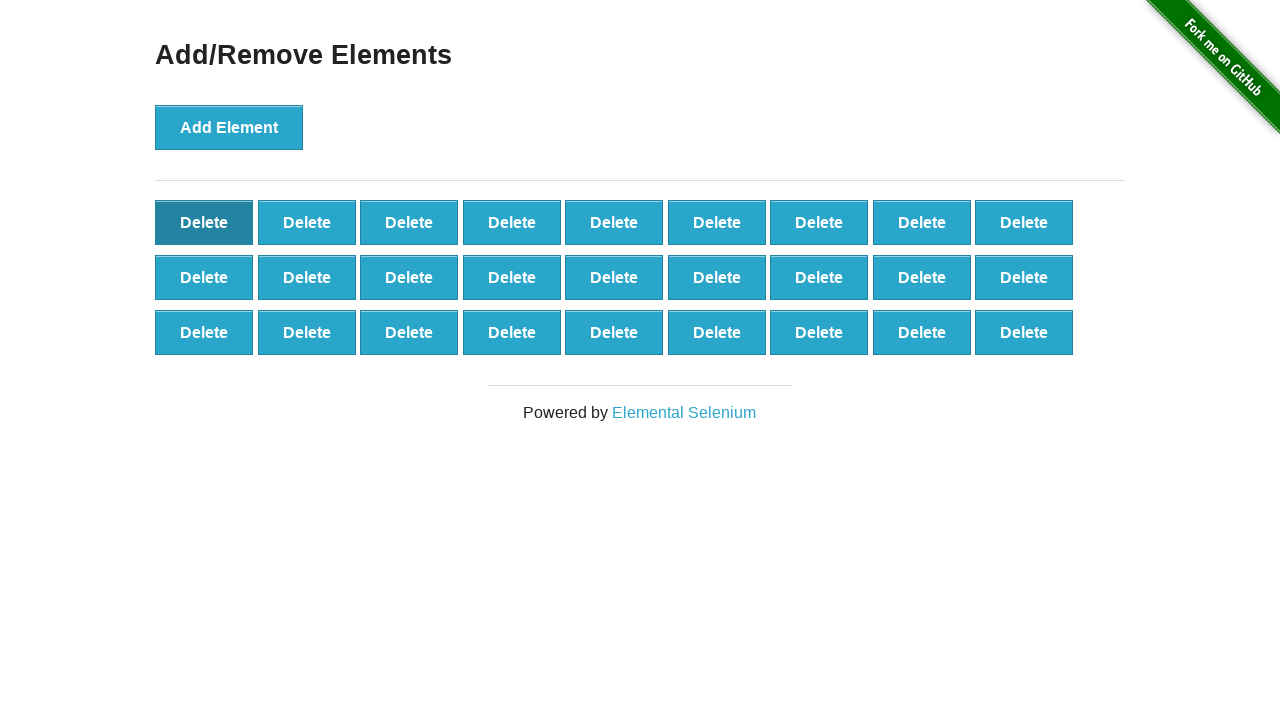

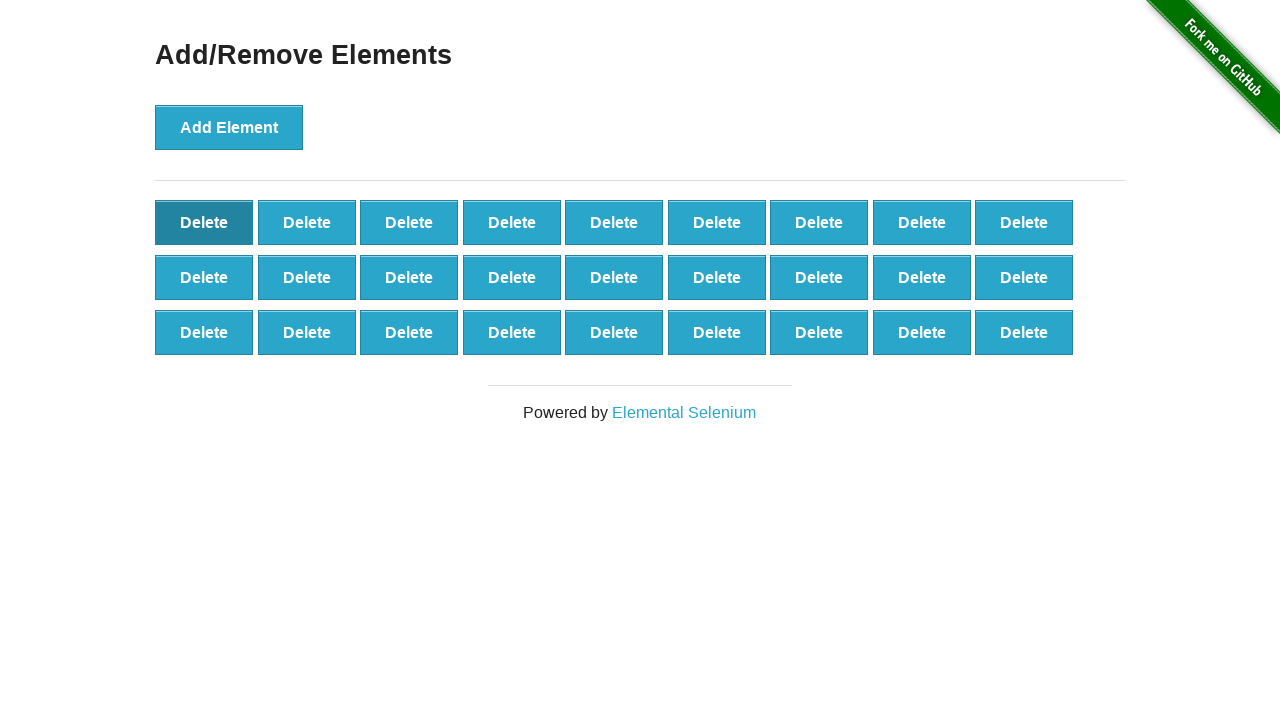